Plays the Cookie Clicker game by selecting a language, clicking the cookie repeatedly, and purchasing available upgrades/products to maximize cookies per second.

Starting URL: https://ozh.github.io/cookieclicker/

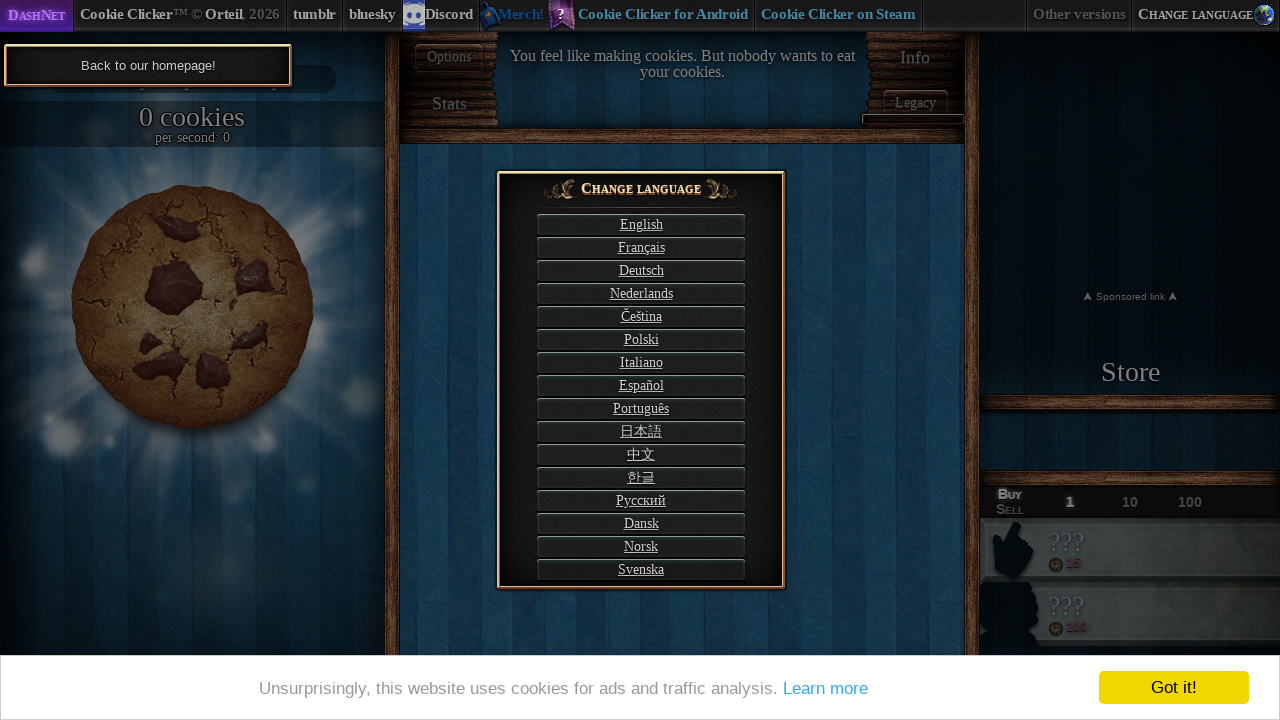

Waited for Cookie Clicker page to load
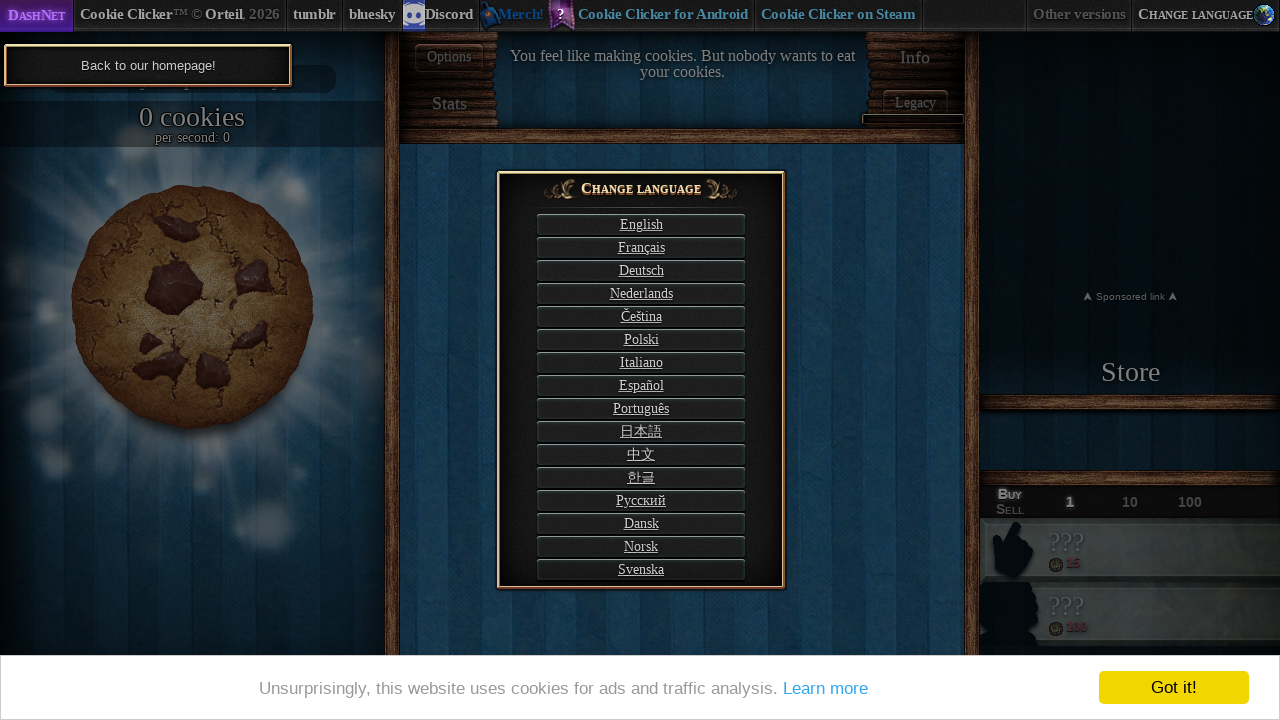

Clicked language select button at (641, 224) on .langSelectButton
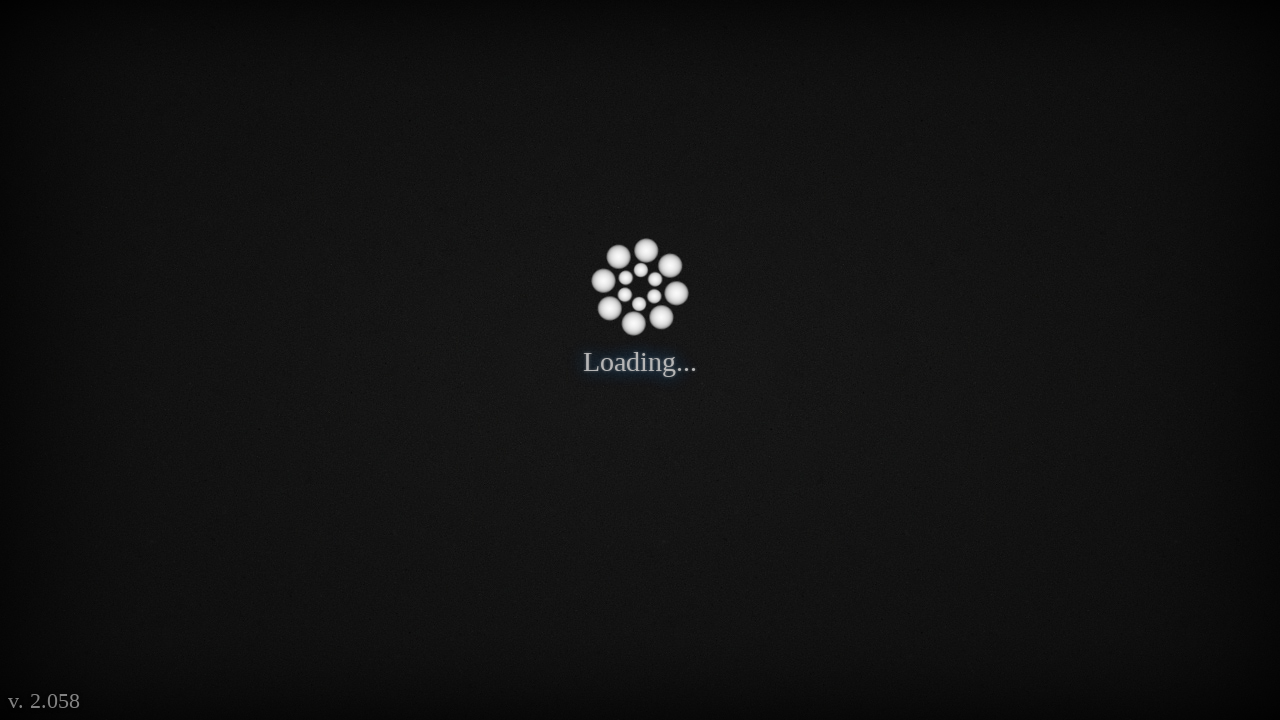

Waited for language selection to complete
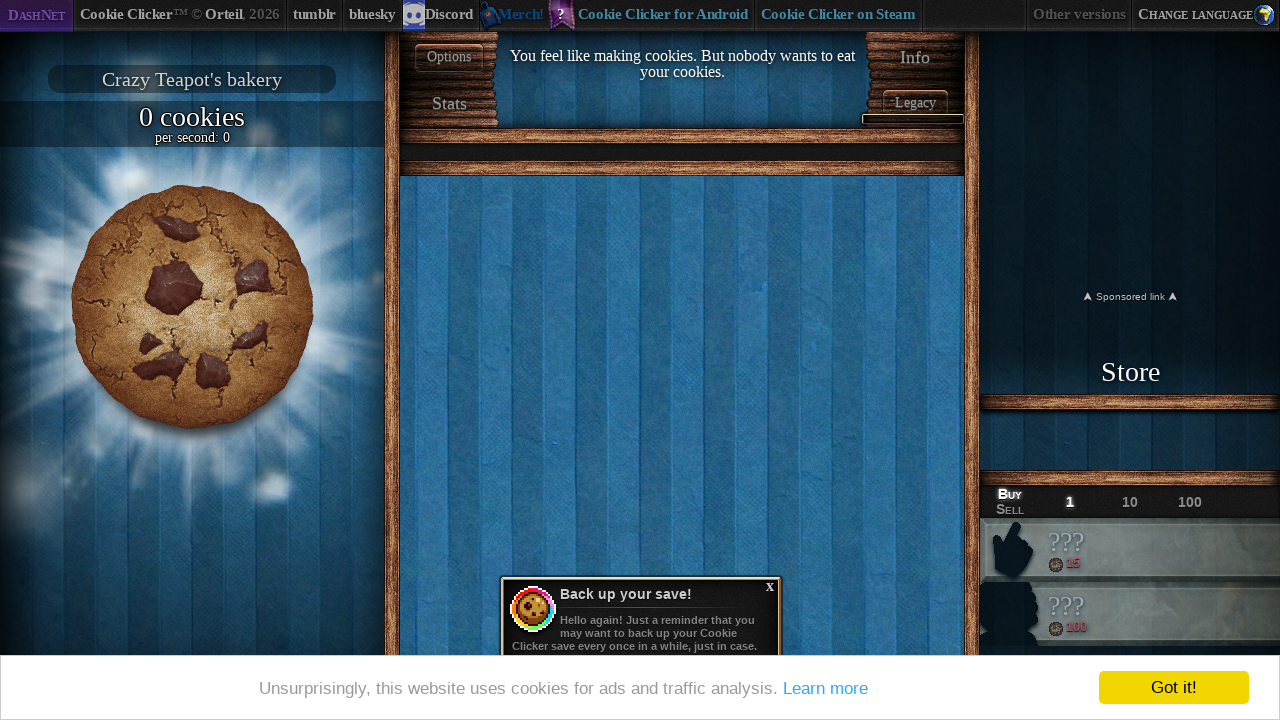

Located the big cookie button
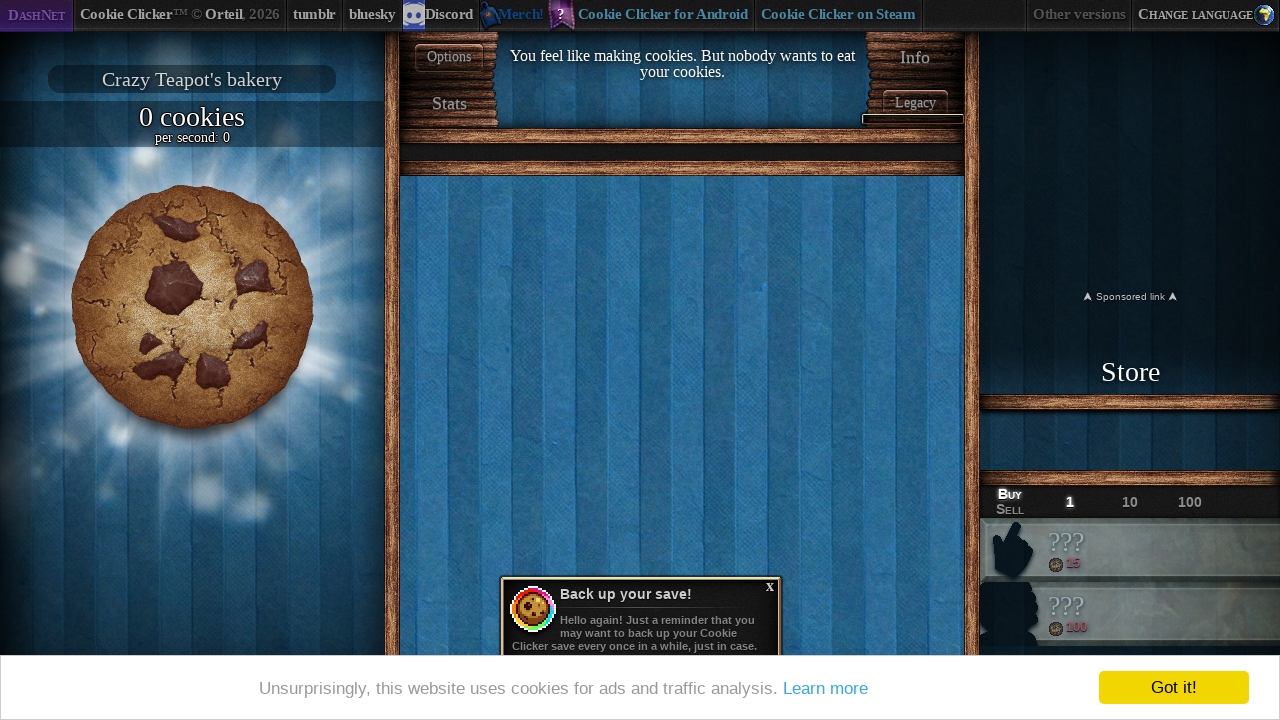

Clicked the big cookie at (192, 307) on #bigCookie
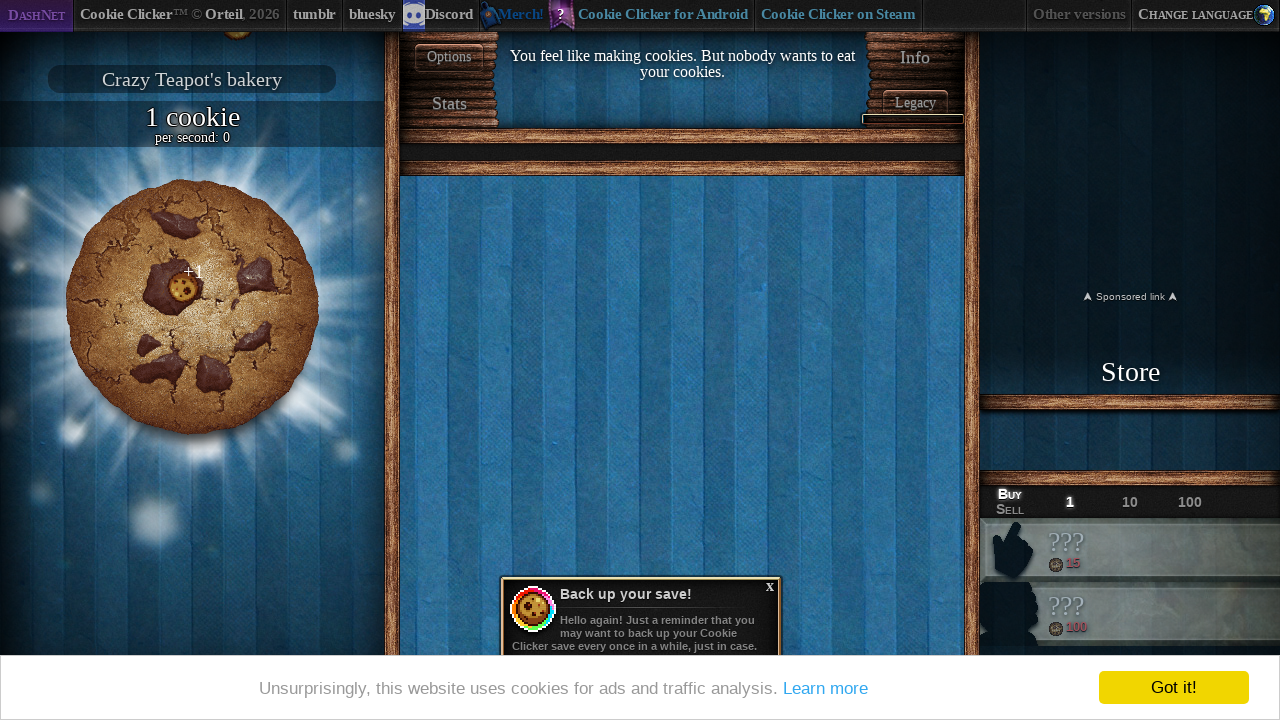

Clicked the big cookie at (192, 307) on #bigCookie
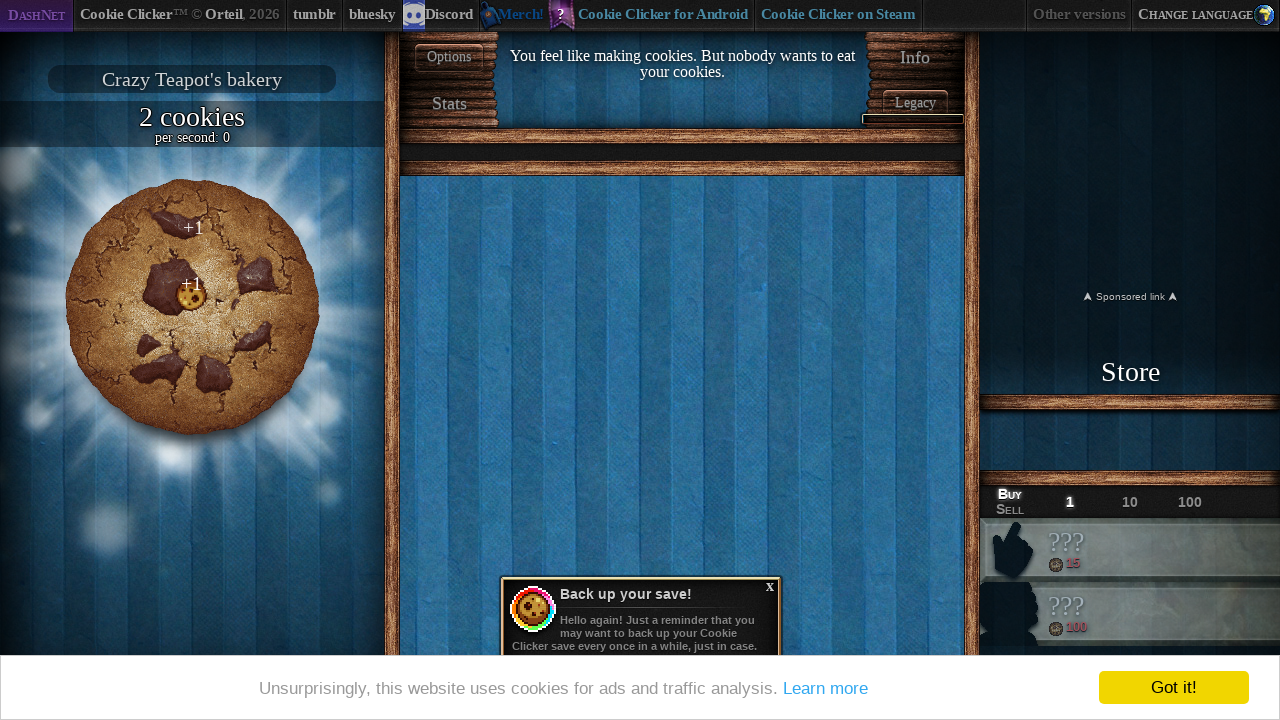

Clicked the big cookie at (192, 307) on #bigCookie
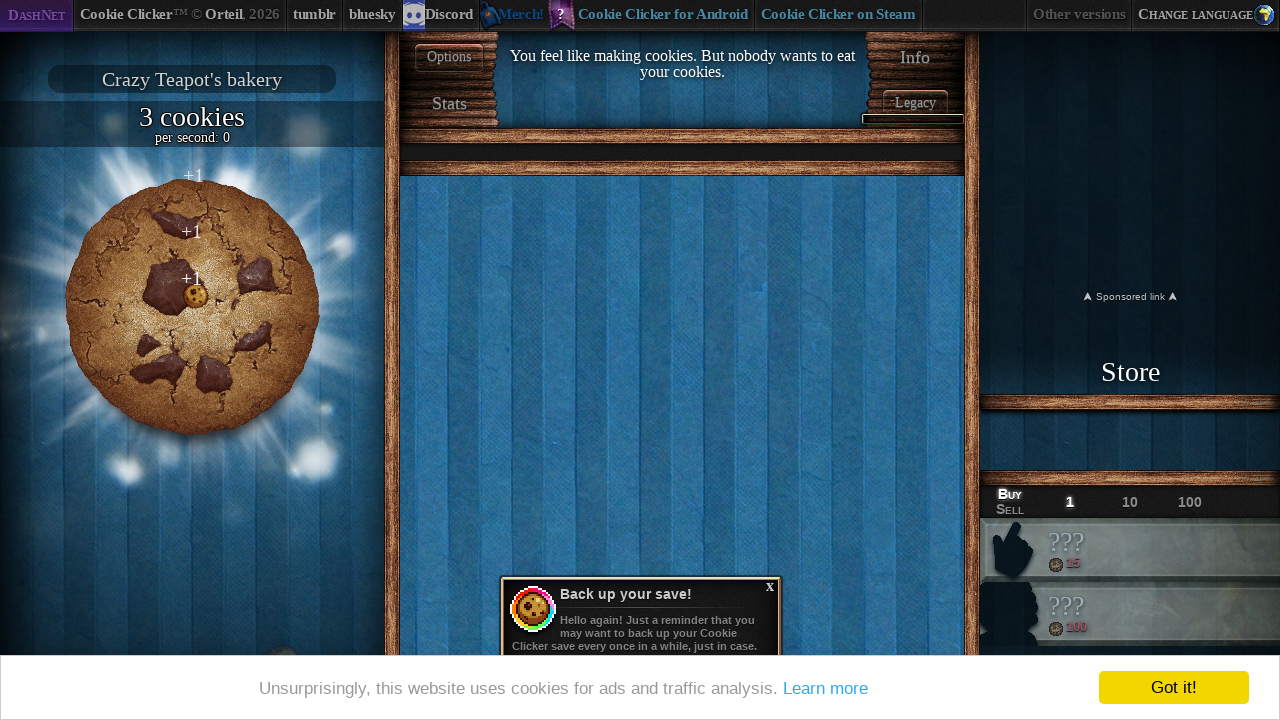

Clicked the big cookie at (192, 307) on #bigCookie
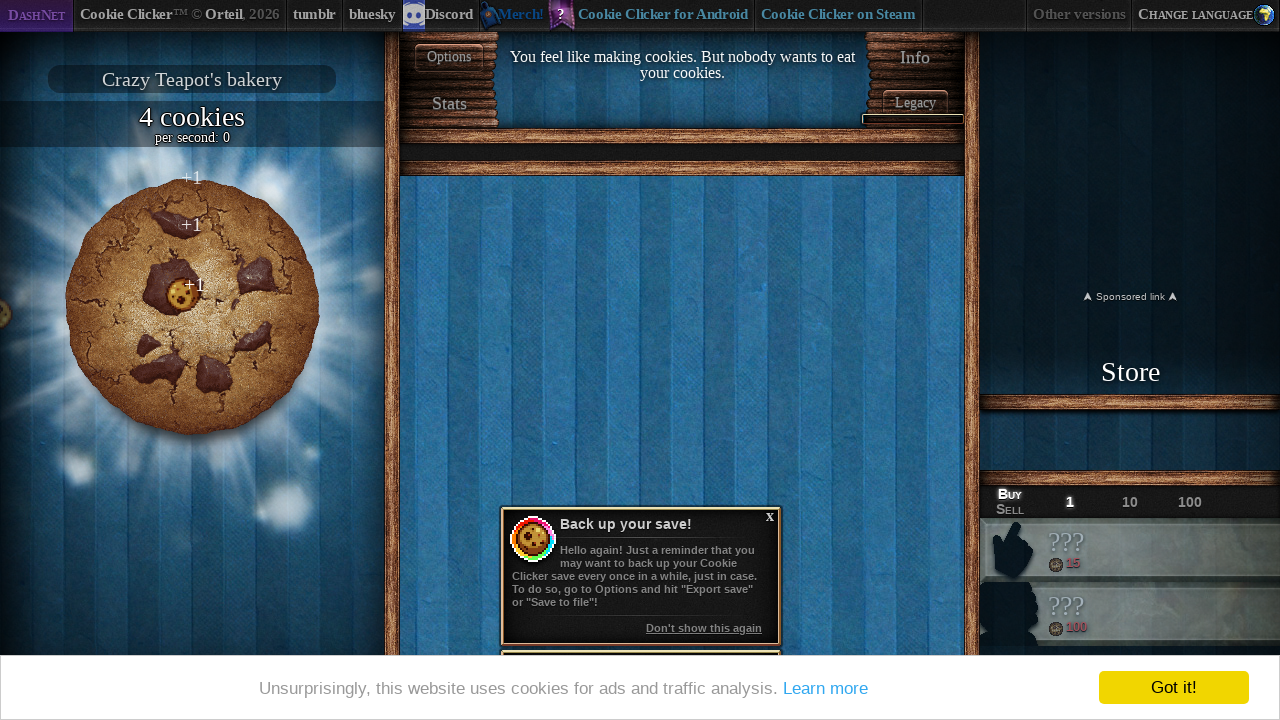

Clicked the big cookie at (192, 307) on #bigCookie
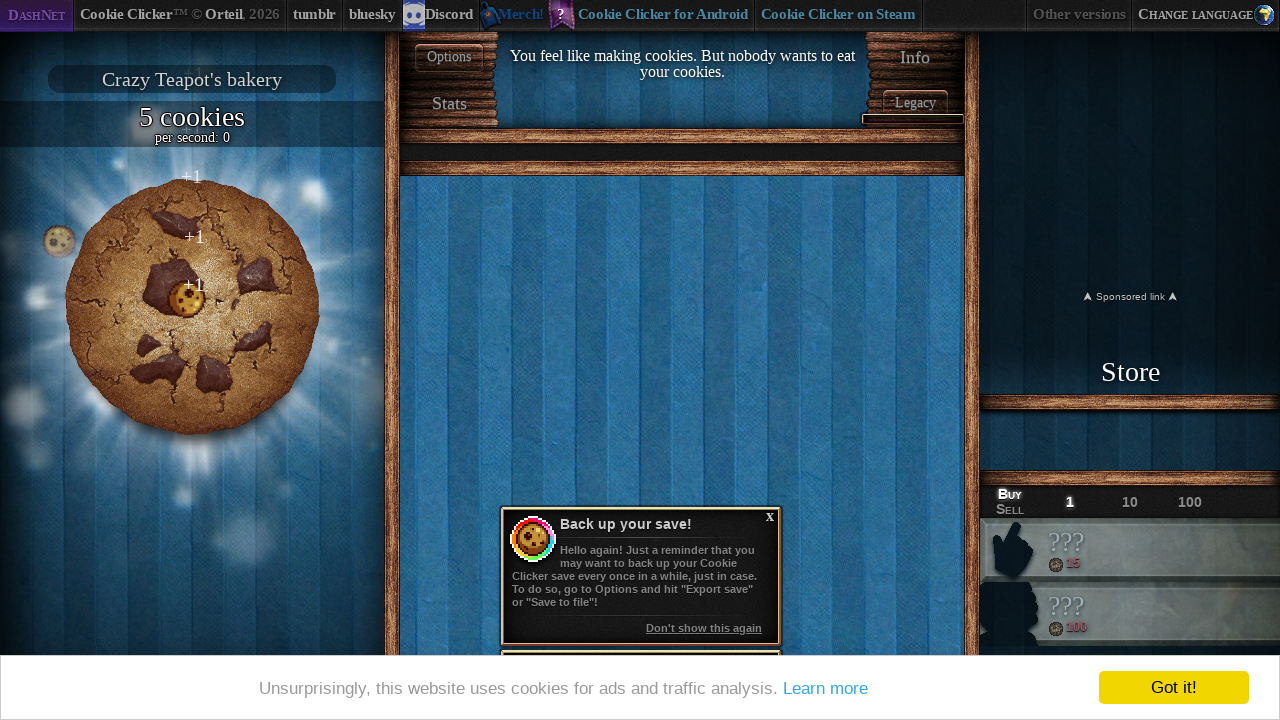

Clicked the big cookie at (192, 307) on #bigCookie
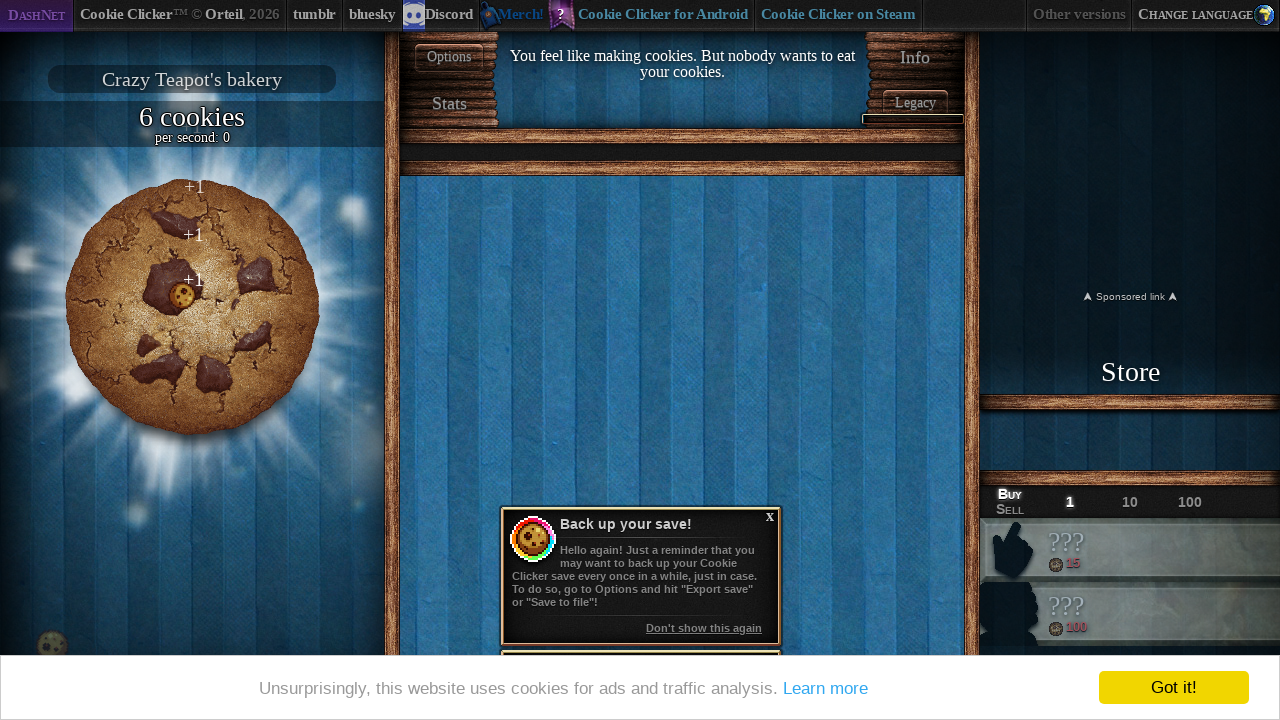

Clicked the big cookie at (192, 307) on #bigCookie
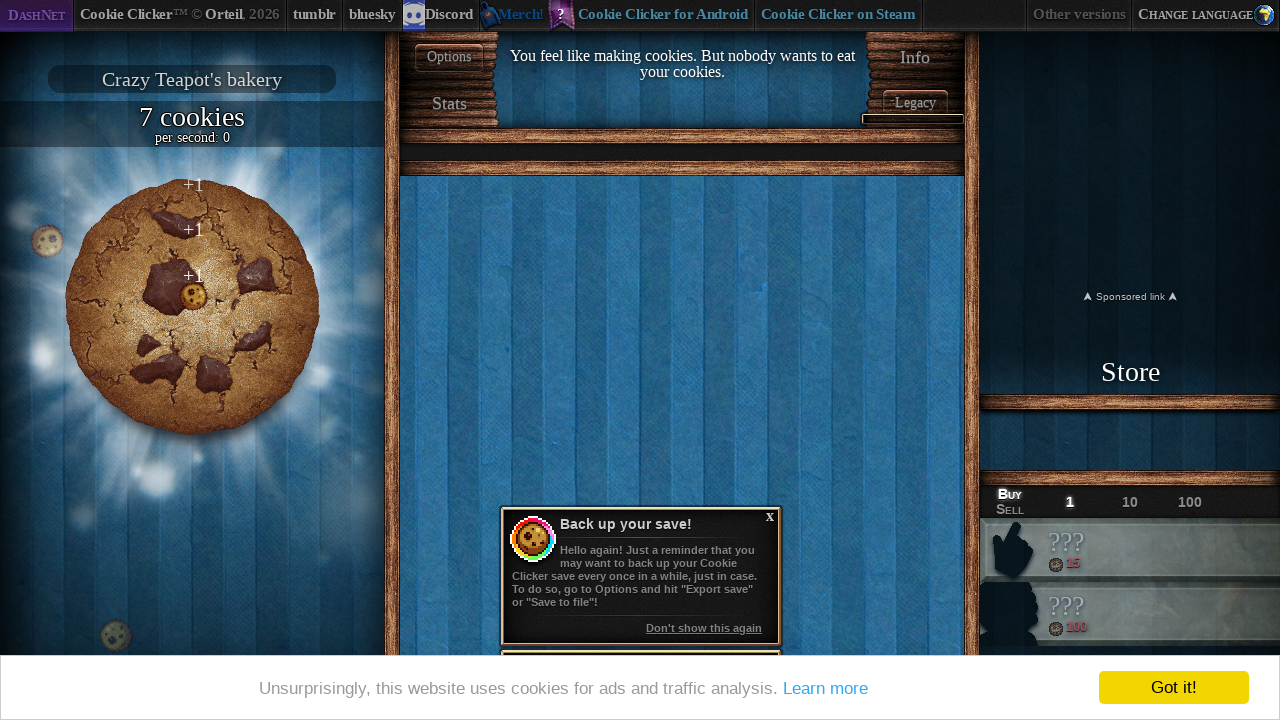

Clicked the big cookie at (192, 307) on #bigCookie
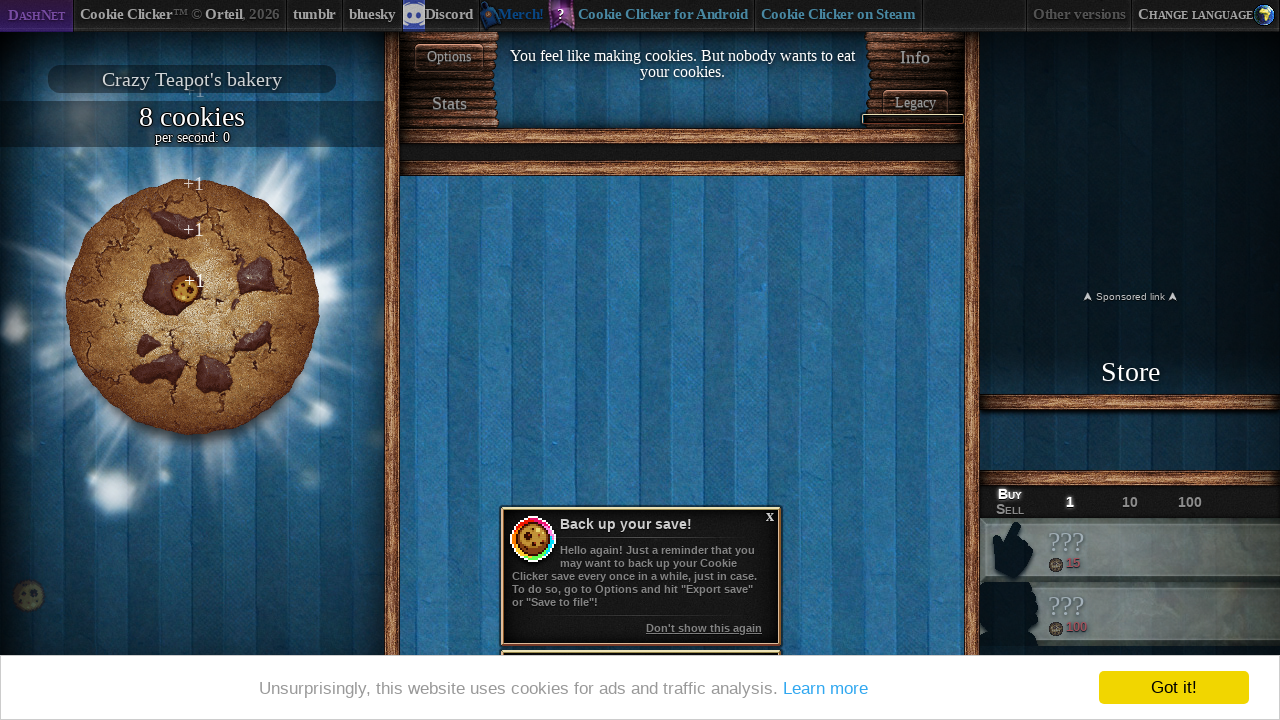

Clicked the big cookie at (192, 307) on #bigCookie
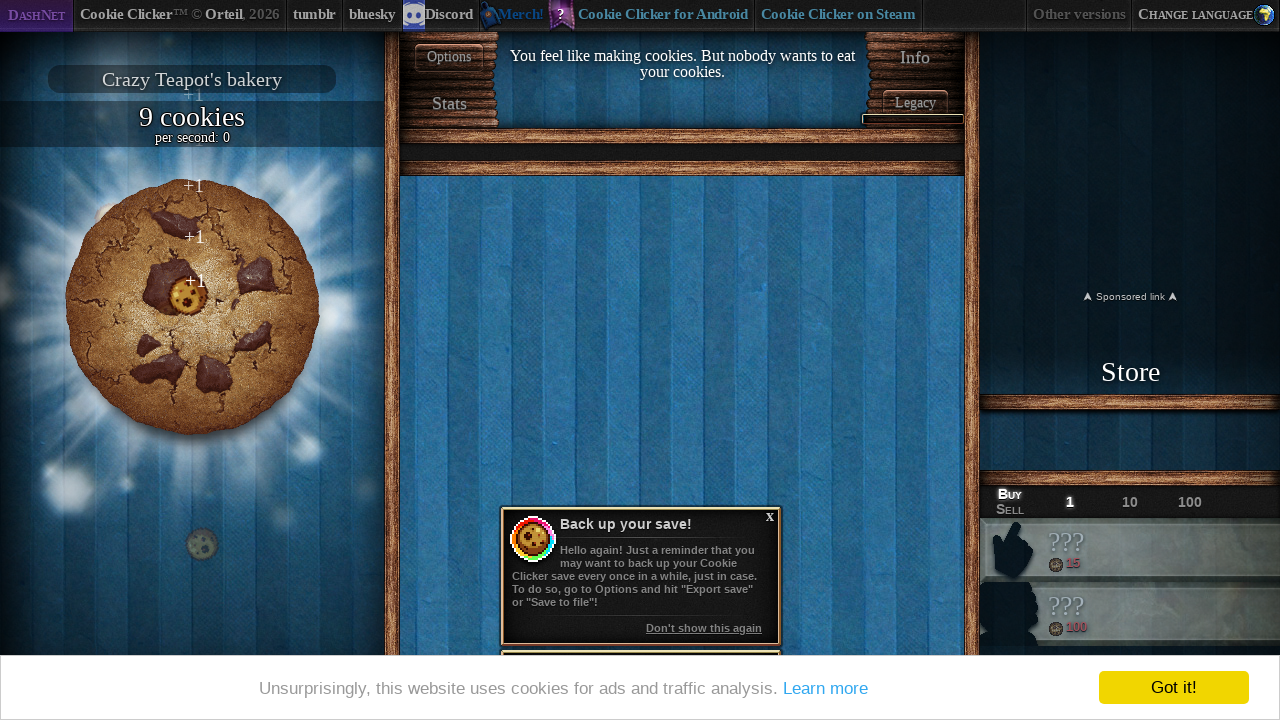

Clicked the big cookie at (192, 307) on #bigCookie
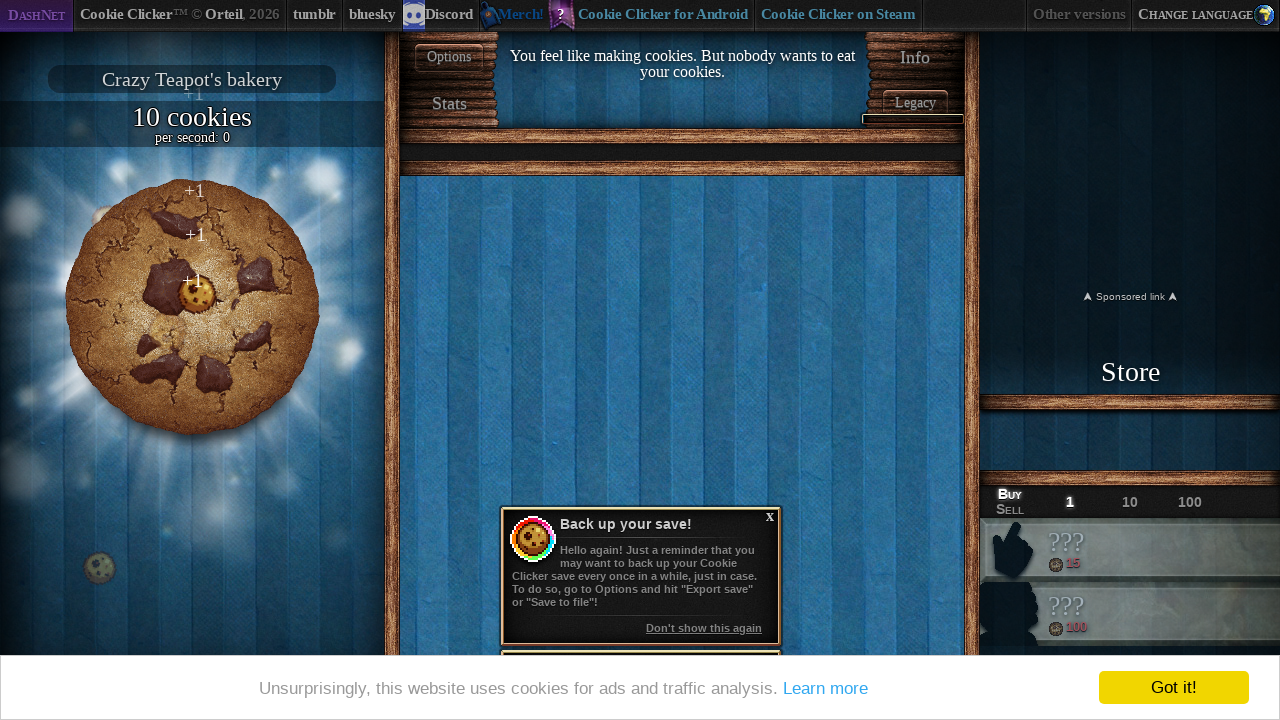

Clicked the big cookie at (192, 307) on #bigCookie
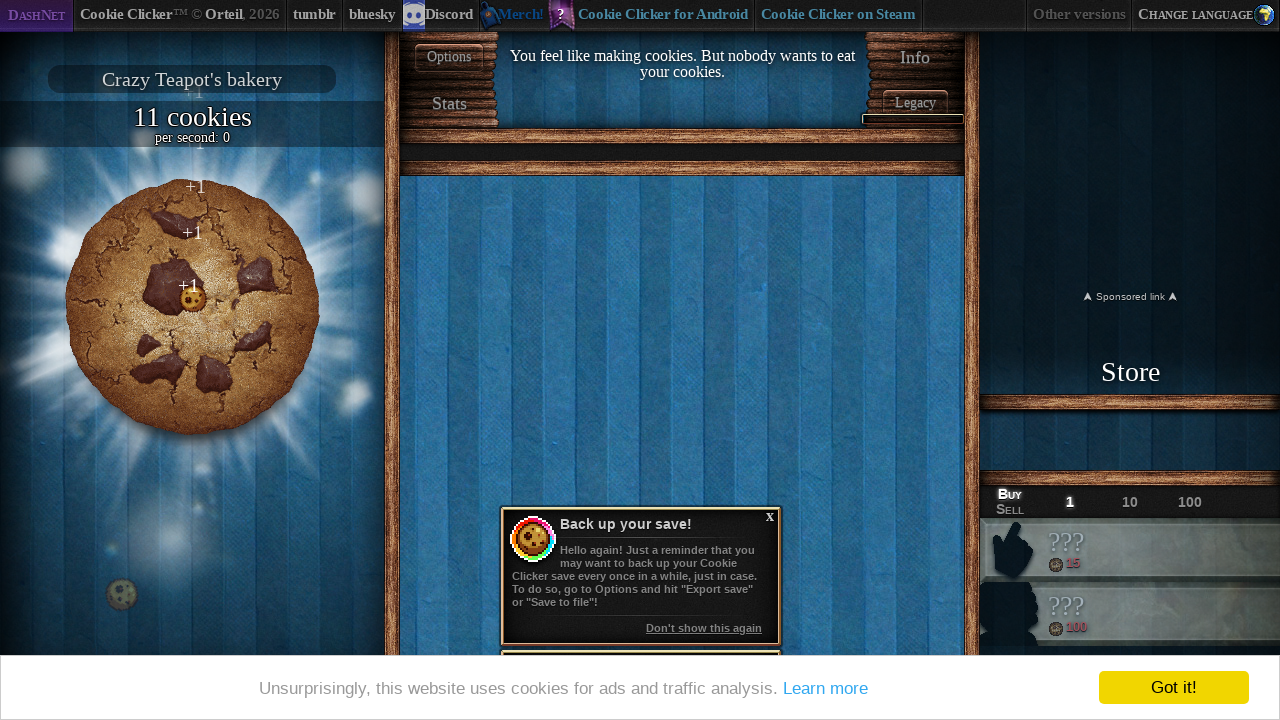

Clicked the big cookie at (192, 307) on #bigCookie
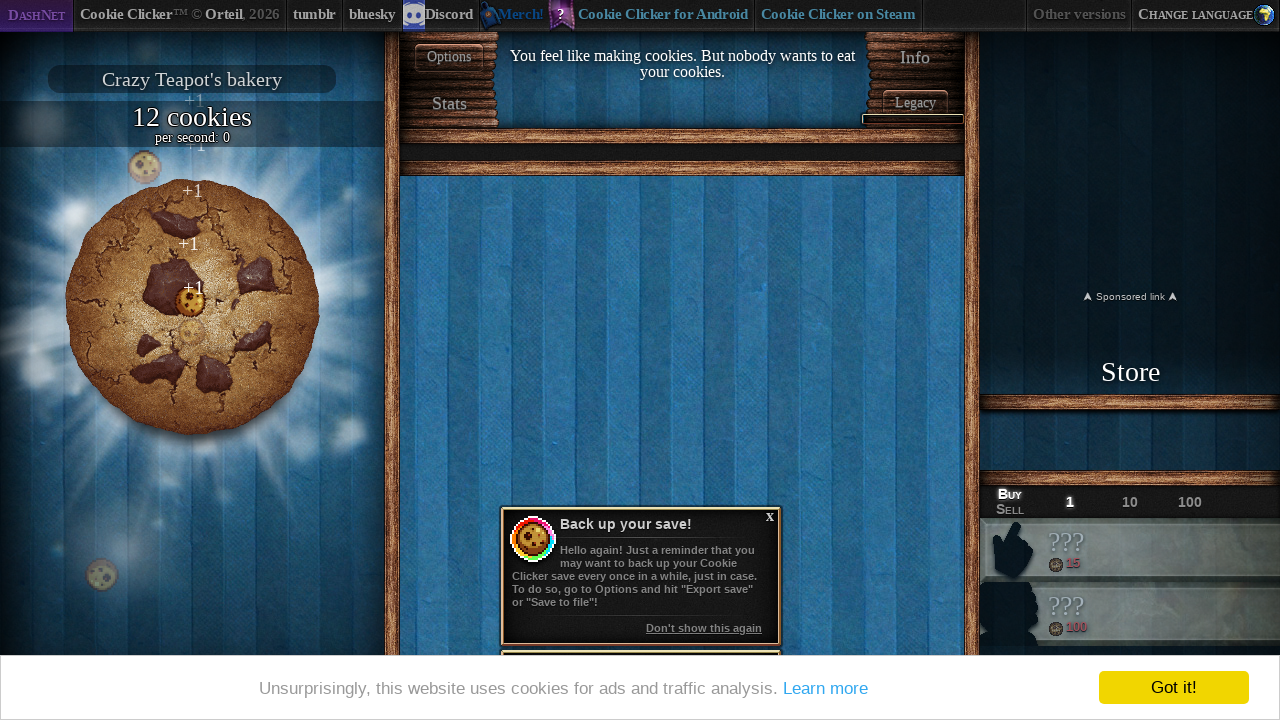

Clicked the big cookie at (192, 307) on #bigCookie
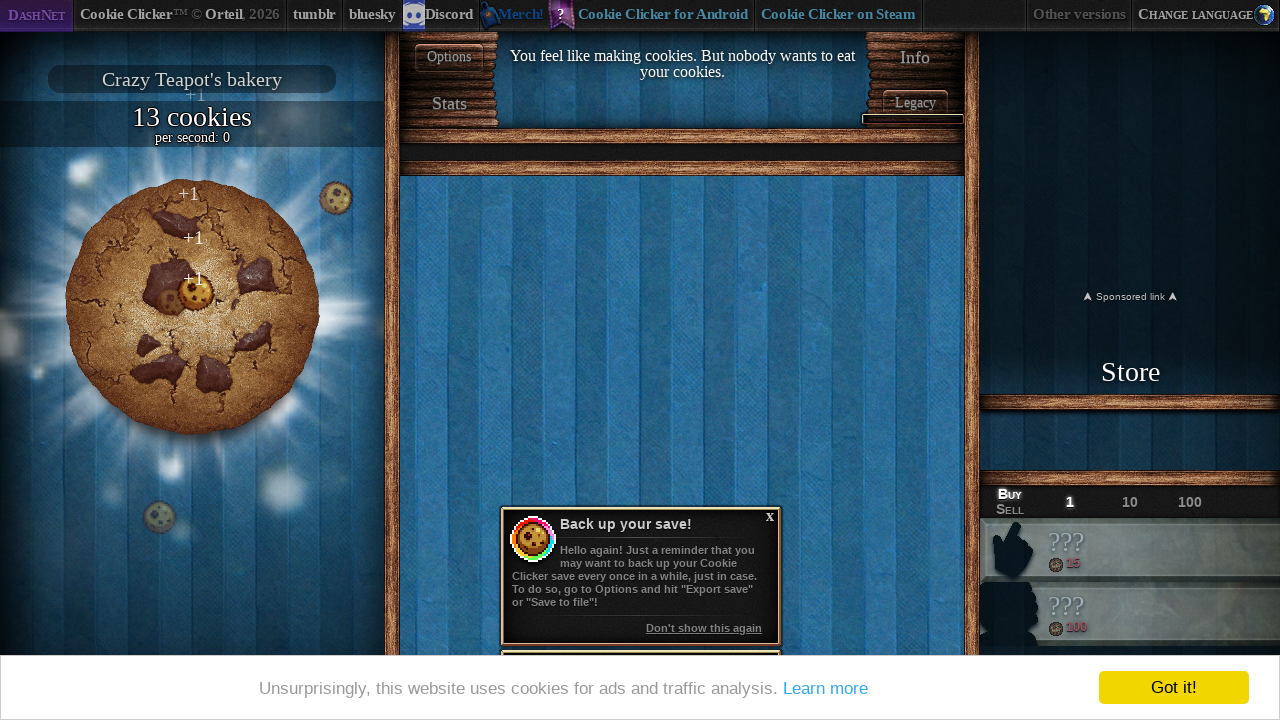

Clicked the big cookie at (192, 307) on #bigCookie
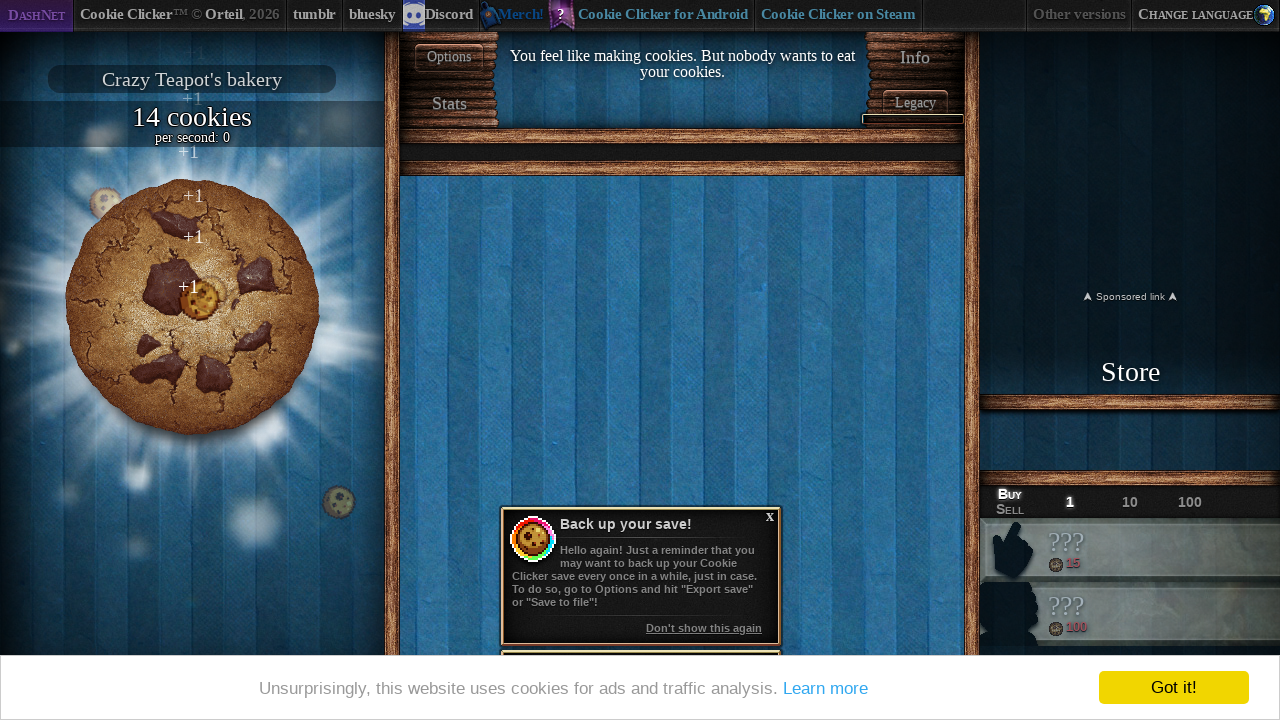

Clicked the big cookie at (192, 307) on #bigCookie
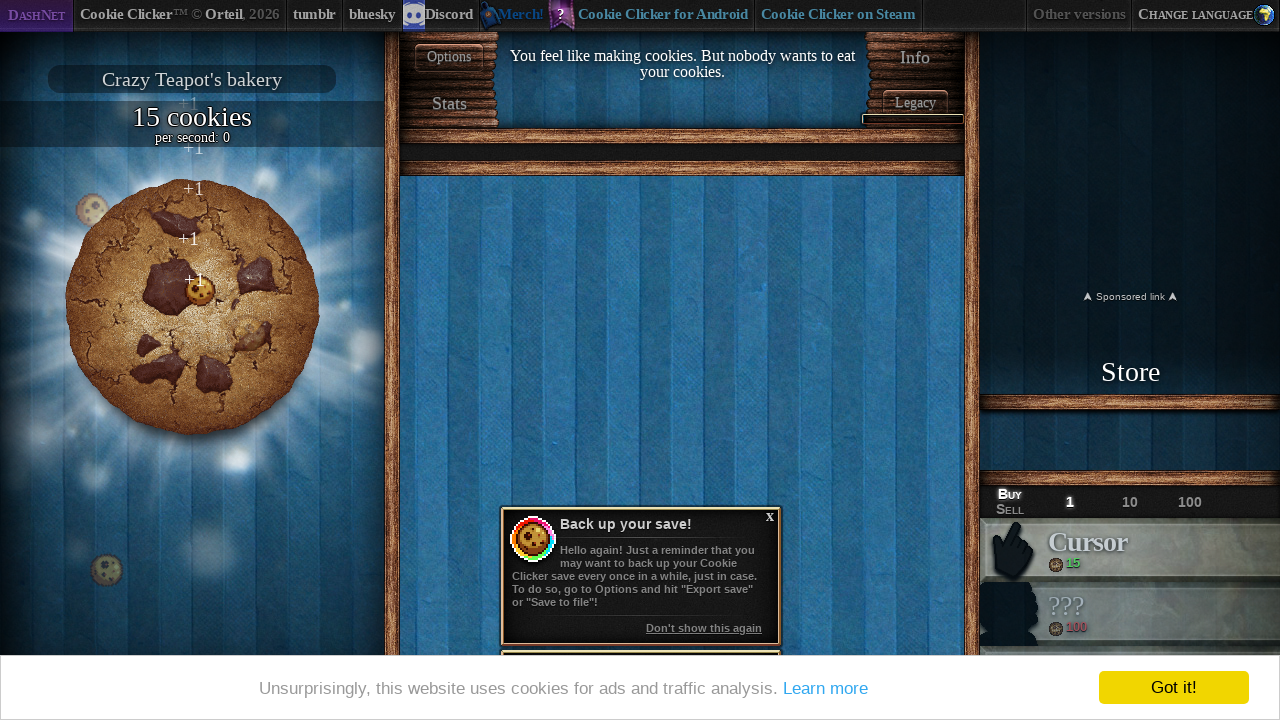

Clicked the big cookie at (192, 307) on #bigCookie
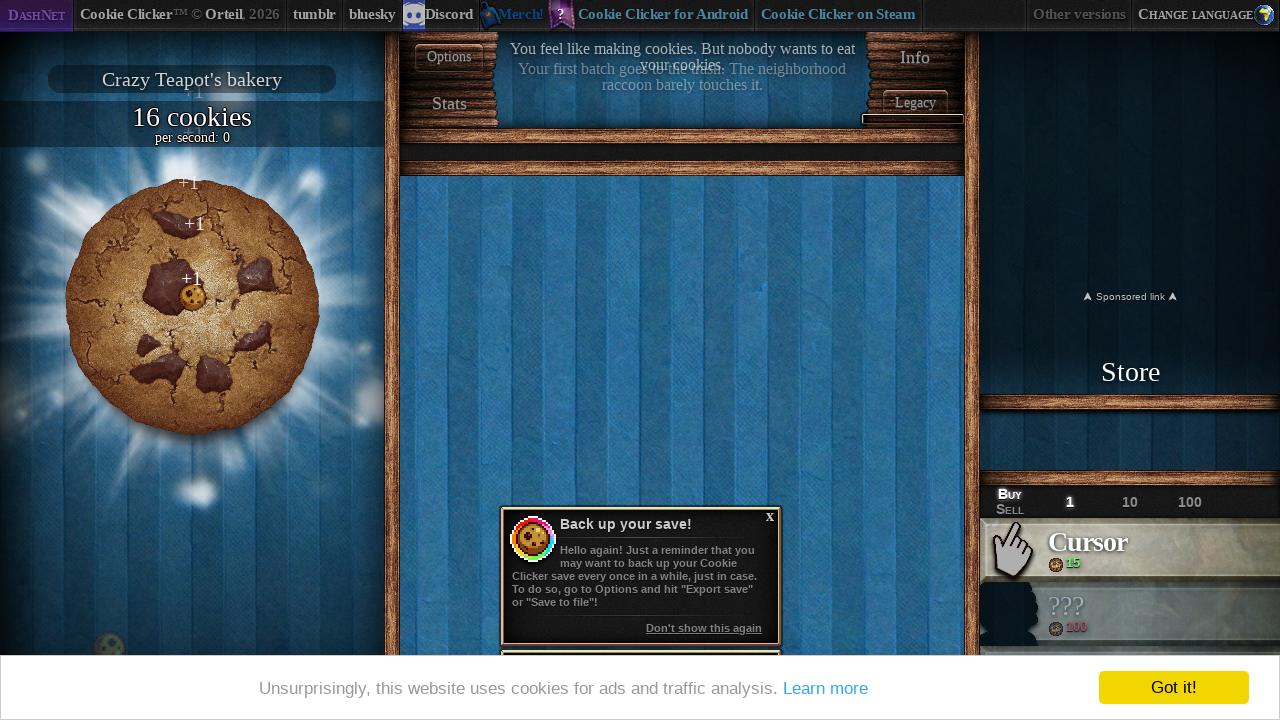

Clicked the big cookie at (192, 307) on #bigCookie
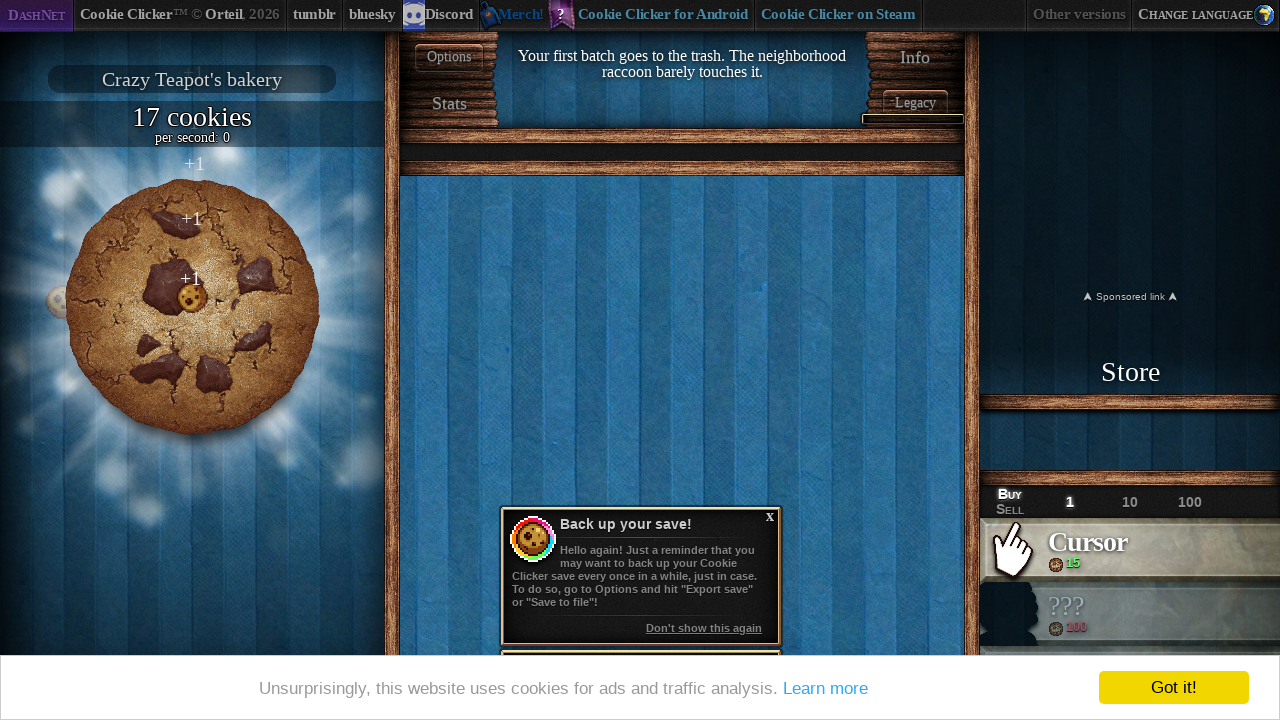

Clicked the big cookie at (192, 307) on #bigCookie
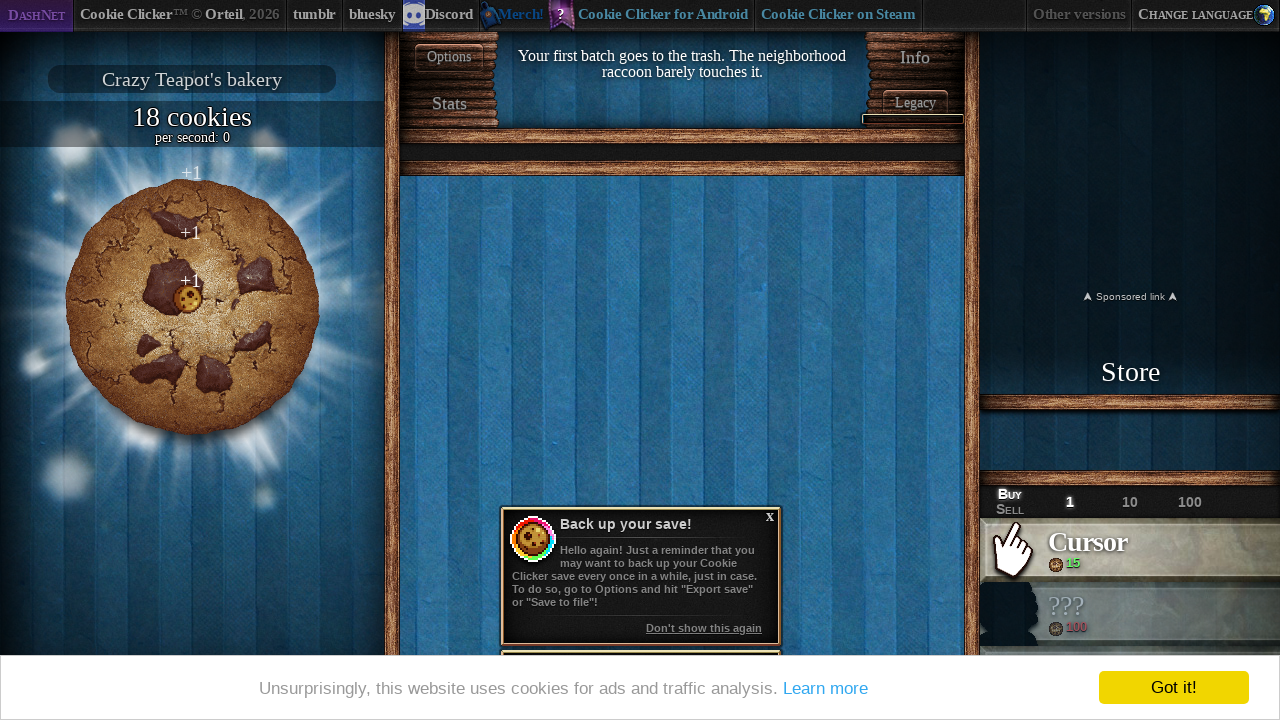

Clicked the big cookie at (192, 307) on #bigCookie
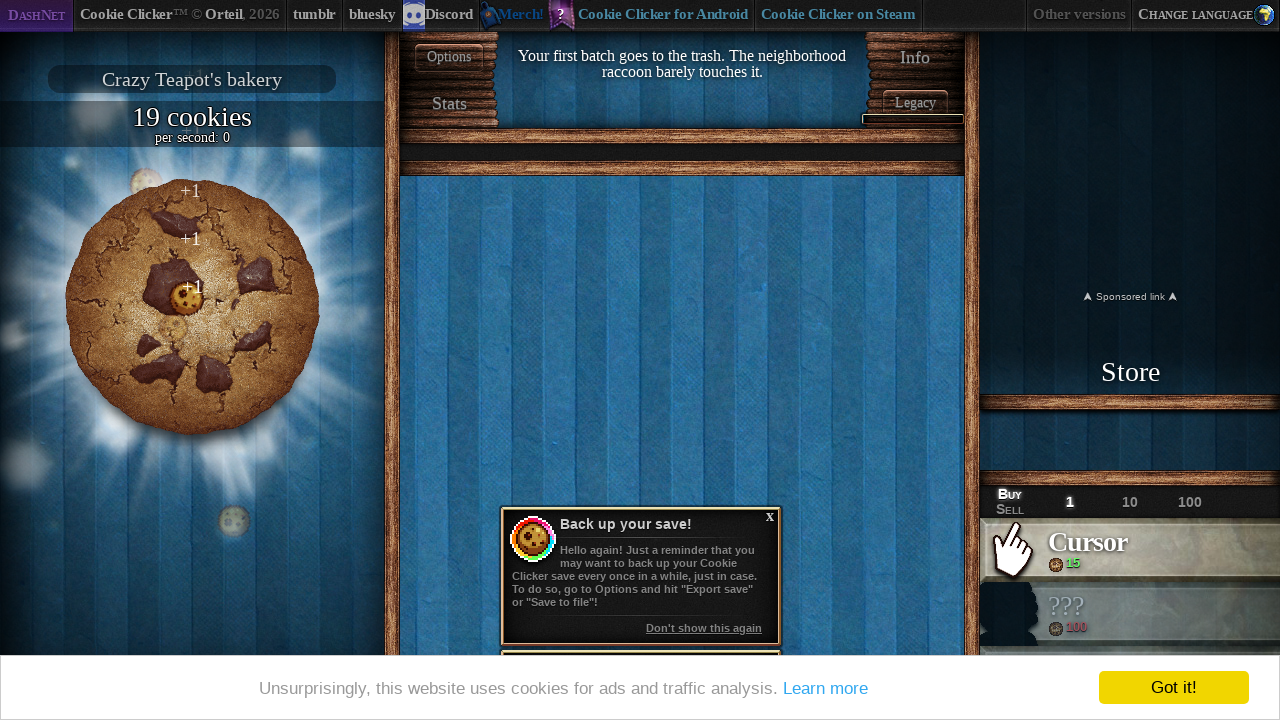

Clicked the big cookie at (192, 307) on #bigCookie
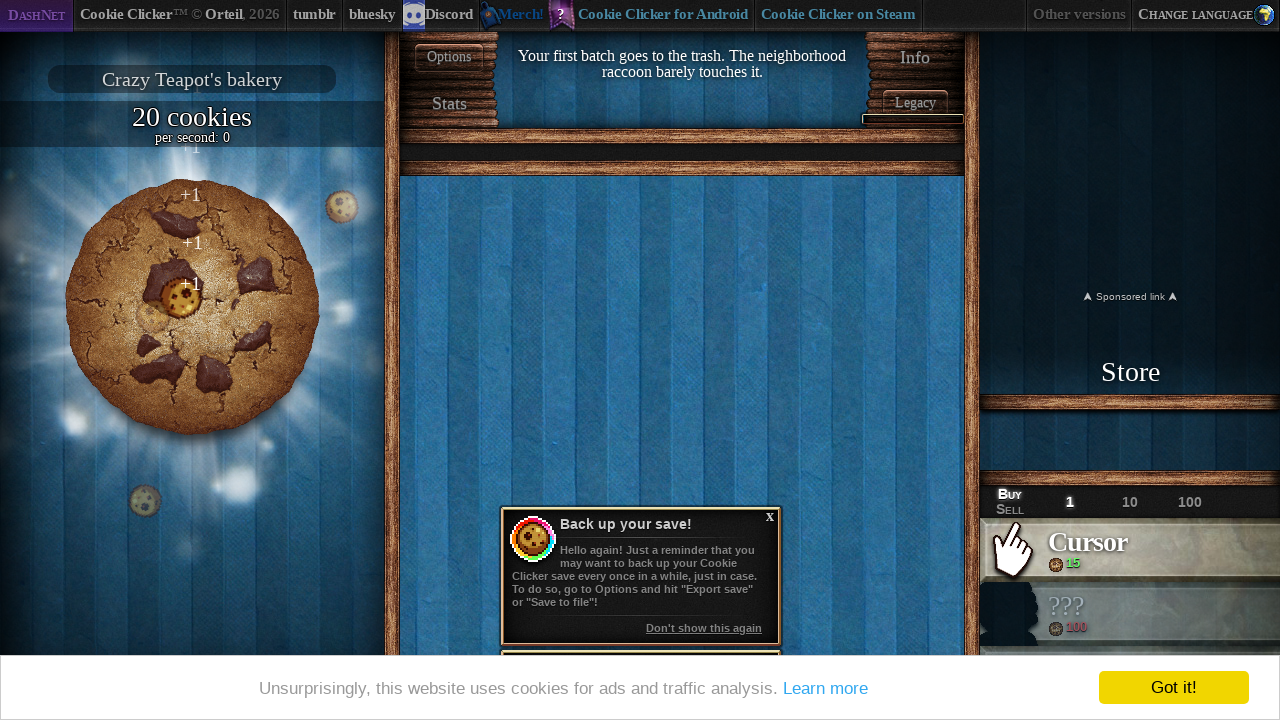

Clicked the big cookie at (192, 307) on #bigCookie
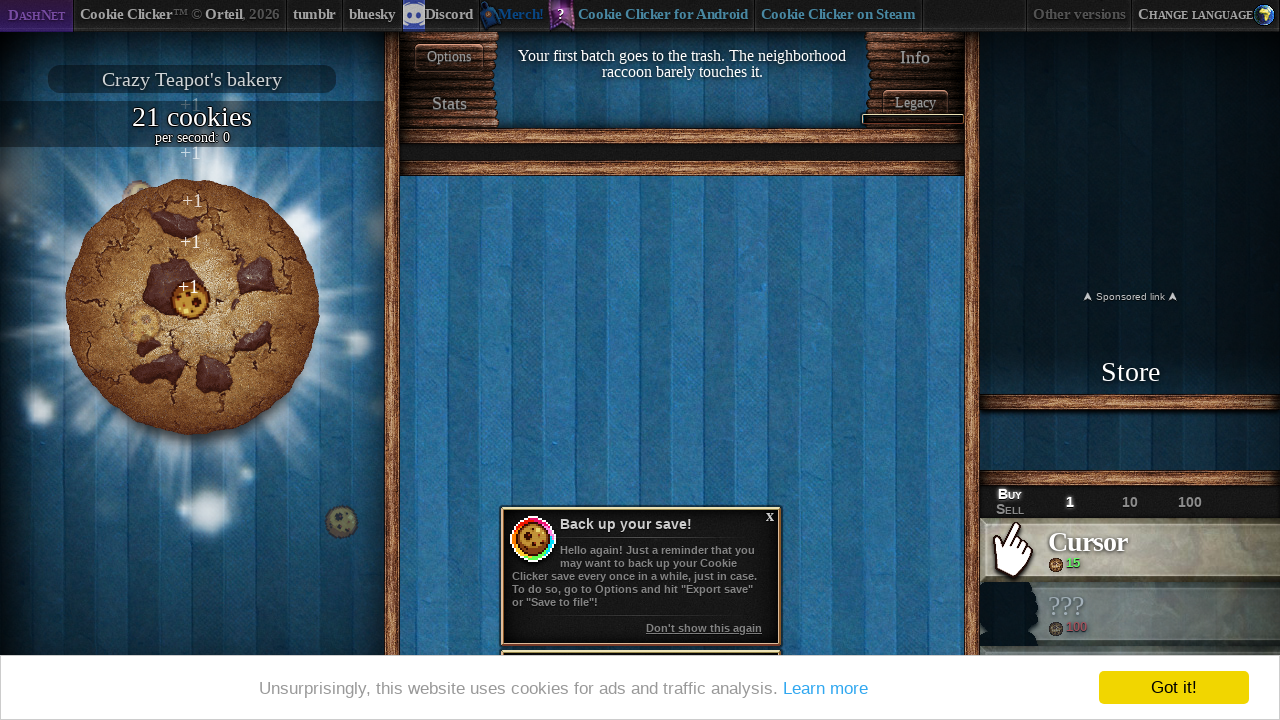

Clicked the big cookie at (192, 307) on #bigCookie
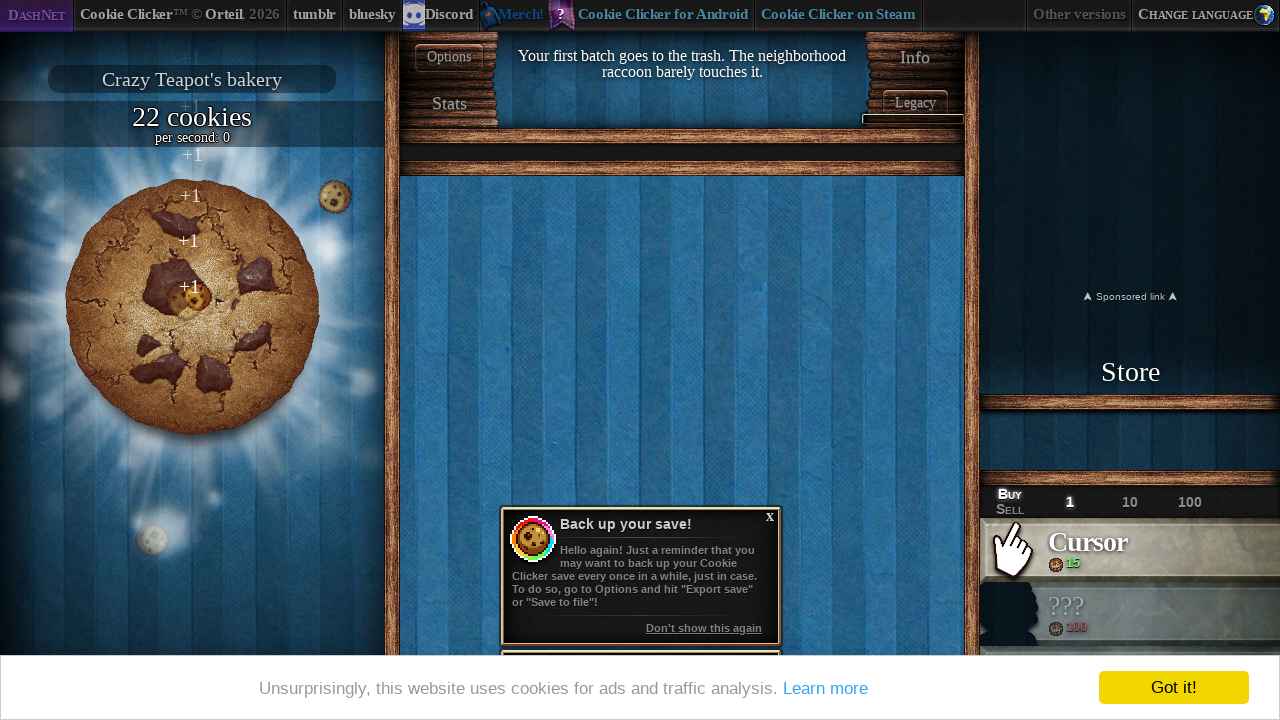

Clicked the big cookie at (192, 307) on #bigCookie
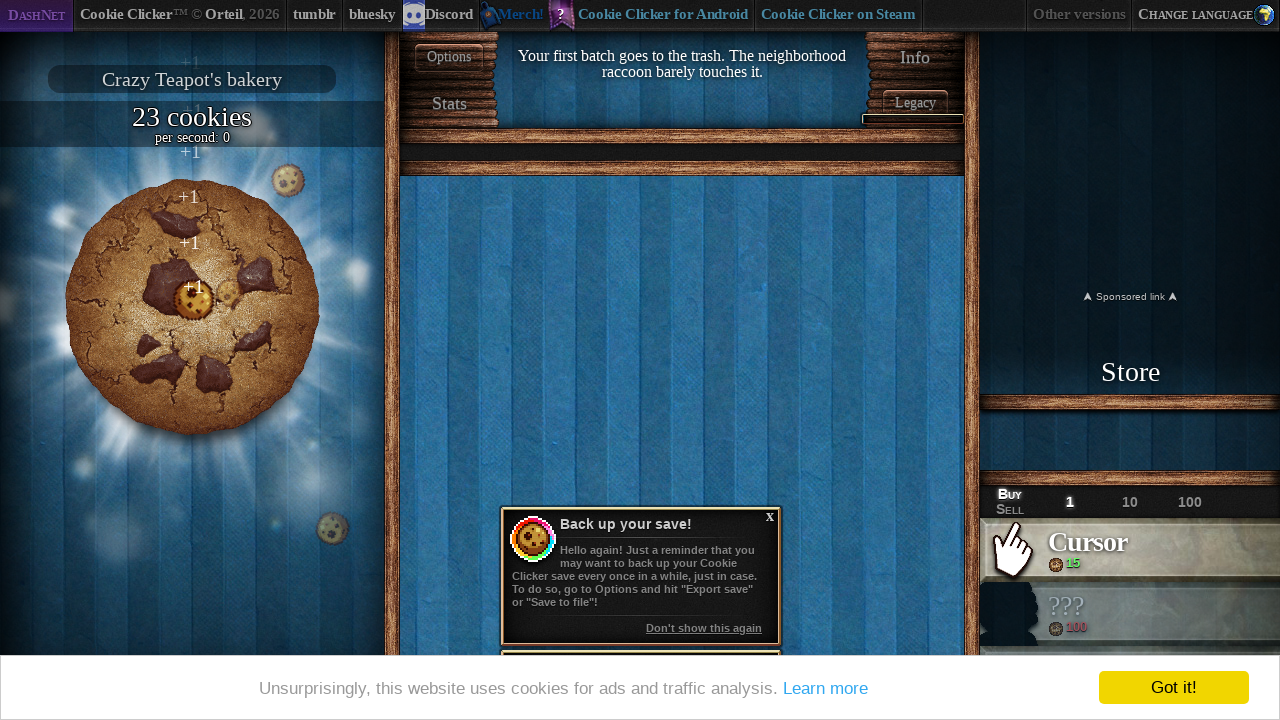

Clicked the big cookie at (192, 307) on #bigCookie
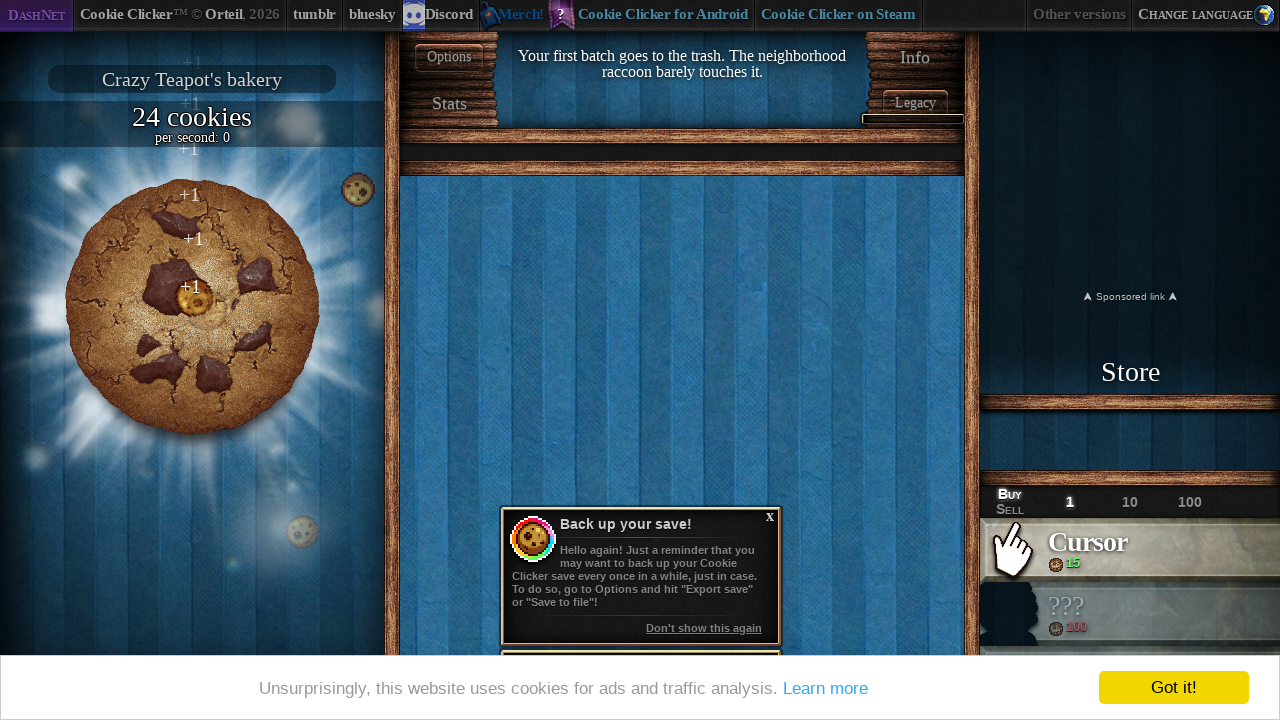

Clicked the big cookie at (192, 307) on #bigCookie
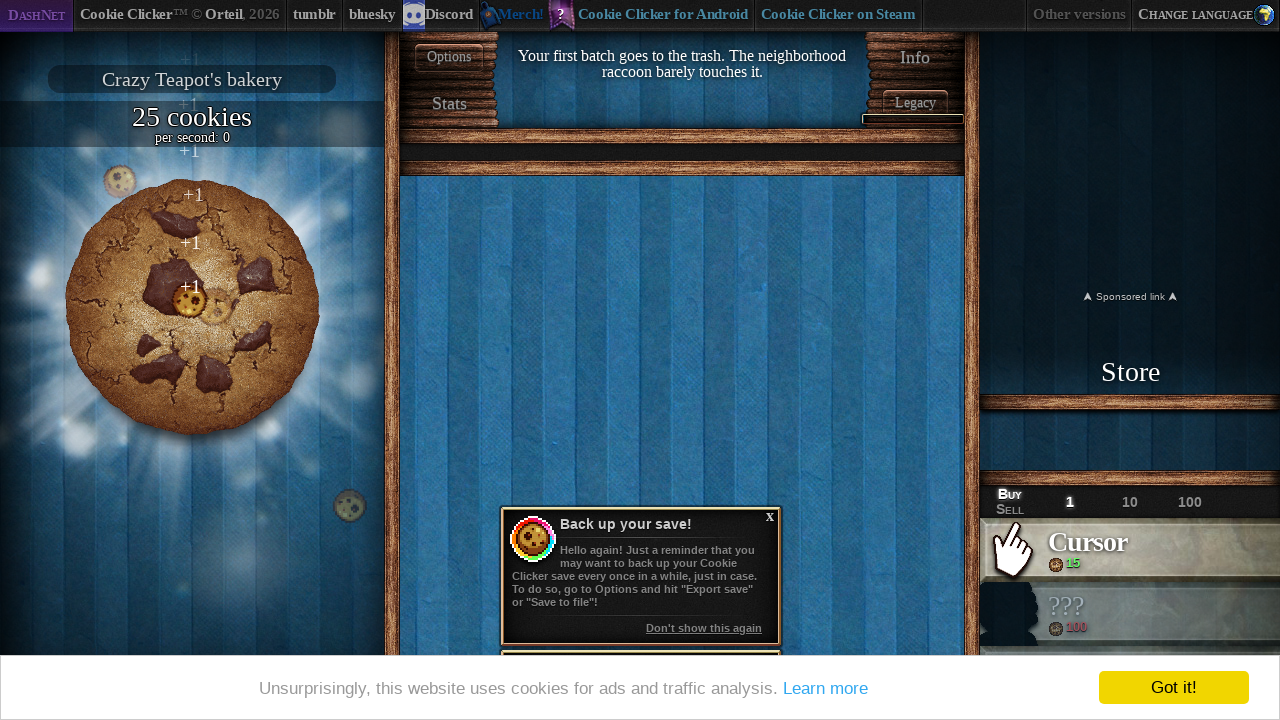

Clicked the big cookie at (192, 307) on #bigCookie
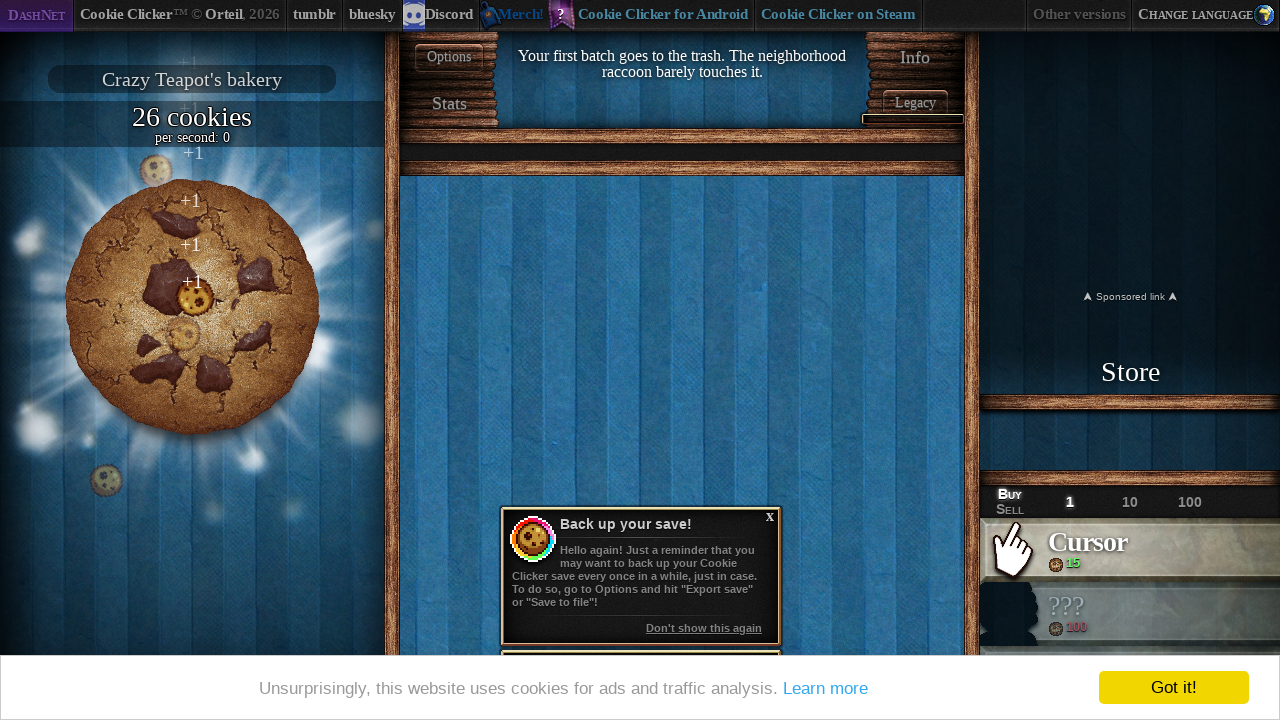

Clicked the big cookie at (192, 307) on #bigCookie
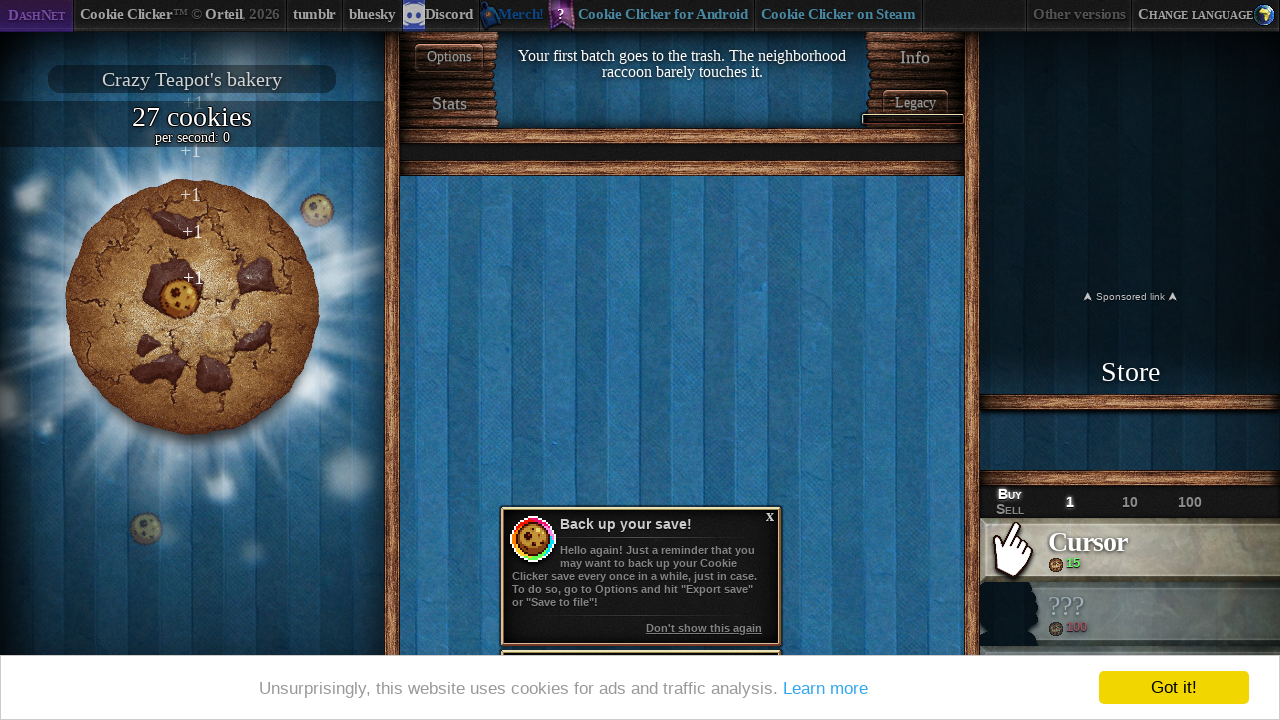

Clicked the big cookie at (192, 307) on #bigCookie
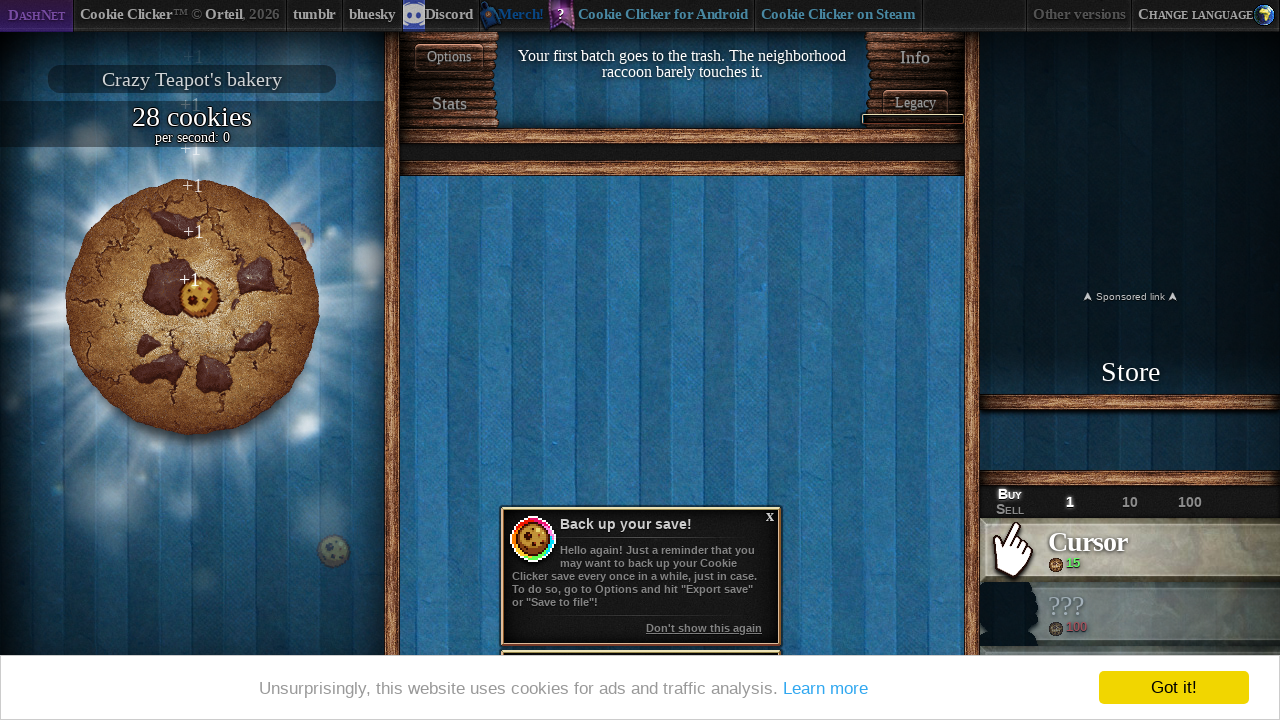

Clicked the big cookie at (192, 307) on #bigCookie
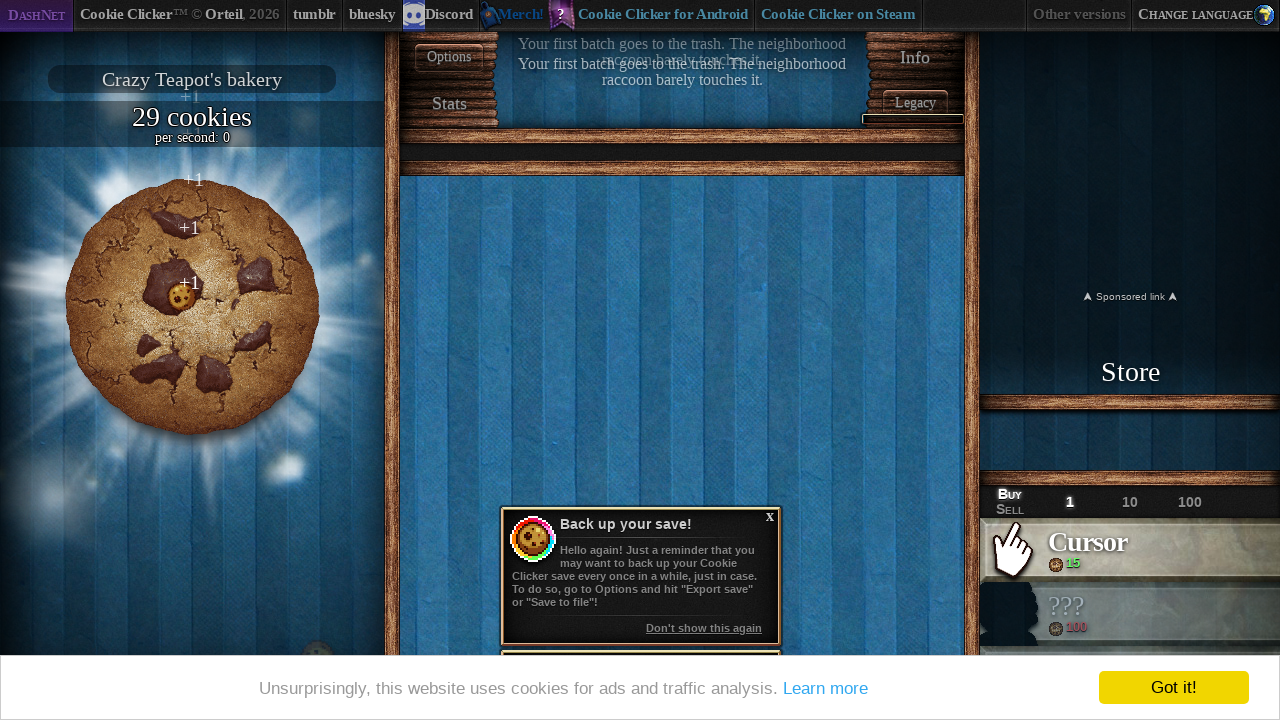

Clicked the big cookie at (192, 307) on #bigCookie
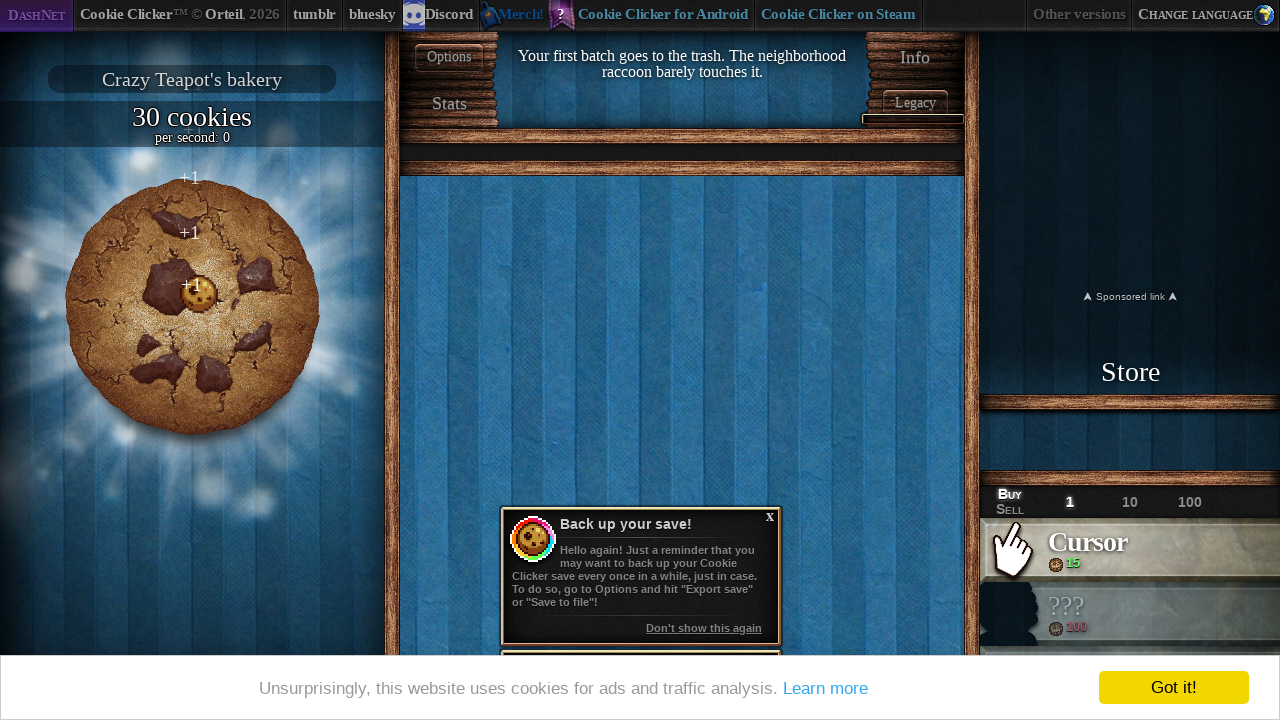

Clicked the big cookie at (192, 307) on #bigCookie
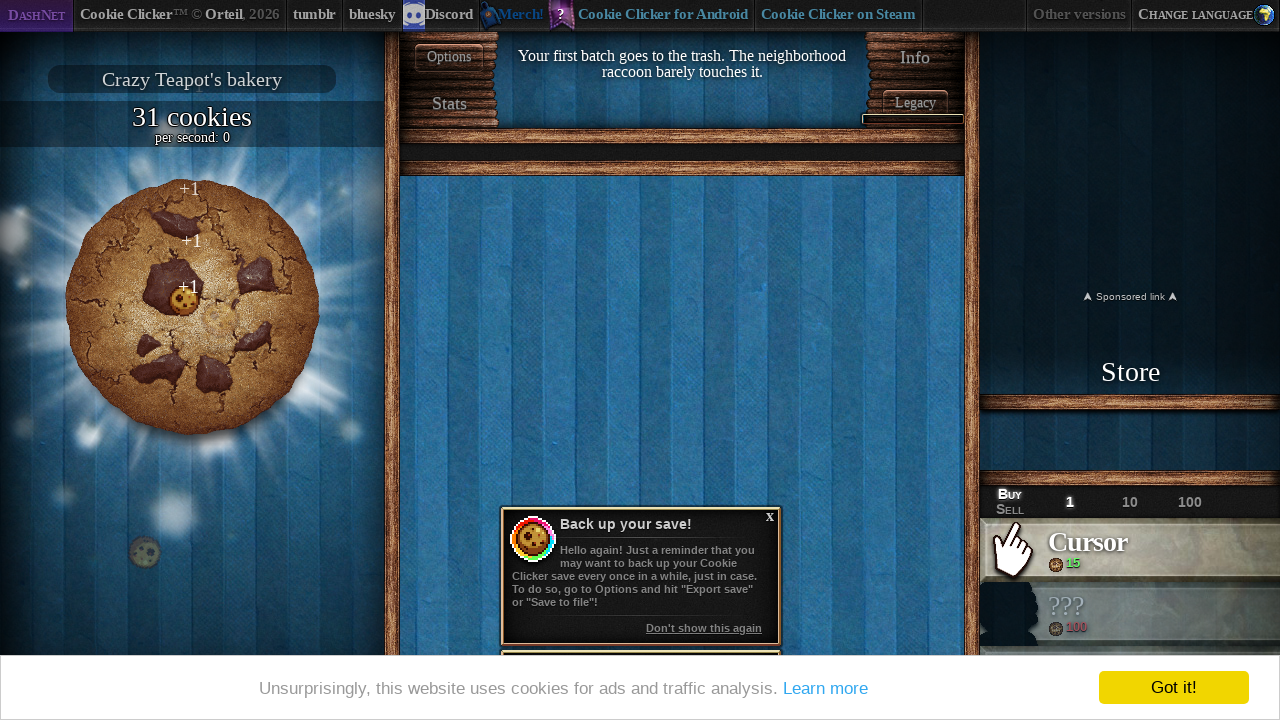

Clicked the big cookie at (192, 307) on #bigCookie
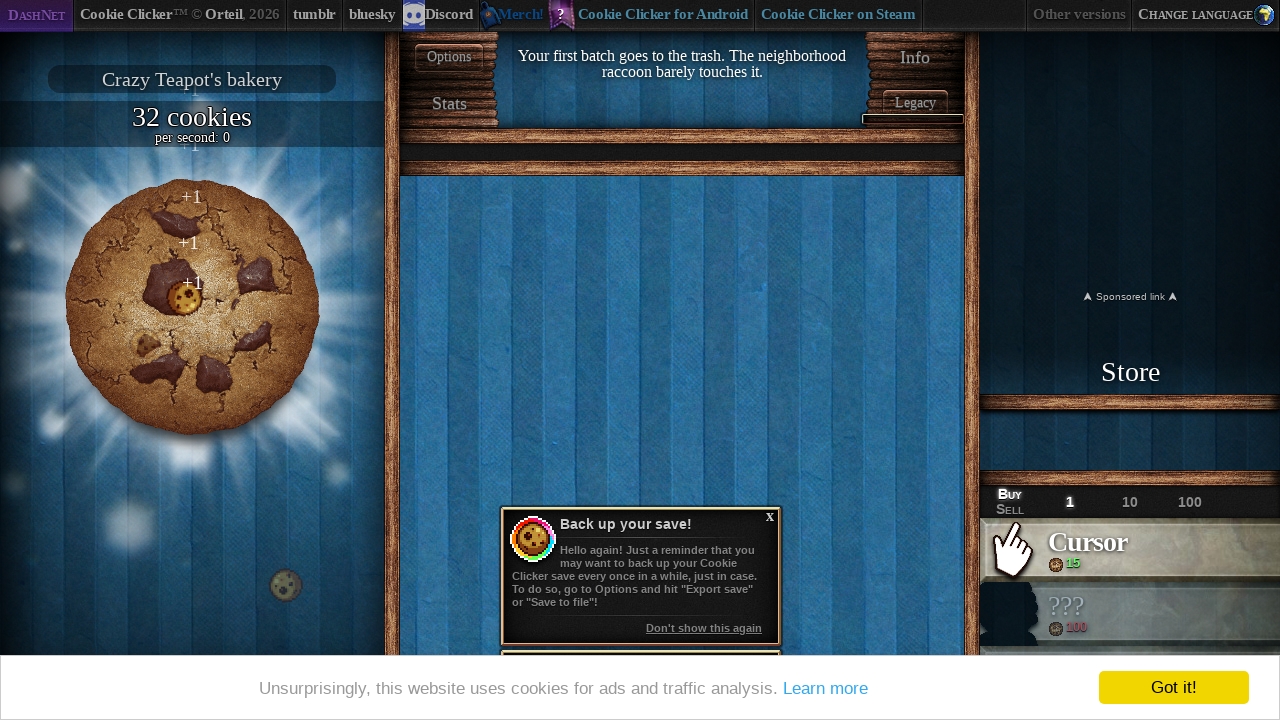

Clicked the big cookie at (192, 307) on #bigCookie
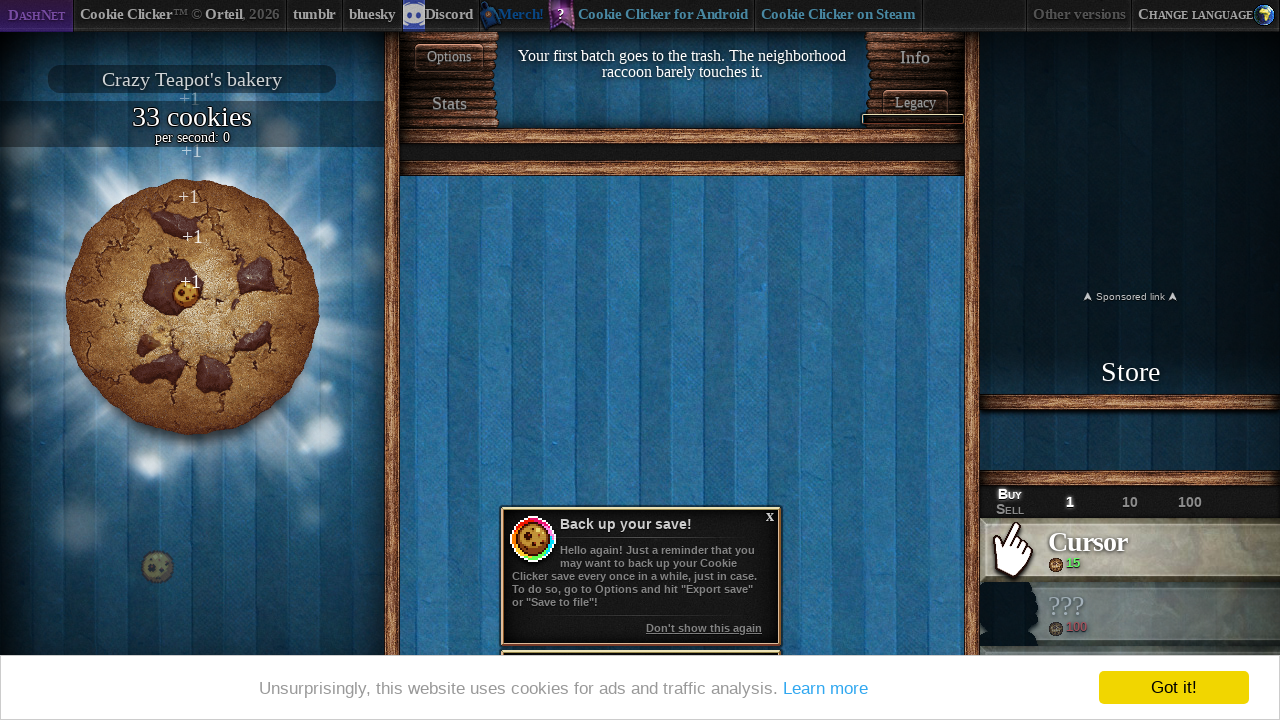

Clicked the big cookie at (192, 307) on #bigCookie
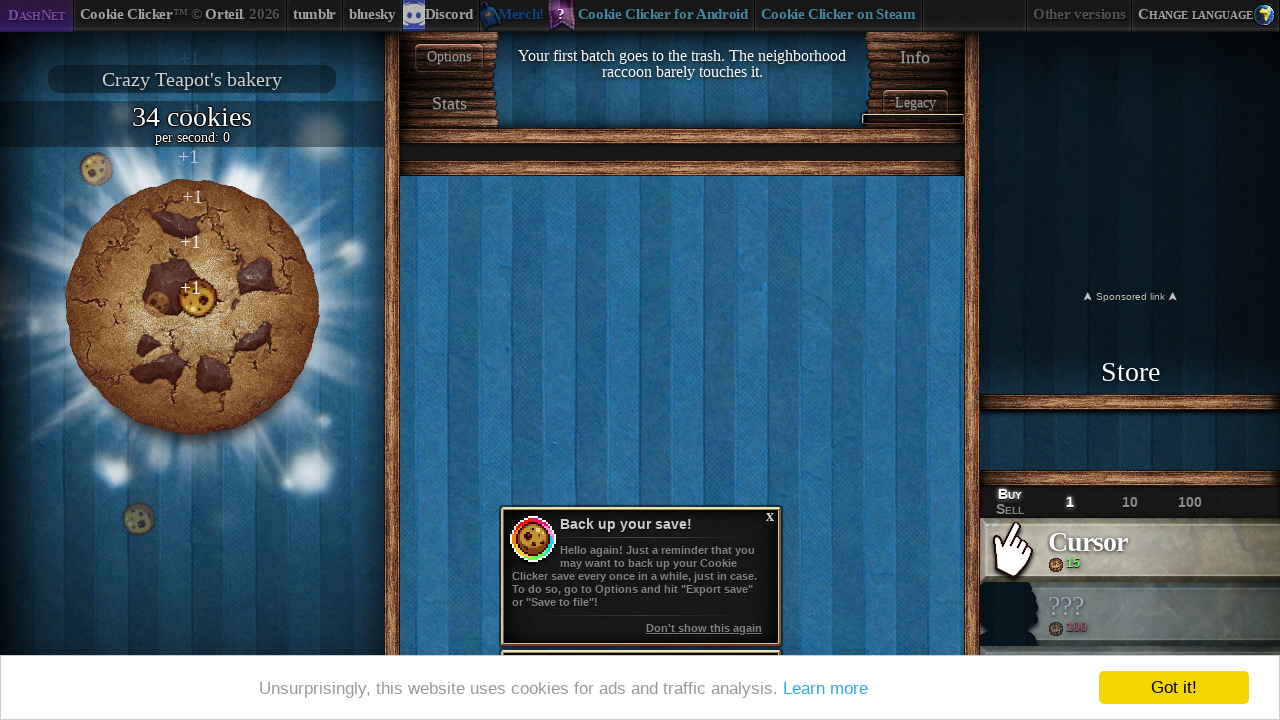

Clicked the big cookie at (192, 307) on #bigCookie
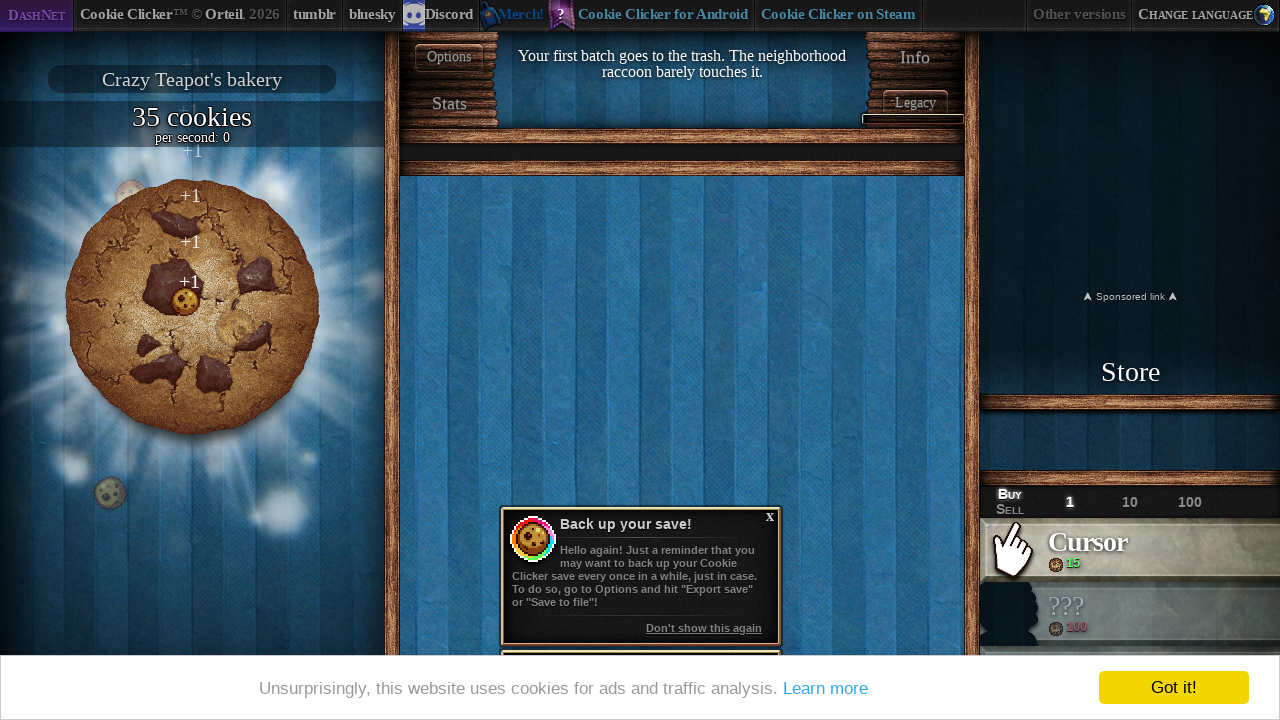

Clicked the big cookie at (192, 307) on #bigCookie
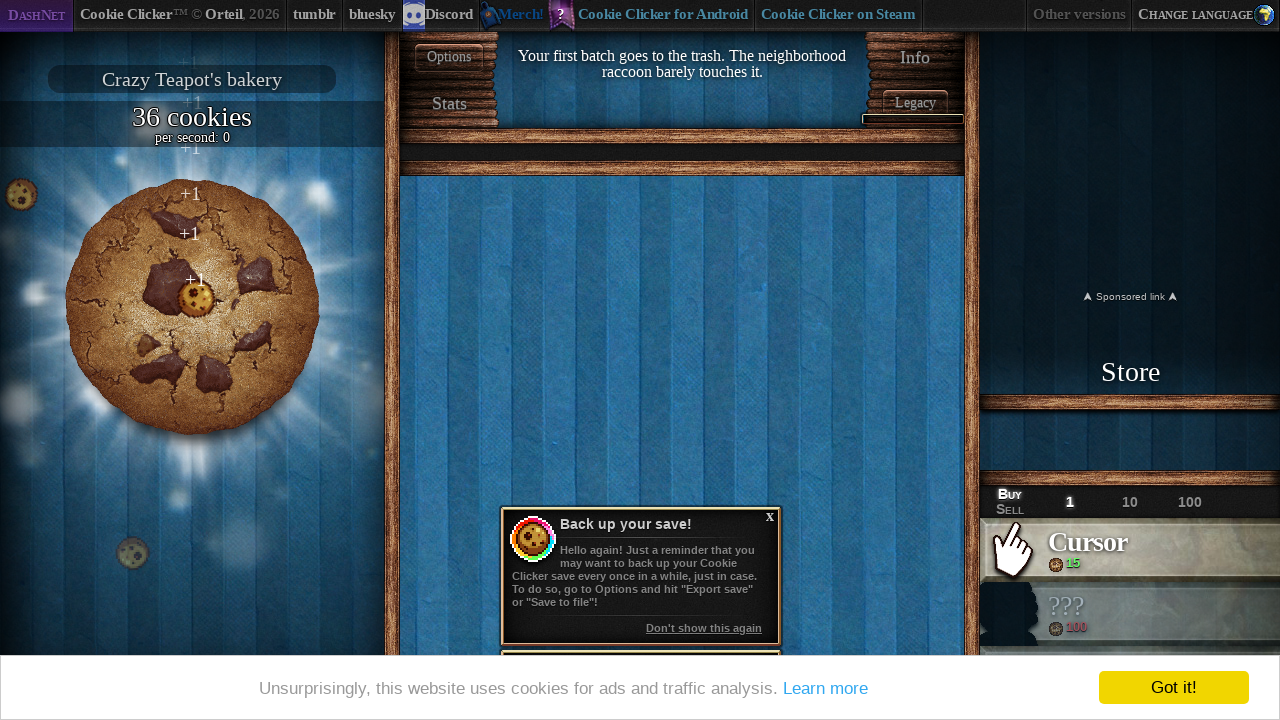

Clicked the big cookie at (192, 307) on #bigCookie
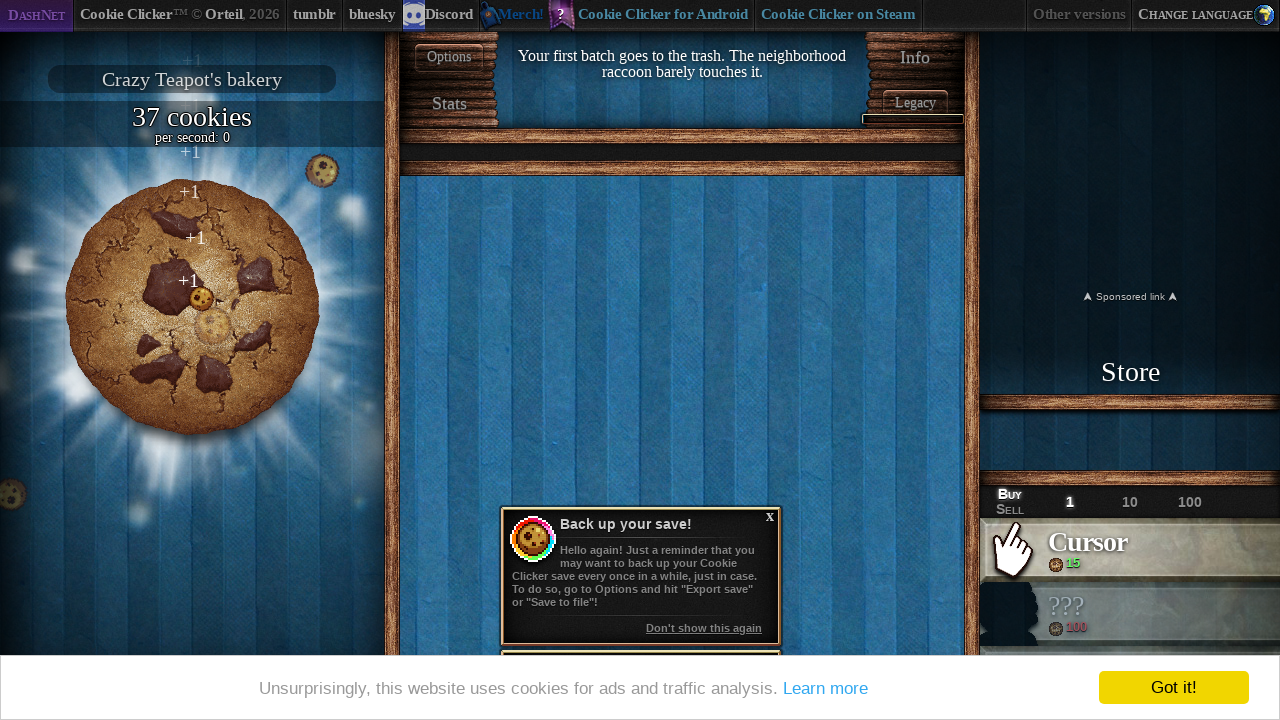

Clicked the big cookie at (192, 307) on #bigCookie
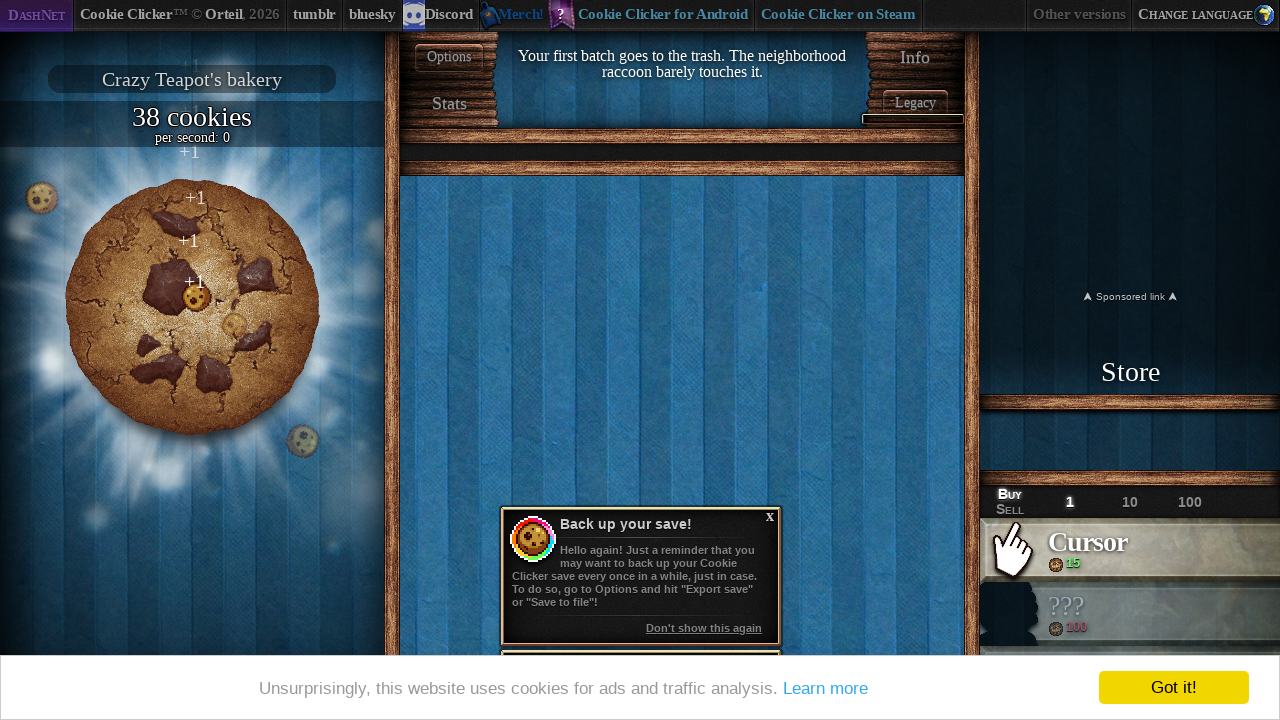

Clicked the big cookie at (192, 307) on #bigCookie
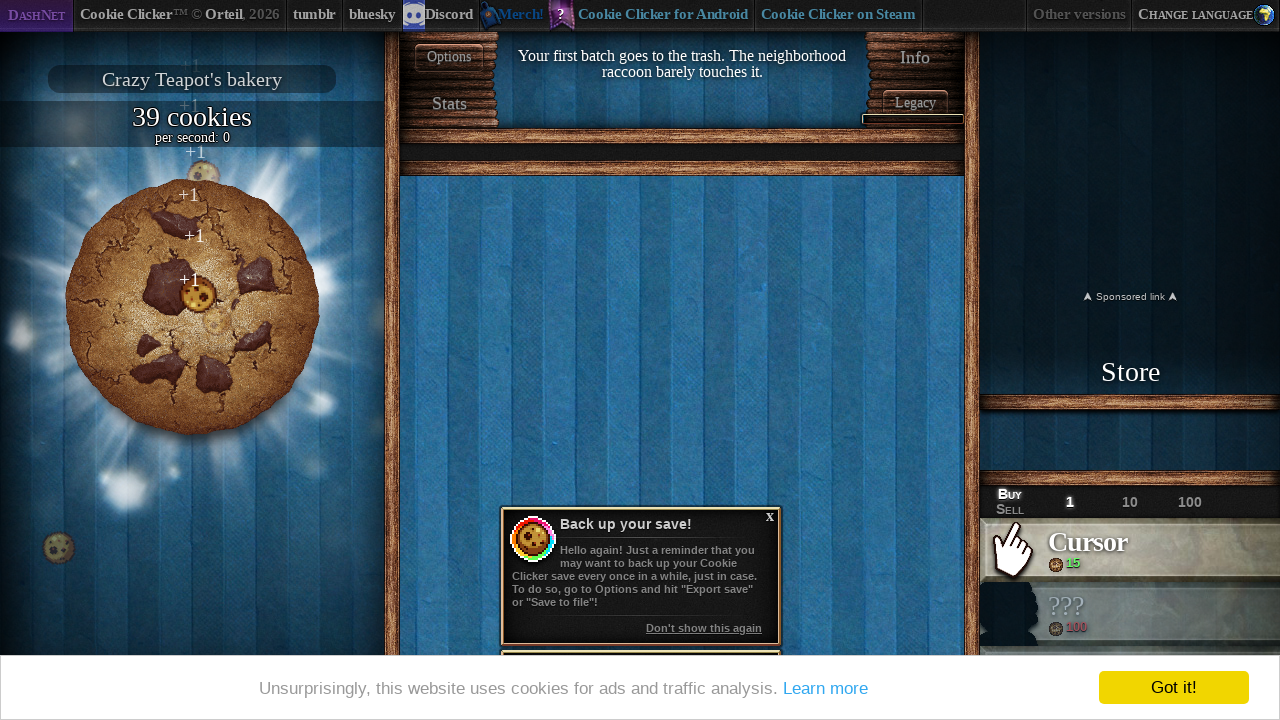

Clicked the big cookie at (192, 307) on #bigCookie
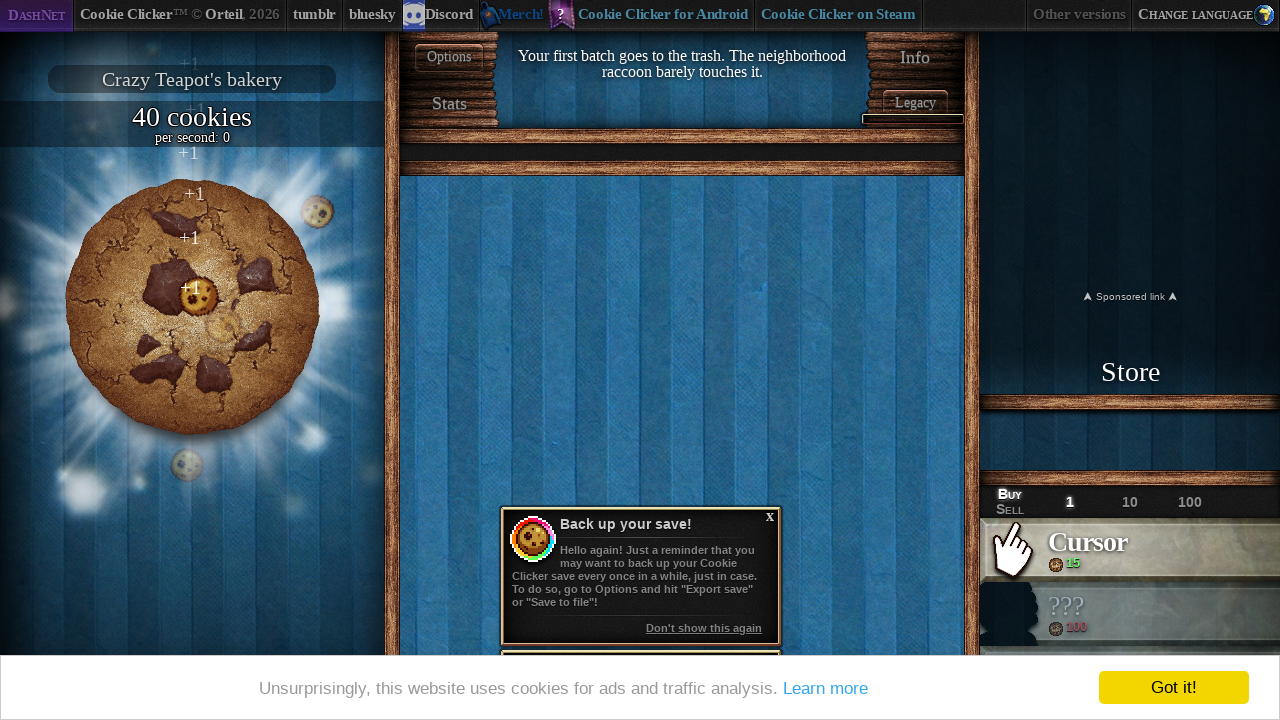

Clicked the big cookie at (192, 307) on #bigCookie
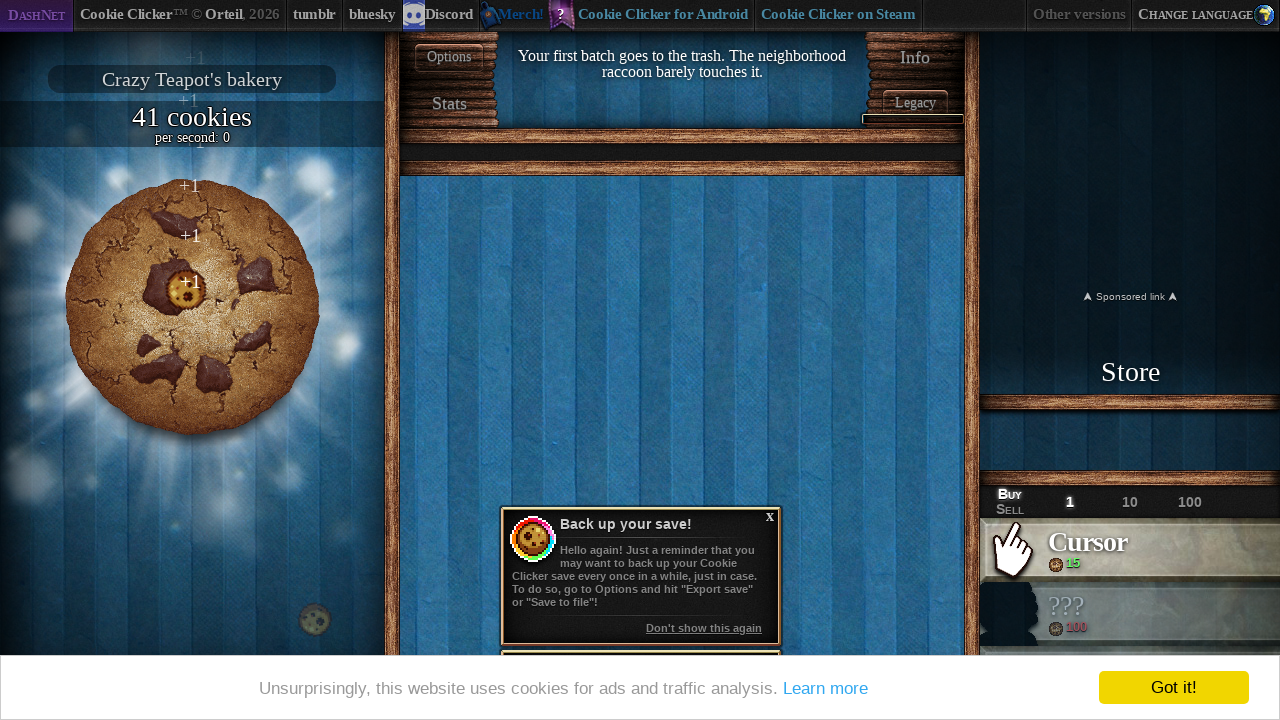

Clicked the big cookie at (192, 307) on #bigCookie
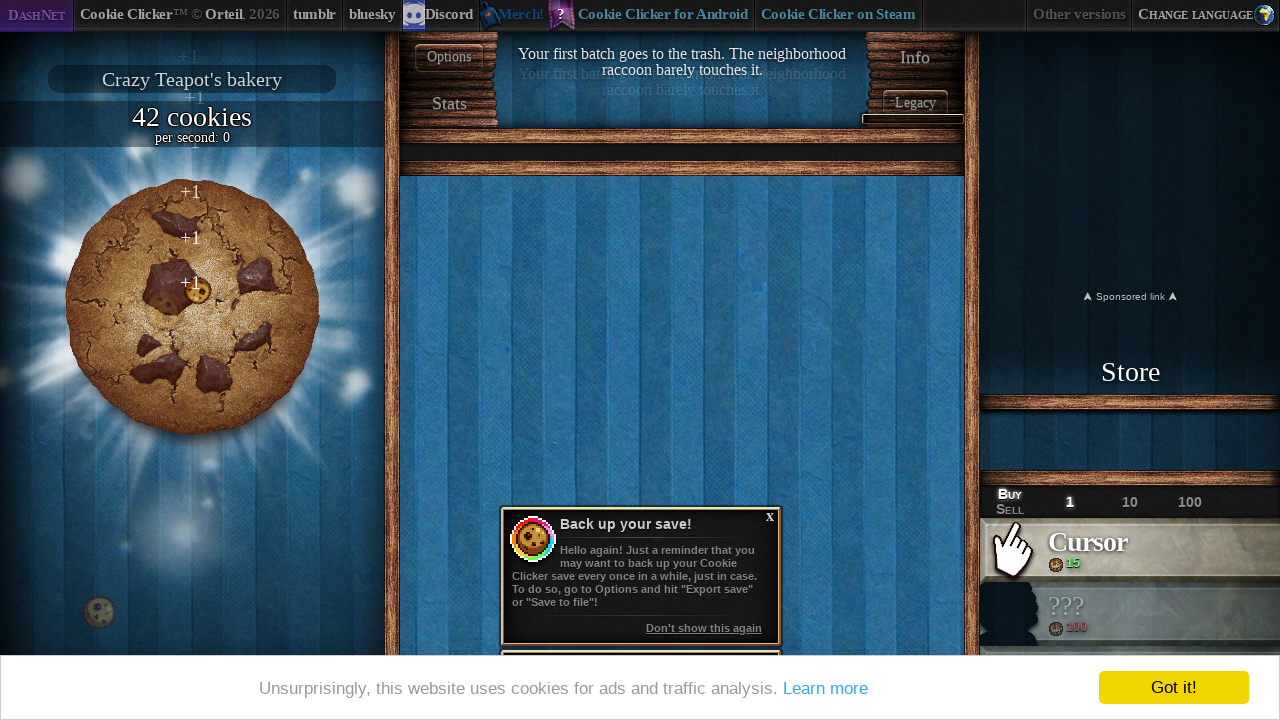

Clicked the big cookie at (192, 307) on #bigCookie
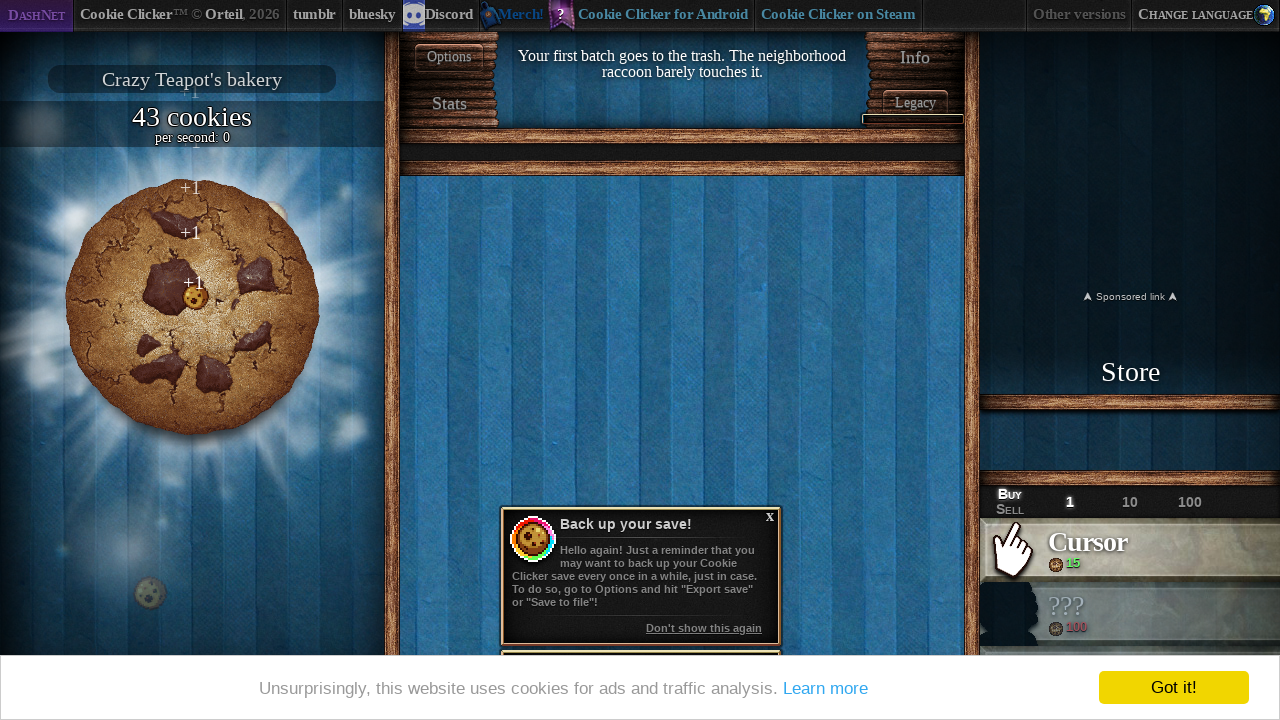

Clicked the big cookie at (192, 307) on #bigCookie
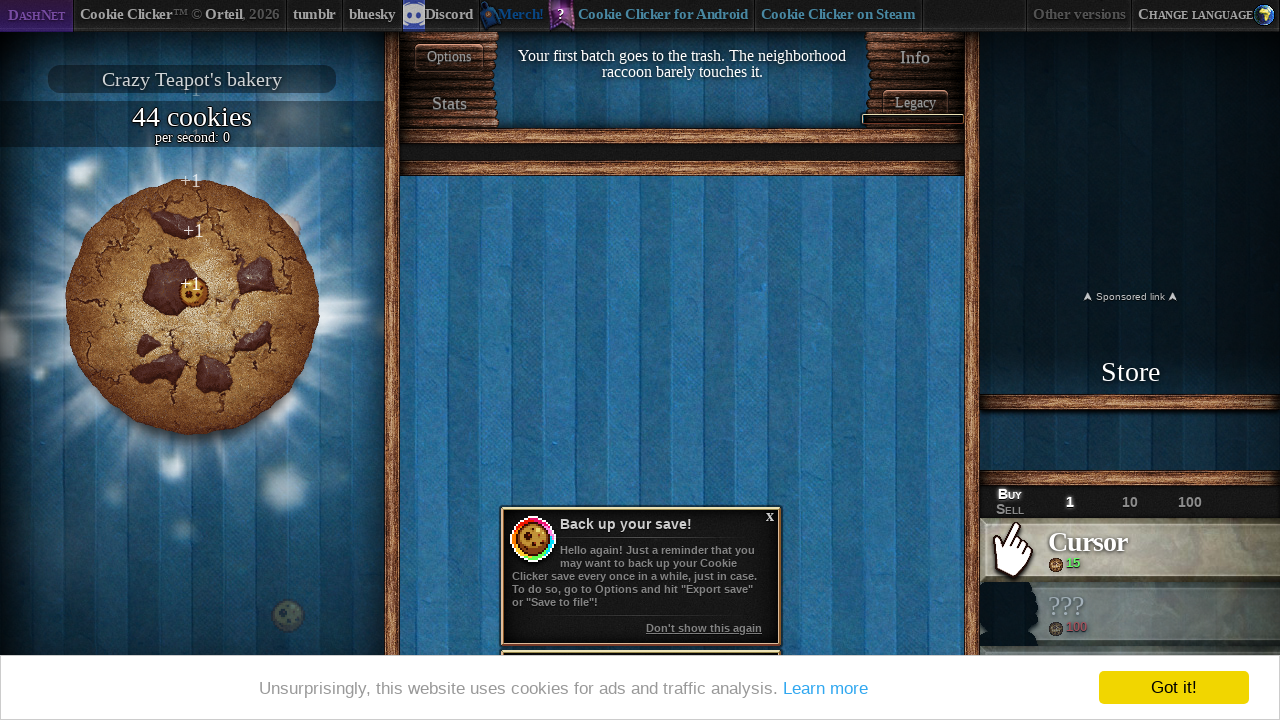

Clicked the big cookie at (192, 307) on #bigCookie
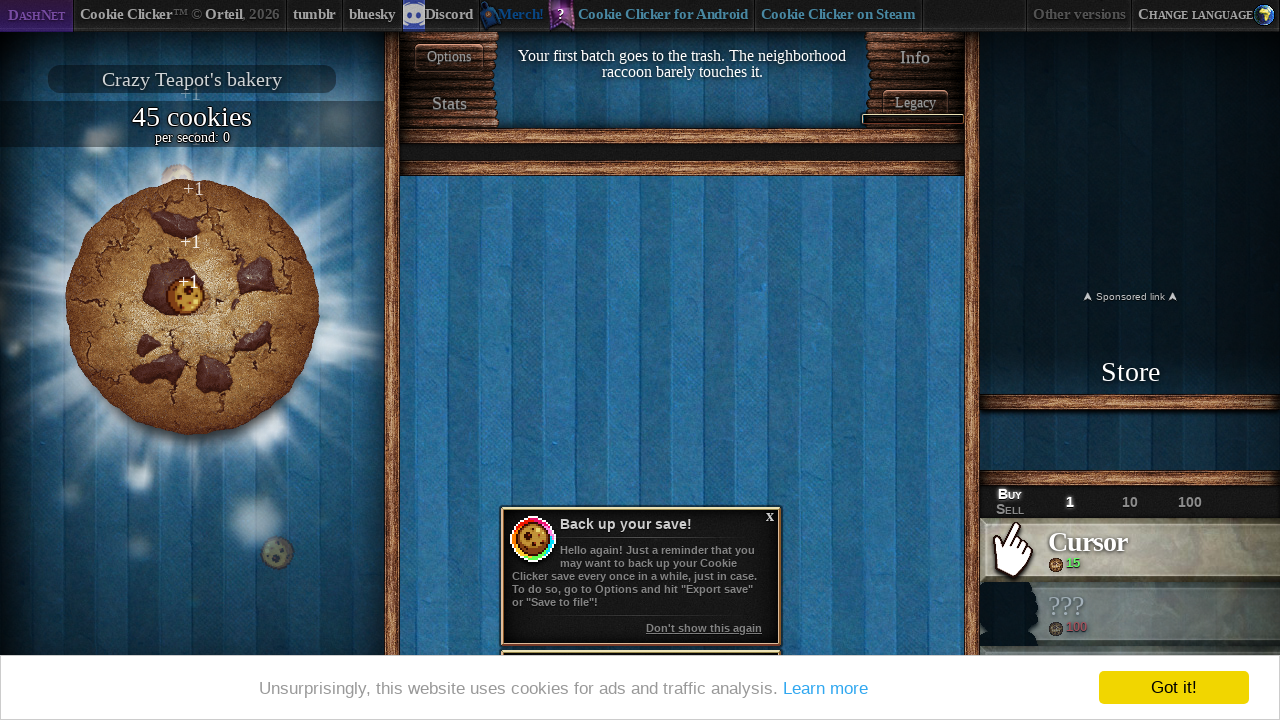

Clicked the big cookie at (192, 307) on #bigCookie
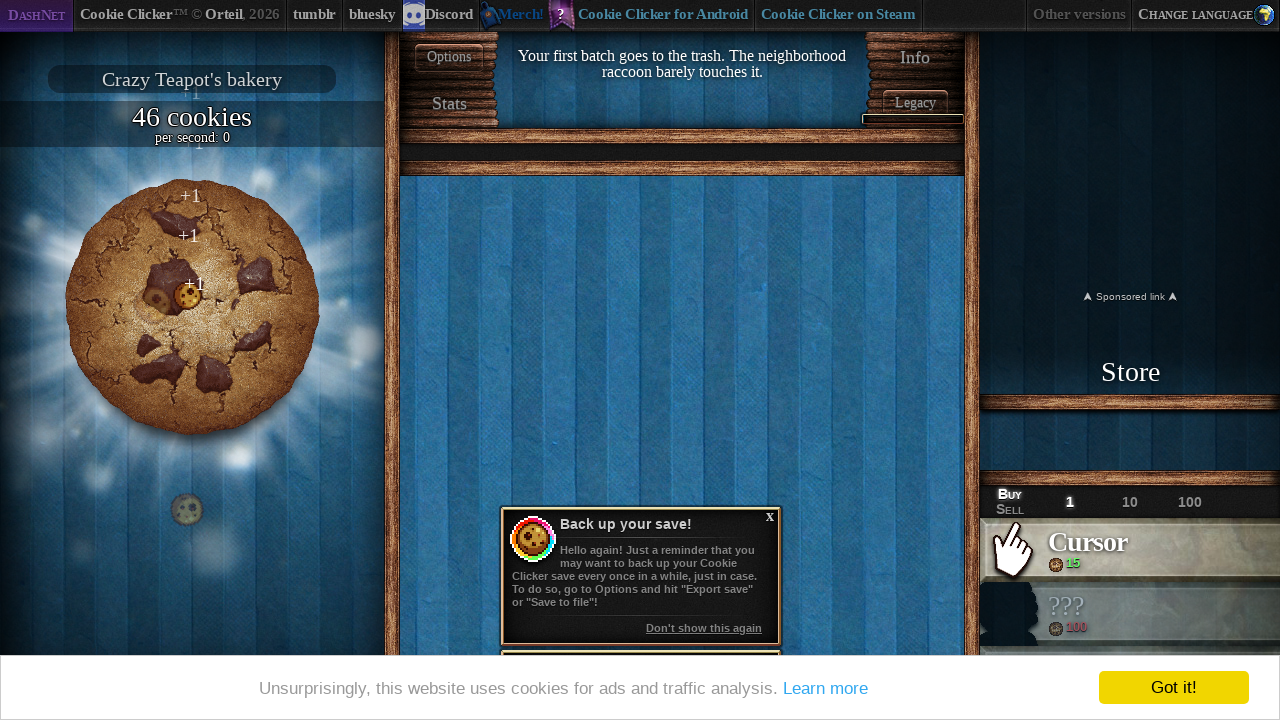

Clicked the big cookie at (192, 307) on #bigCookie
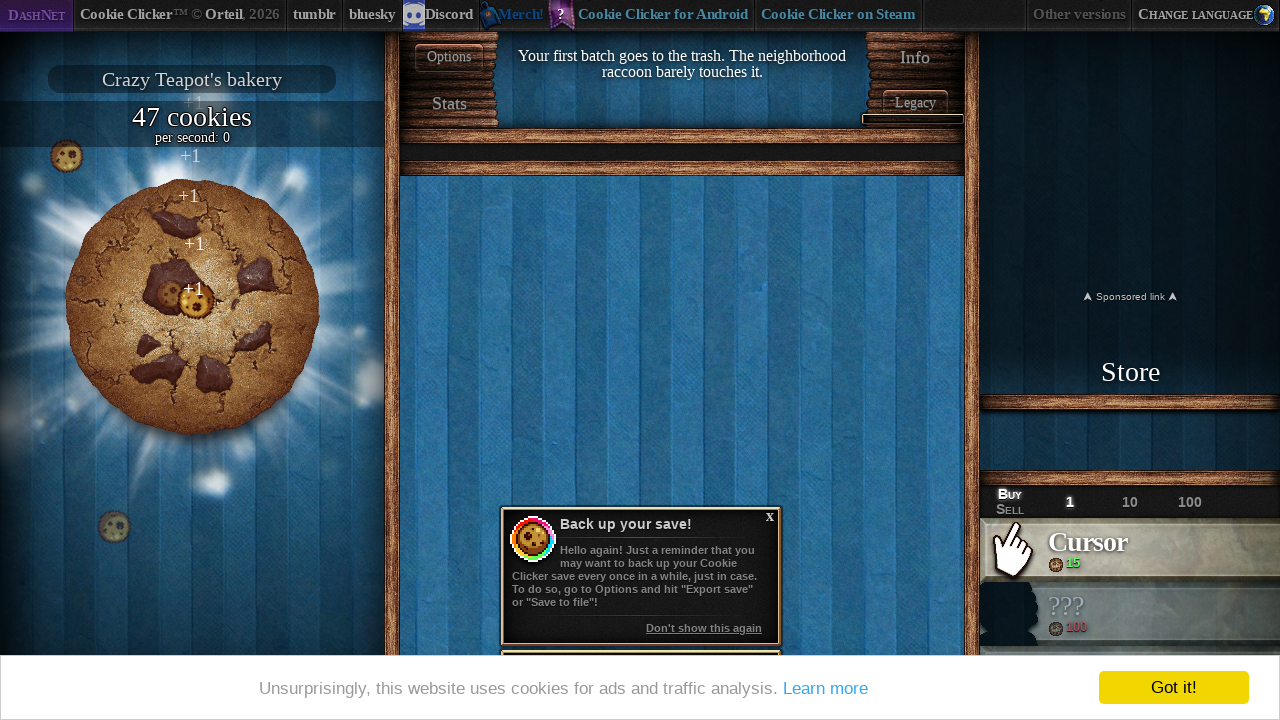

Clicked the big cookie at (192, 307) on #bigCookie
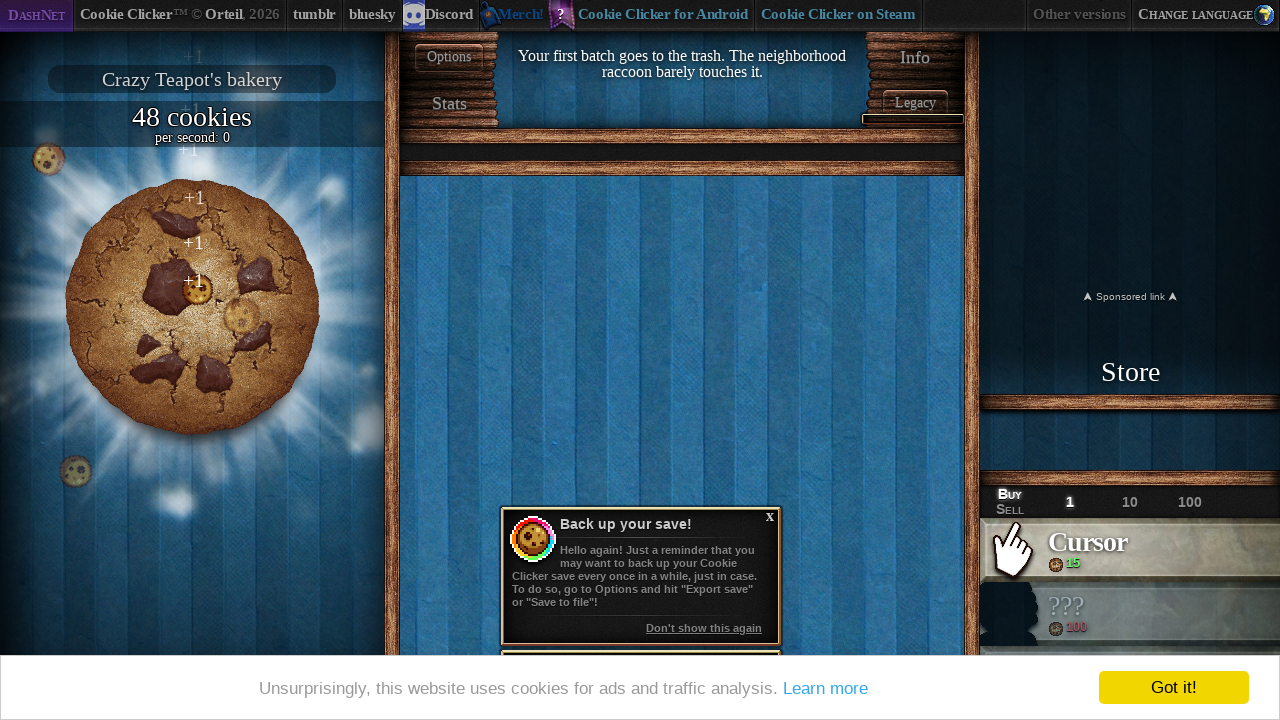

Clicked the big cookie at (192, 307) on #bigCookie
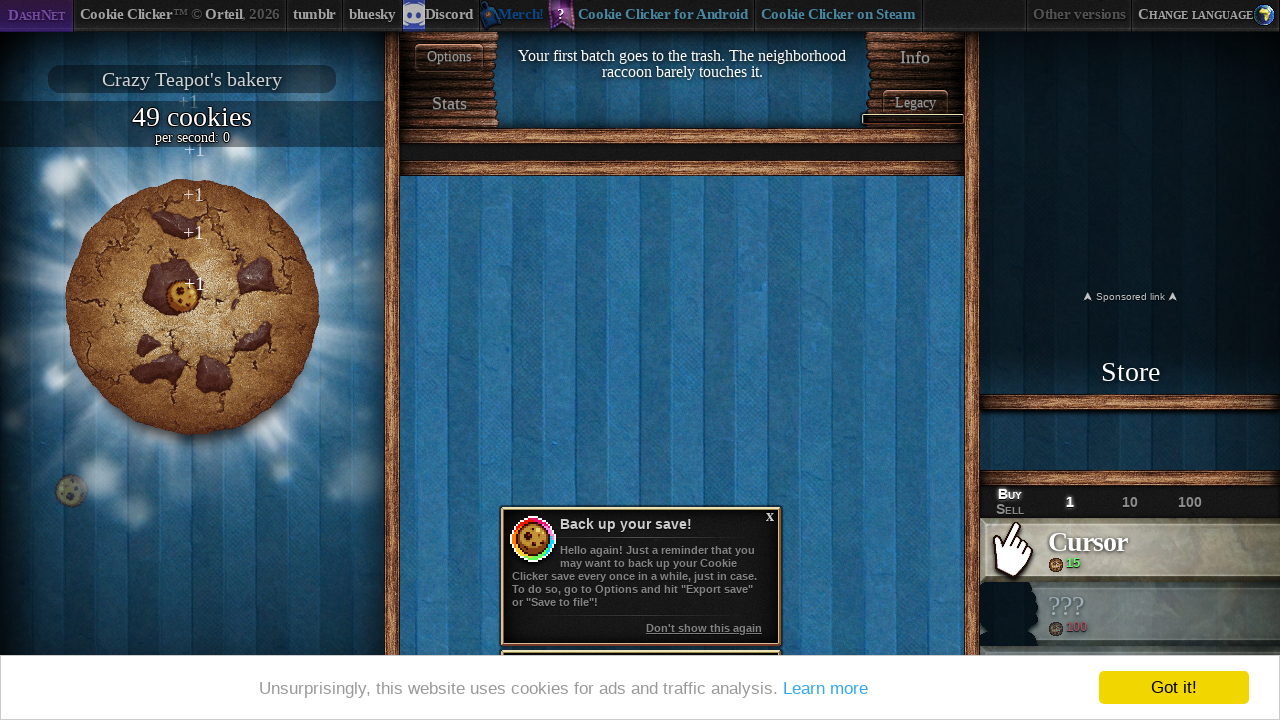

Clicked the big cookie at (192, 307) on #bigCookie
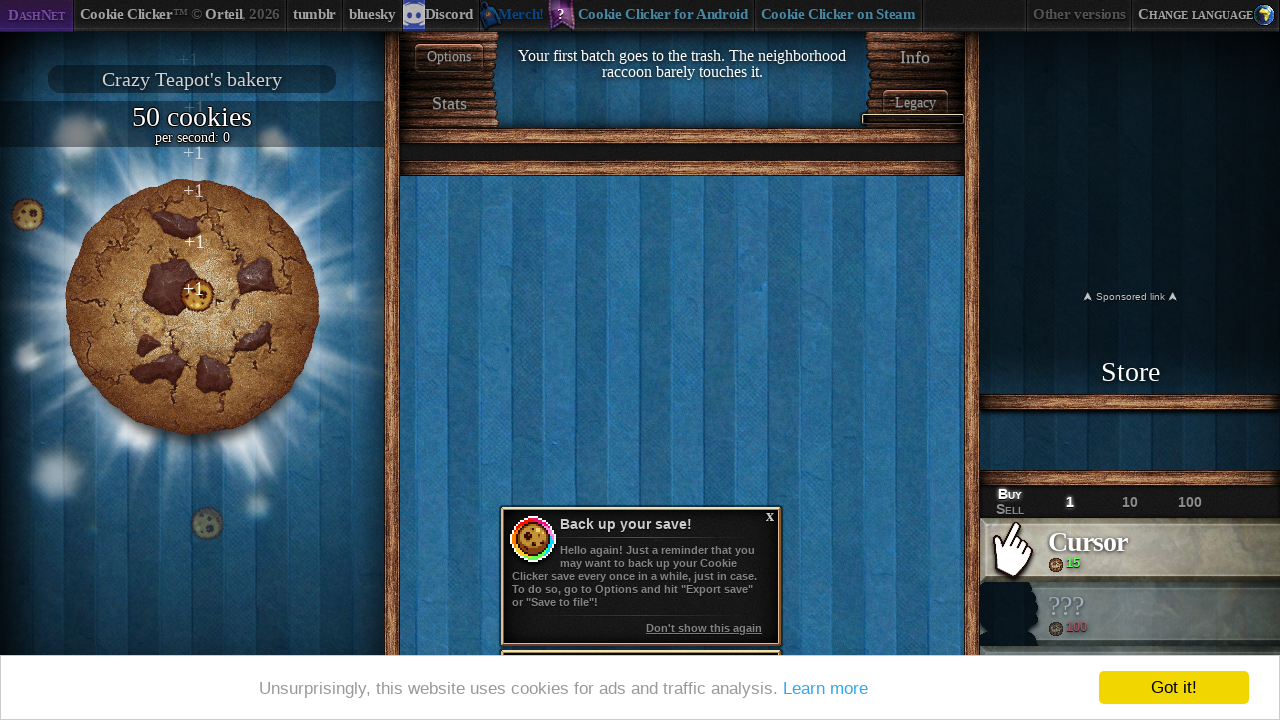

Waited for products to become available
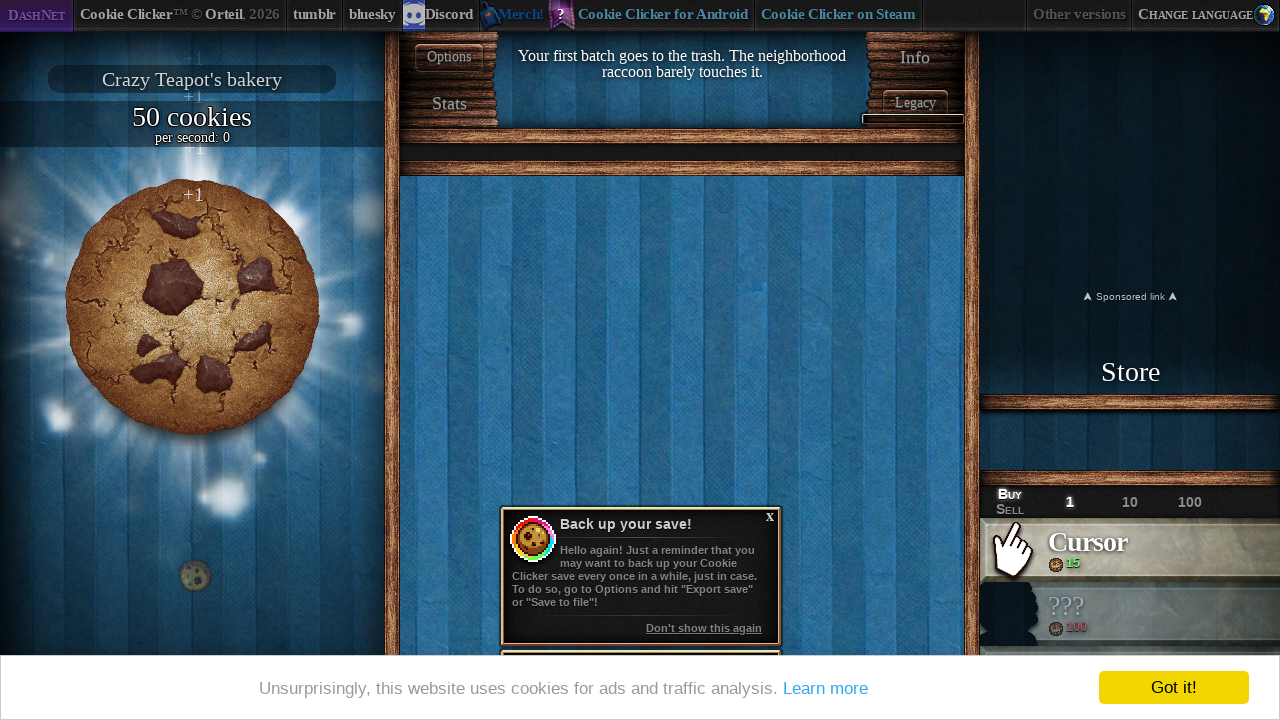

Located all enabled products
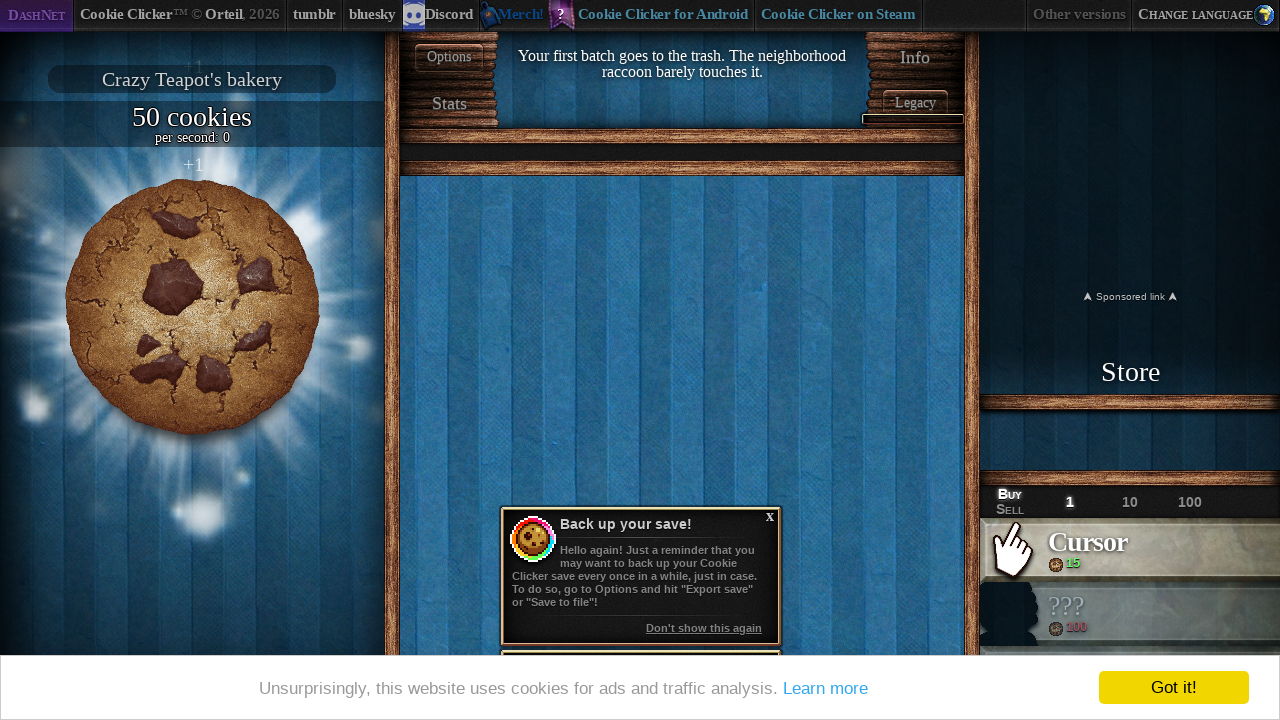

Purchased the most expensive available product at (1130, 550) on .product.enabled >> nth=-1
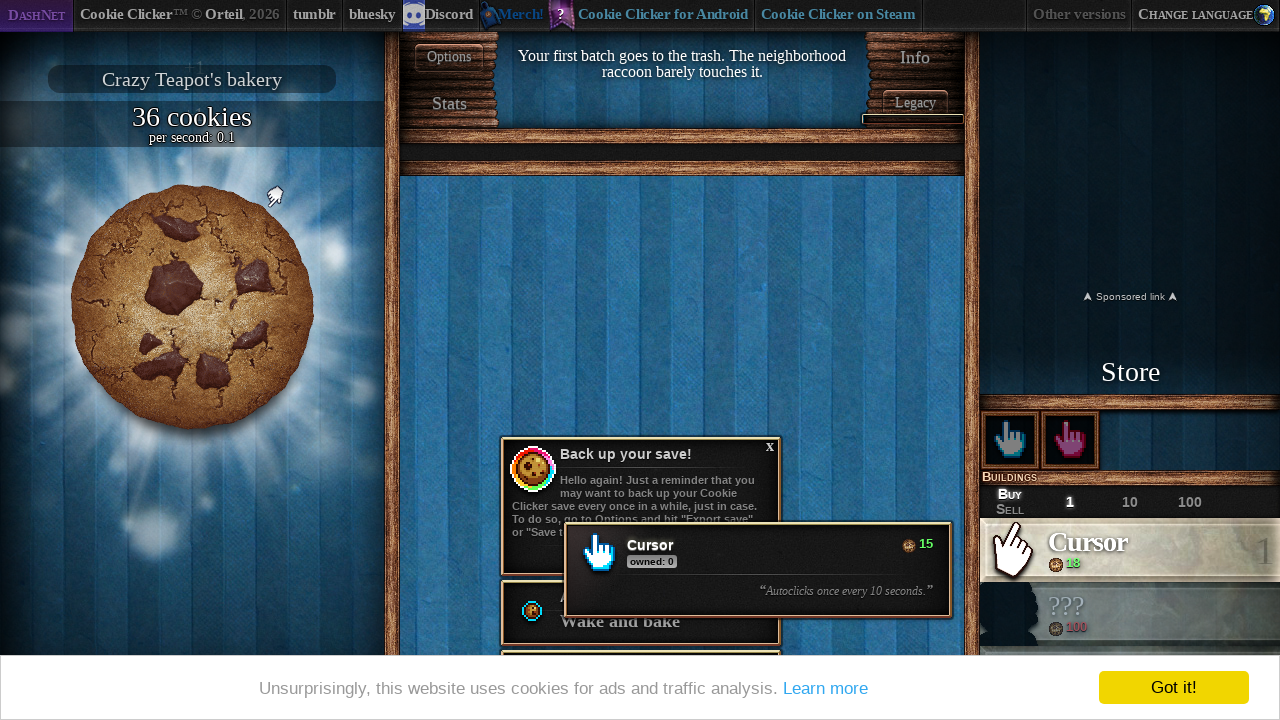

Clicked the big cookie at (192, 307) on #bigCookie
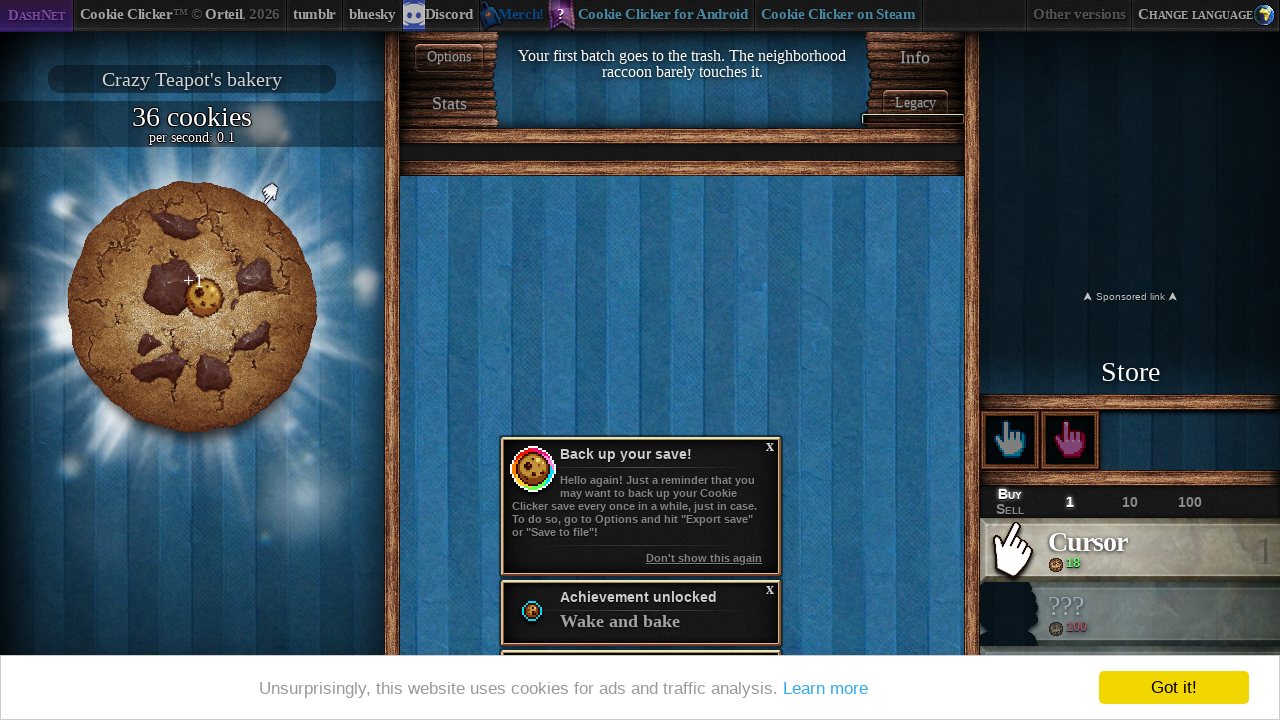

Clicked the big cookie at (192, 307) on #bigCookie
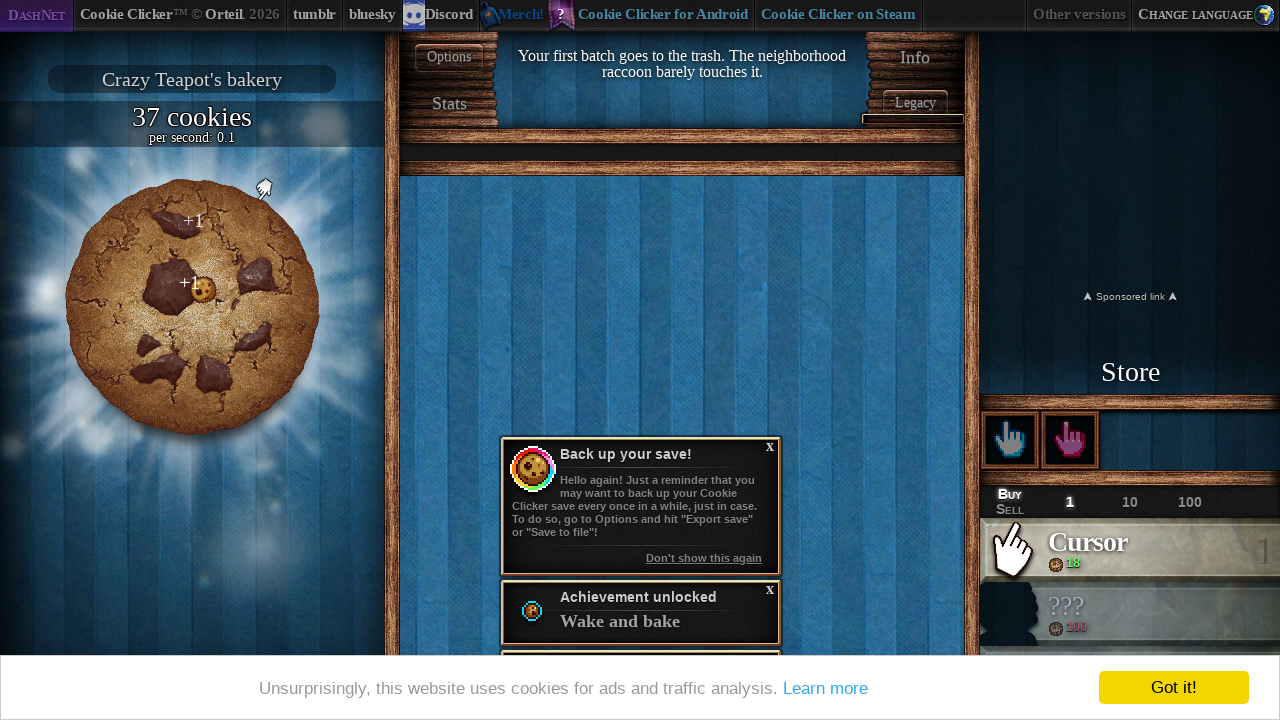

Clicked the big cookie at (192, 307) on #bigCookie
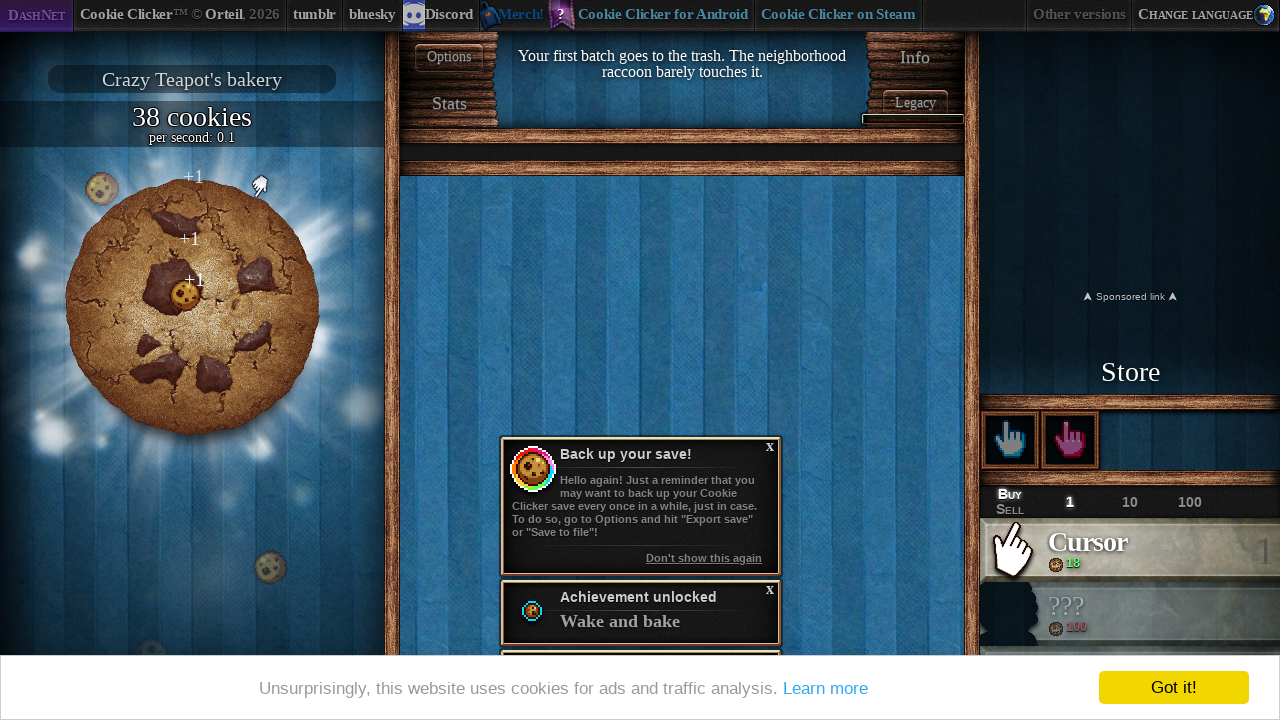

Clicked the big cookie at (192, 307) on #bigCookie
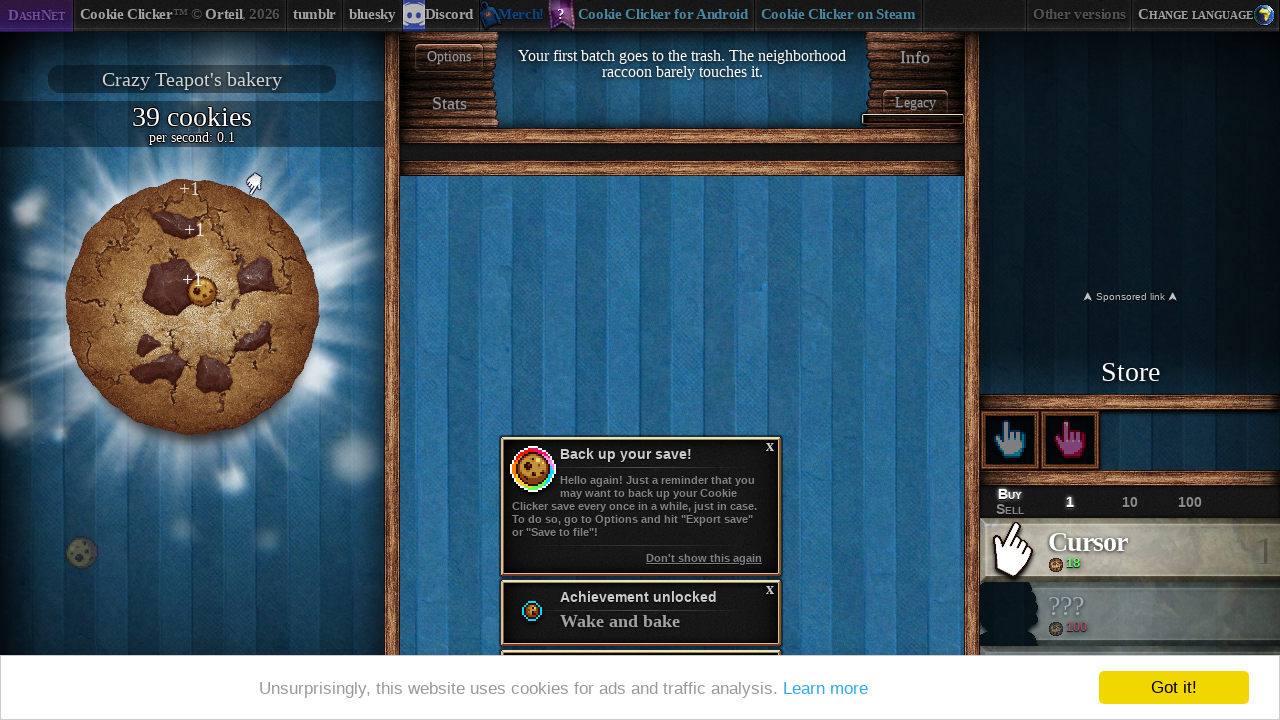

Clicked the big cookie at (192, 307) on #bigCookie
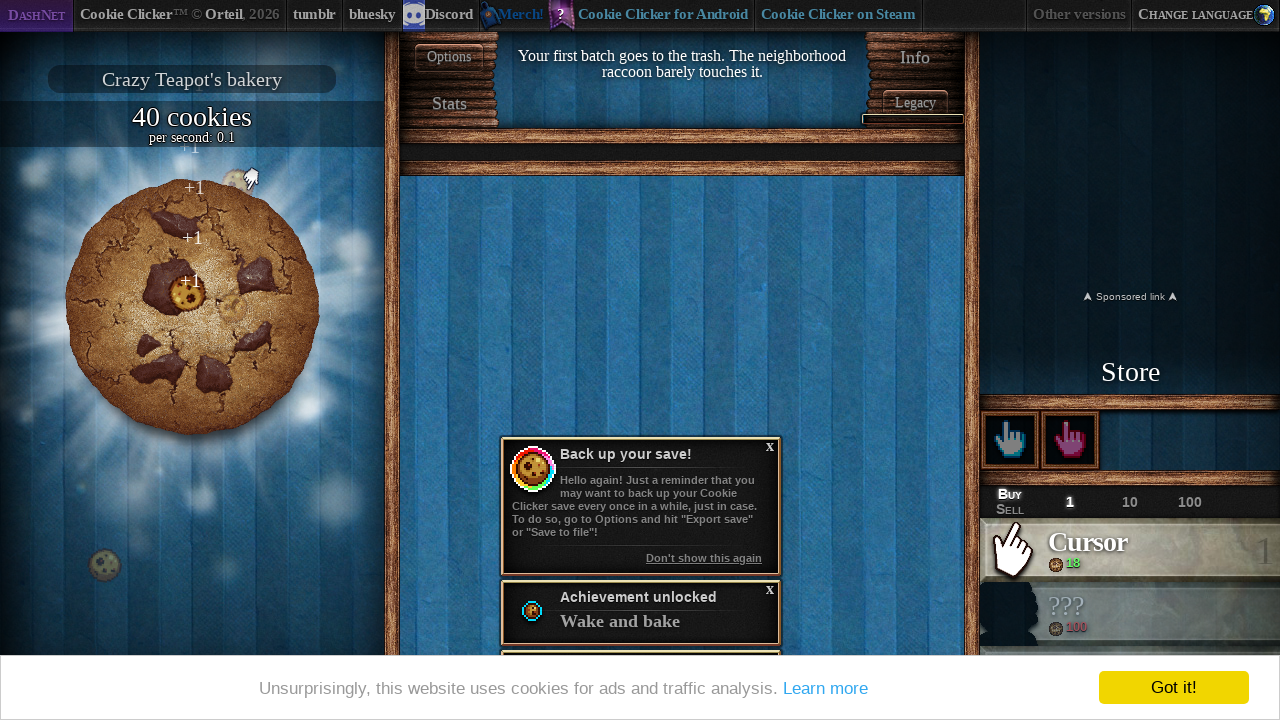

Clicked the big cookie at (192, 307) on #bigCookie
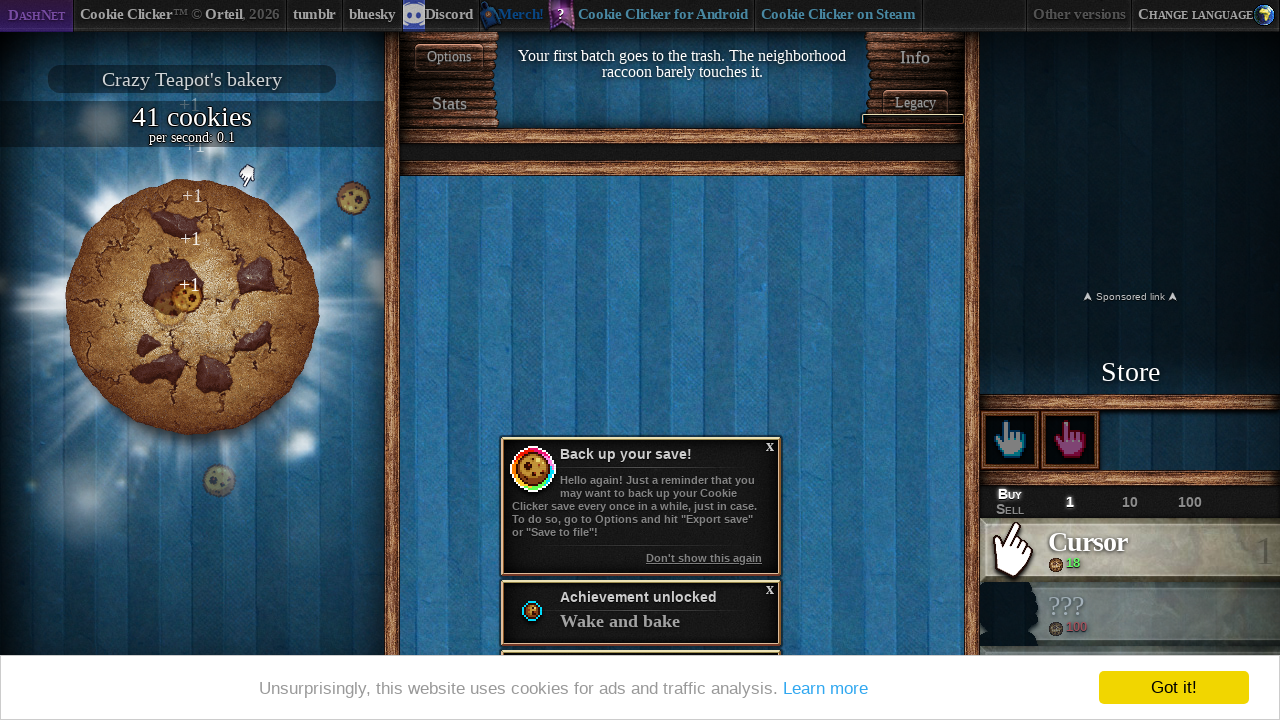

Clicked the big cookie at (192, 307) on #bigCookie
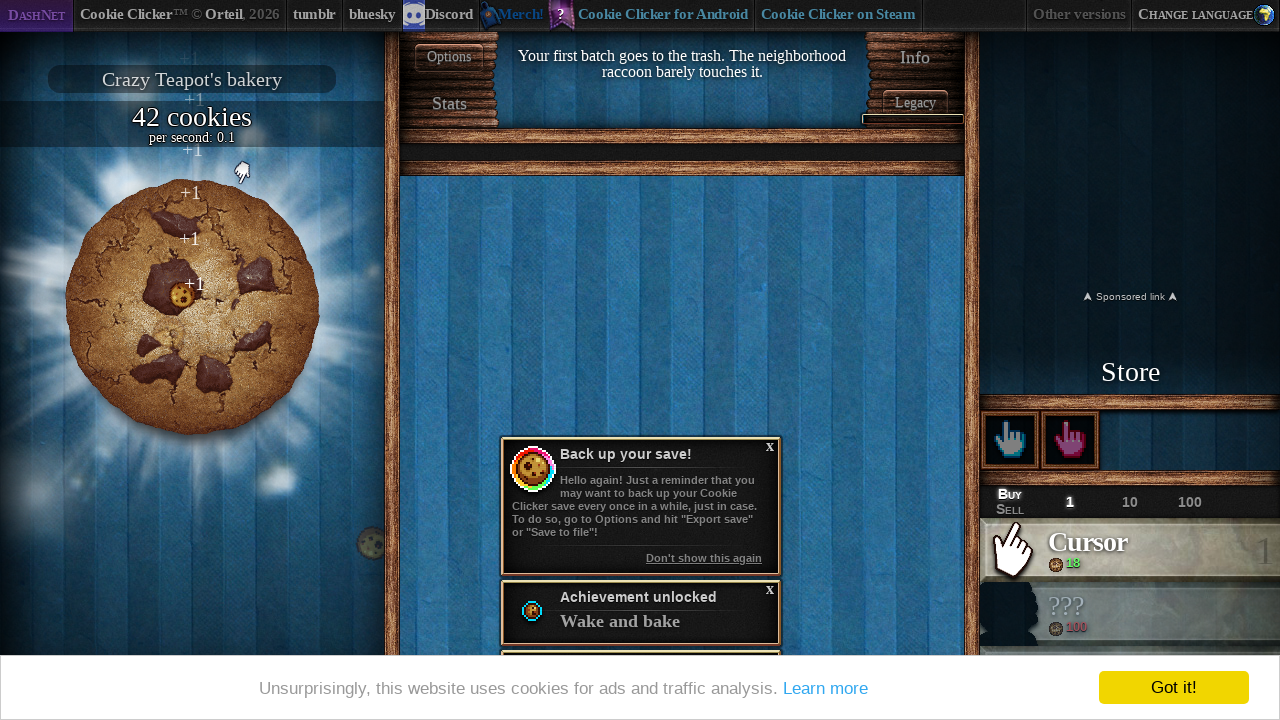

Clicked the big cookie at (192, 307) on #bigCookie
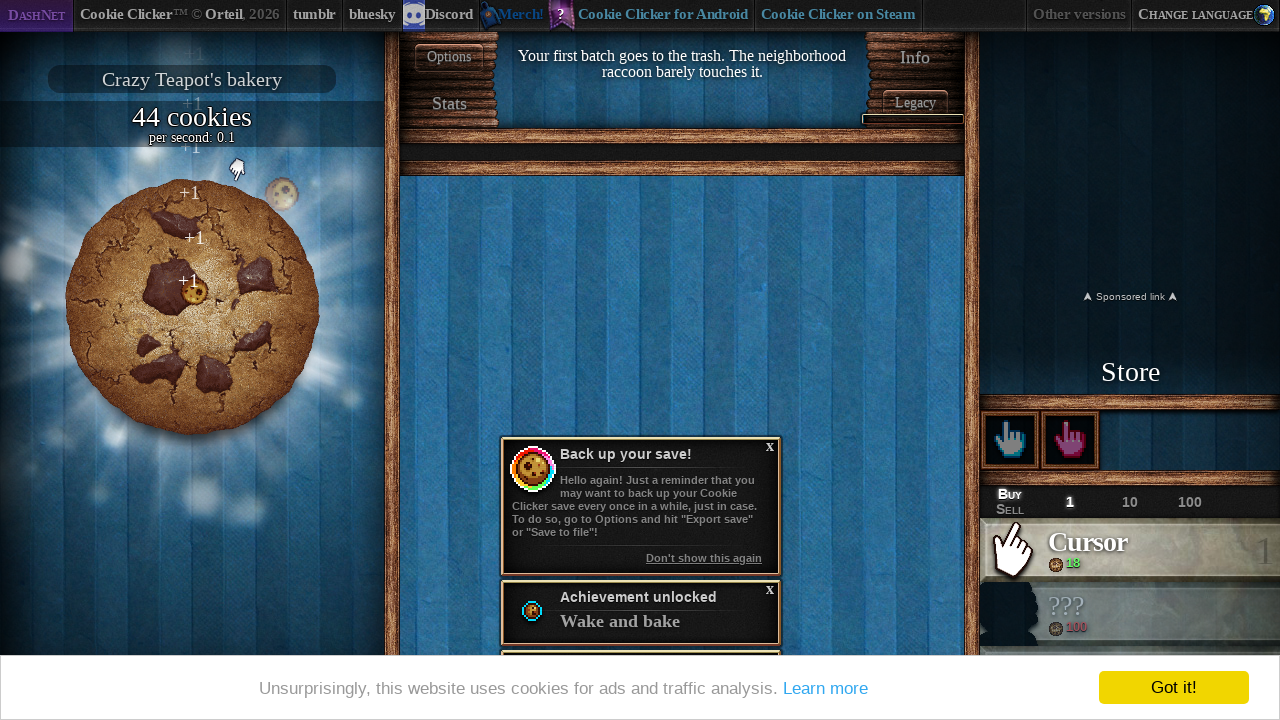

Clicked the big cookie at (192, 307) on #bigCookie
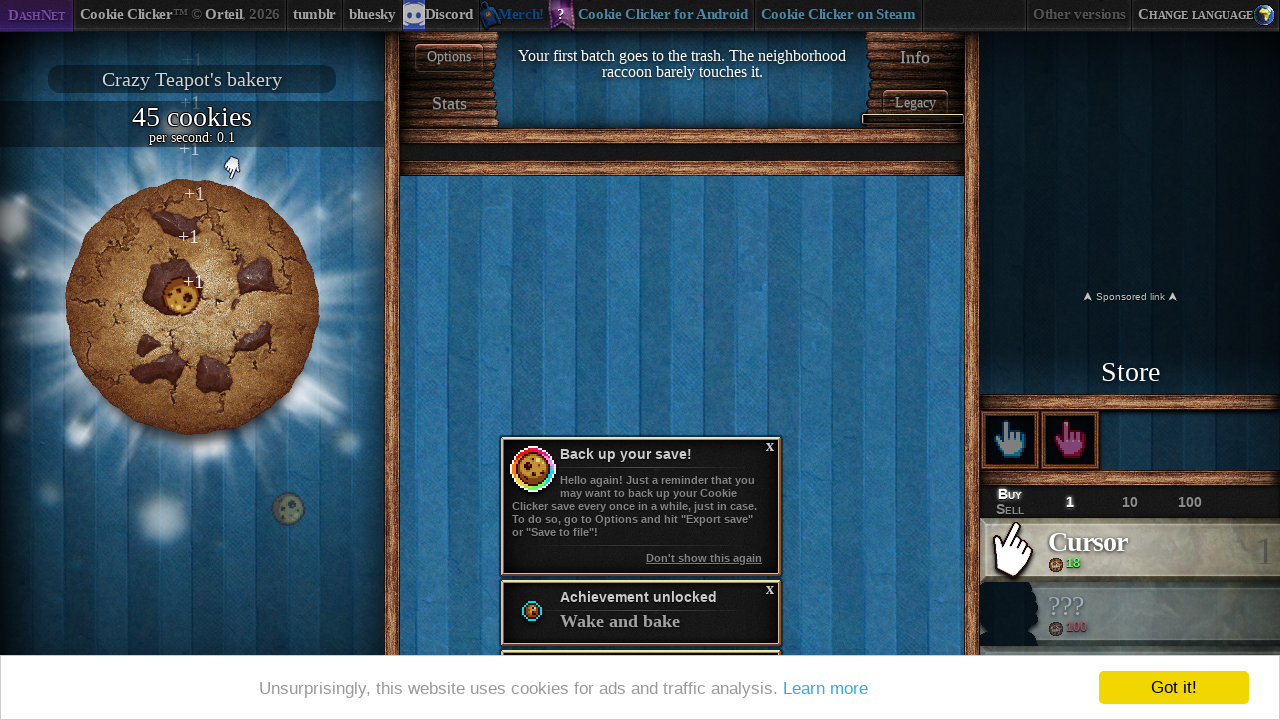

Clicked the big cookie at (192, 307) on #bigCookie
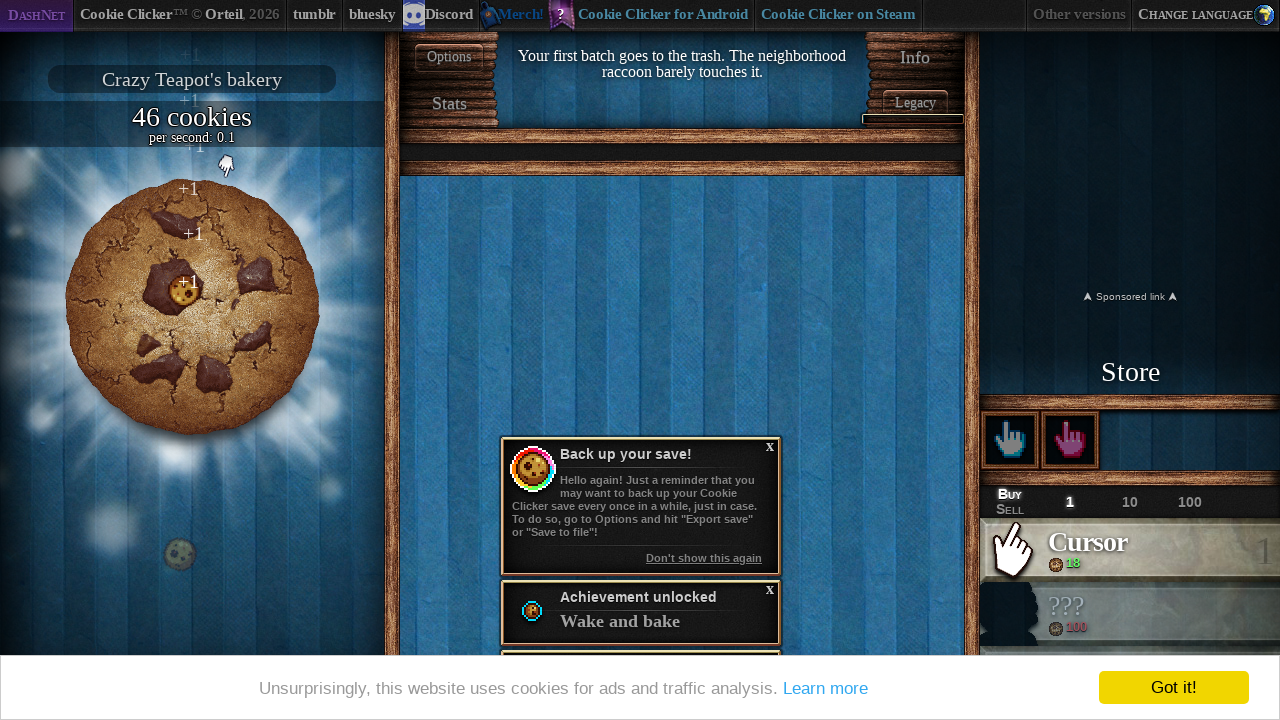

Clicked the big cookie at (192, 307) on #bigCookie
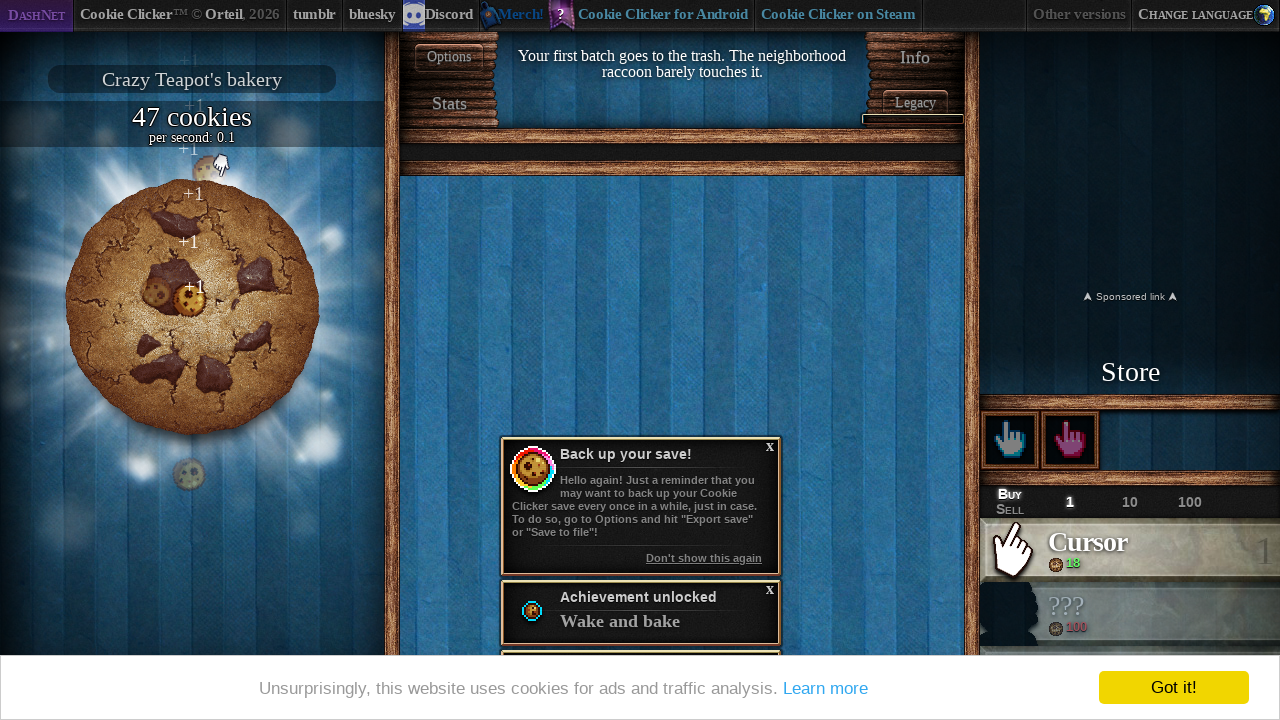

Clicked the big cookie at (192, 307) on #bigCookie
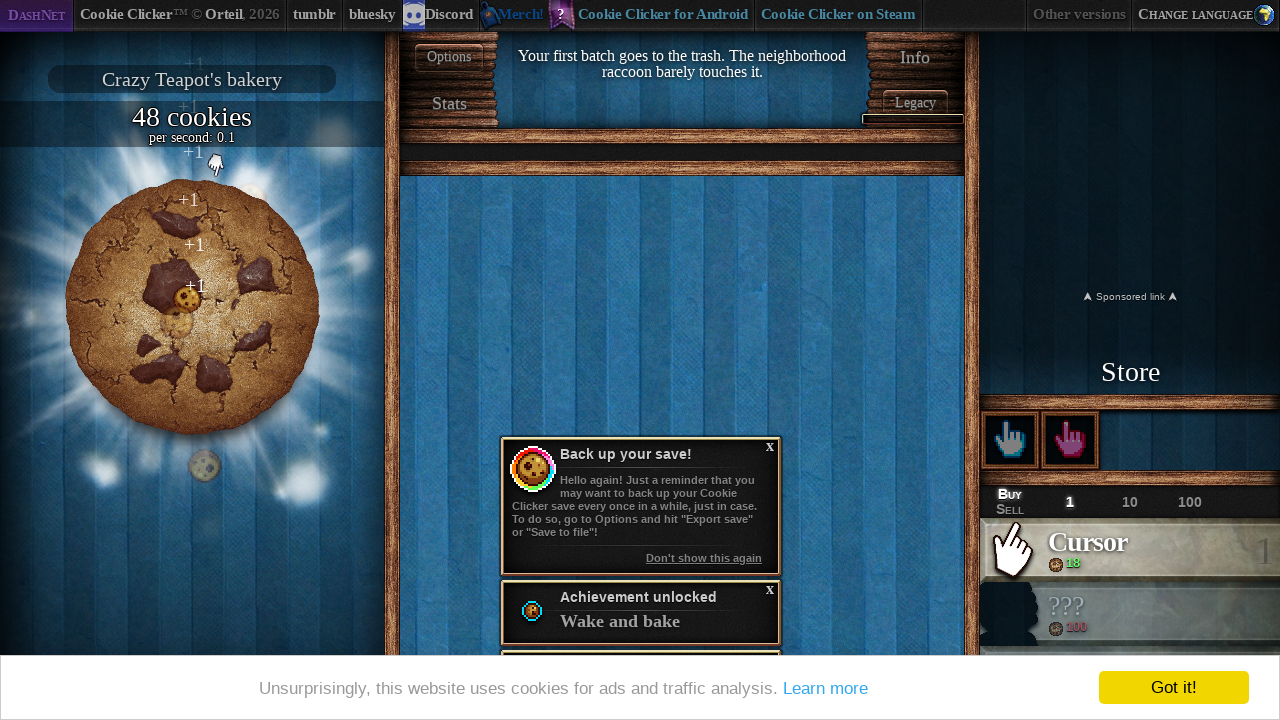

Clicked the big cookie at (192, 307) on #bigCookie
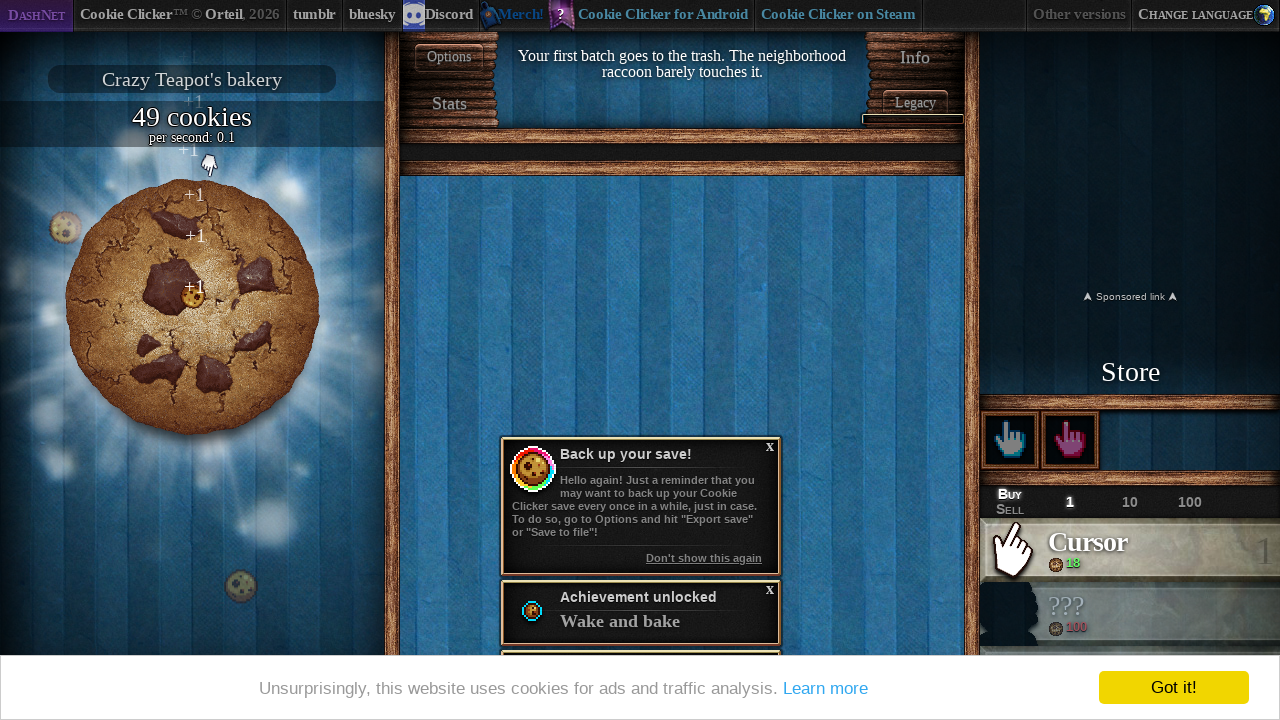

Clicked the big cookie at (192, 307) on #bigCookie
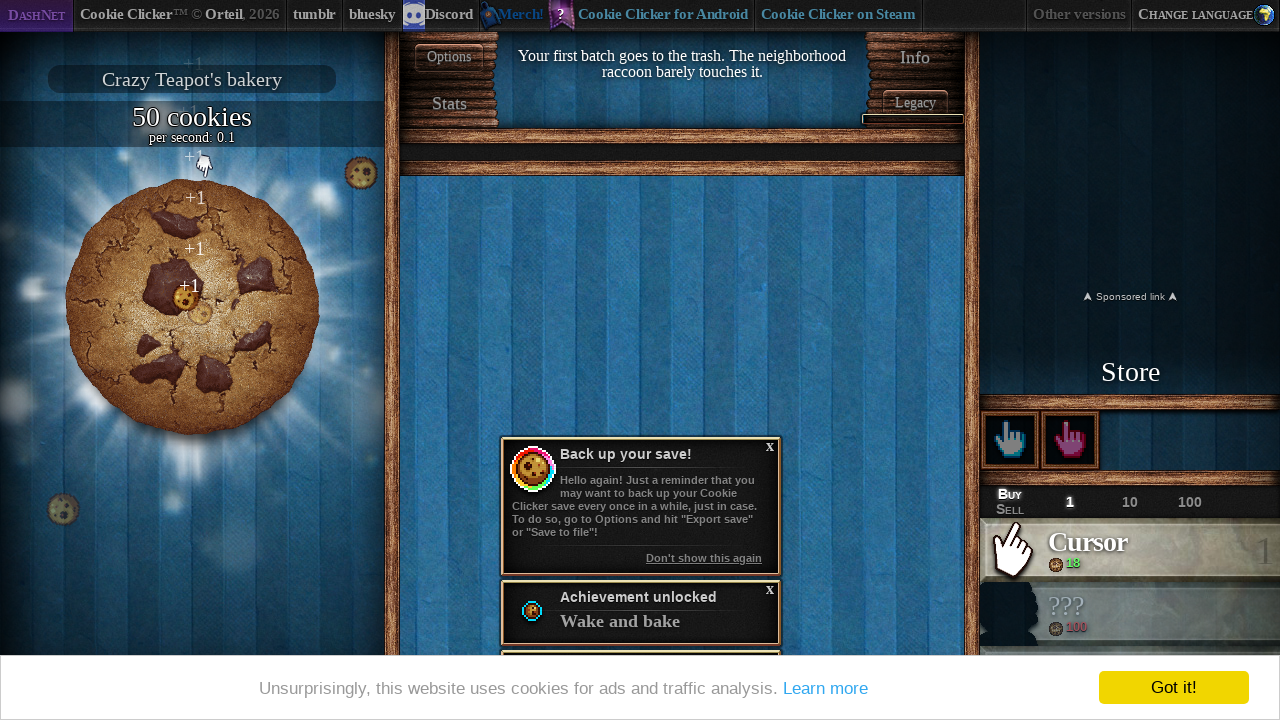

Clicked the big cookie at (192, 307) on #bigCookie
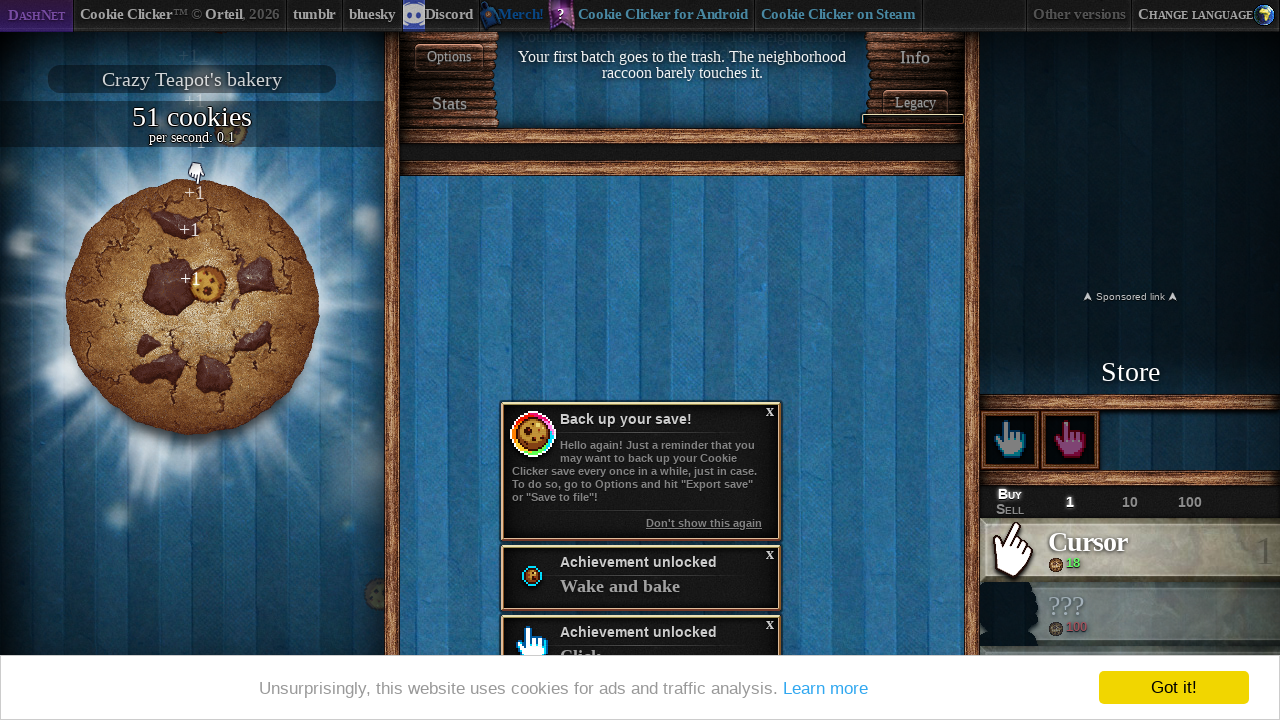

Clicked the big cookie at (192, 307) on #bigCookie
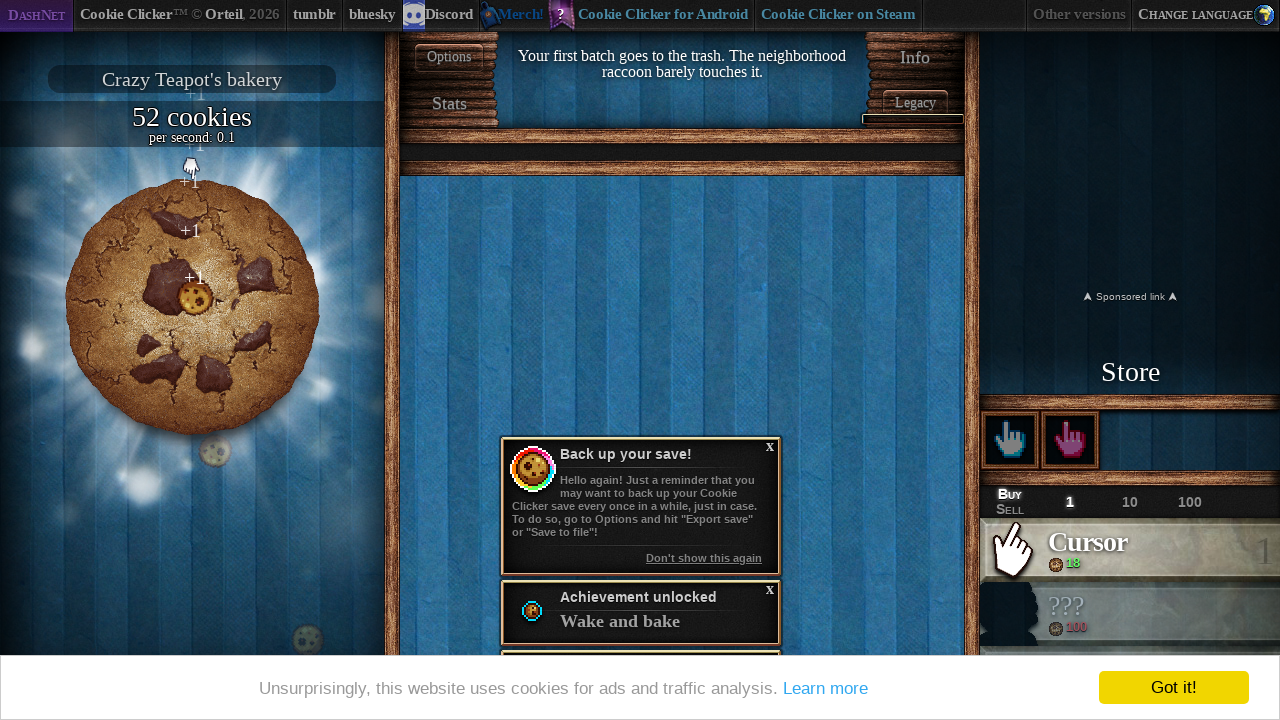

Clicked the big cookie at (192, 307) on #bigCookie
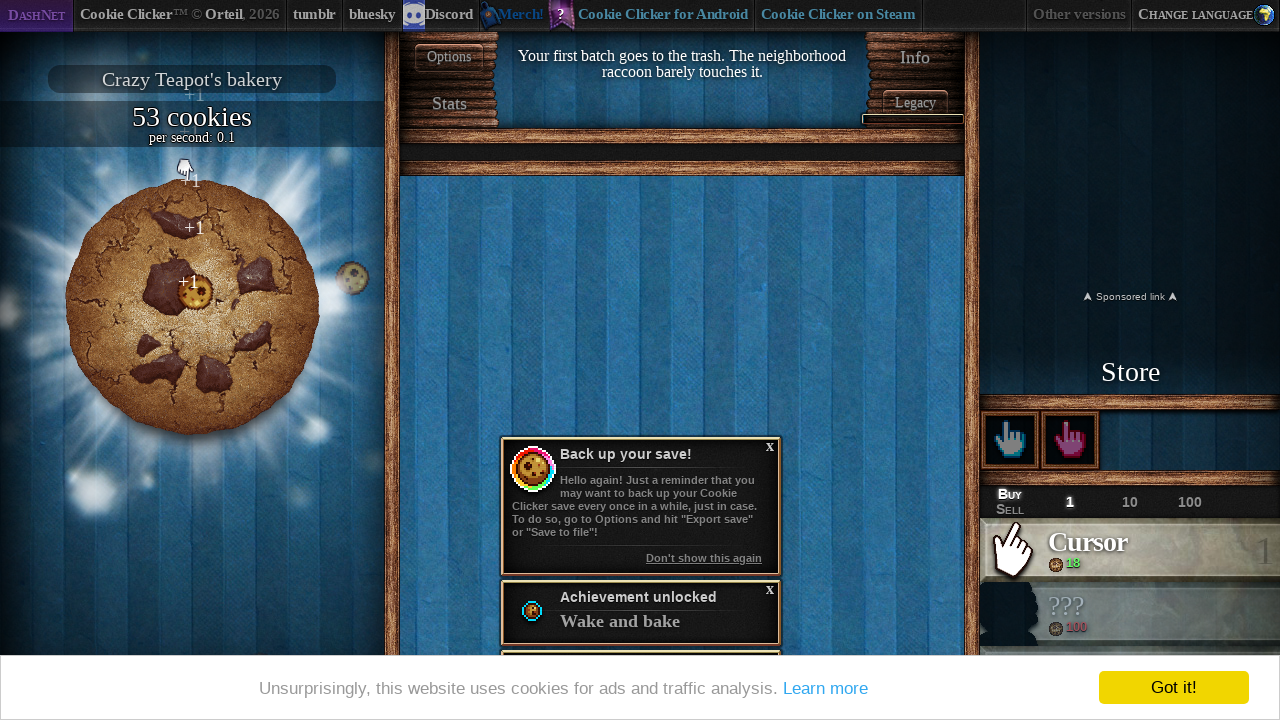

Clicked the big cookie at (192, 307) on #bigCookie
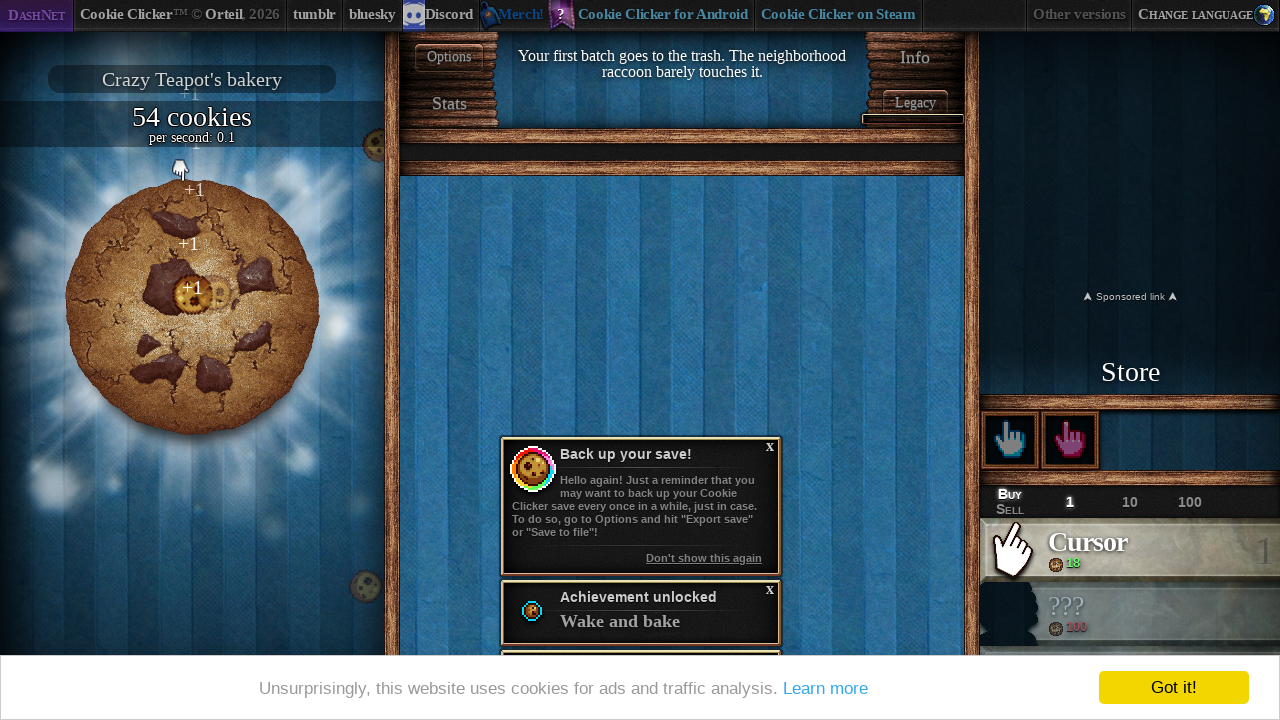

Clicked the big cookie at (192, 307) on #bigCookie
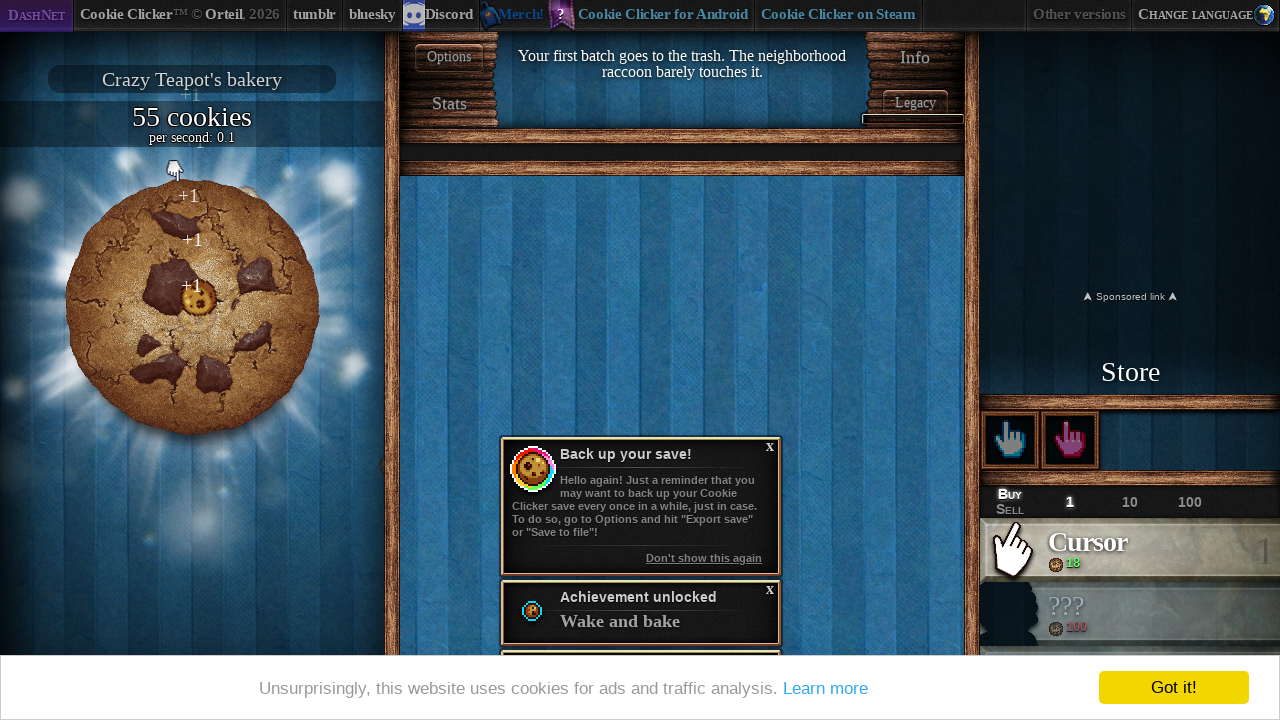

Clicked the big cookie at (192, 307) on #bigCookie
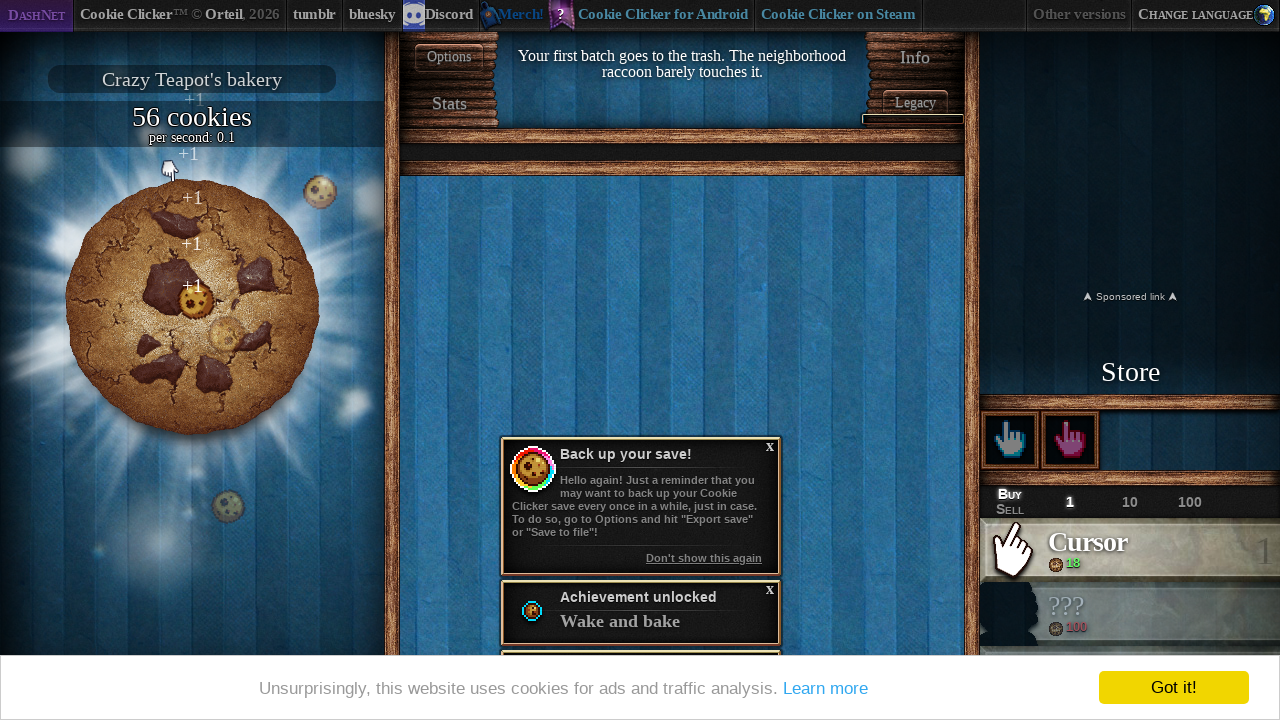

Clicked the big cookie at (192, 307) on #bigCookie
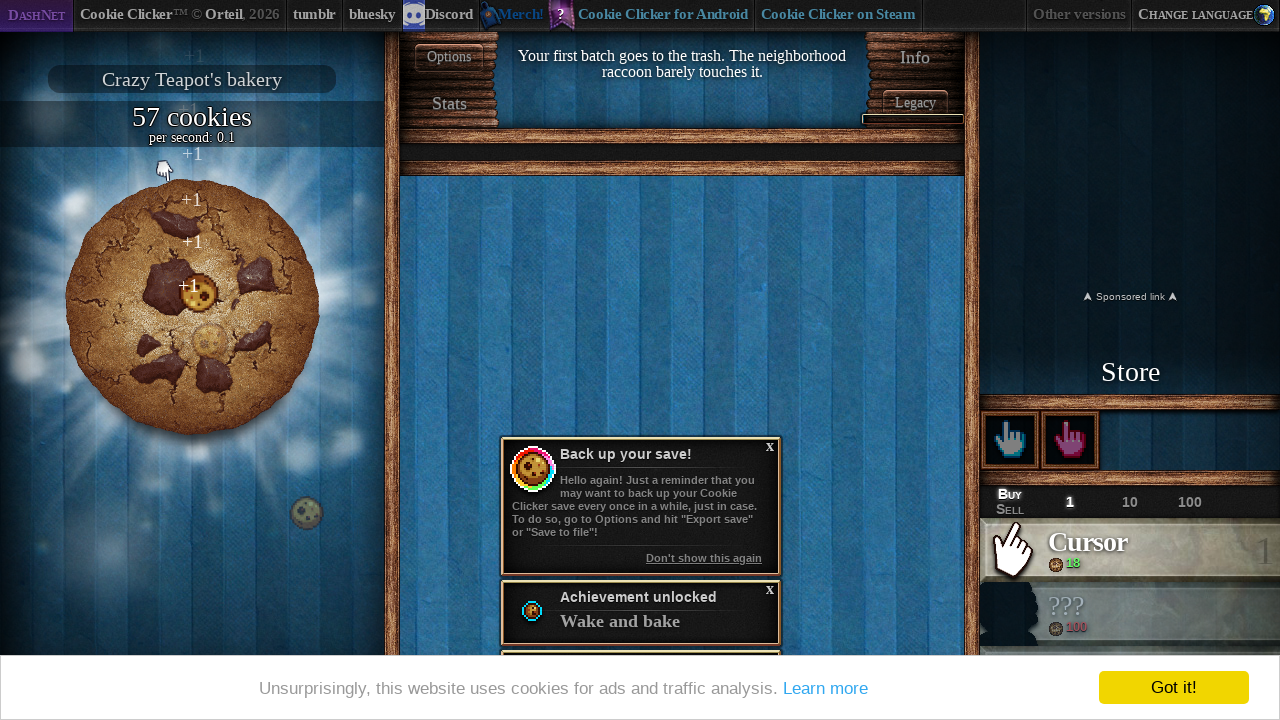

Clicked the big cookie at (192, 307) on #bigCookie
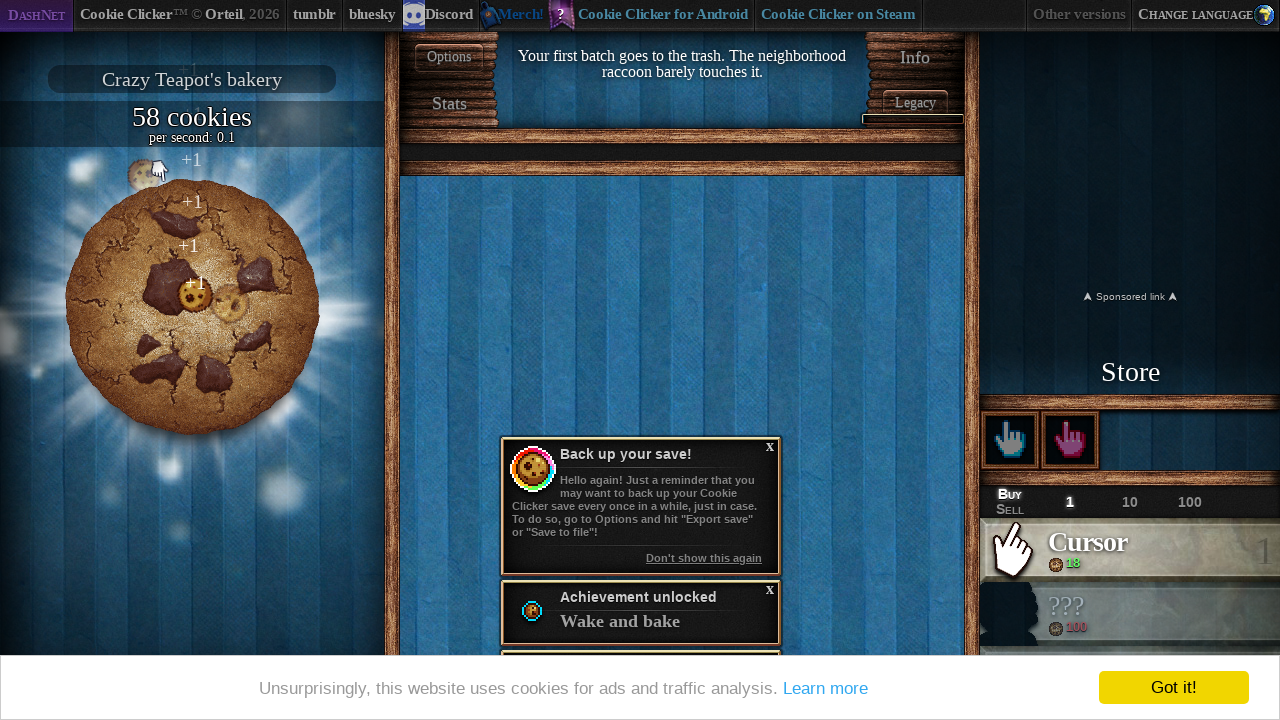

Clicked the big cookie at (192, 307) on #bigCookie
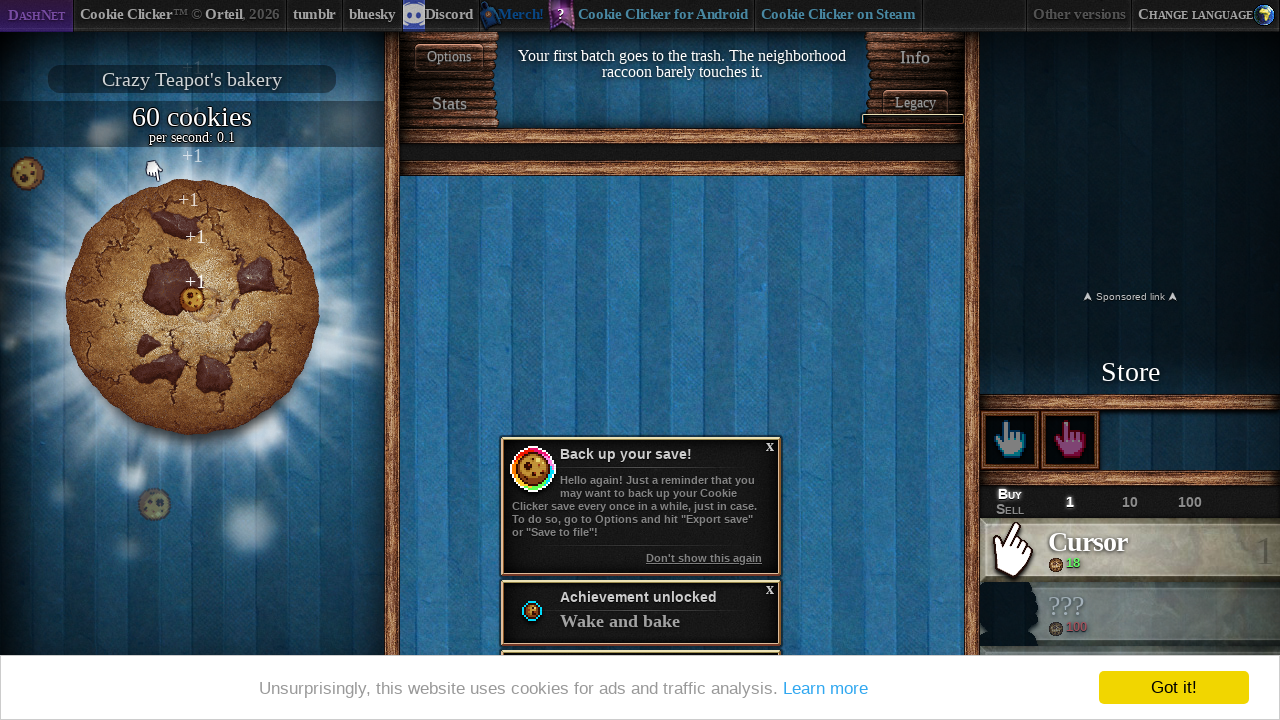

Clicked the big cookie at (192, 307) on #bigCookie
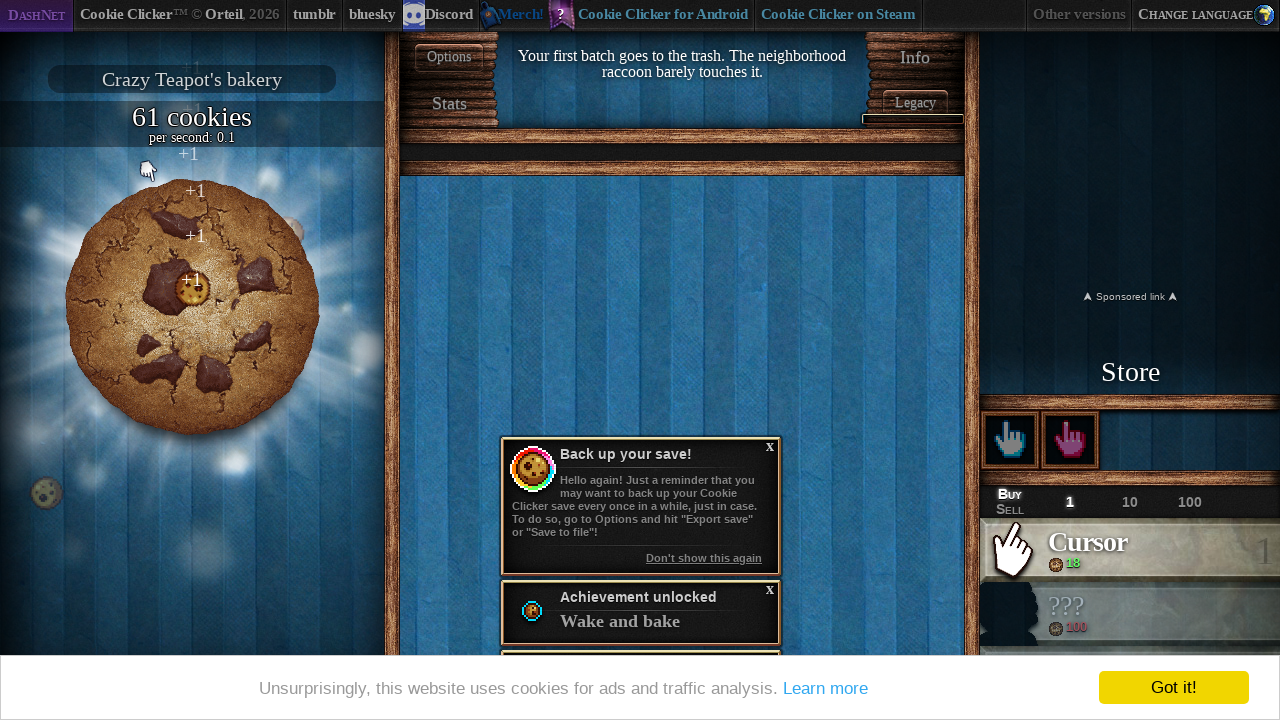

Clicked the big cookie at (192, 307) on #bigCookie
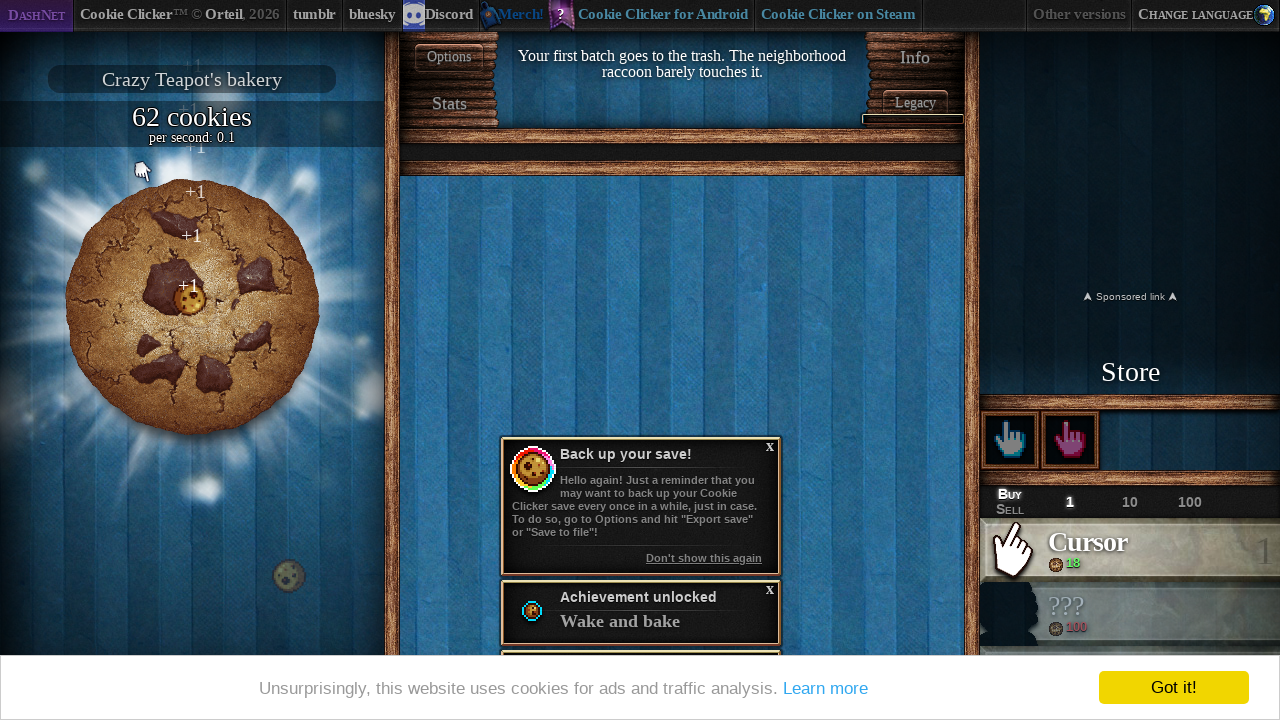

Clicked the big cookie at (192, 307) on #bigCookie
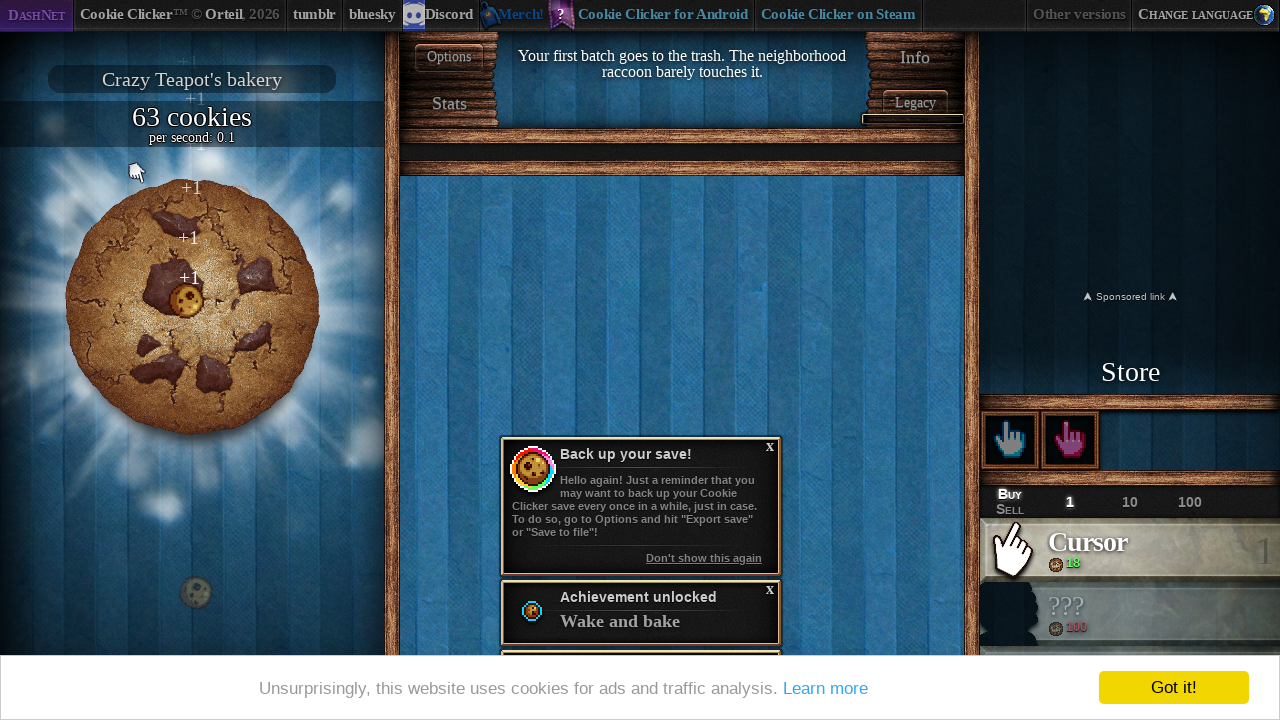

Clicked the big cookie at (192, 307) on #bigCookie
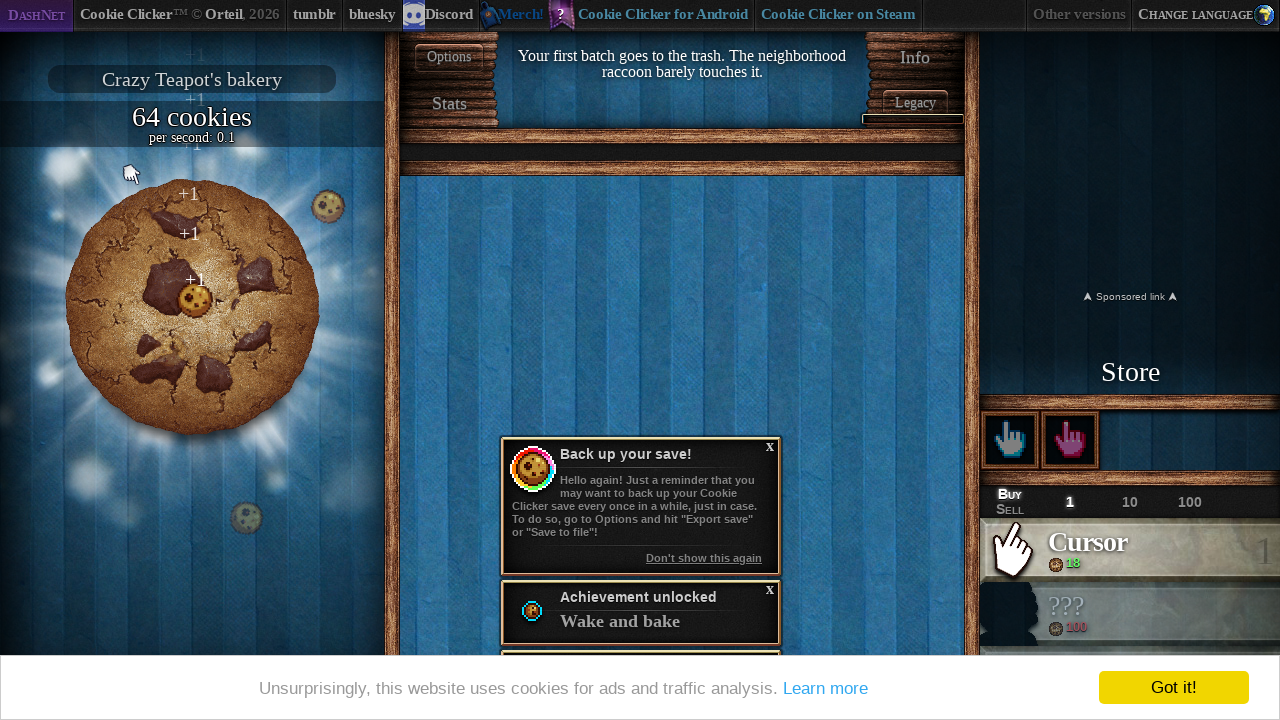

Clicked the big cookie at (192, 307) on #bigCookie
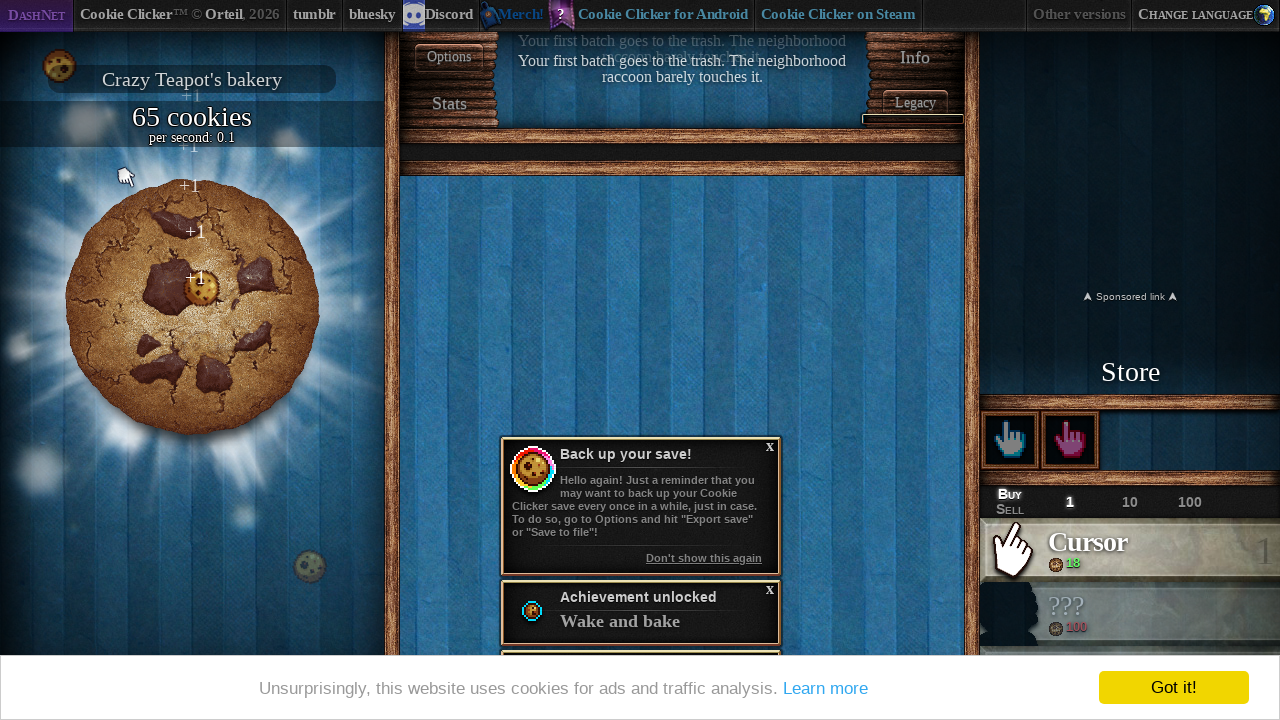

Clicked the big cookie at (192, 307) on #bigCookie
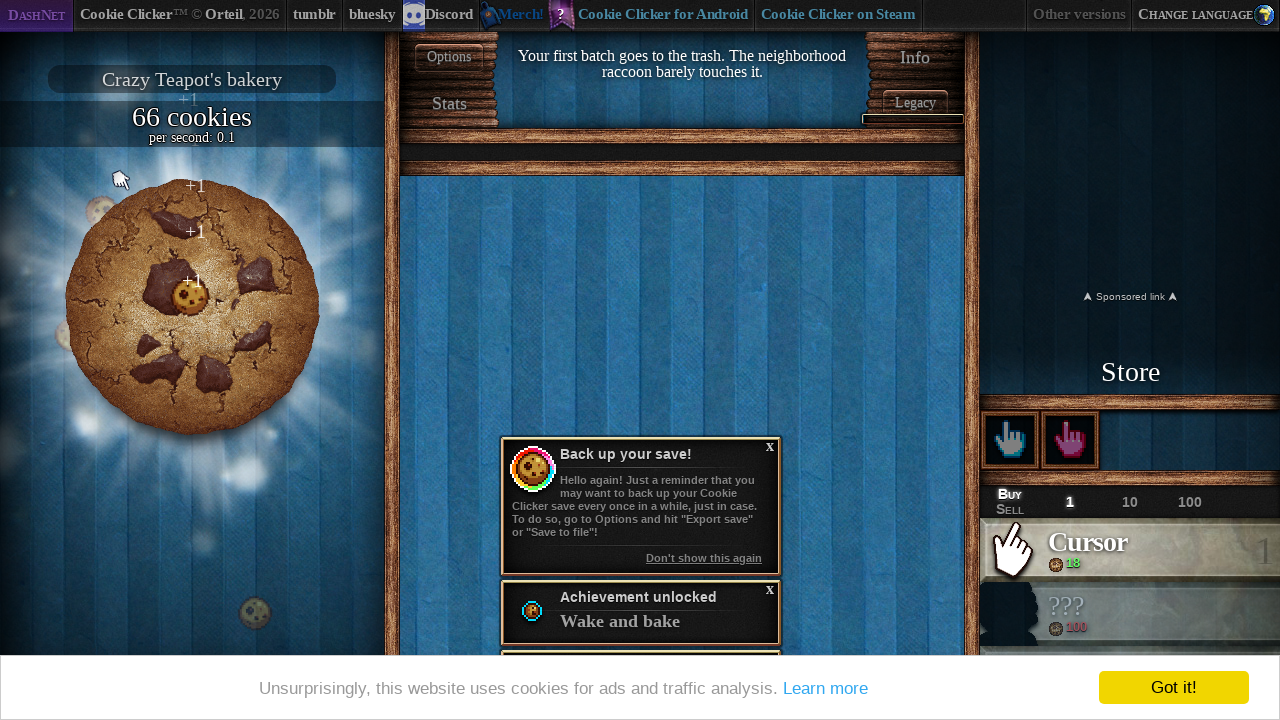

Clicked the big cookie at (192, 307) on #bigCookie
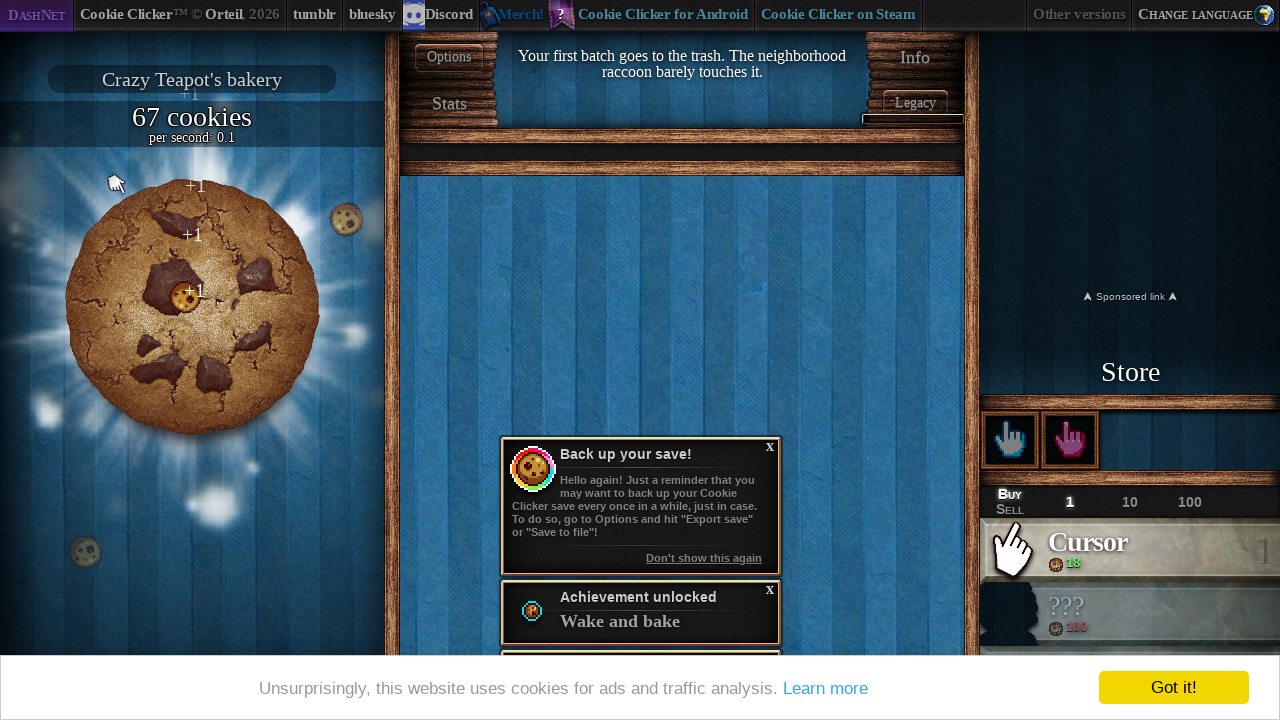

Clicked the big cookie at (192, 307) on #bigCookie
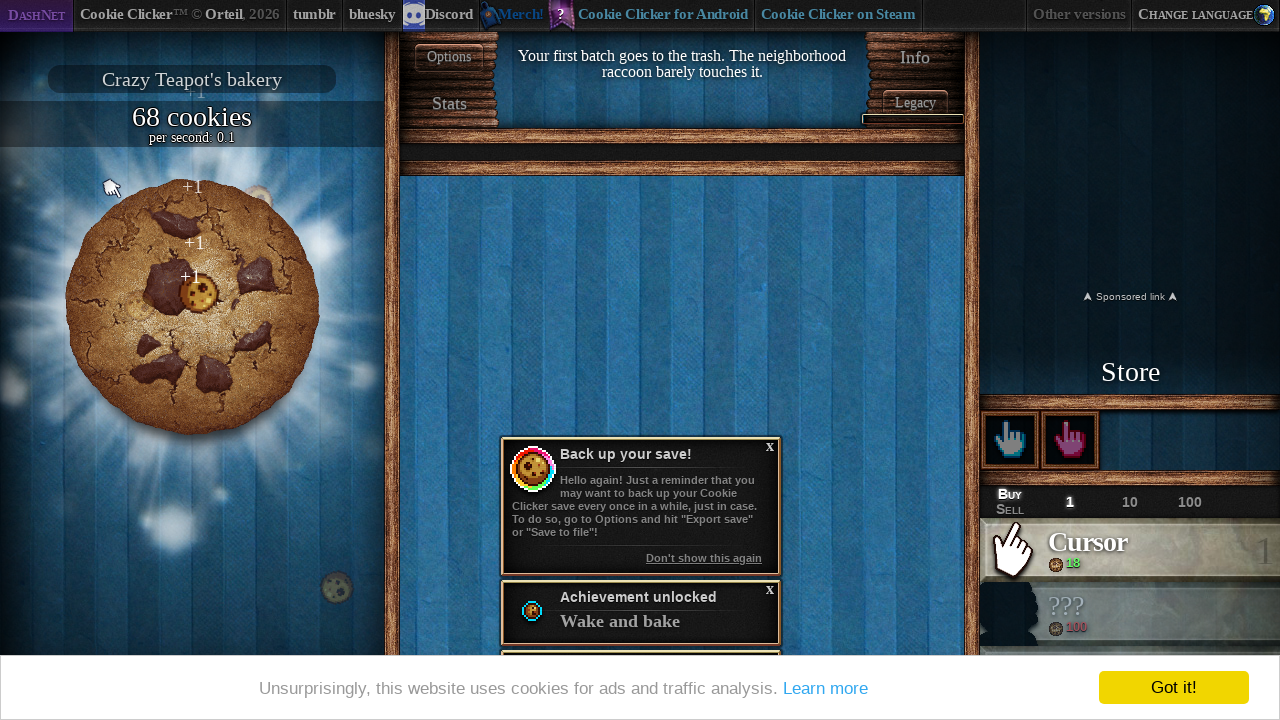

Clicked the big cookie at (192, 307) on #bigCookie
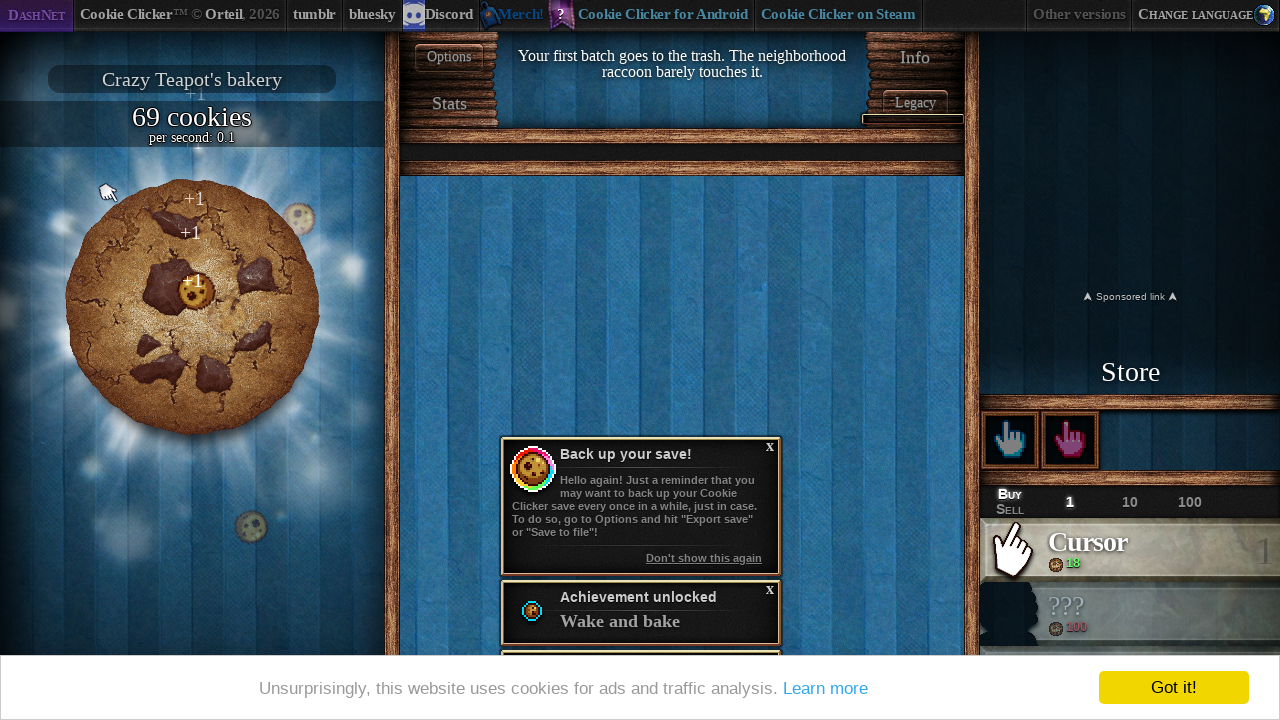

Clicked the big cookie at (192, 307) on #bigCookie
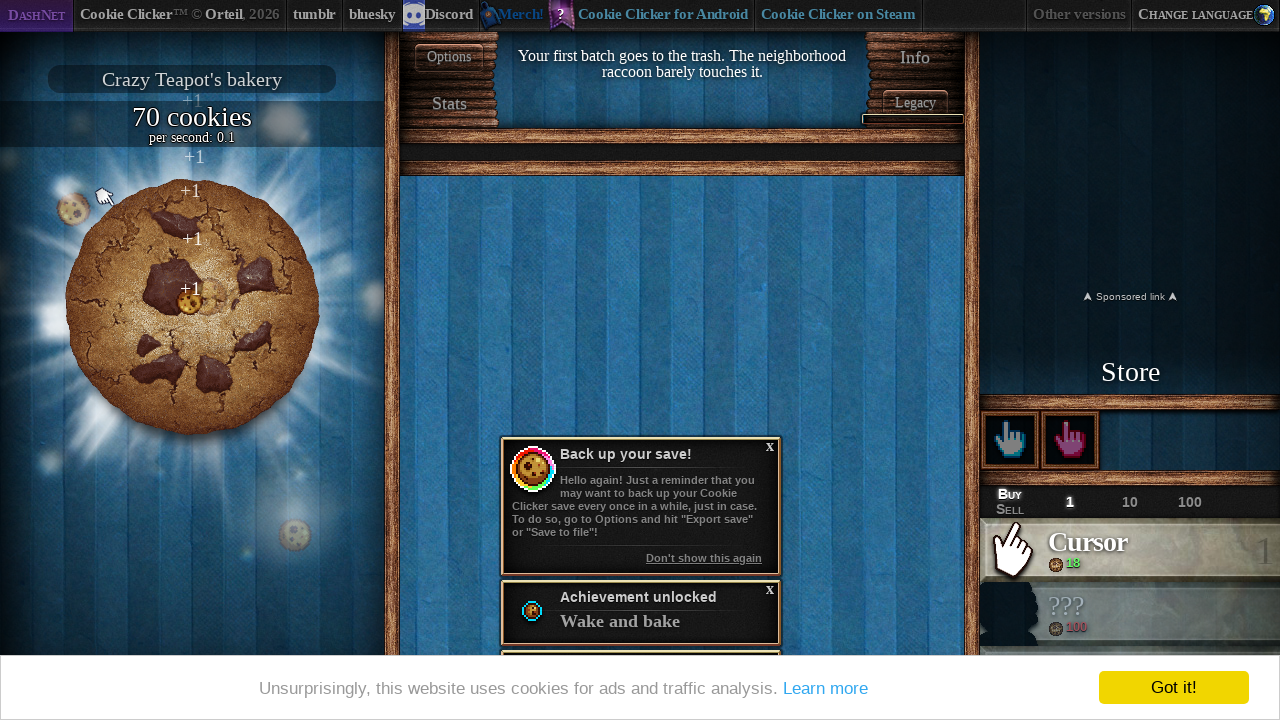

Clicked the big cookie at (192, 307) on #bigCookie
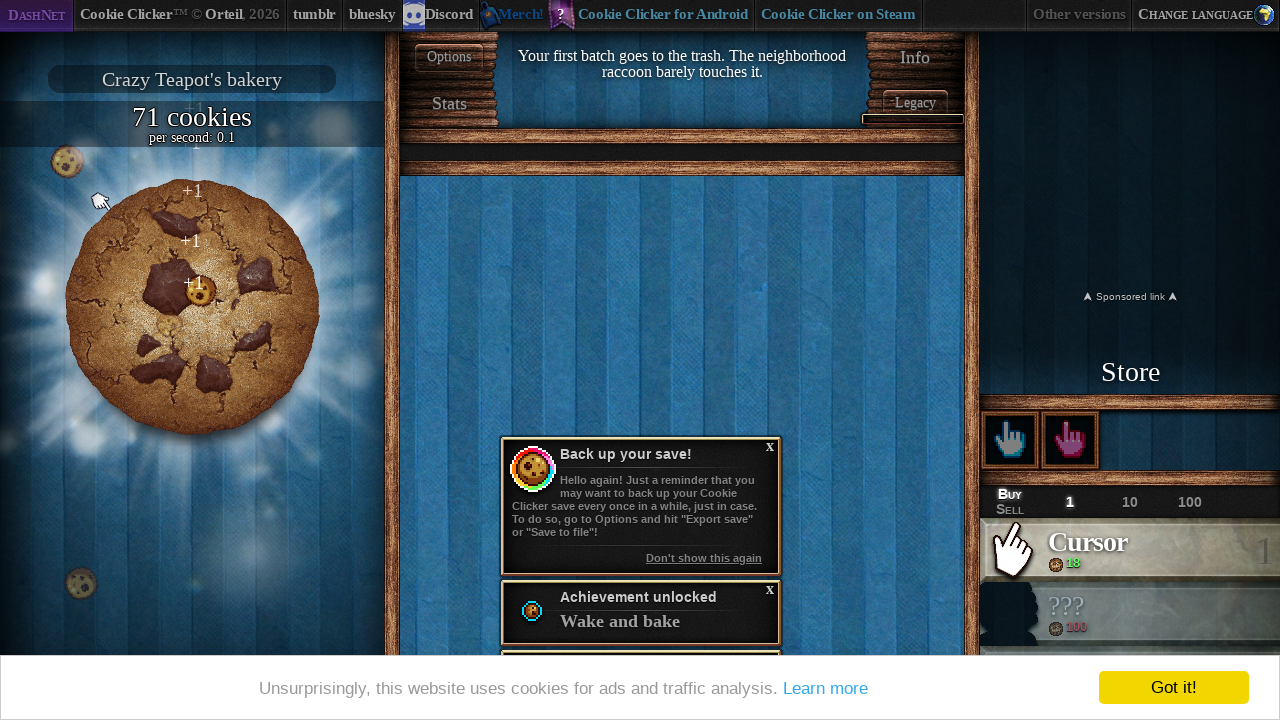

Clicked the big cookie at (192, 307) on #bigCookie
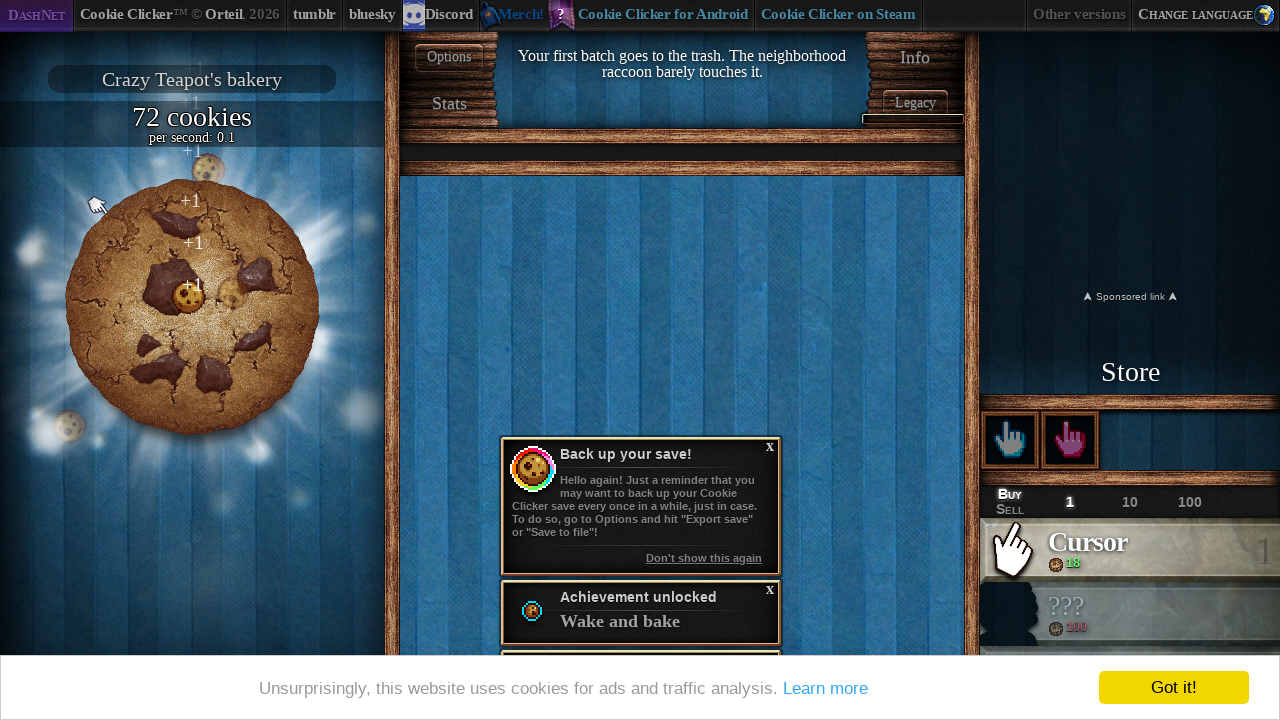

Clicked the big cookie at (192, 307) on #bigCookie
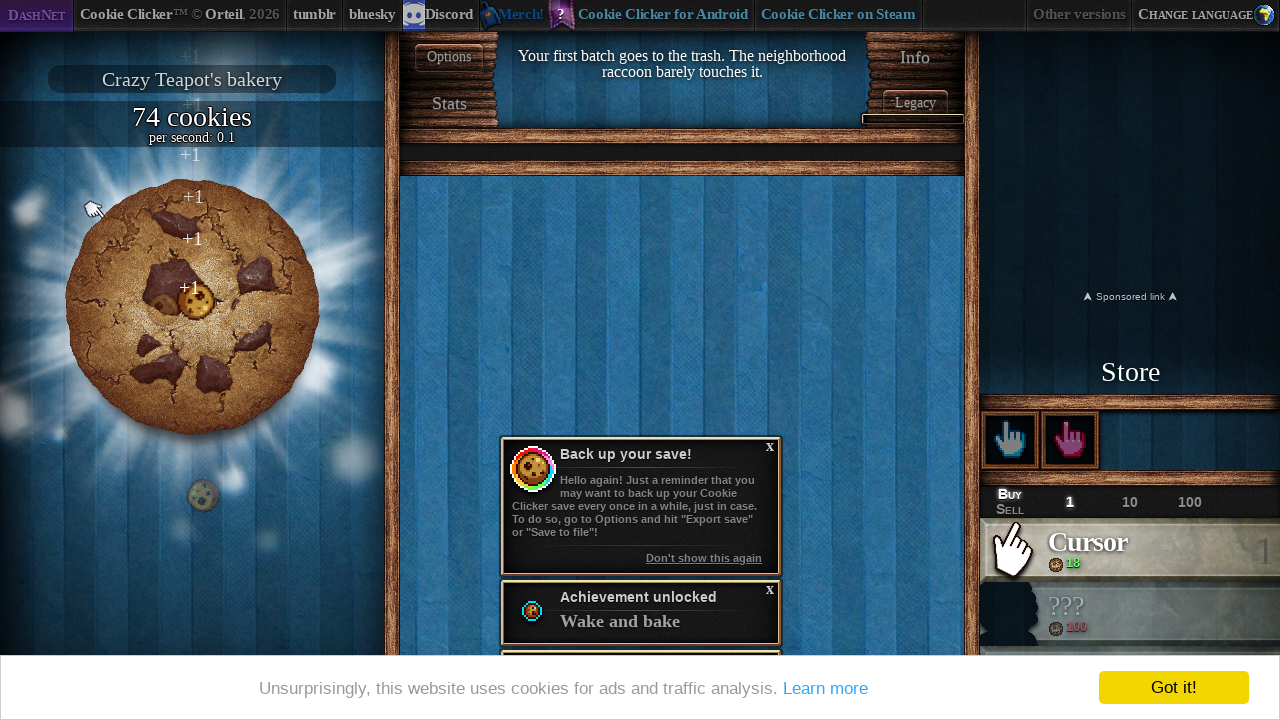

Clicked the big cookie at (192, 307) on #bigCookie
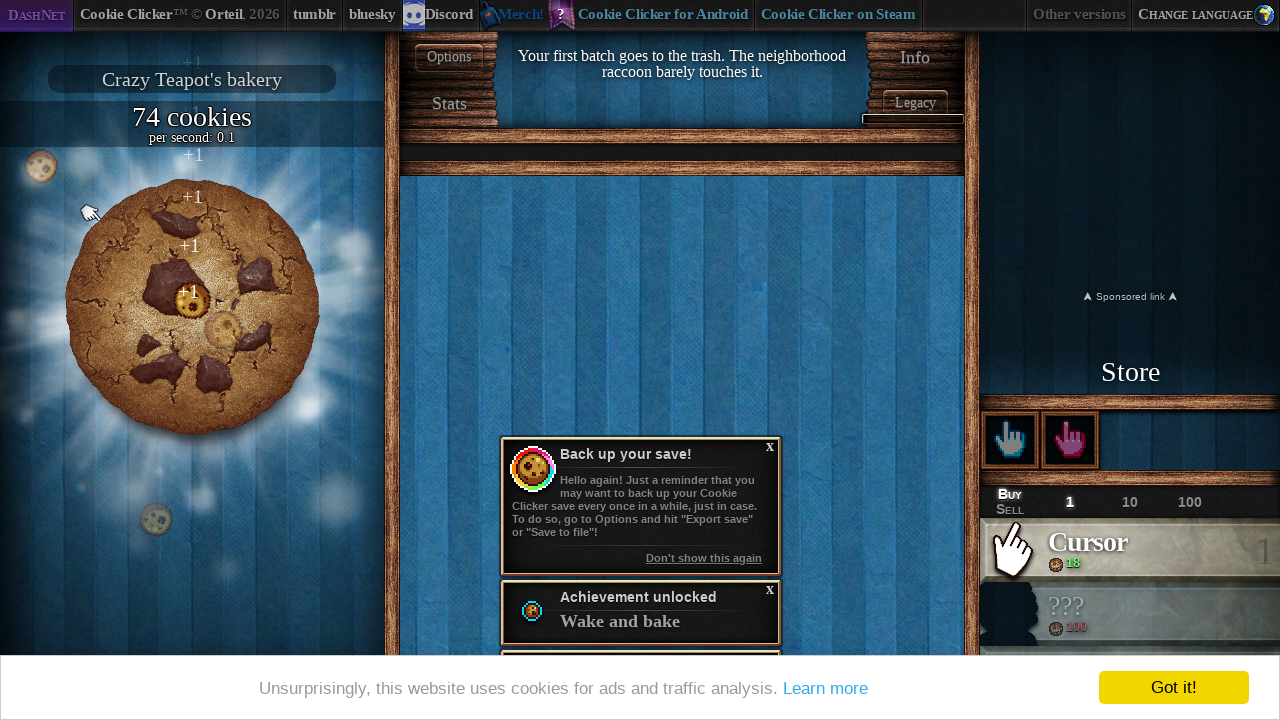

Clicked the big cookie at (192, 307) on #bigCookie
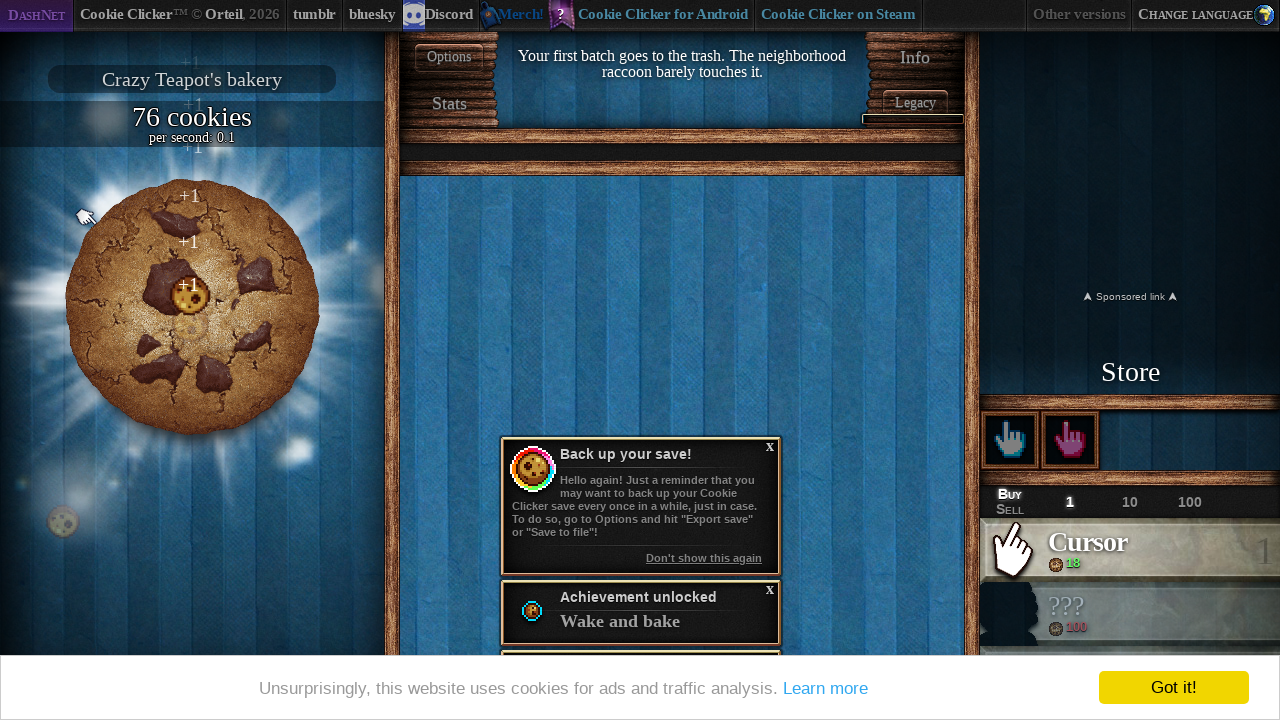

Clicked the big cookie at (192, 307) on #bigCookie
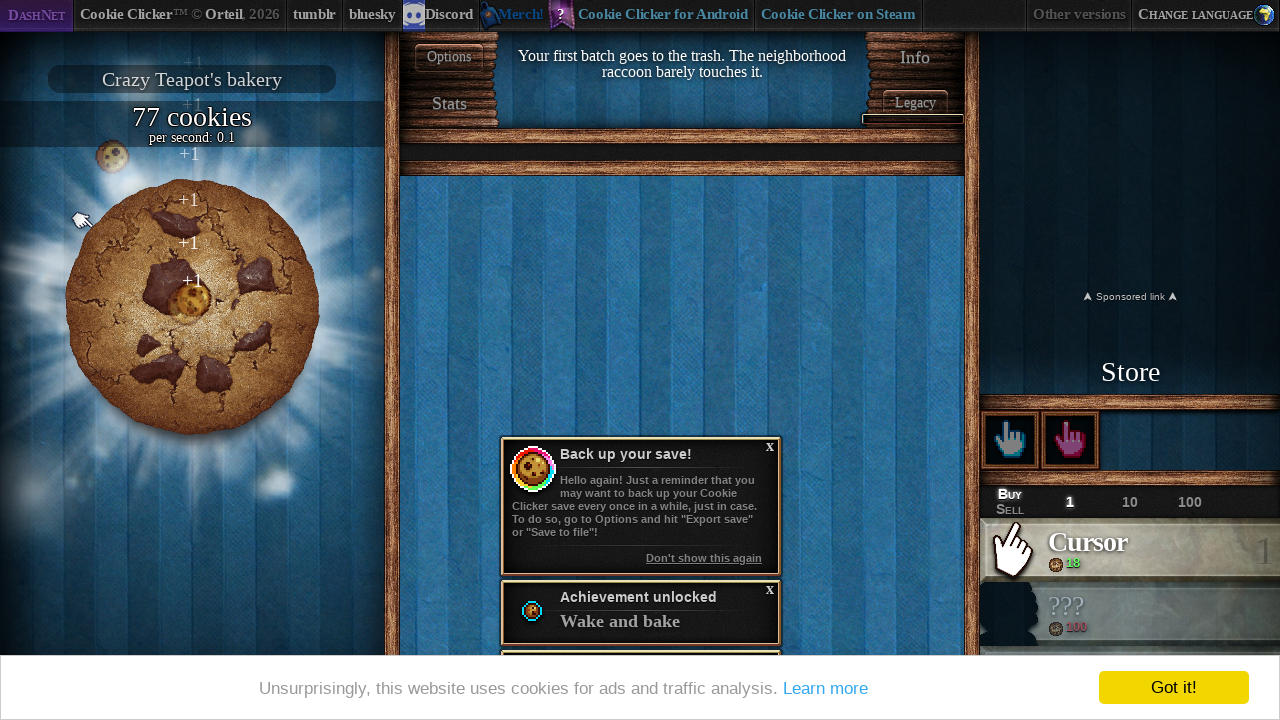

Clicked the big cookie at (192, 307) on #bigCookie
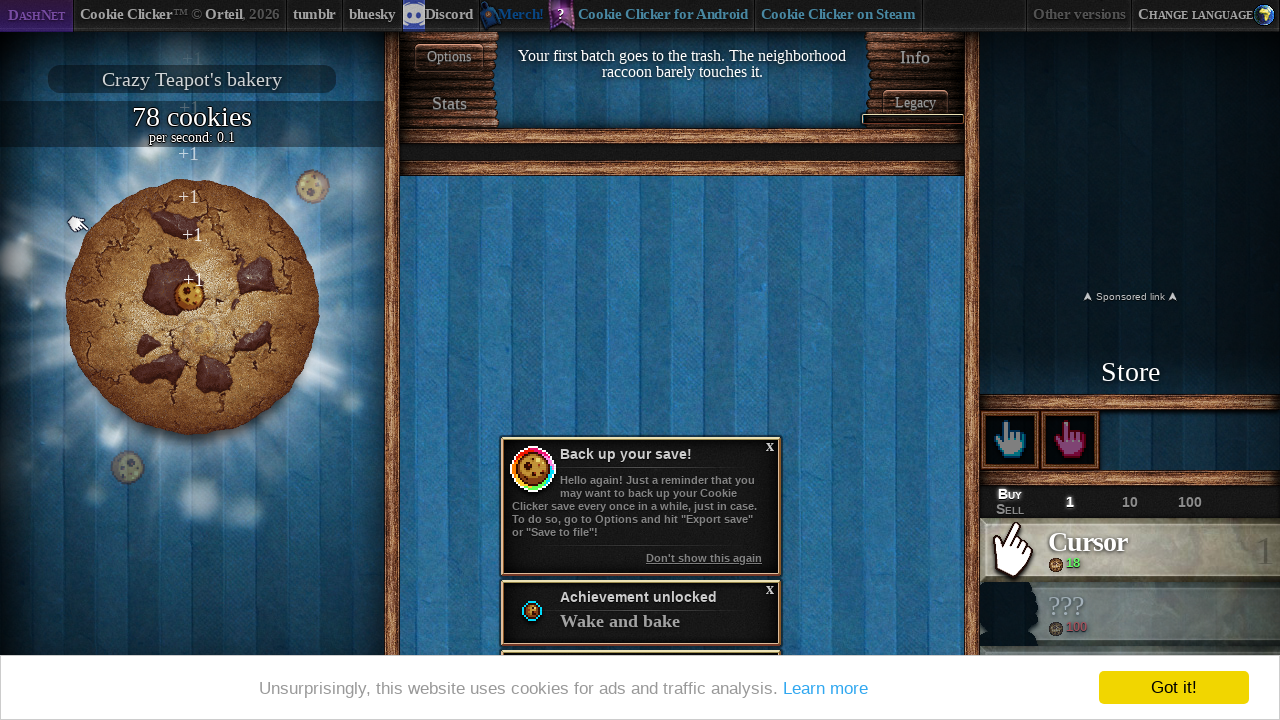

Clicked the big cookie at (192, 307) on #bigCookie
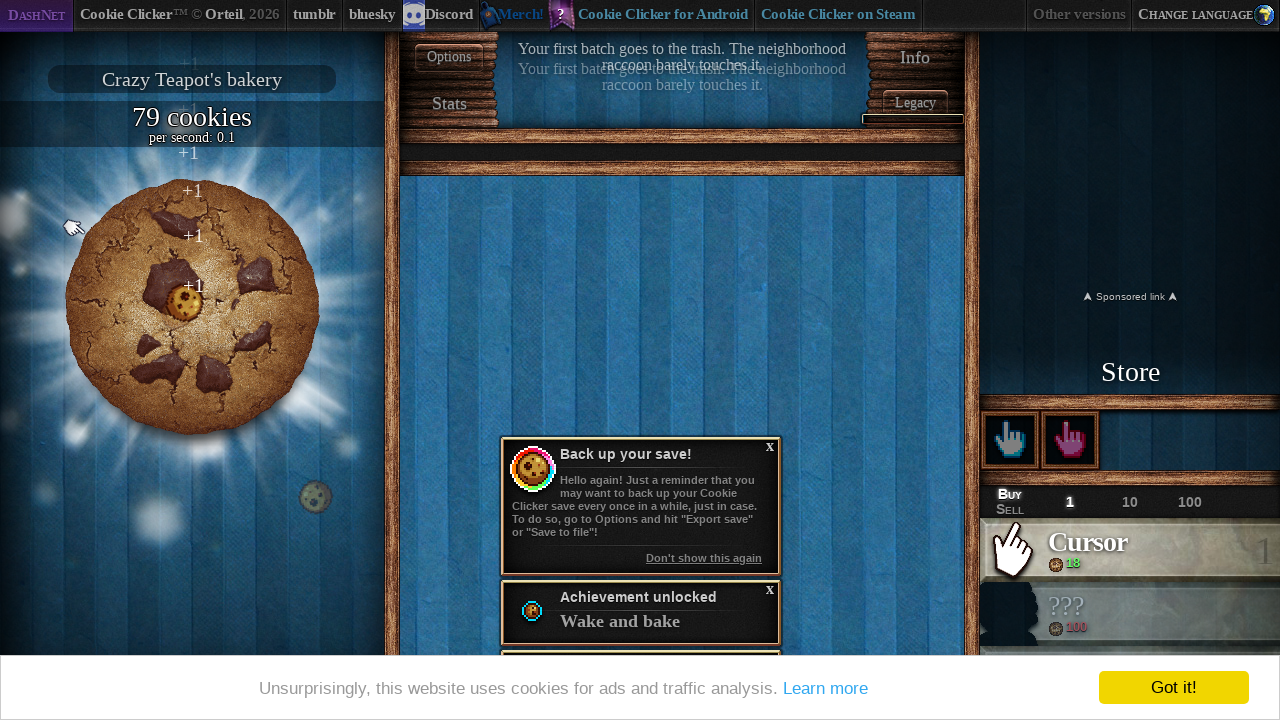

Clicked the big cookie at (192, 307) on #bigCookie
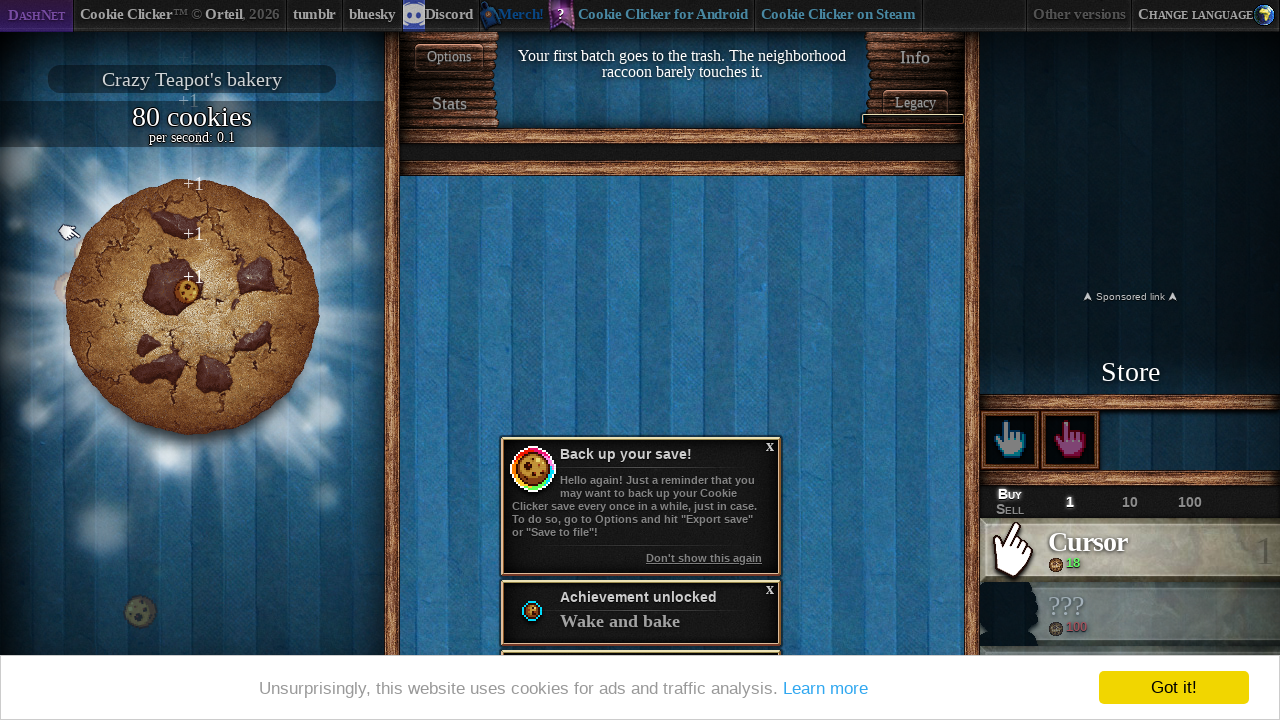

Clicked the big cookie at (192, 307) on #bigCookie
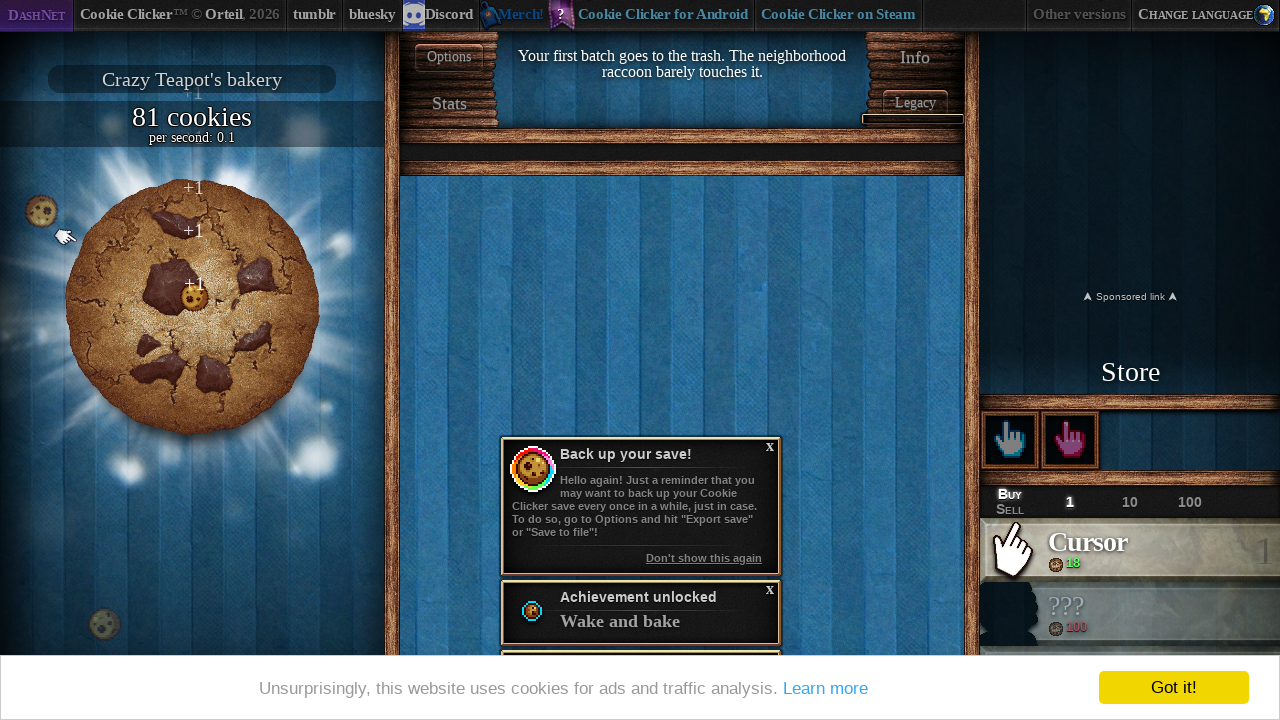

Clicked the big cookie at (192, 307) on #bigCookie
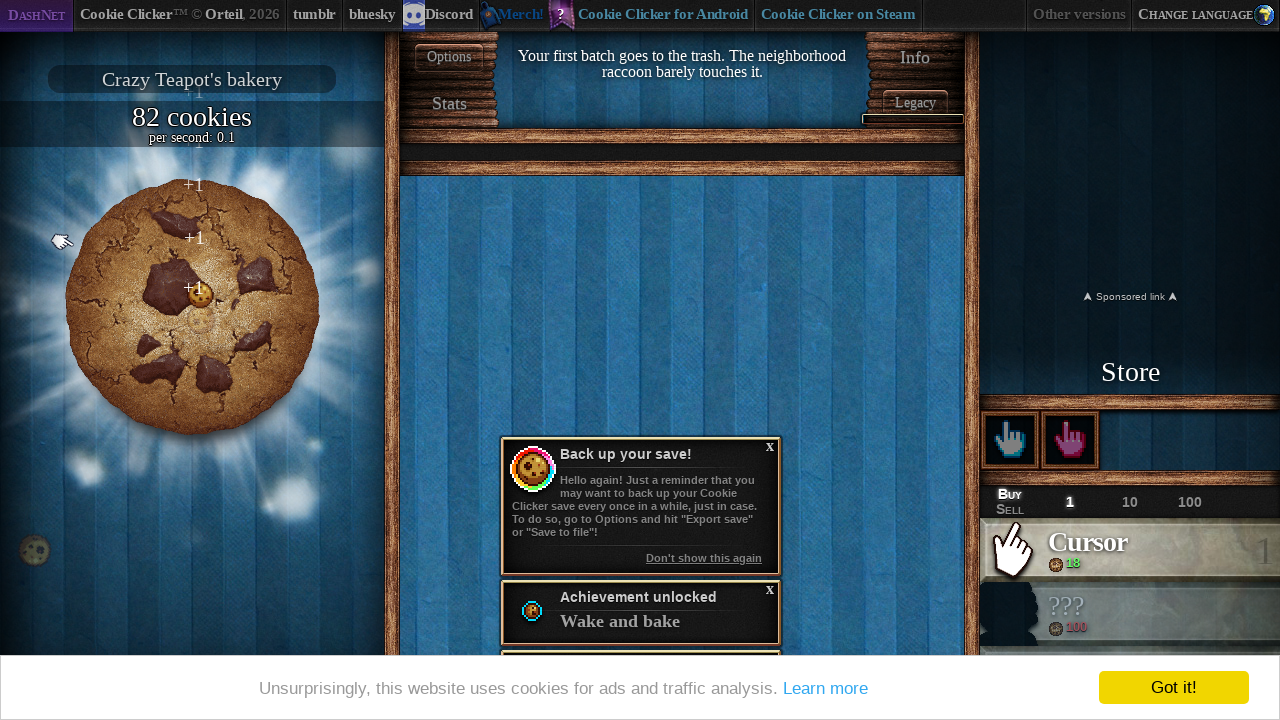

Clicked the big cookie at (192, 307) on #bigCookie
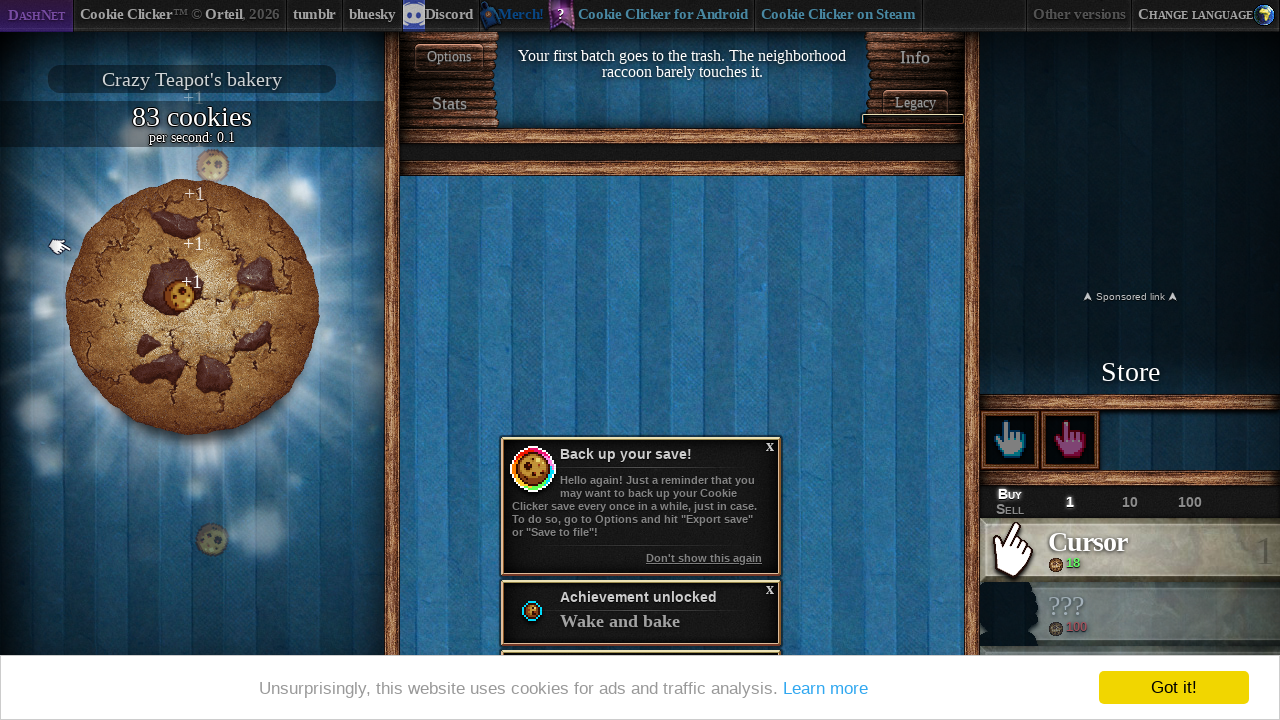

Clicked the big cookie at (192, 307) on #bigCookie
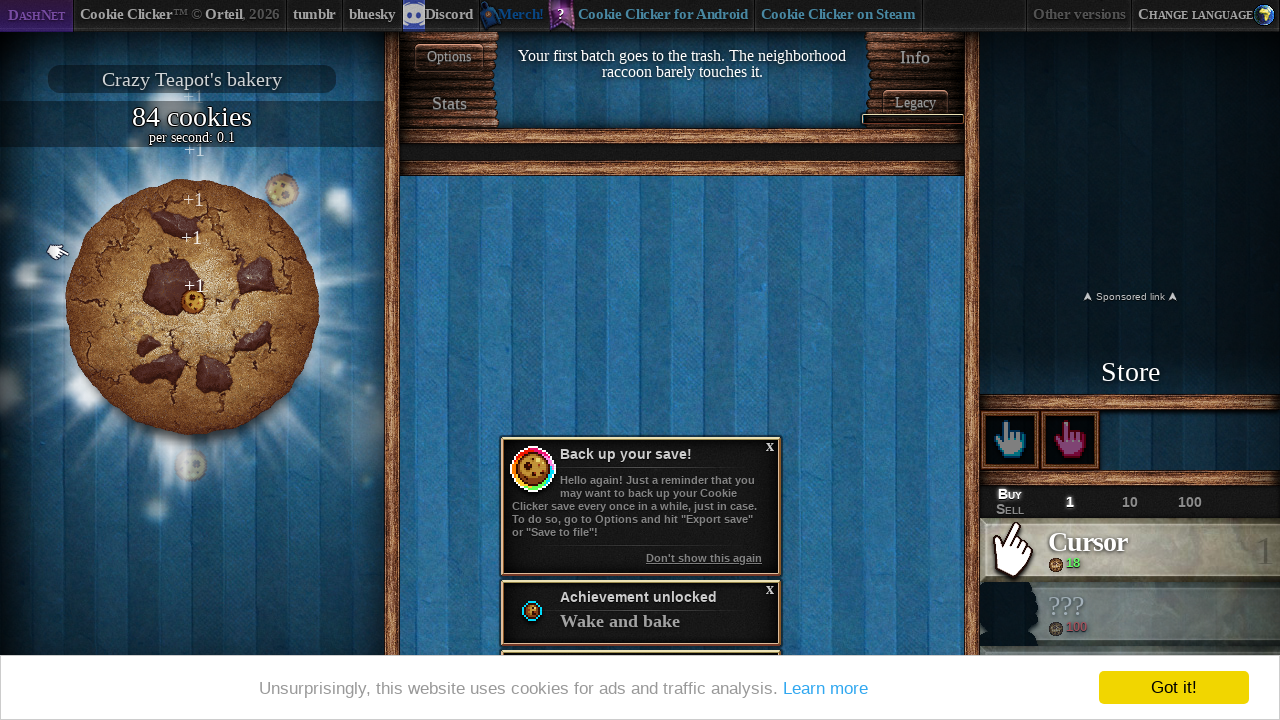

Clicked the big cookie at (192, 307) on #bigCookie
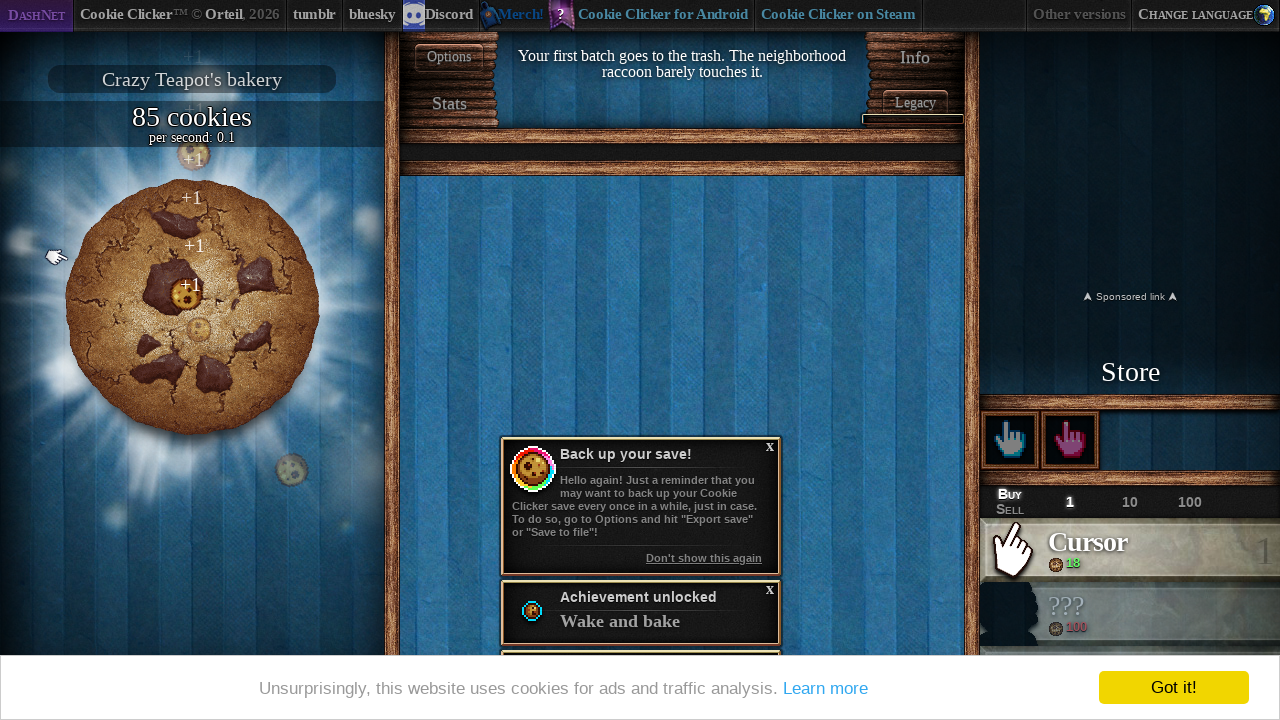

Clicked the big cookie at (192, 307) on #bigCookie
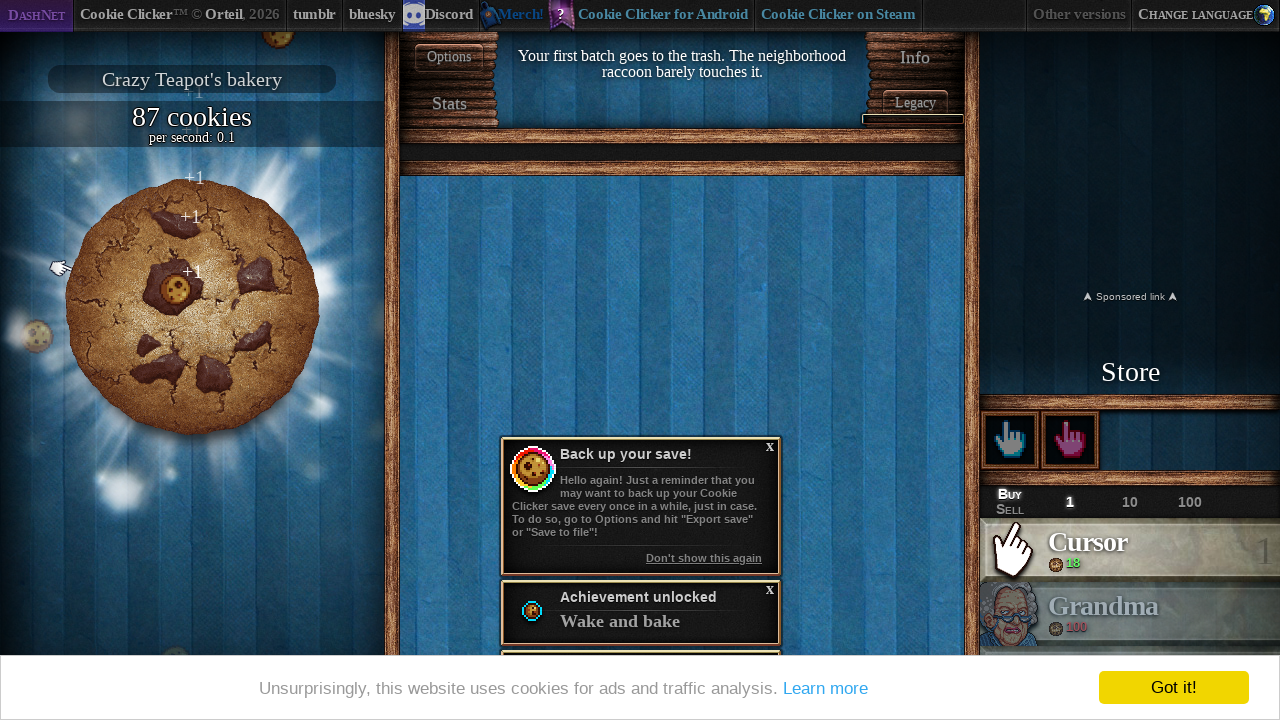

Clicked the big cookie at (192, 307) on #bigCookie
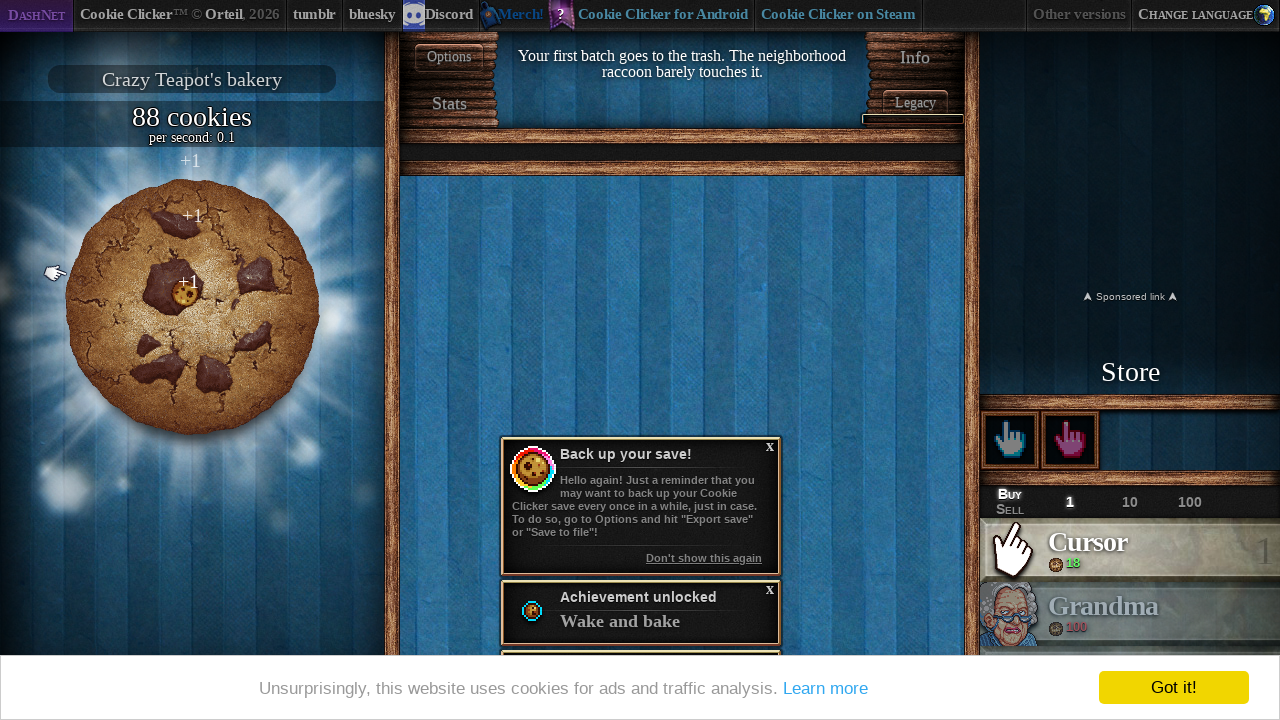

Clicked the big cookie at (192, 307) on #bigCookie
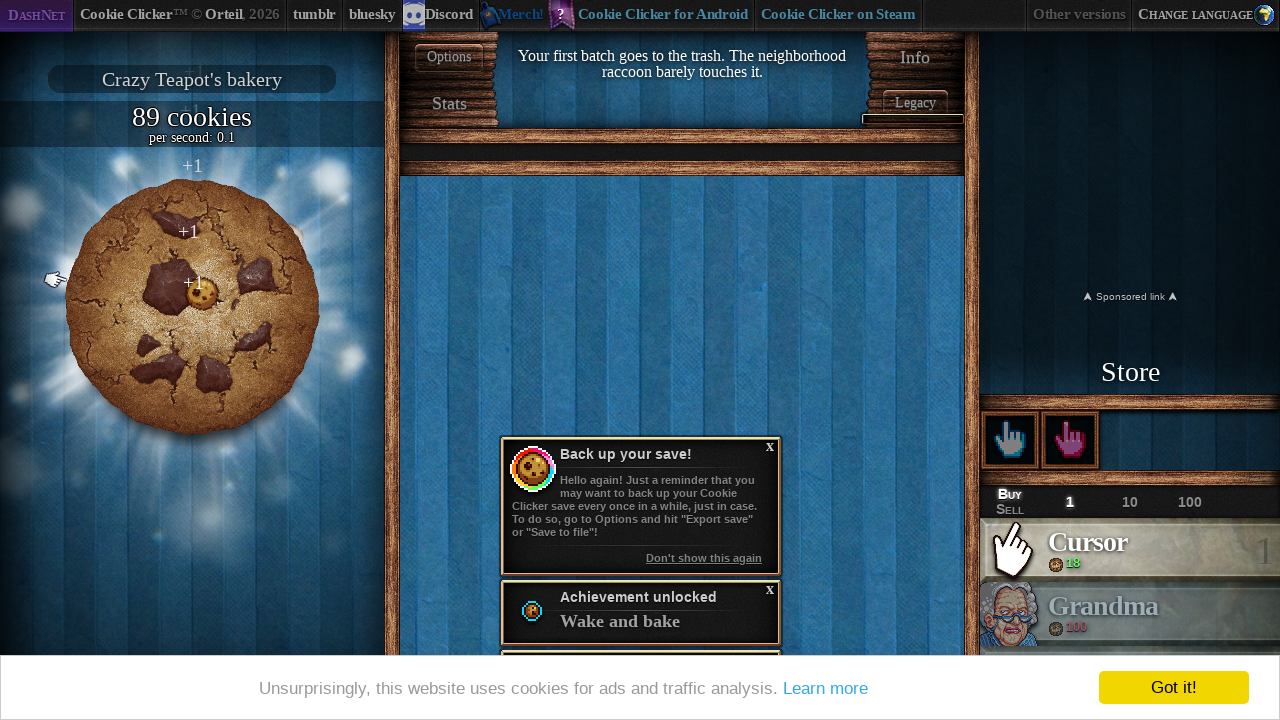

Waited for next products to become available
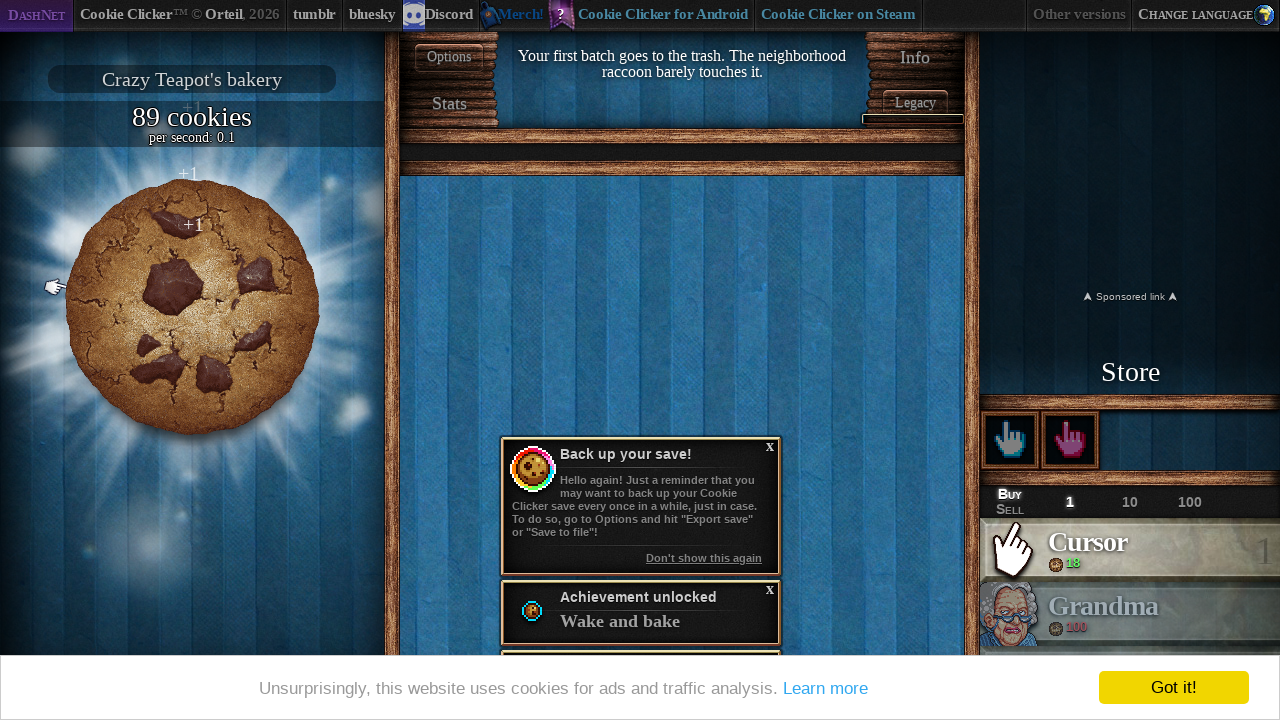

Located all enabled products
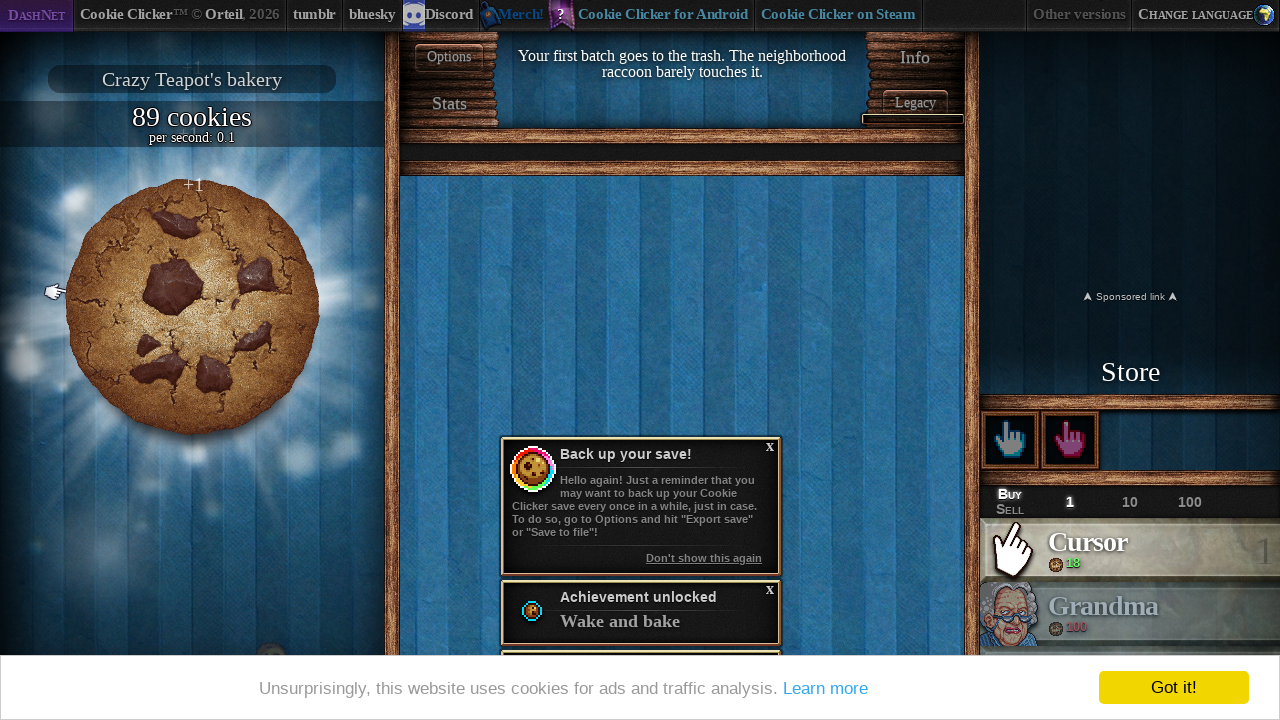

Purchased another available product at (1130, 550) on .product.enabled >> nth=-1
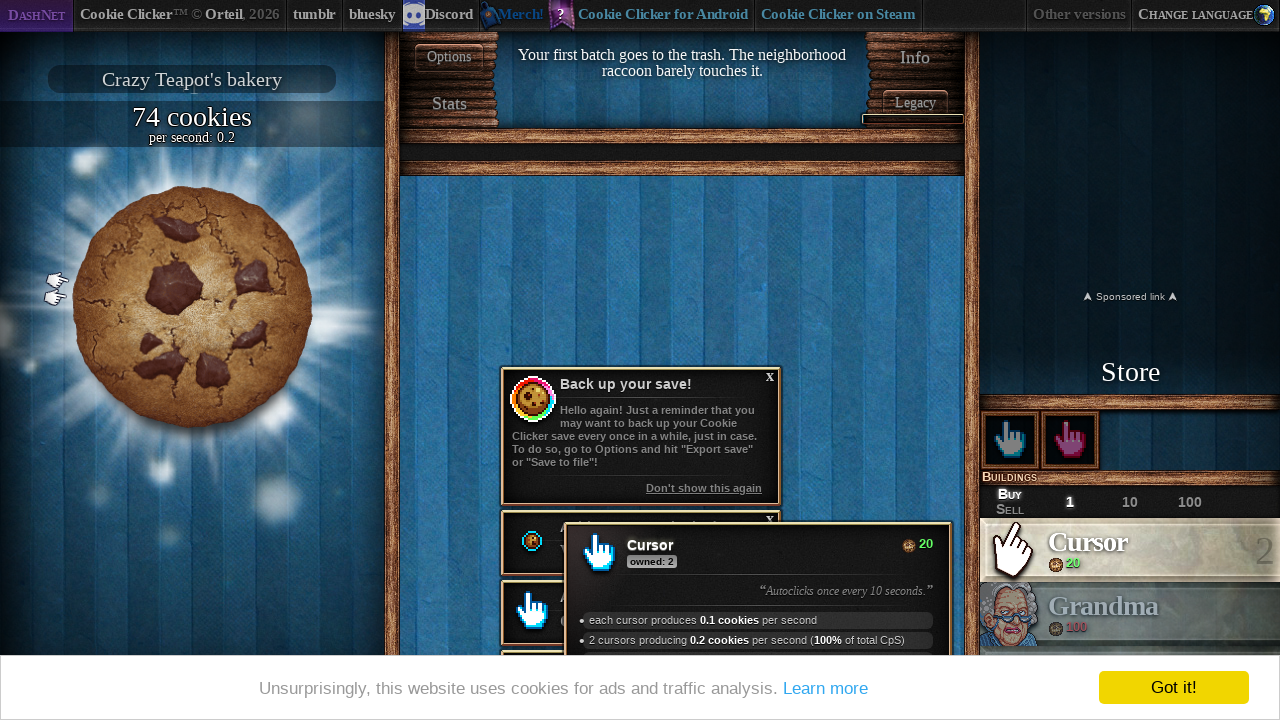

Clicked the big cookie at (192, 307) on #bigCookie
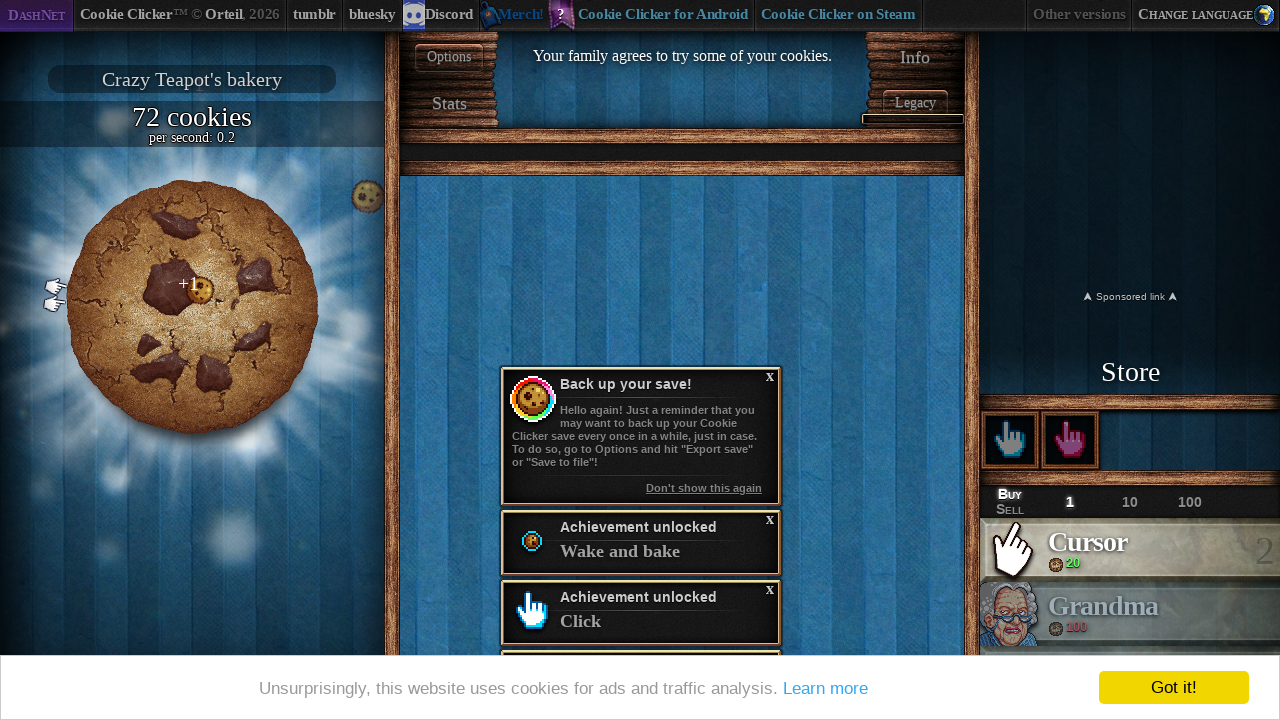

Clicked the big cookie at (192, 307) on #bigCookie
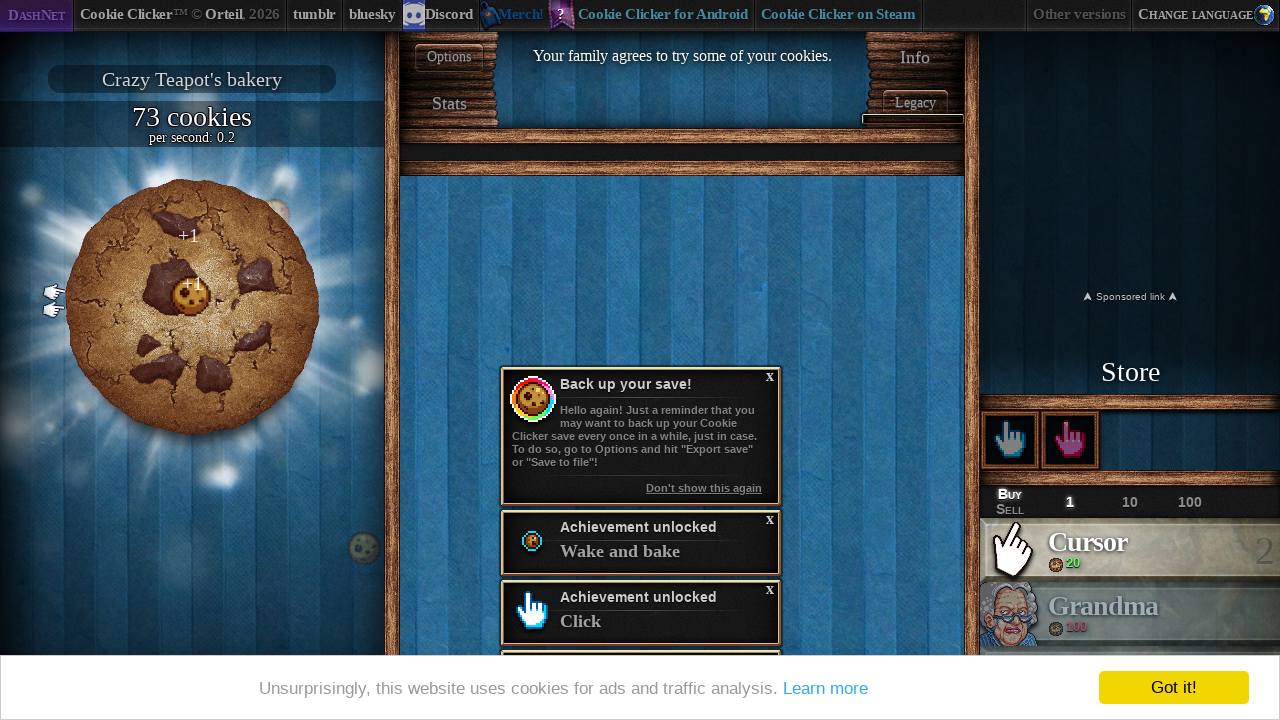

Clicked the big cookie at (192, 307) on #bigCookie
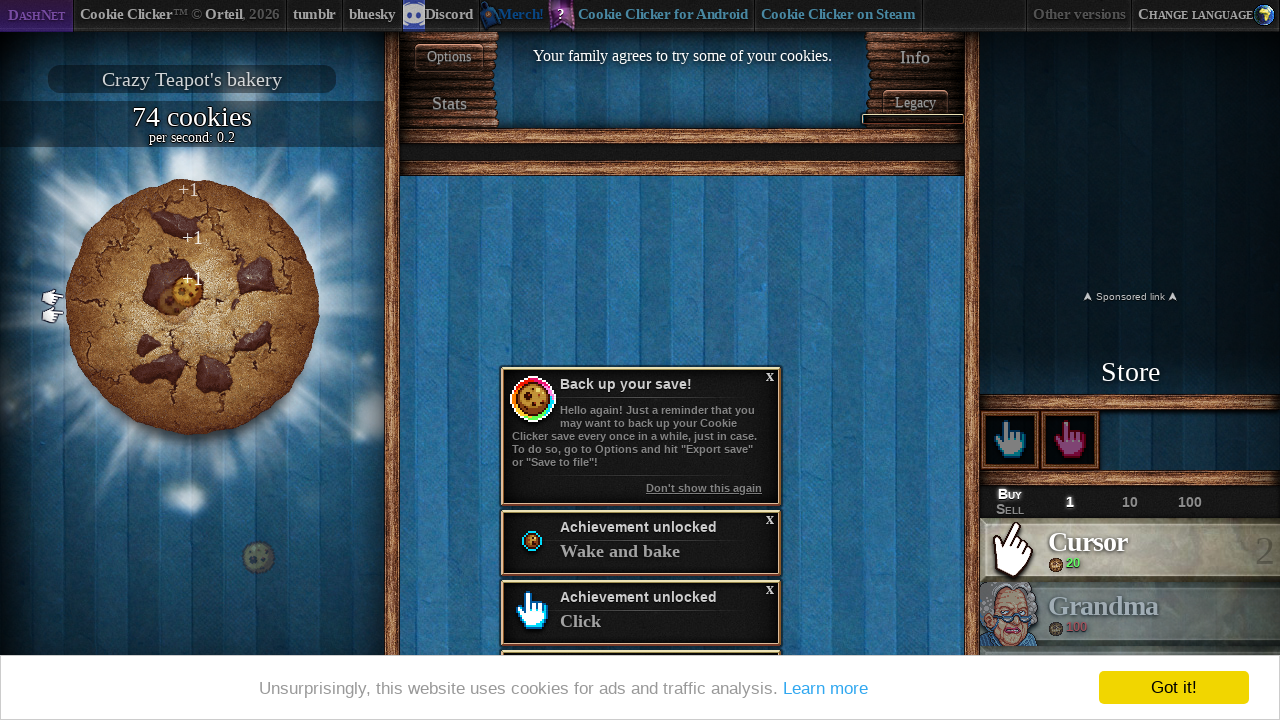

Clicked the big cookie at (192, 307) on #bigCookie
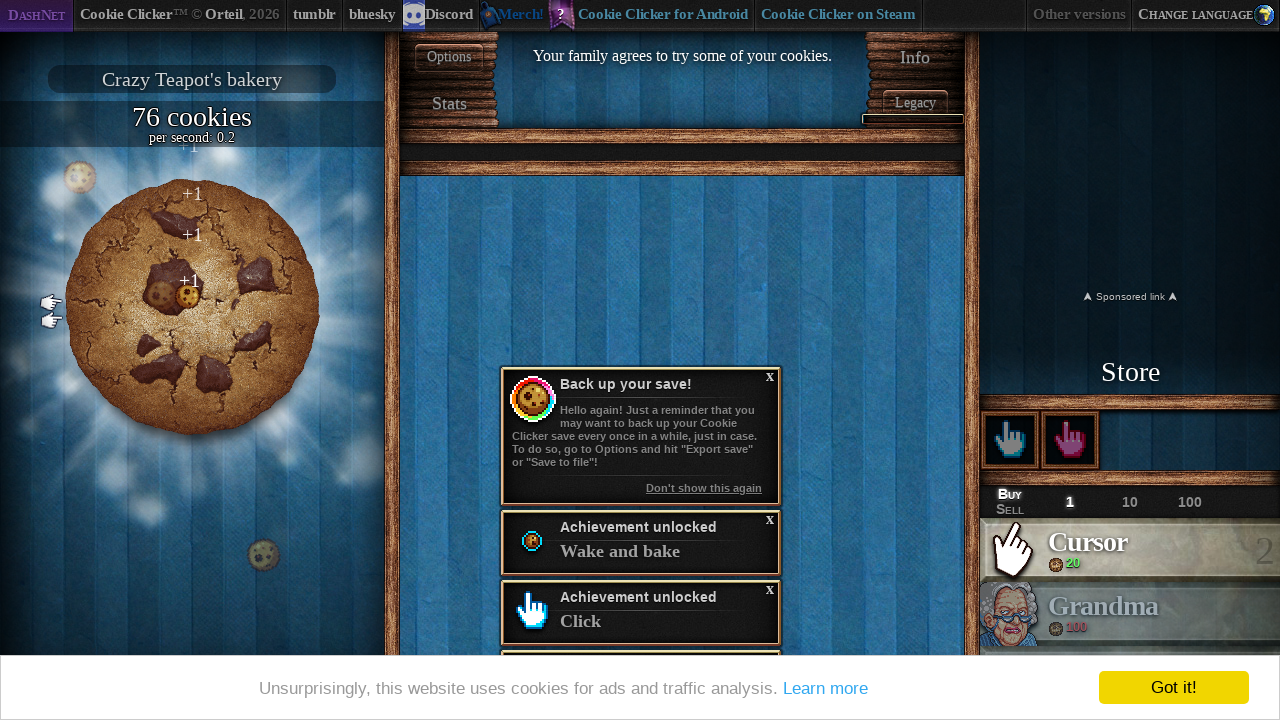

Clicked the big cookie at (192, 307) on #bigCookie
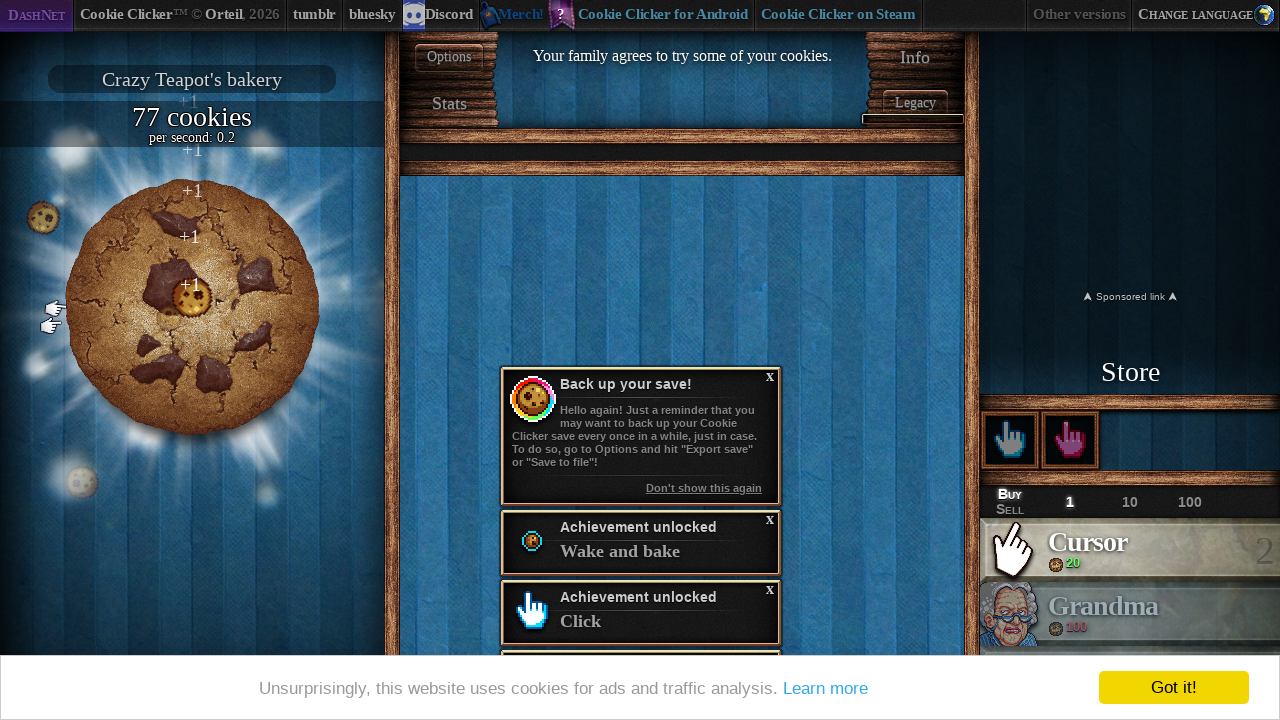

Clicked the big cookie at (192, 307) on #bigCookie
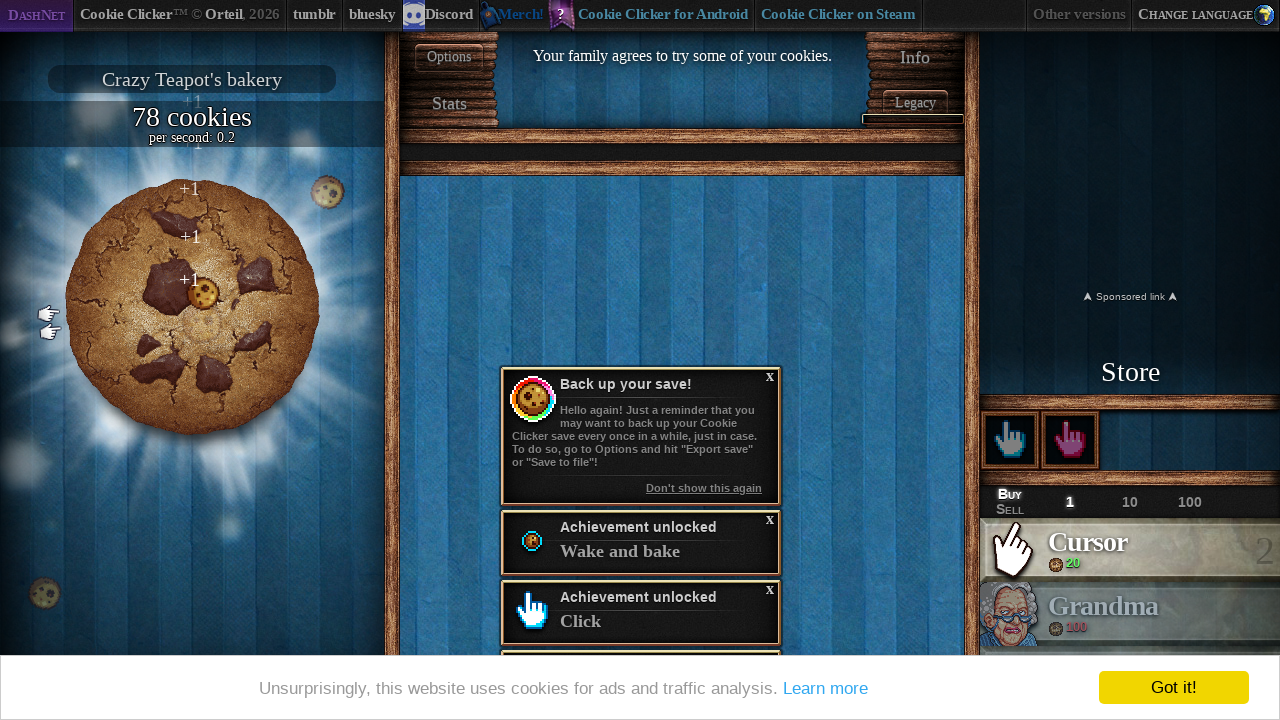

Clicked the big cookie at (192, 307) on #bigCookie
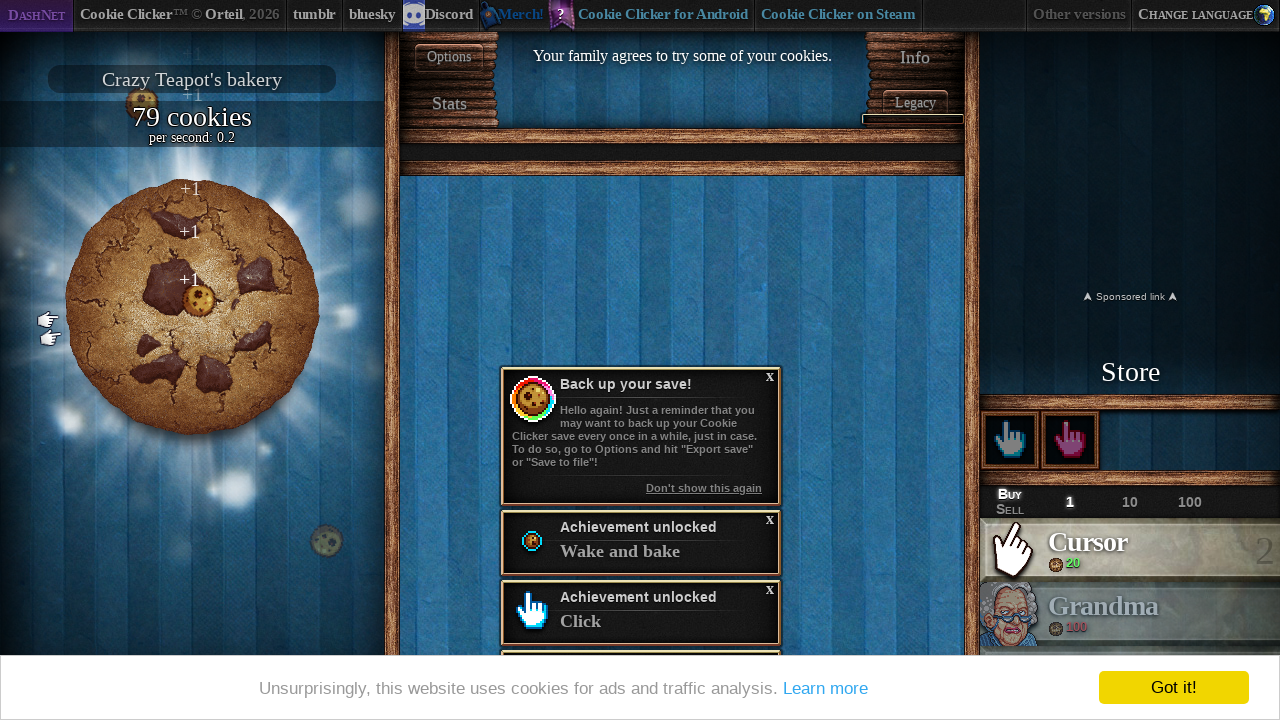

Clicked the big cookie at (192, 307) on #bigCookie
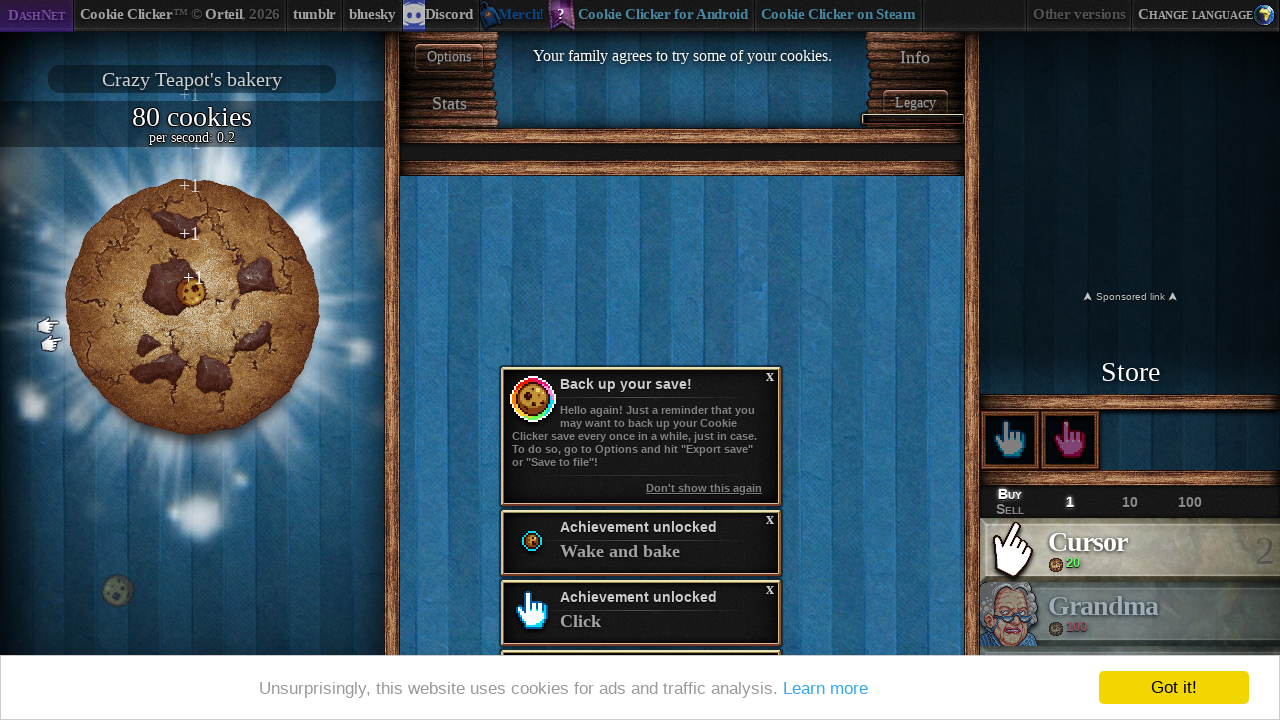

Clicked the big cookie at (192, 307) on #bigCookie
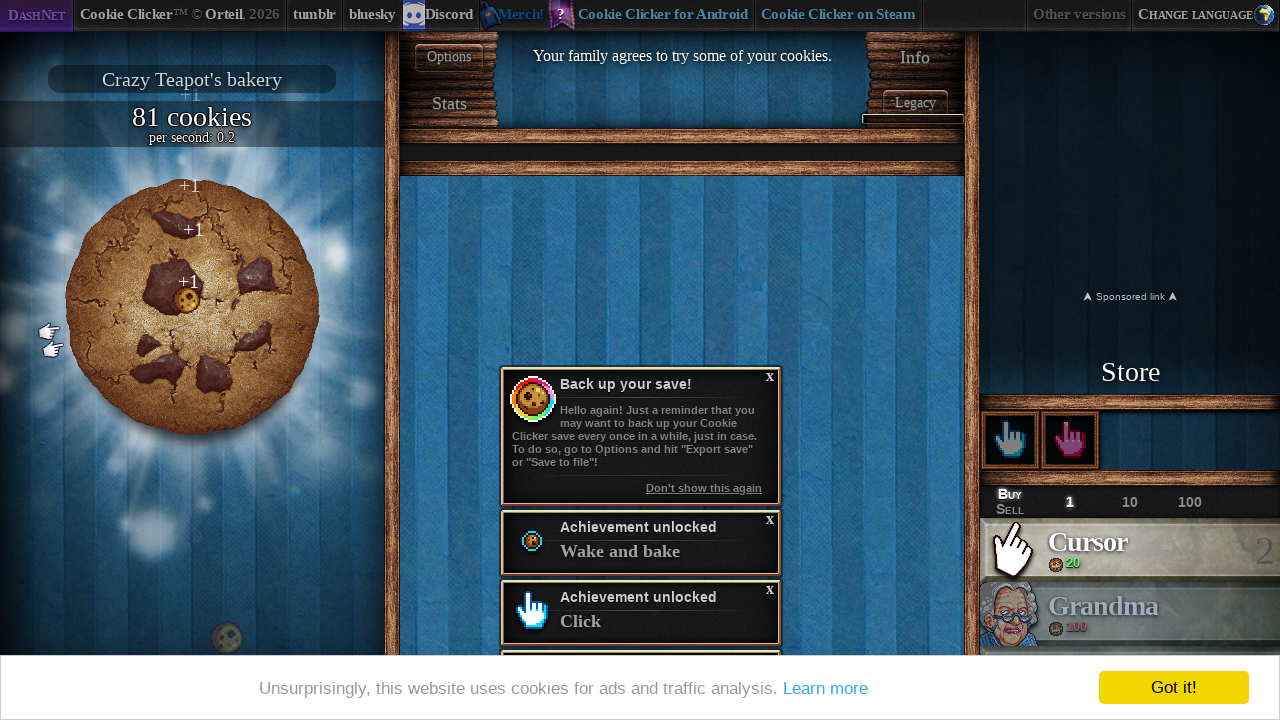

Clicked the big cookie at (192, 307) on #bigCookie
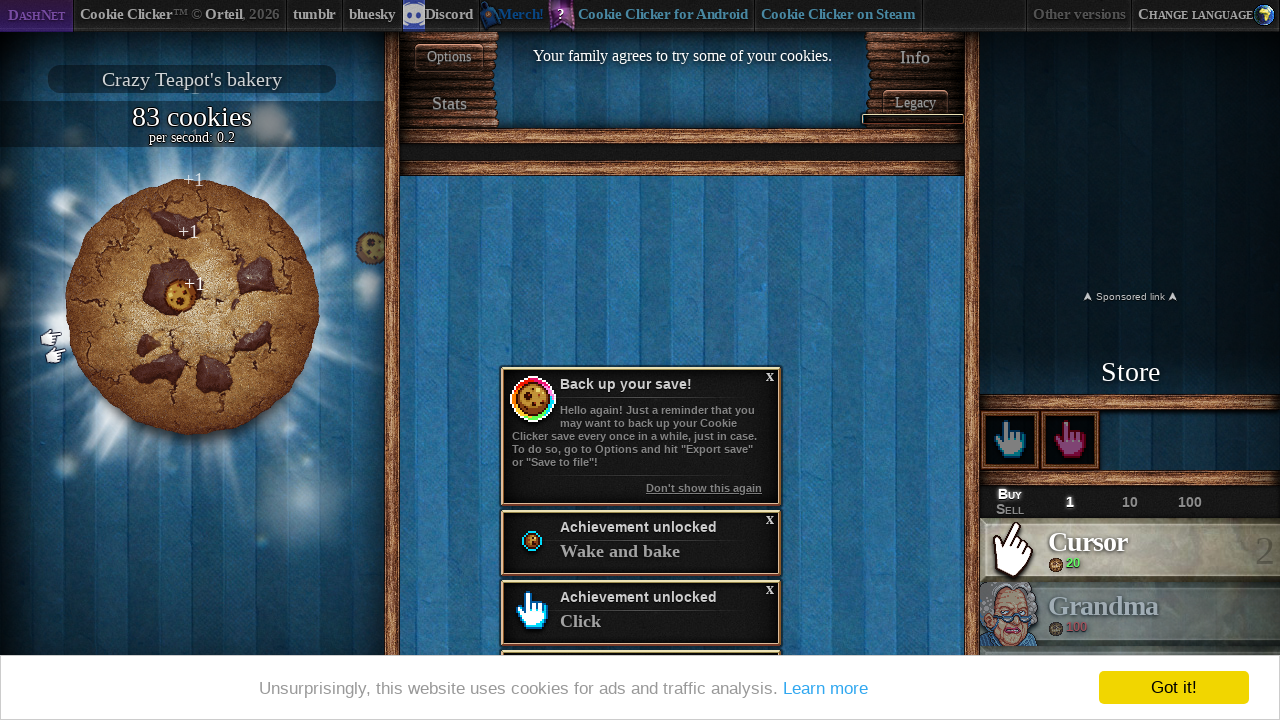

Clicked the big cookie at (192, 307) on #bigCookie
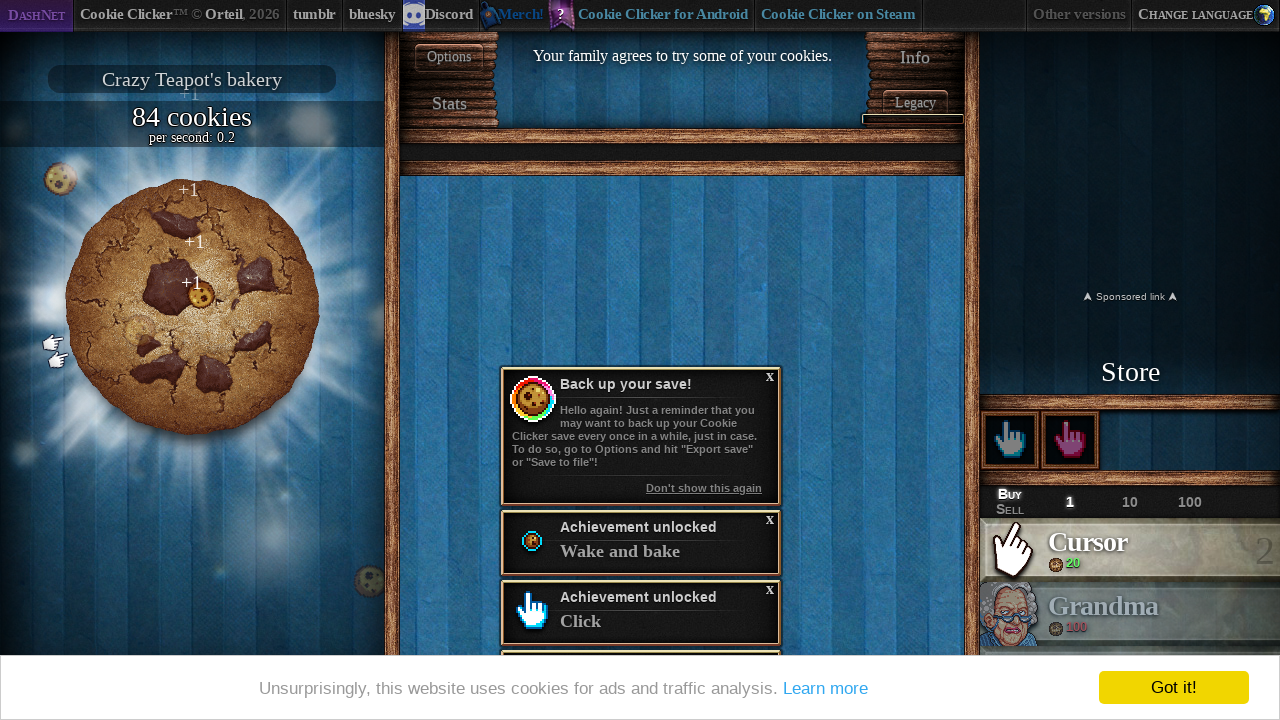

Clicked the big cookie at (192, 307) on #bigCookie
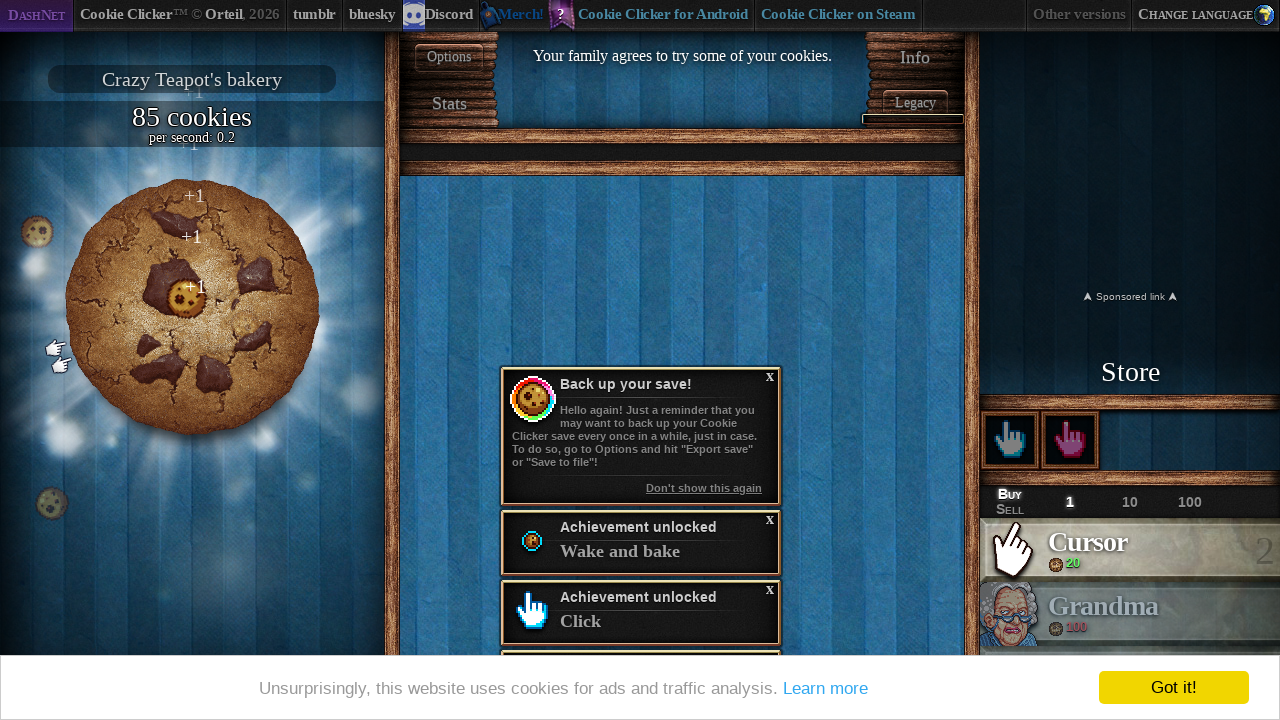

Clicked the big cookie at (192, 307) on #bigCookie
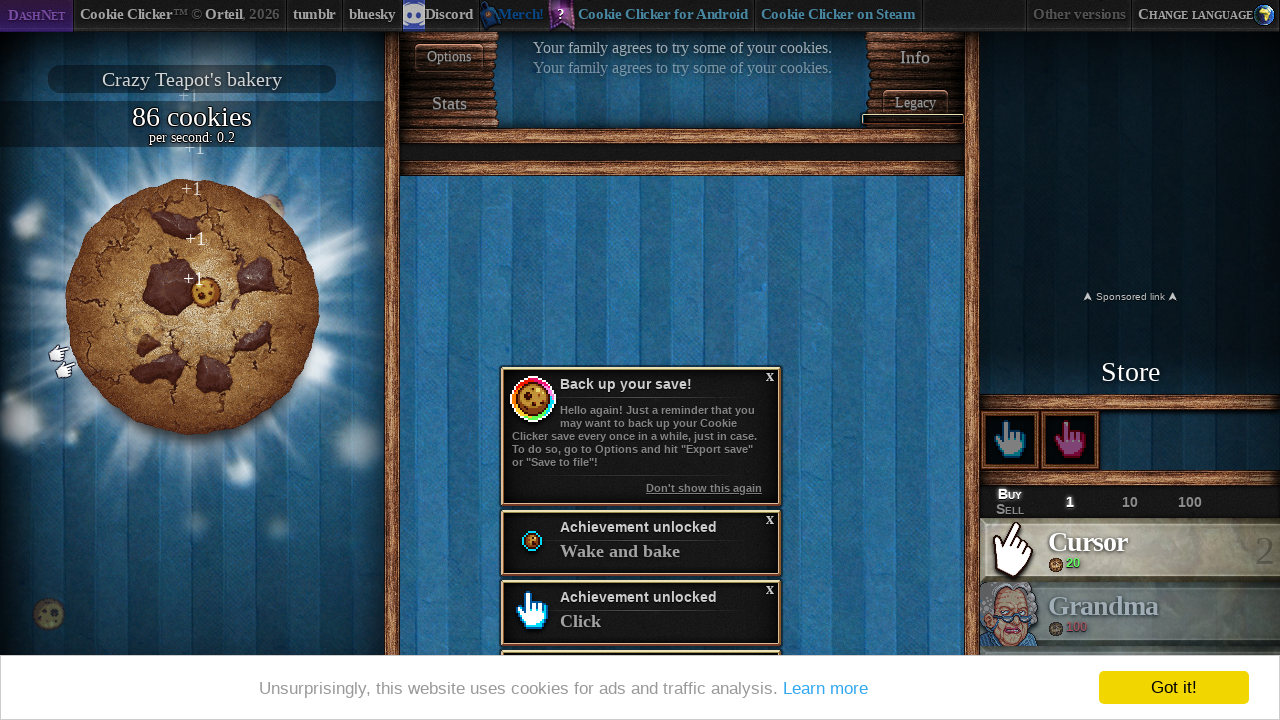

Clicked the big cookie at (192, 307) on #bigCookie
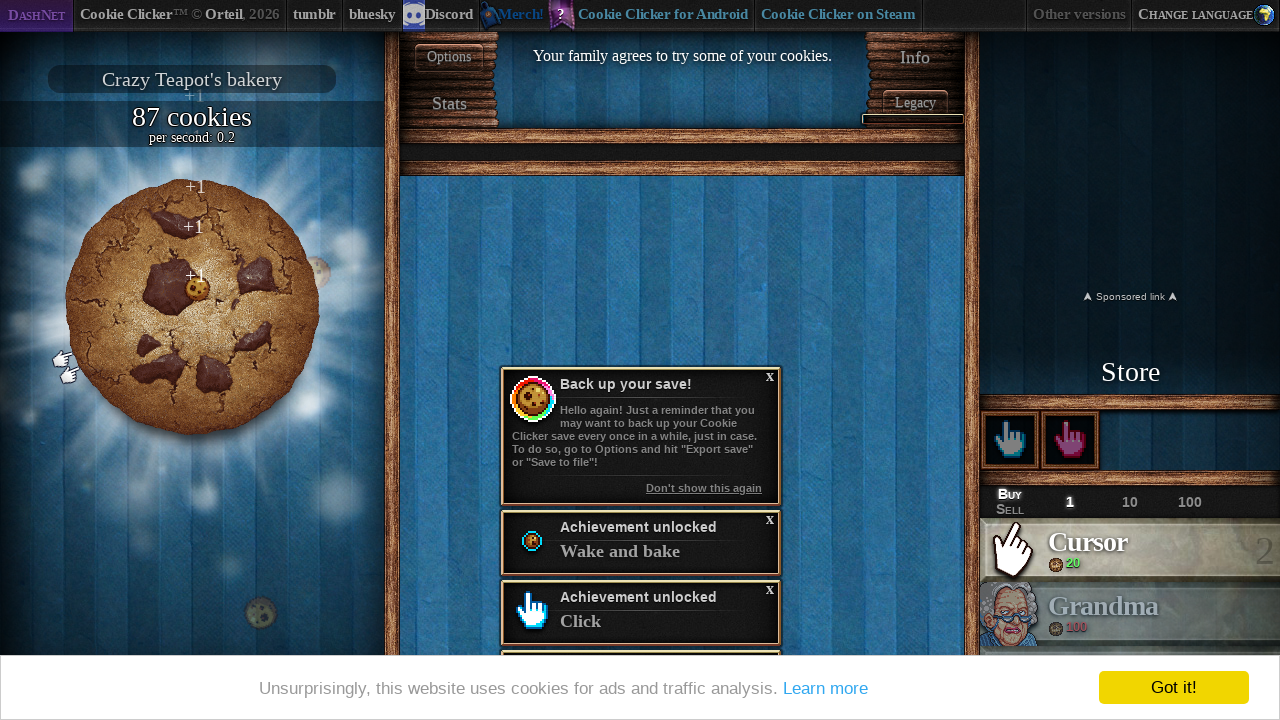

Clicked the big cookie at (192, 307) on #bigCookie
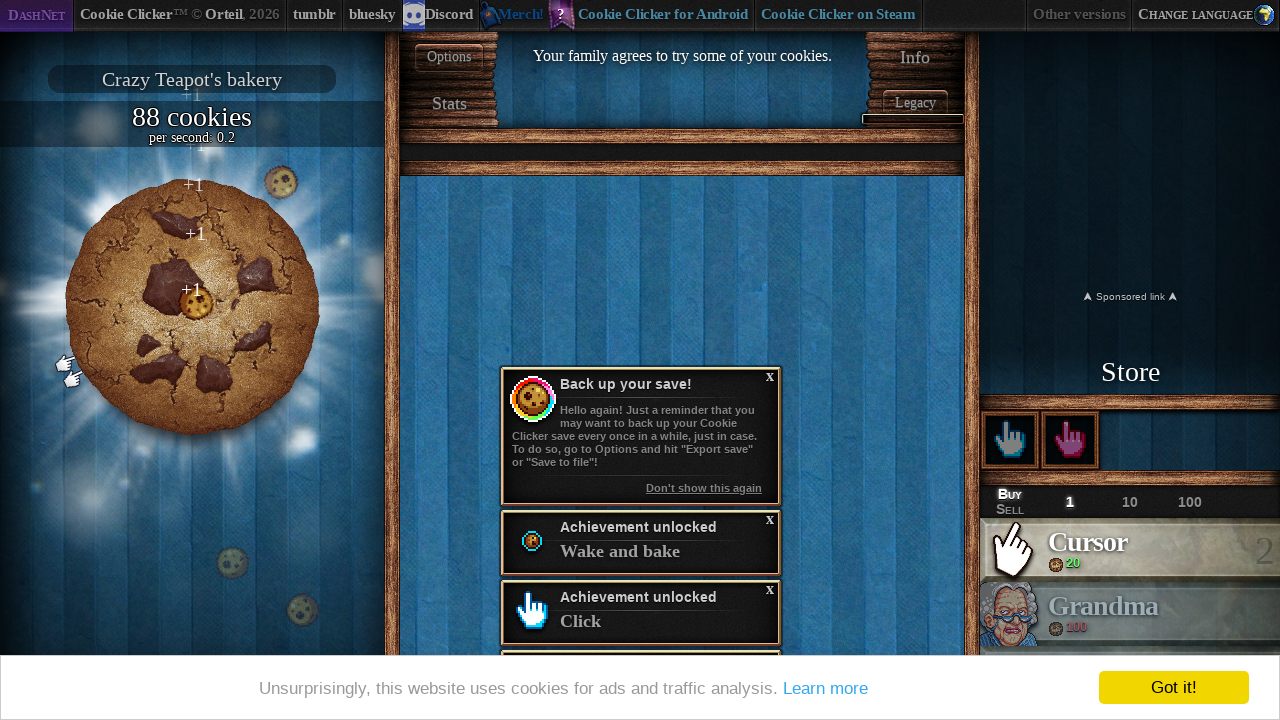

Clicked the big cookie at (192, 307) on #bigCookie
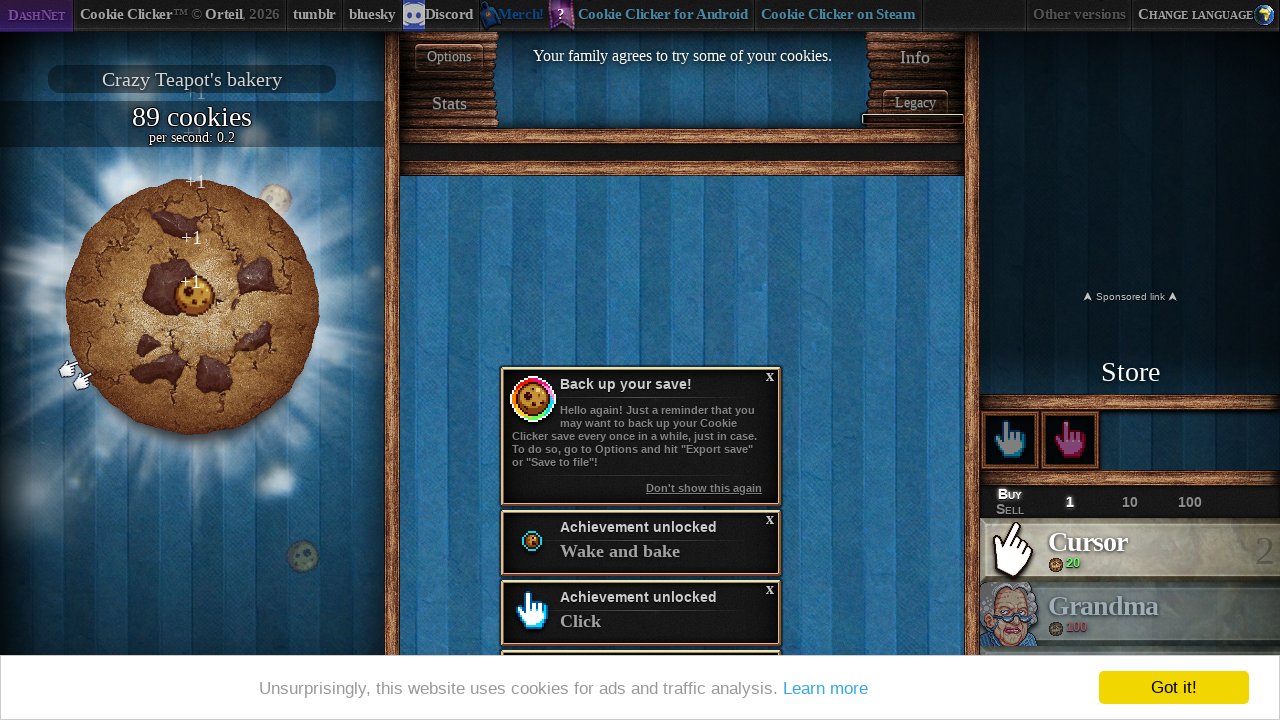

Clicked the big cookie at (192, 307) on #bigCookie
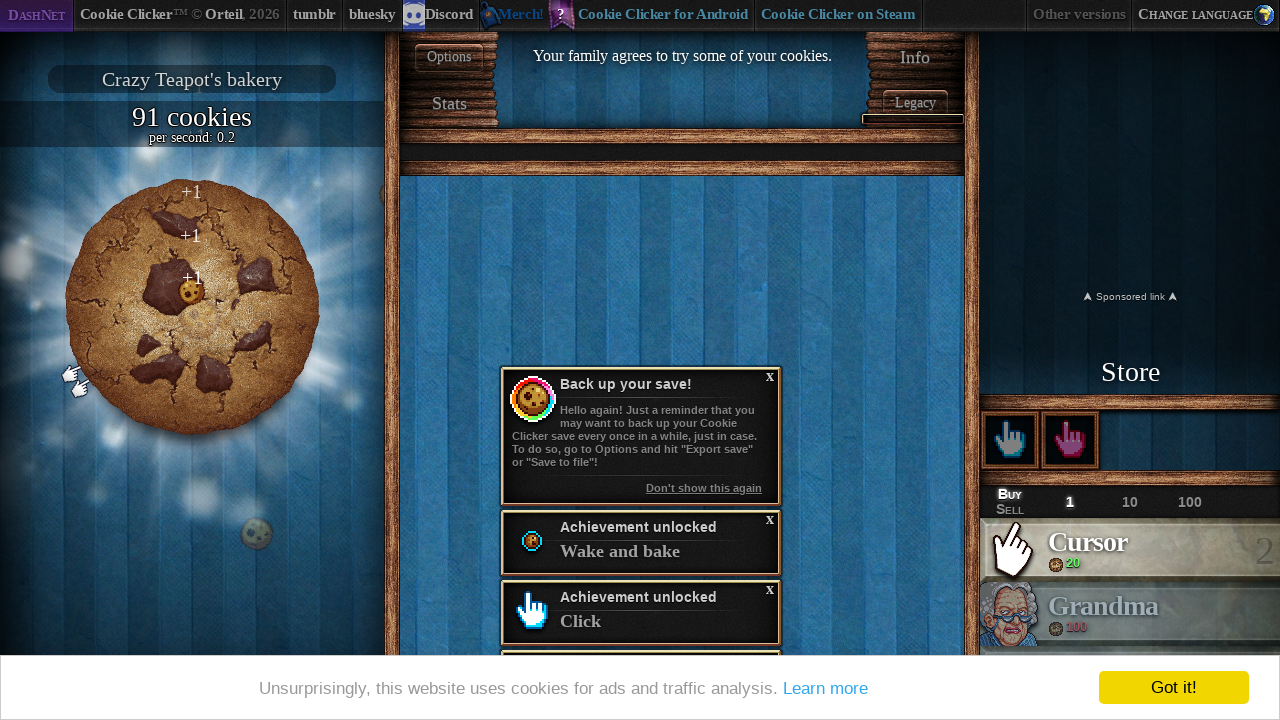

Clicked the big cookie at (192, 307) on #bigCookie
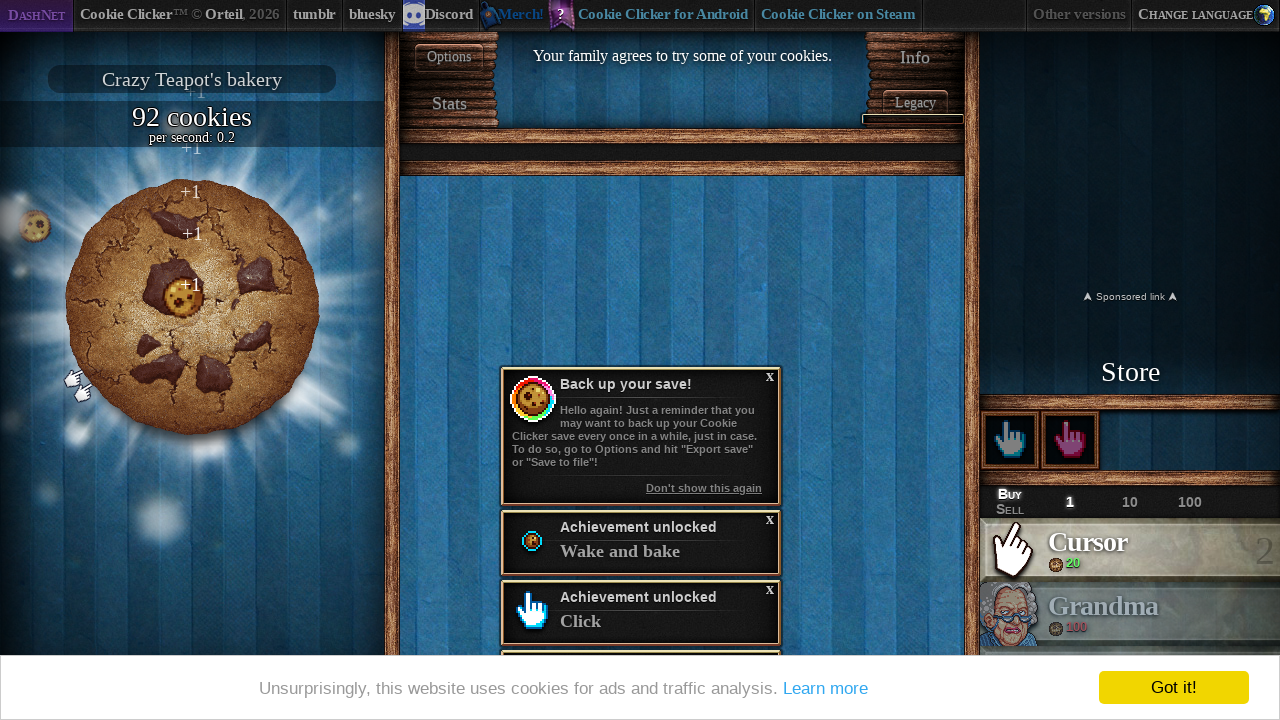

Clicked the big cookie at (192, 307) on #bigCookie
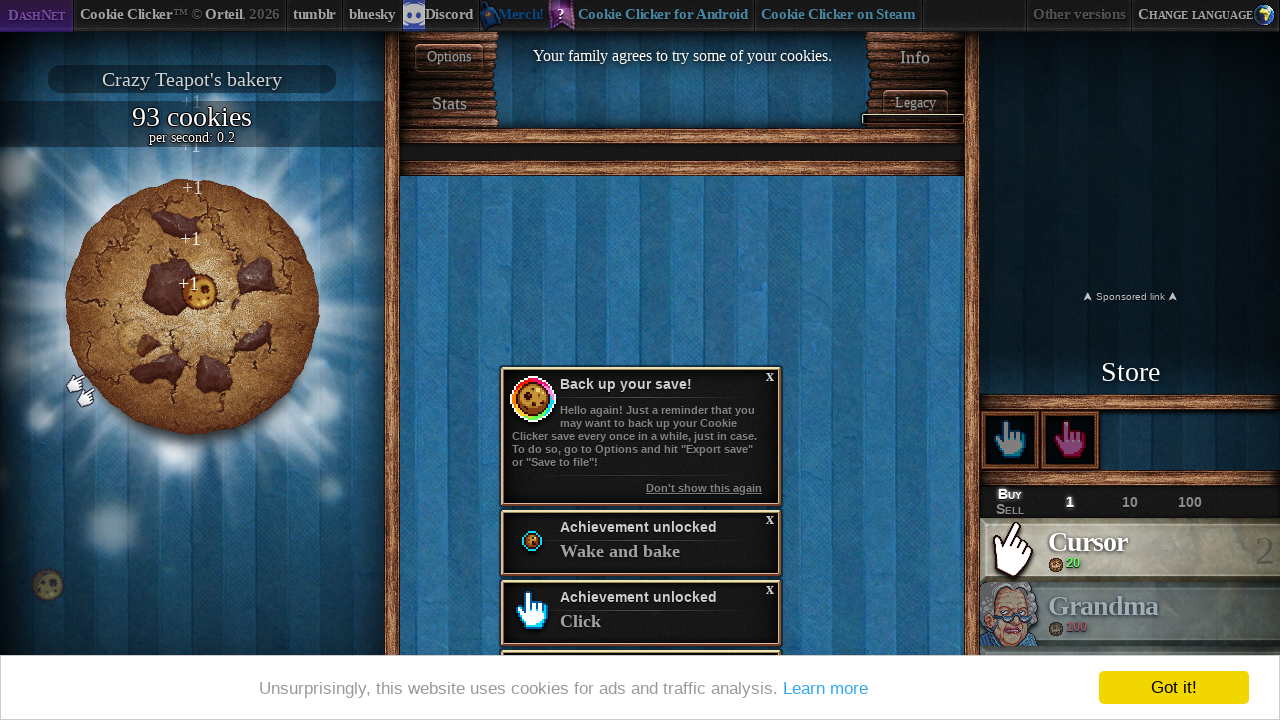

Clicked the big cookie at (192, 307) on #bigCookie
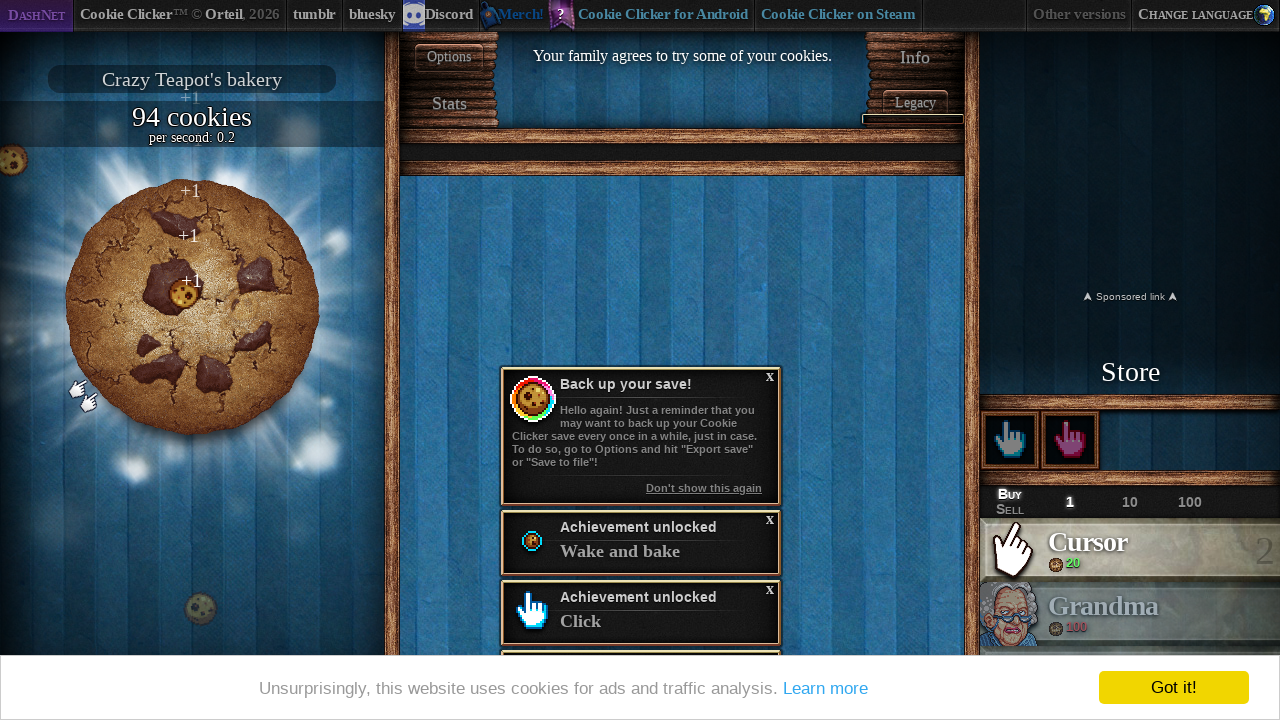

Clicked the big cookie at (192, 307) on #bigCookie
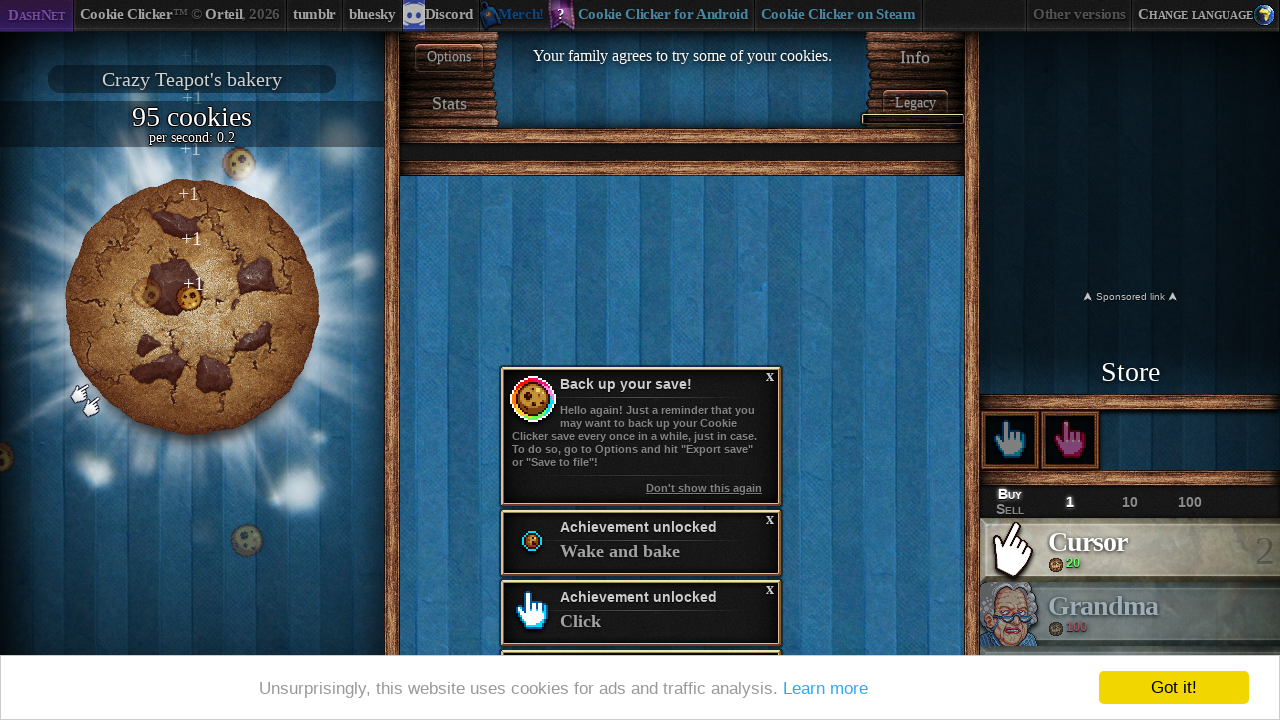

Clicked the big cookie at (192, 307) on #bigCookie
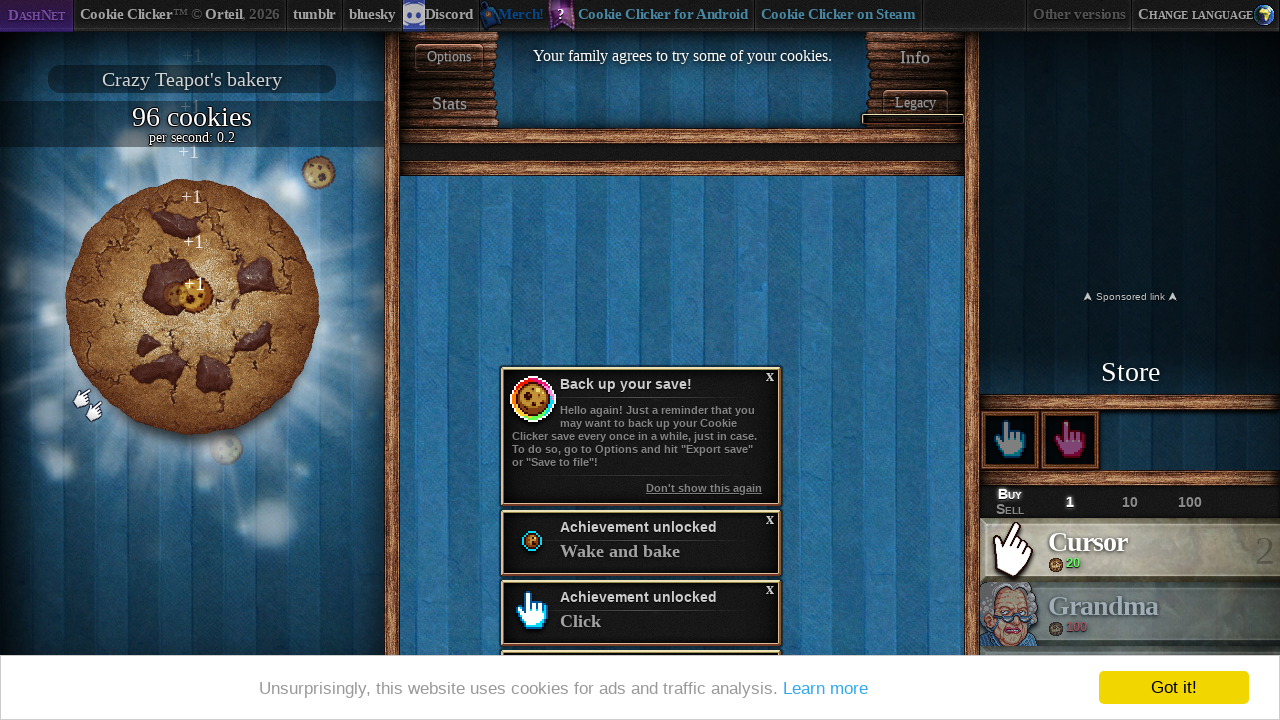

Clicked the big cookie at (192, 307) on #bigCookie
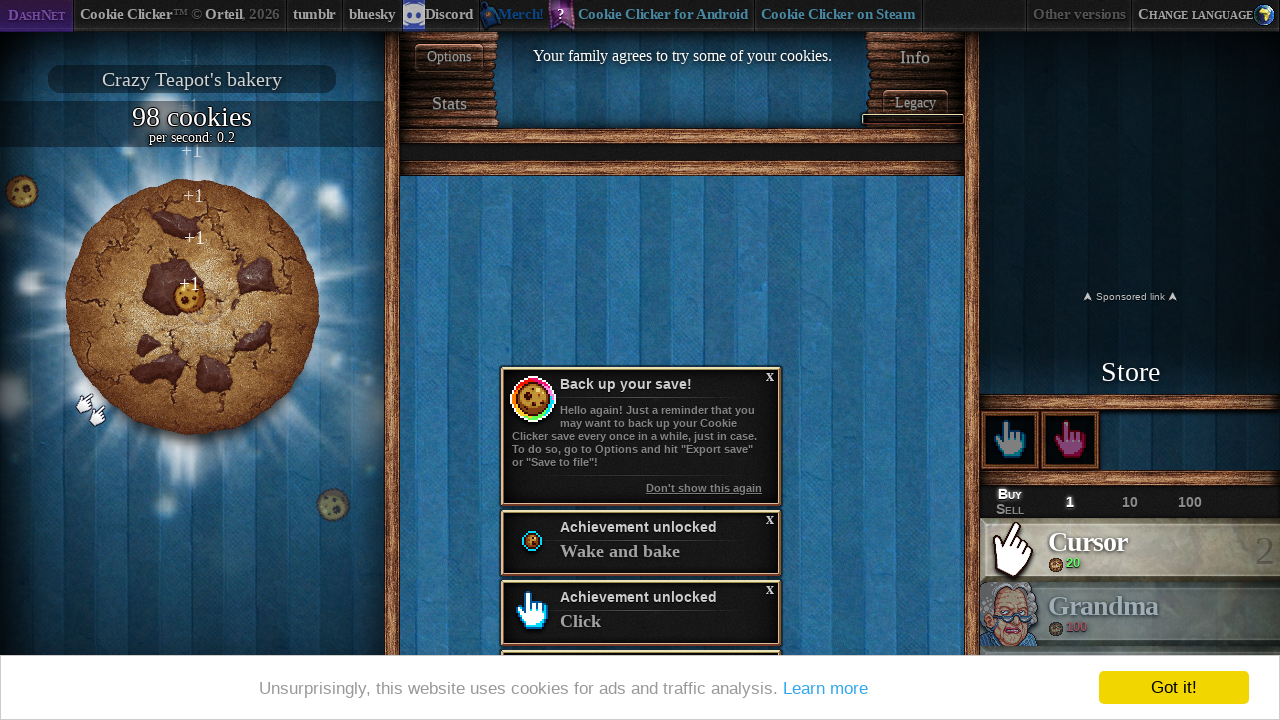

Clicked the big cookie at (192, 307) on #bigCookie
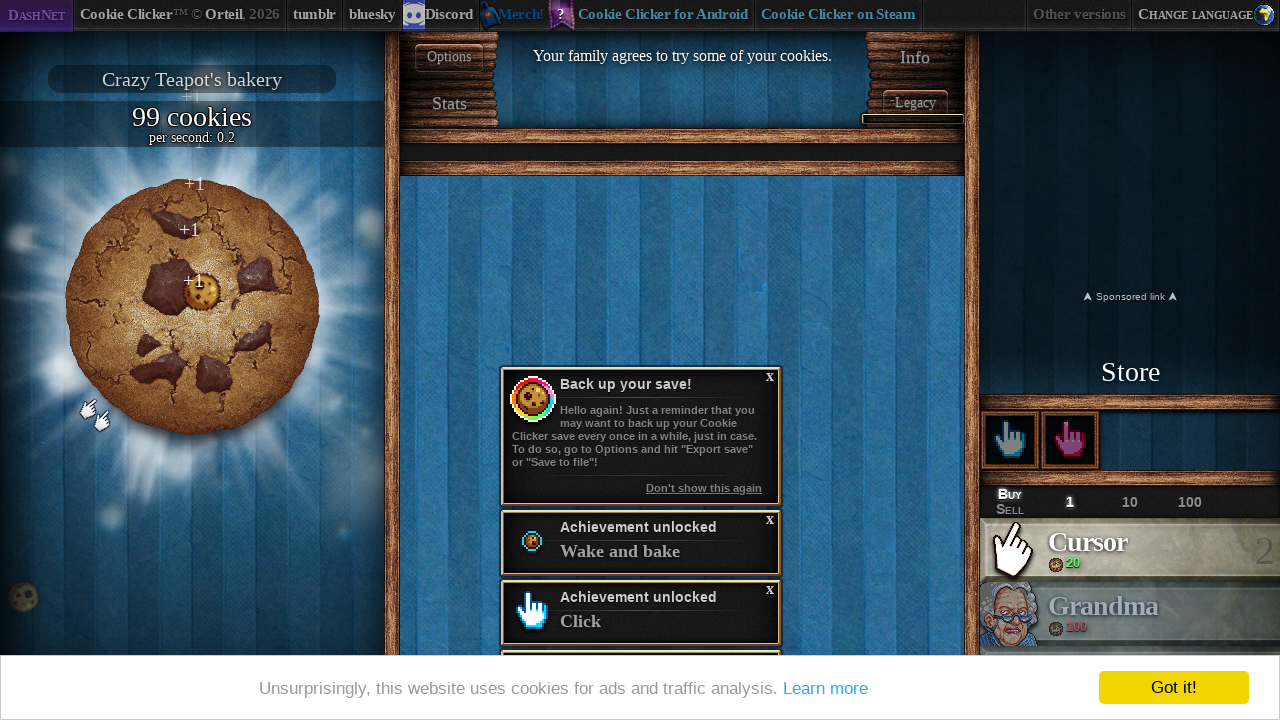

Clicked the big cookie at (192, 307) on #bigCookie
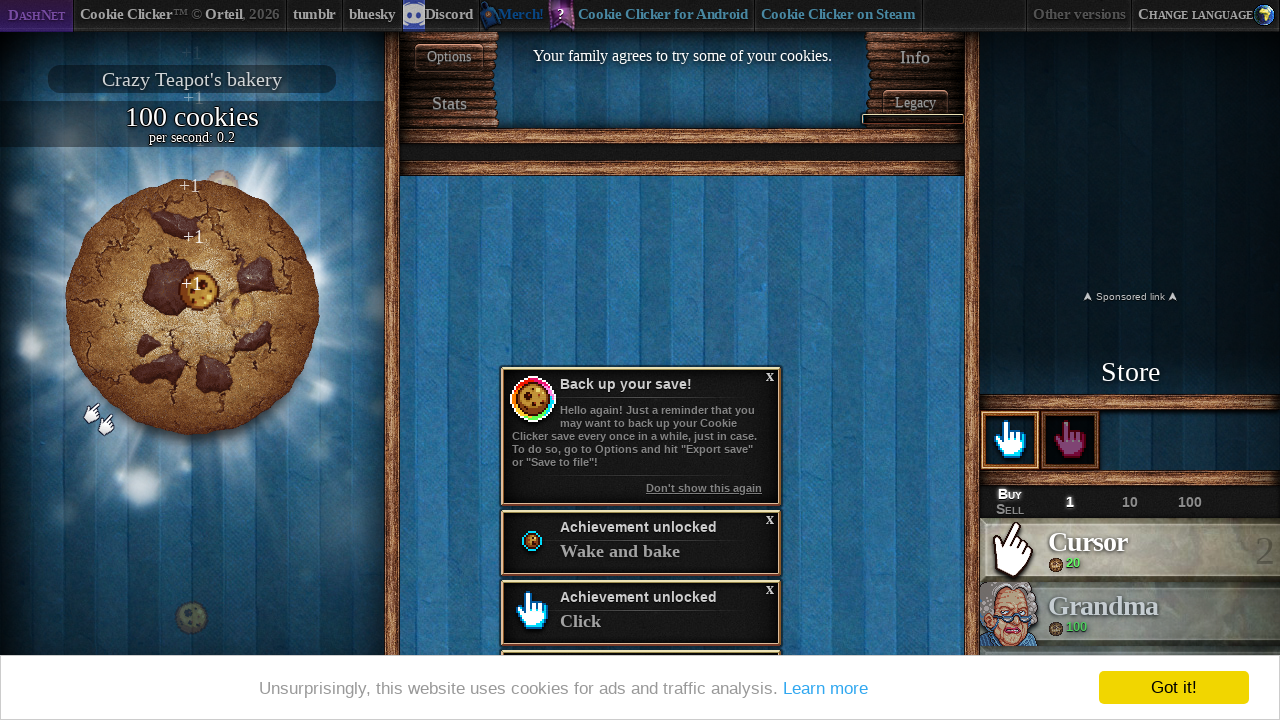

Clicked the big cookie at (192, 307) on #bigCookie
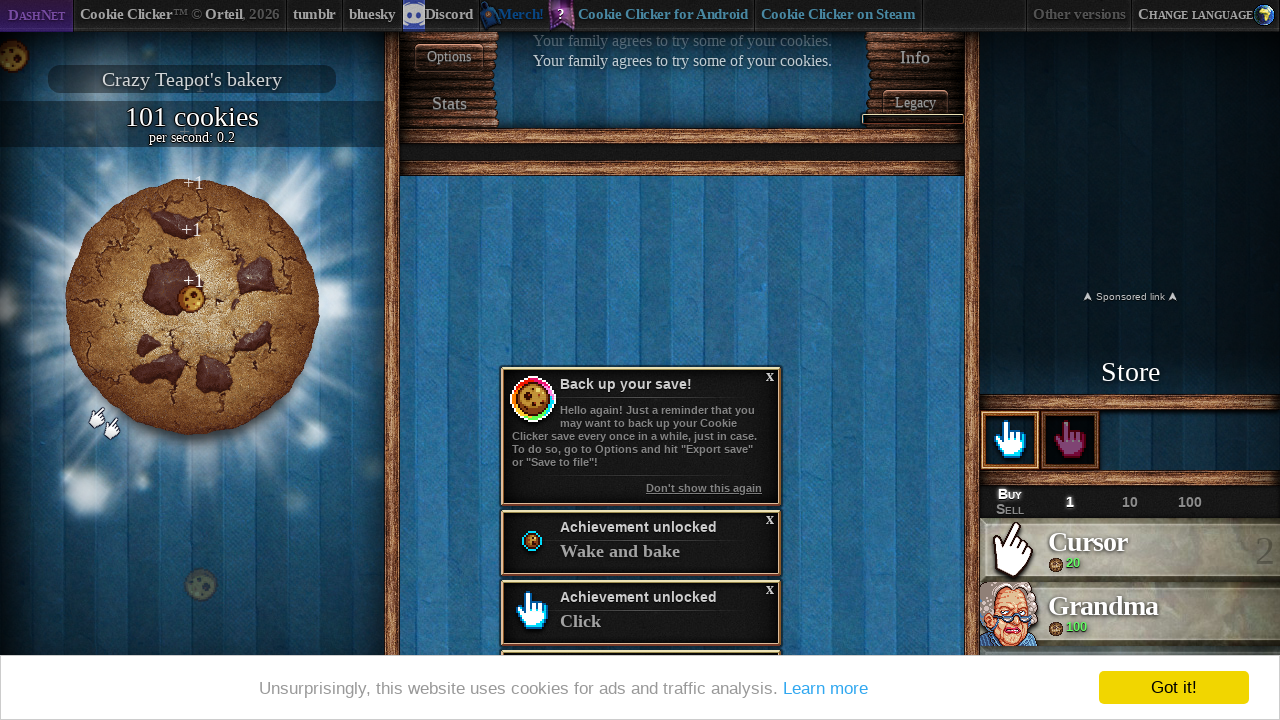

Clicked the big cookie at (192, 307) on #bigCookie
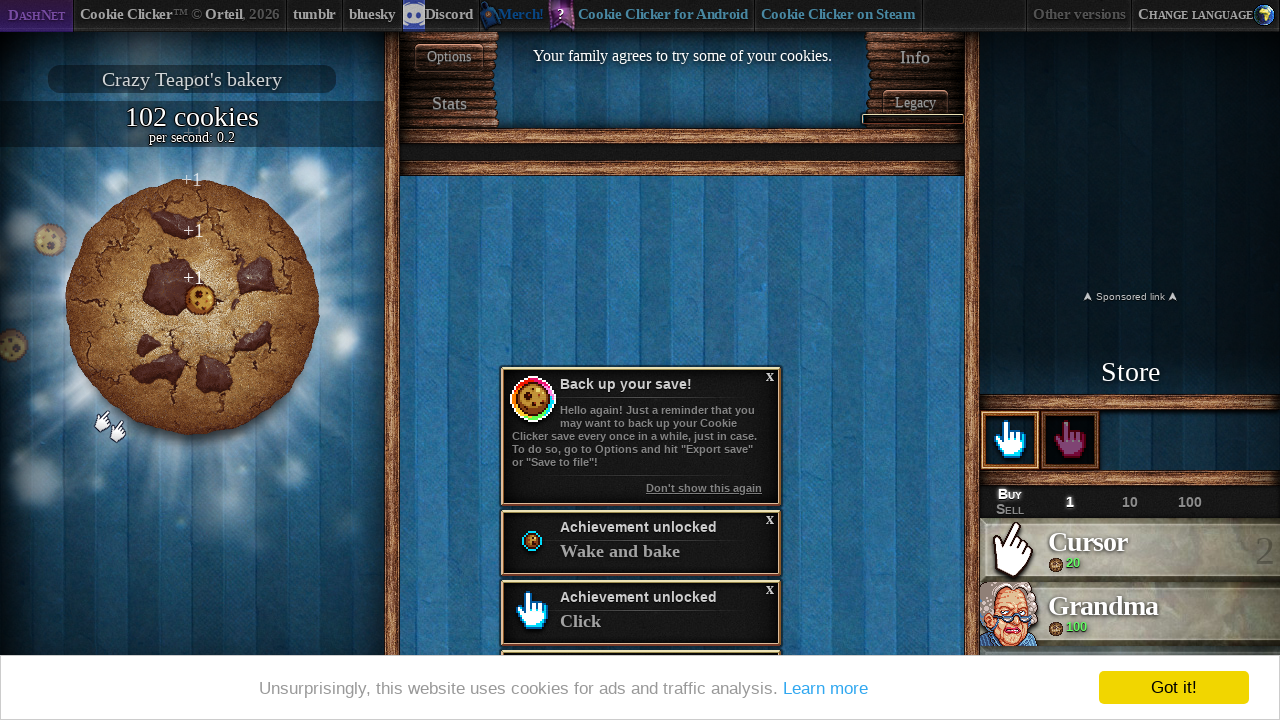

Clicked the big cookie at (192, 307) on #bigCookie
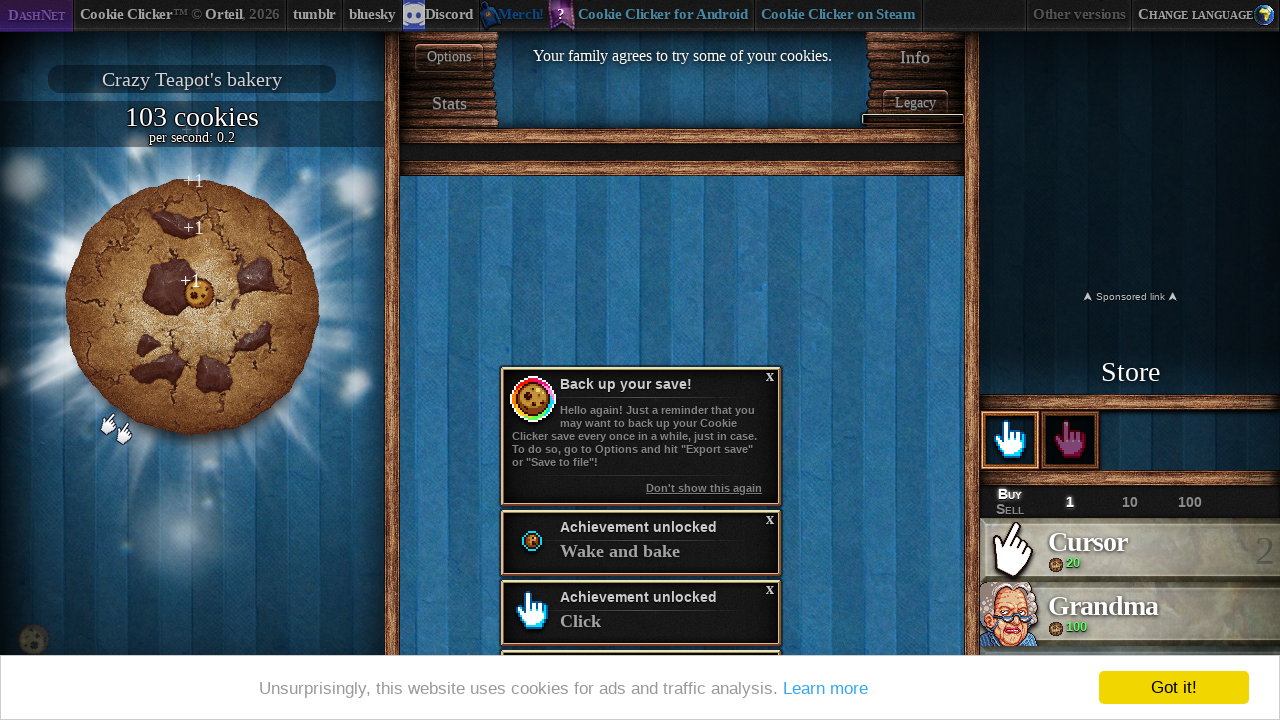

Clicked the big cookie at (192, 307) on #bigCookie
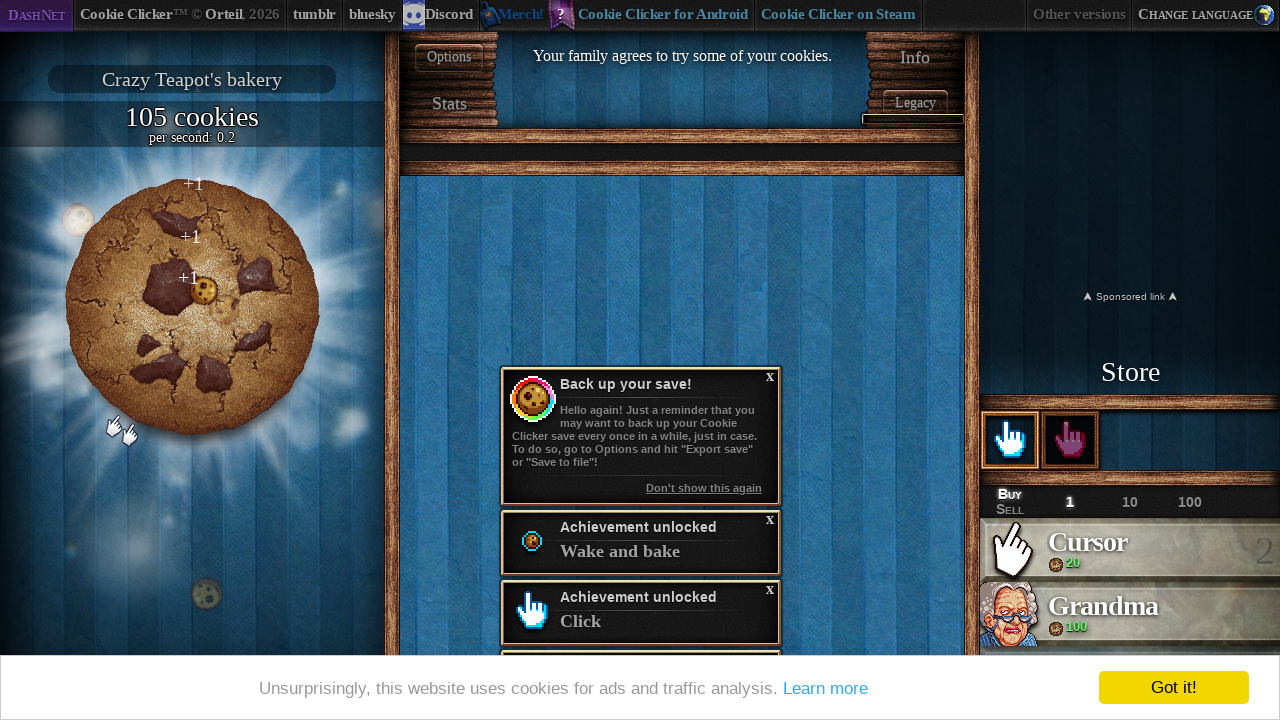

Clicked the big cookie at (192, 307) on #bigCookie
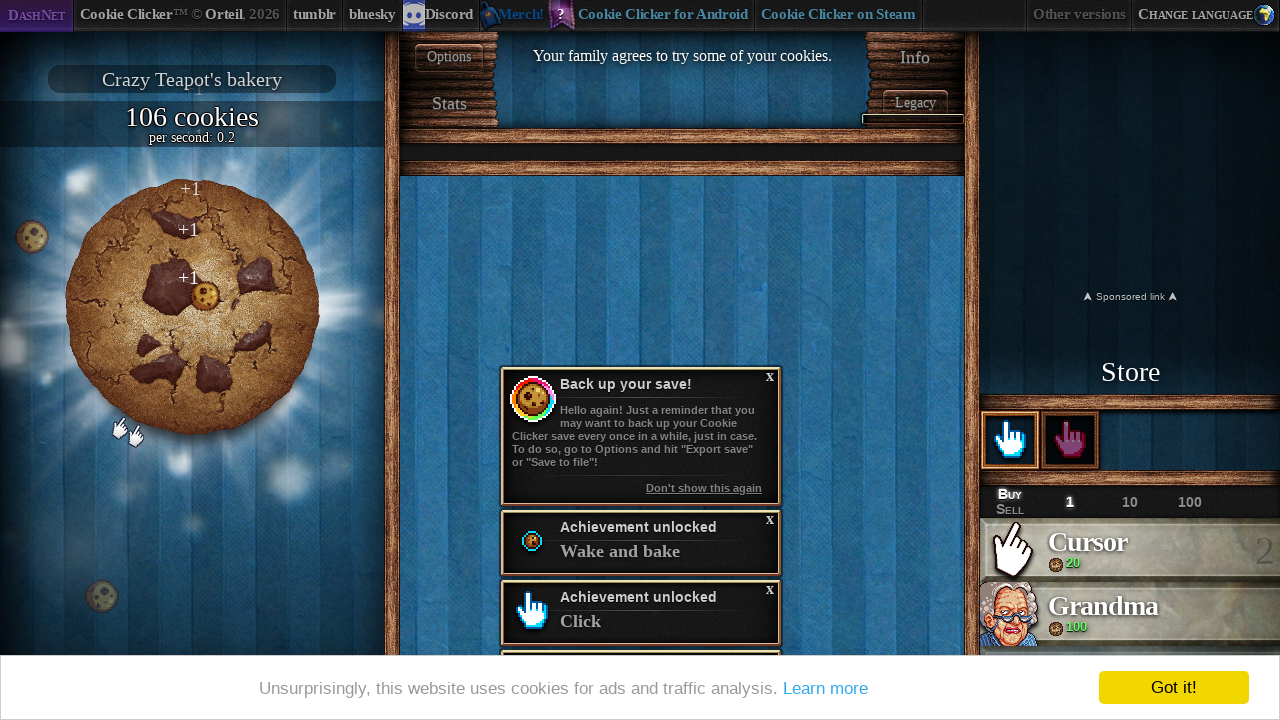

Clicked the big cookie at (192, 307) on #bigCookie
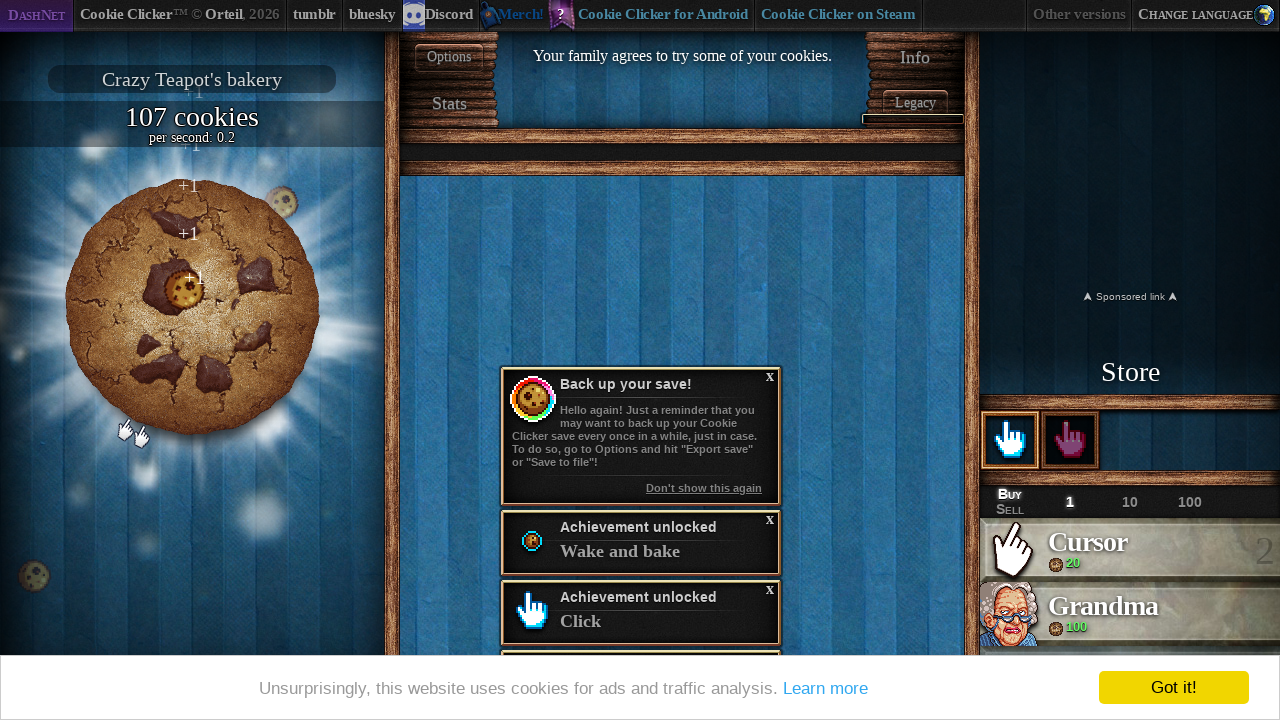

Clicked the big cookie at (192, 307) on #bigCookie
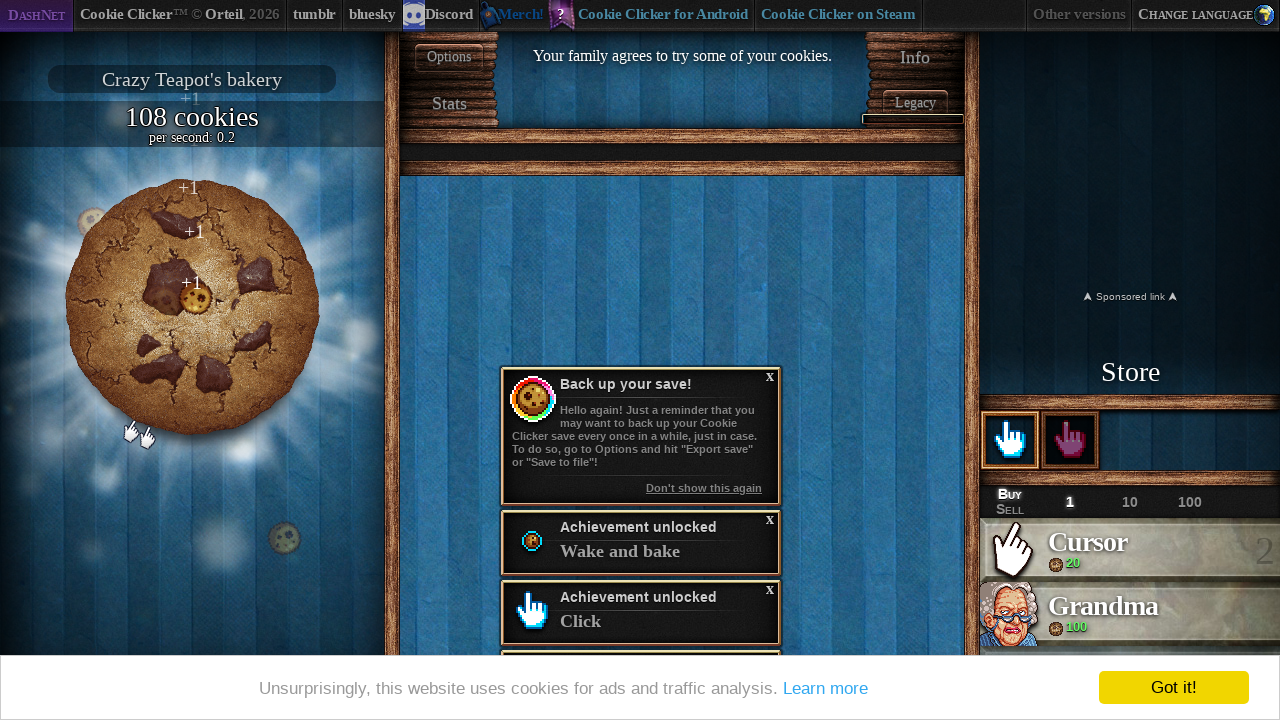

Clicked the big cookie at (192, 307) on #bigCookie
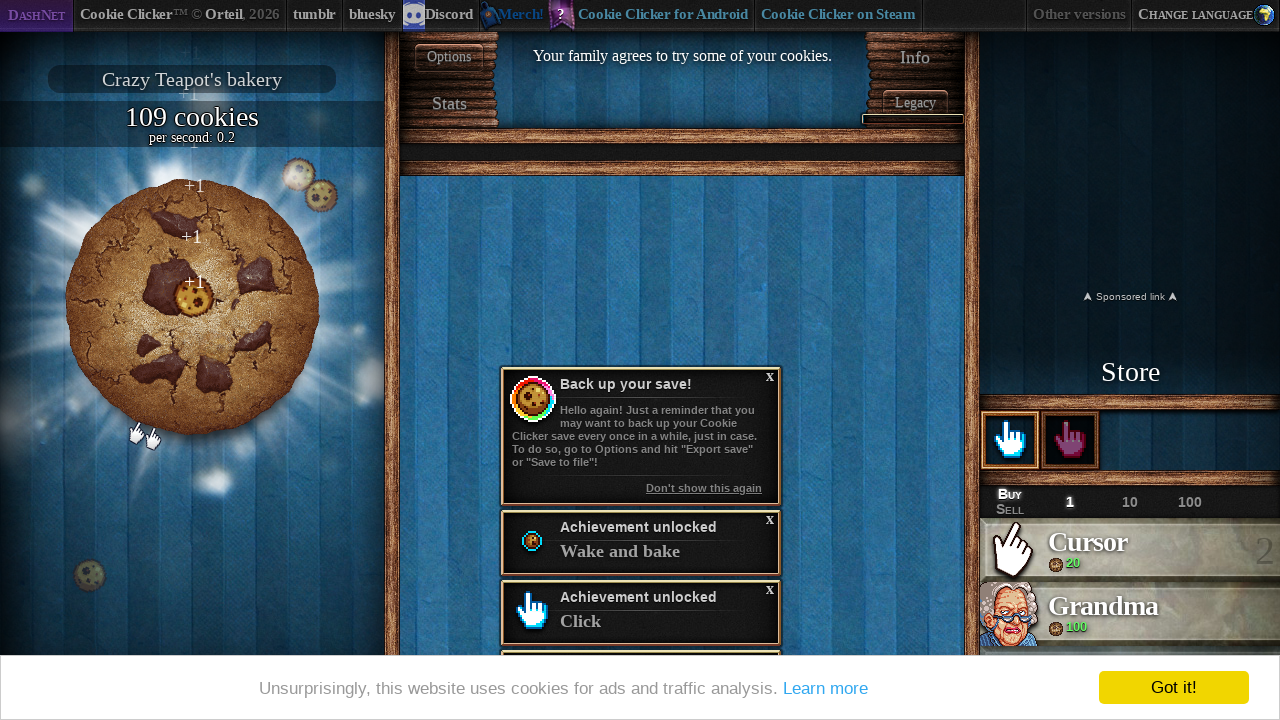

Clicked the big cookie at (192, 307) on #bigCookie
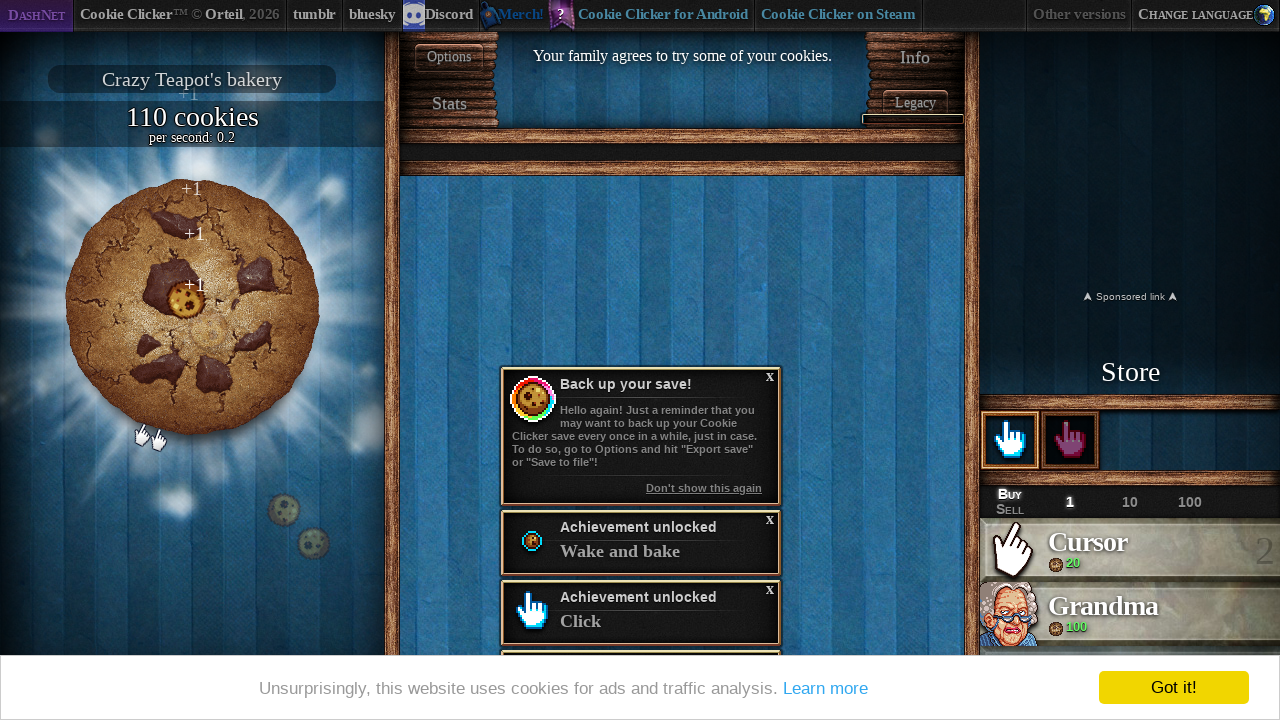

Clicked the big cookie at (192, 307) on #bigCookie
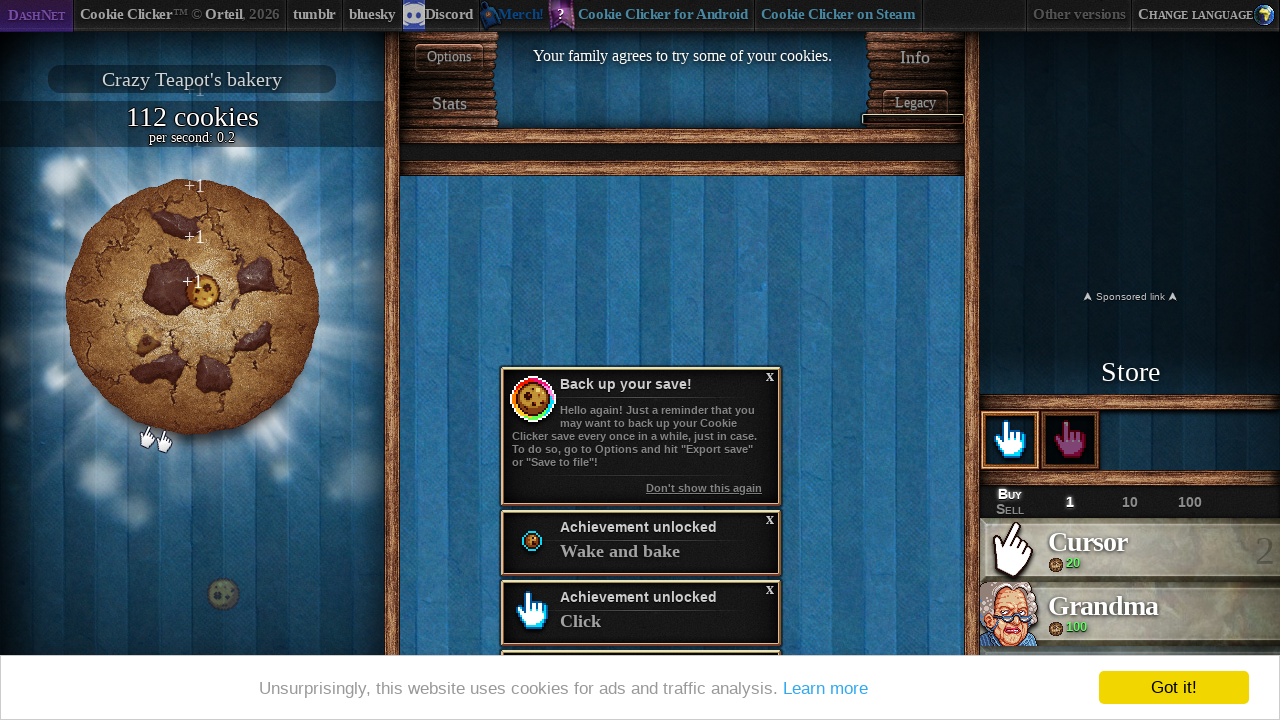

Clicked the big cookie at (192, 307) on #bigCookie
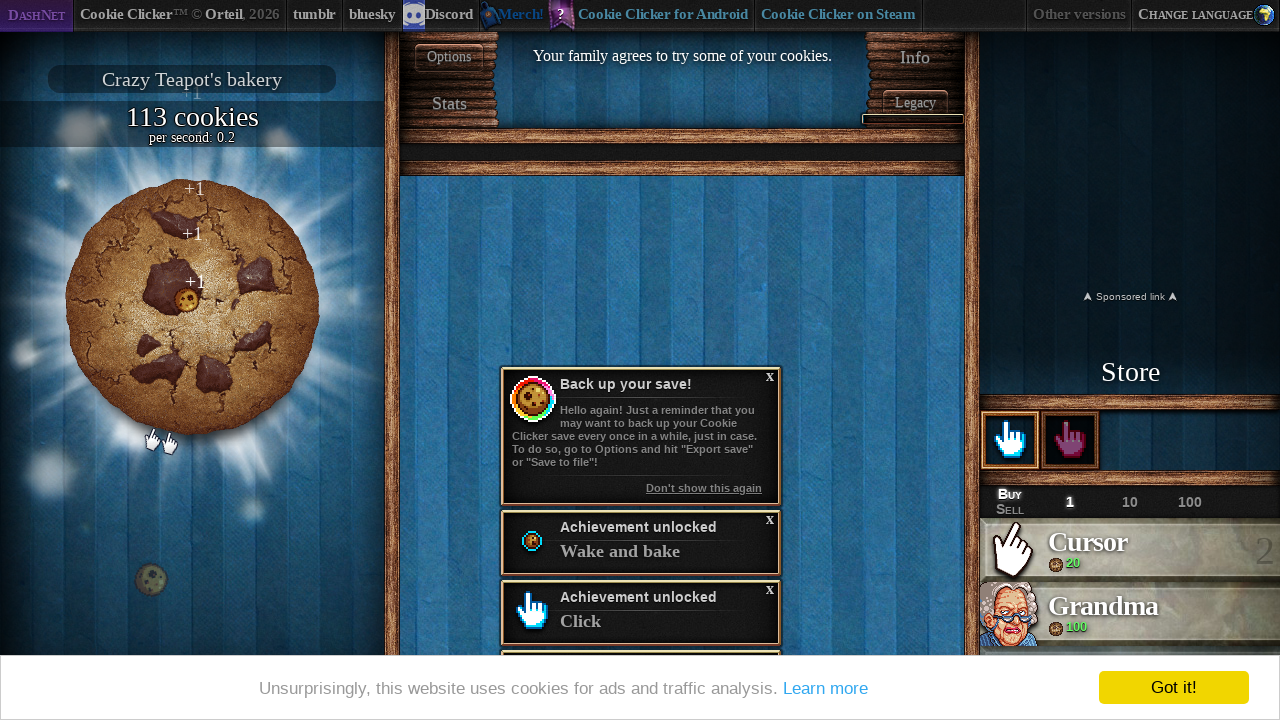

Clicked the big cookie at (192, 307) on #bigCookie
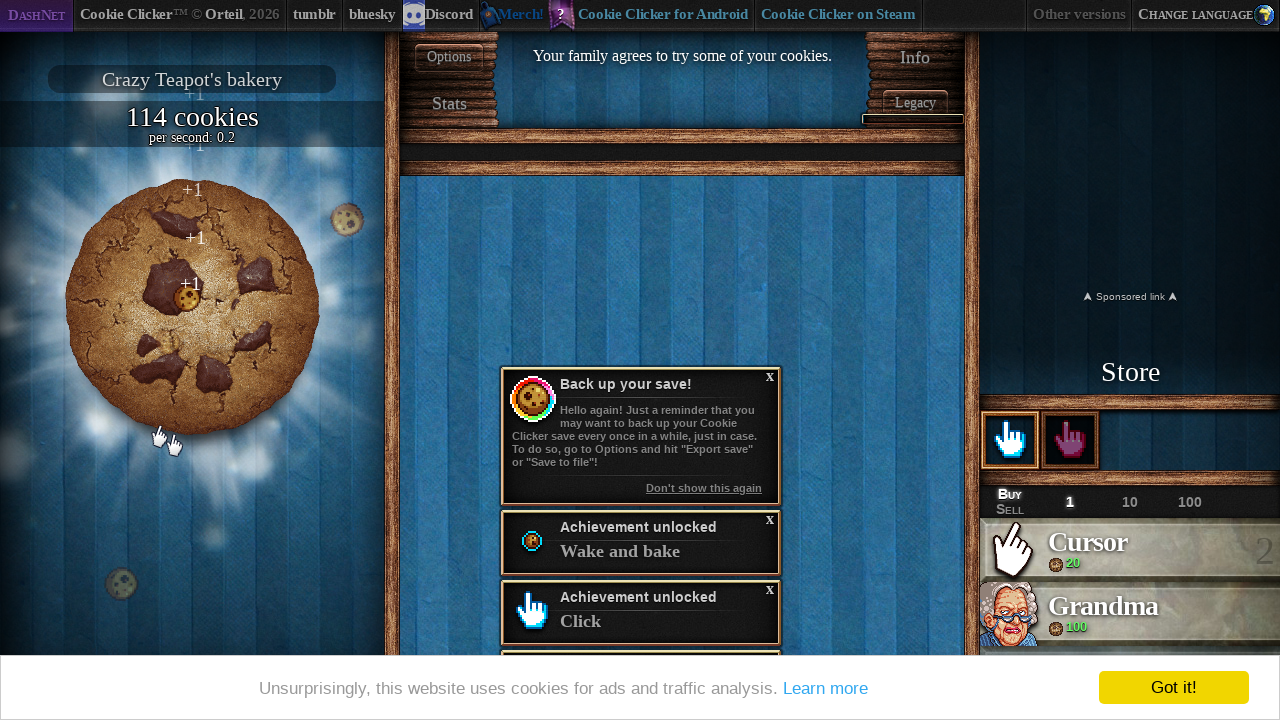

Clicked the big cookie at (192, 307) on #bigCookie
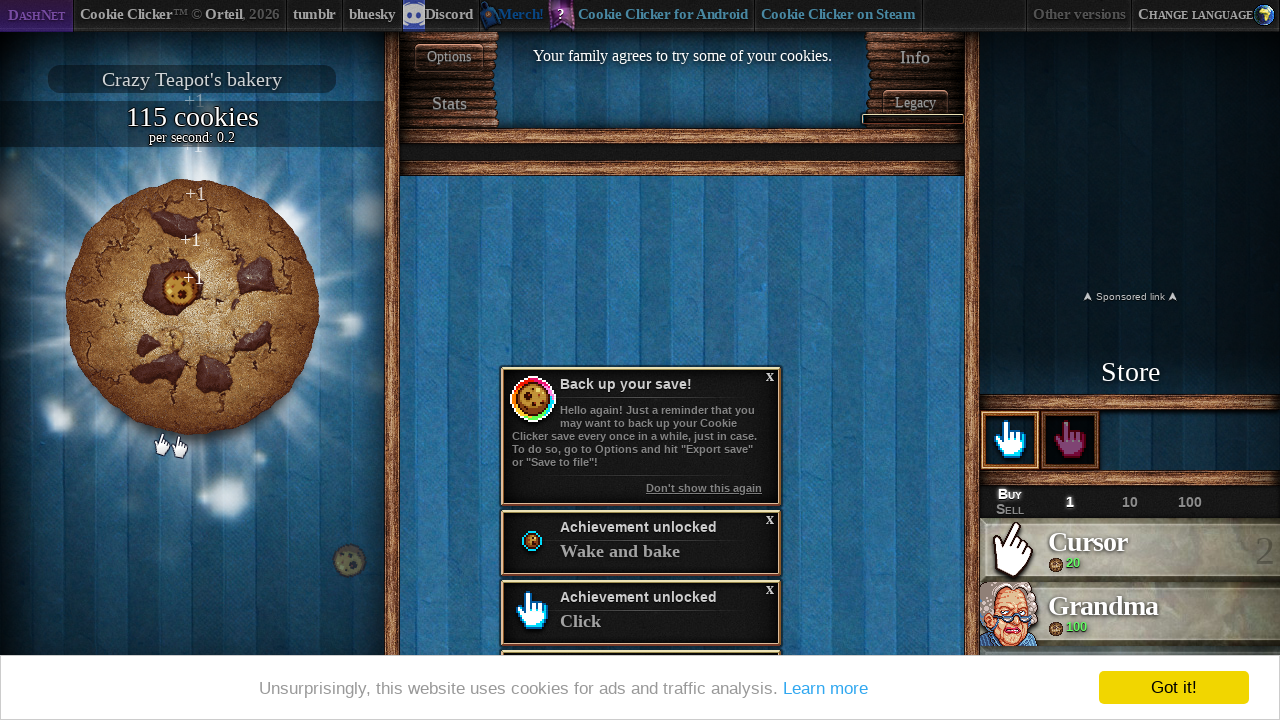

Clicked the big cookie at (192, 307) on #bigCookie
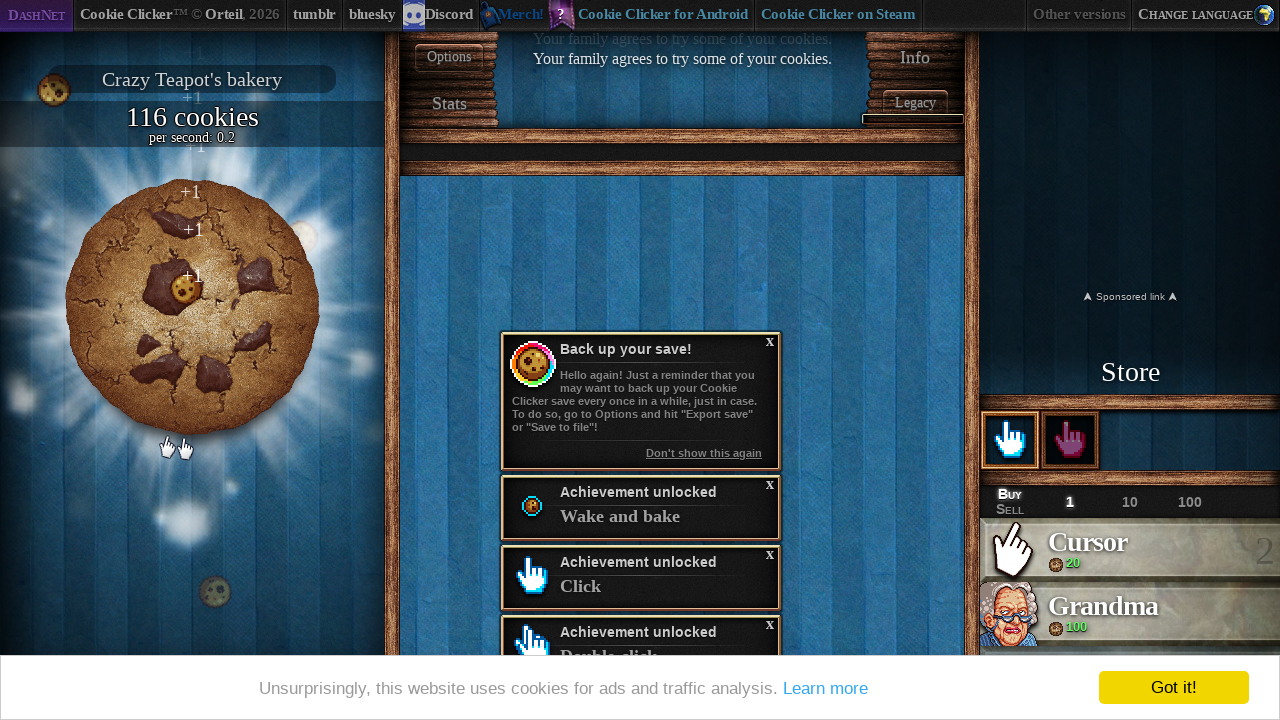

Clicked the big cookie at (192, 307) on #bigCookie
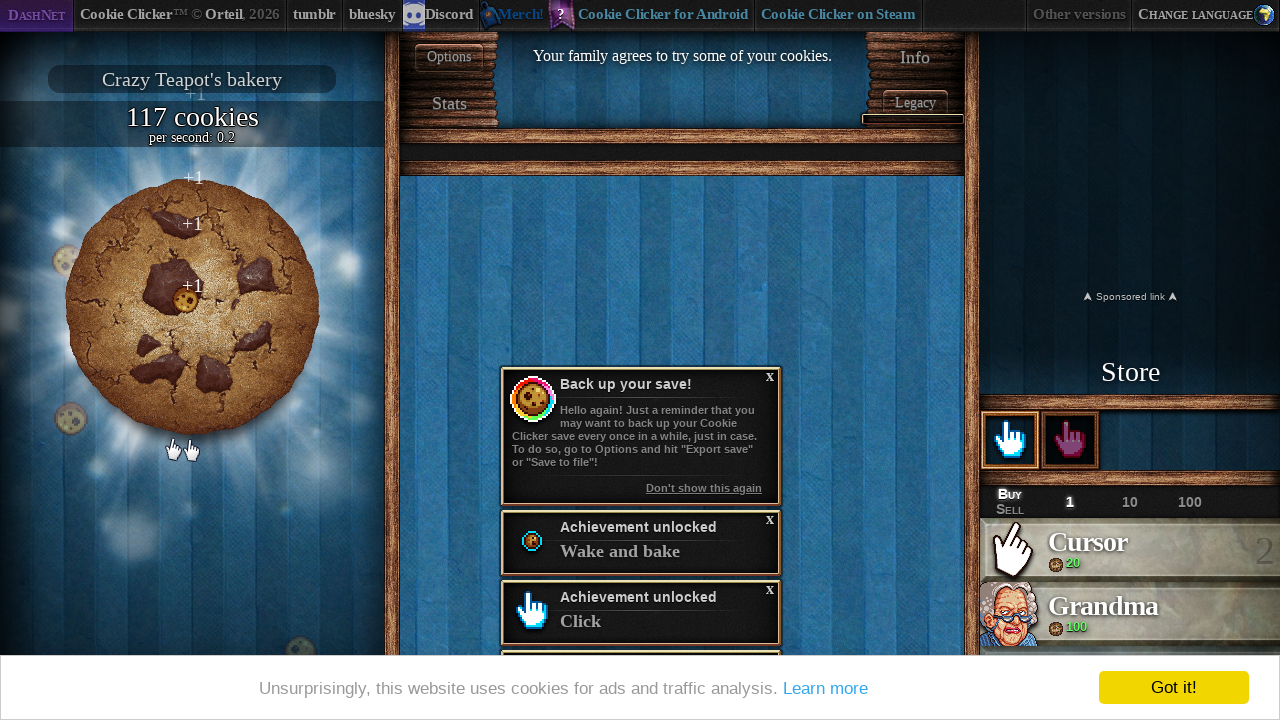

Clicked the big cookie at (192, 307) on #bigCookie
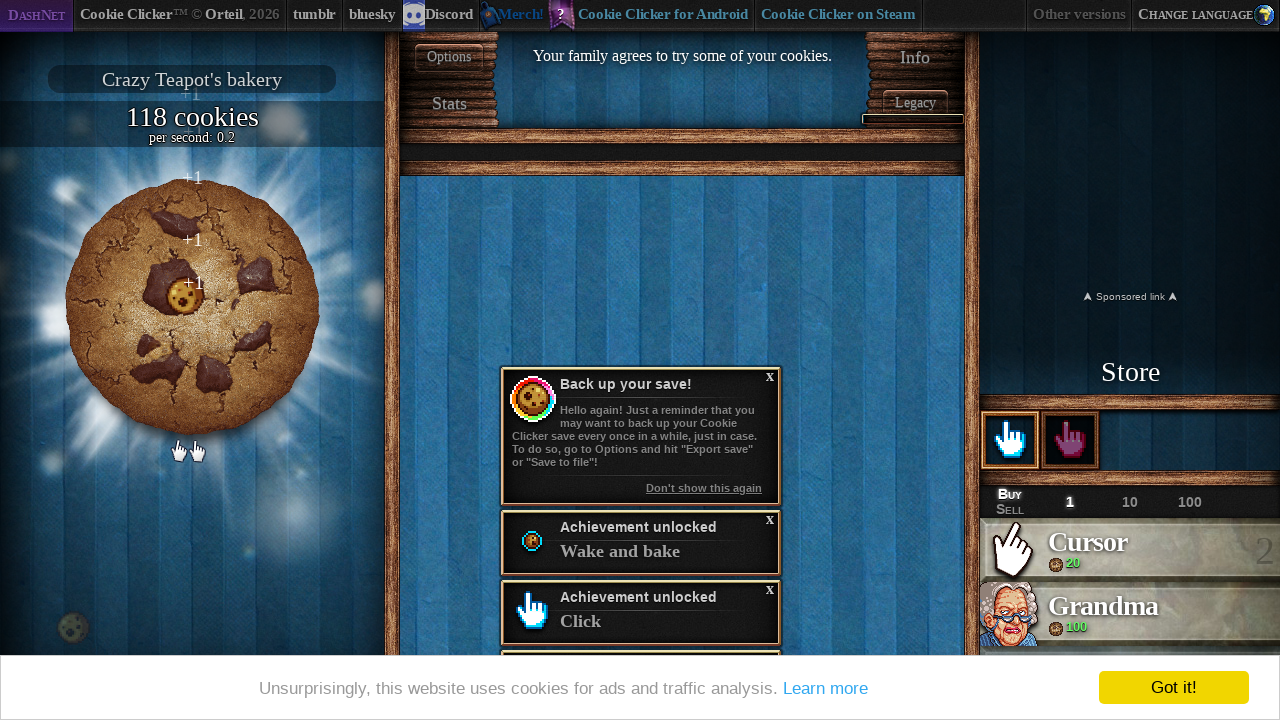

Clicked the big cookie at (192, 307) on #bigCookie
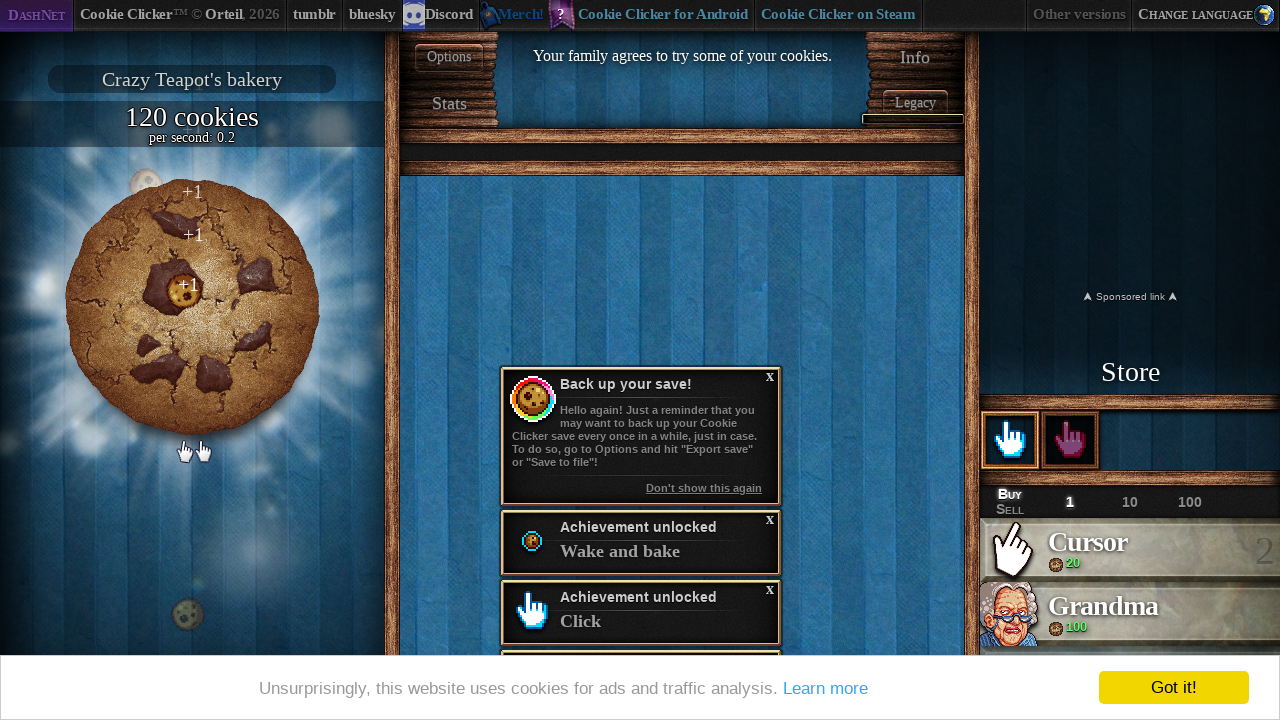

Clicked the big cookie at (192, 307) on #bigCookie
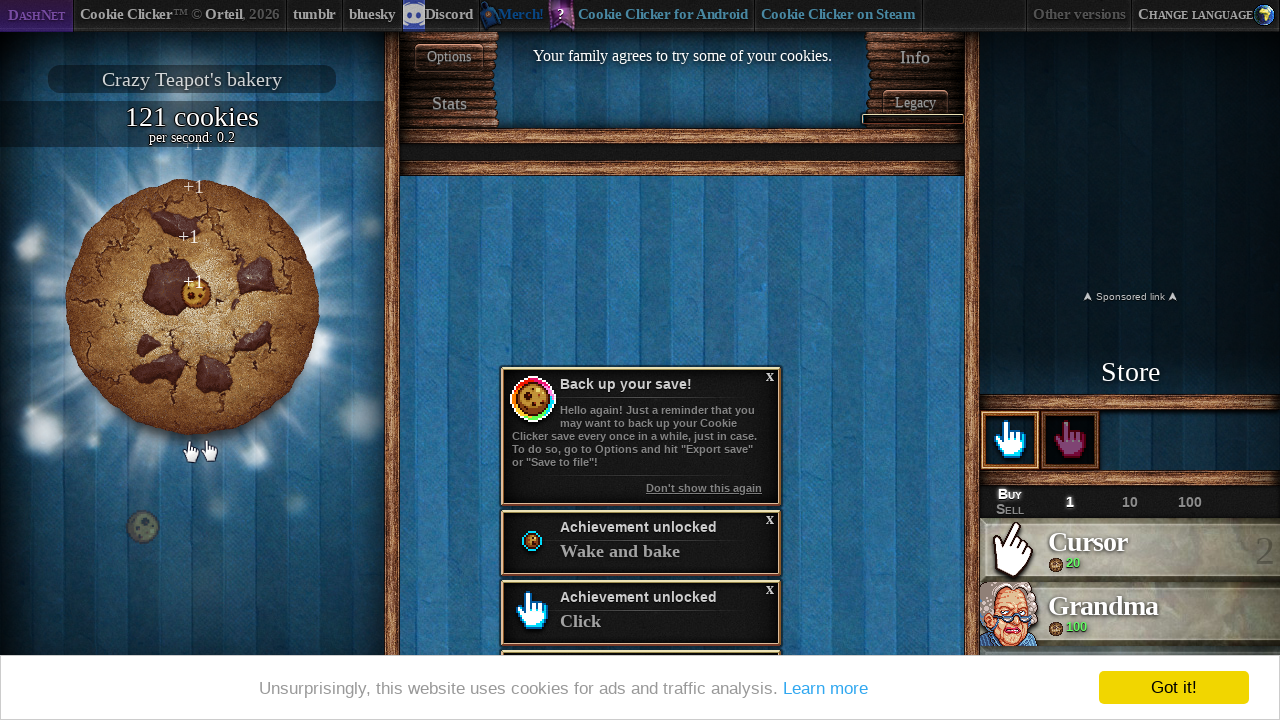

Clicked the big cookie at (192, 307) on #bigCookie
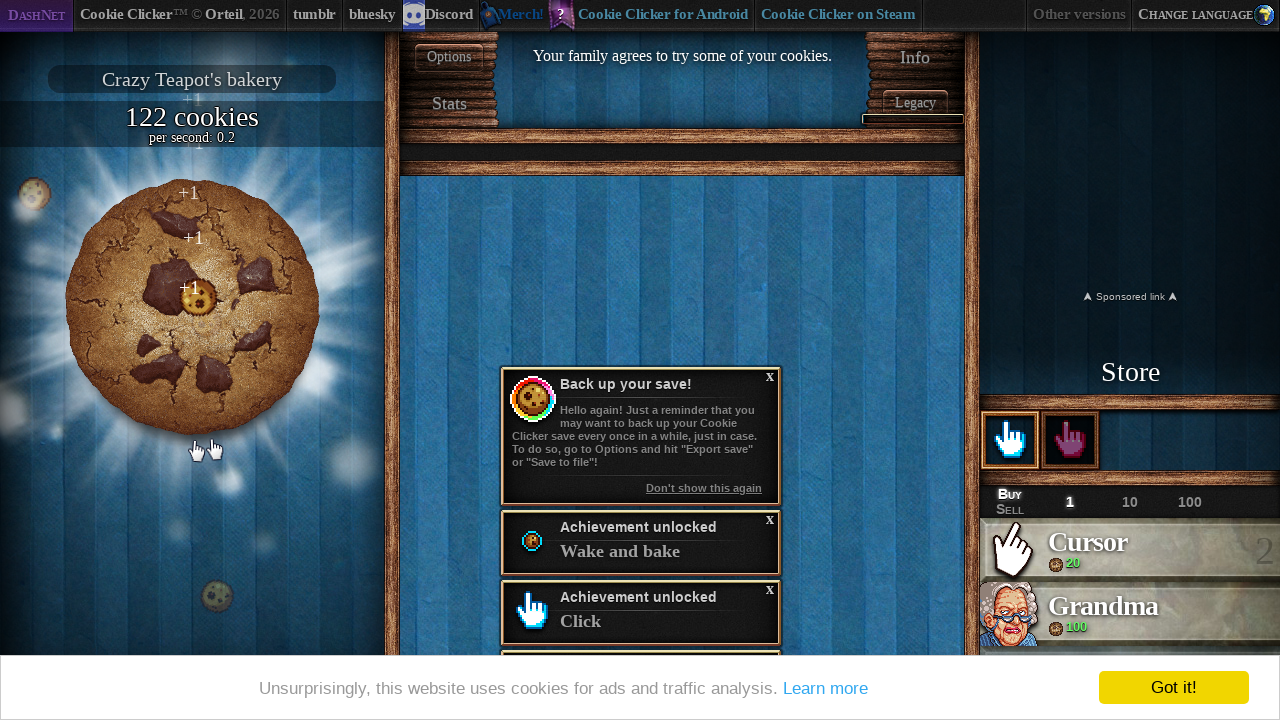

Clicked the big cookie at (192, 307) on #bigCookie
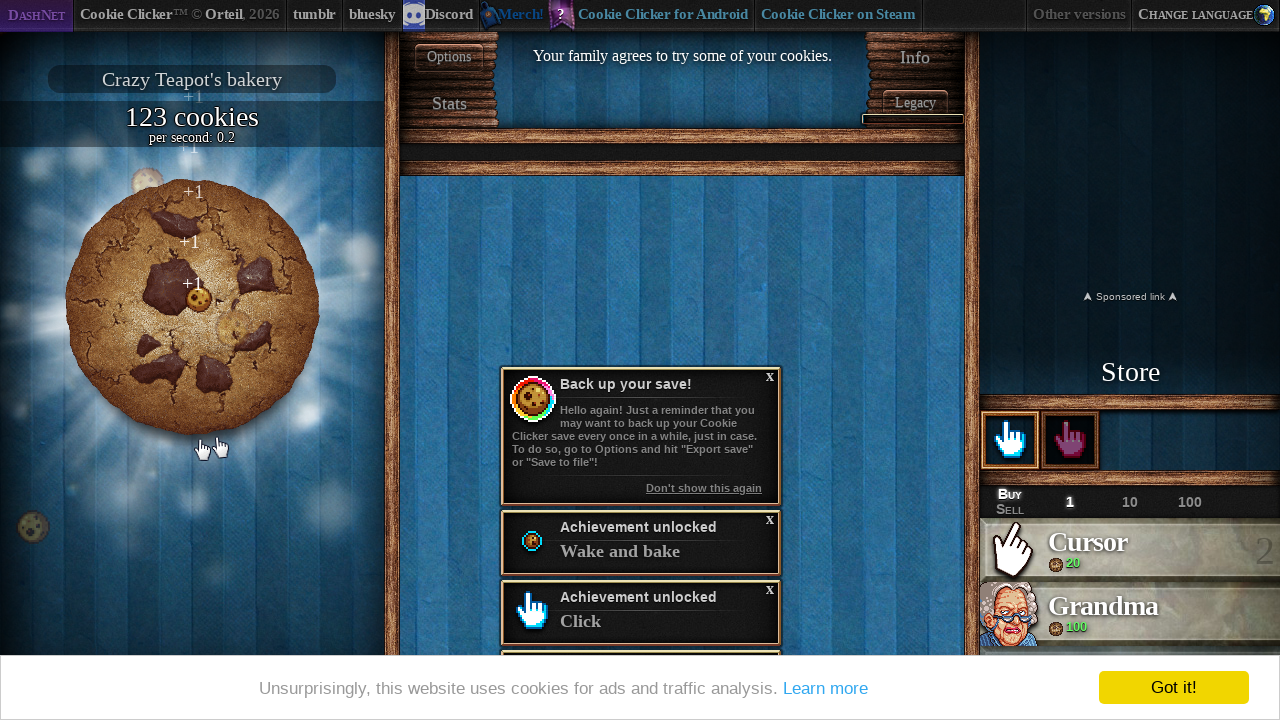

Clicked the big cookie at (192, 307) on #bigCookie
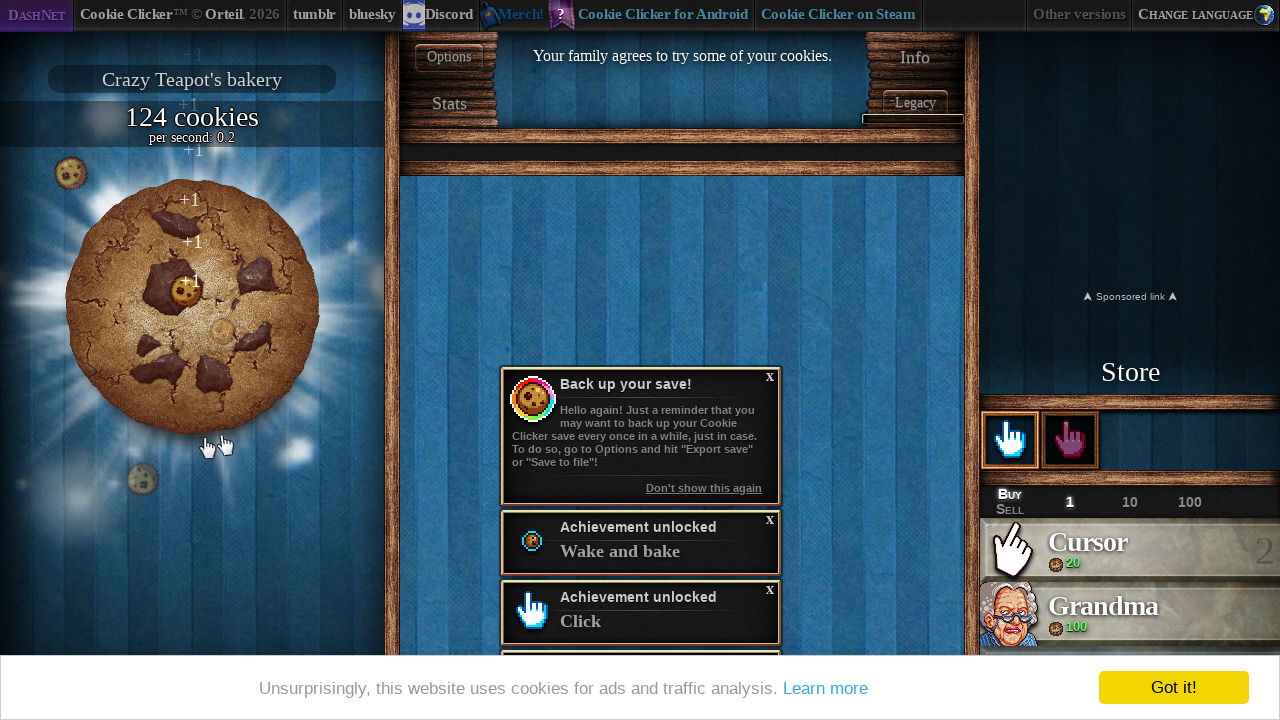

Clicked the big cookie at (192, 307) on #bigCookie
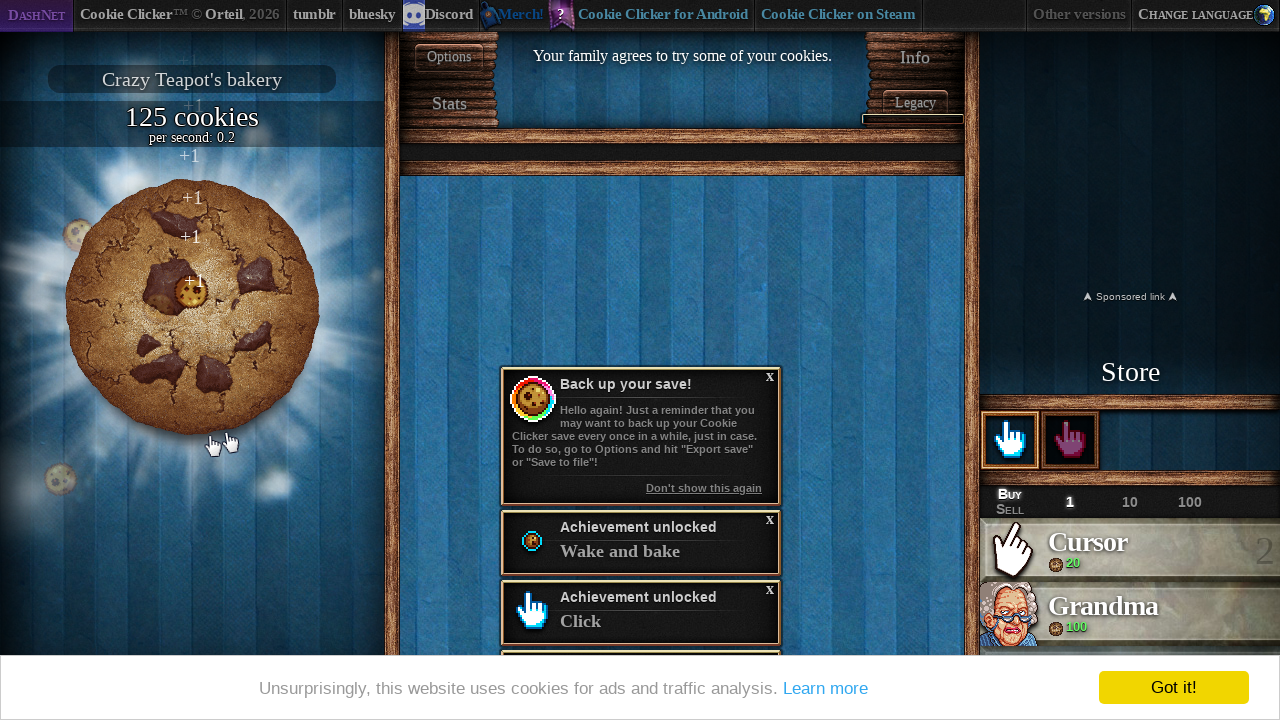

Clicked the big cookie at (192, 307) on #bigCookie
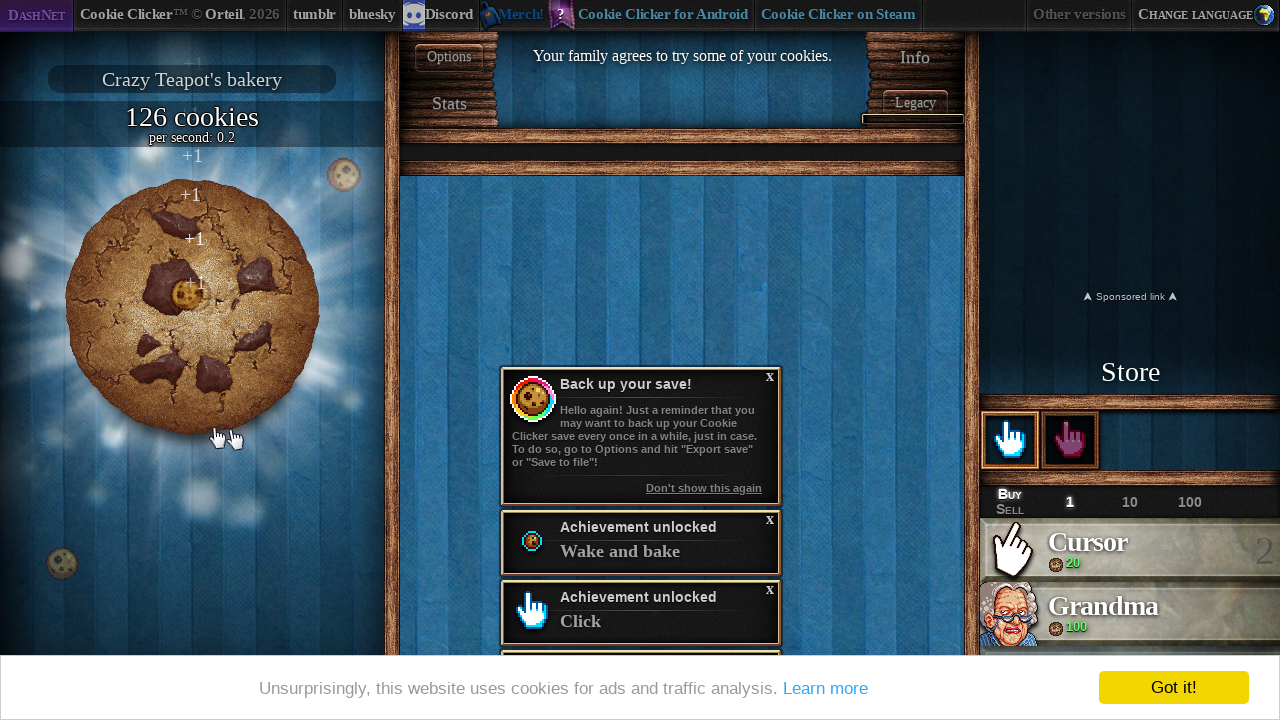

Clicked the big cookie at (192, 307) on #bigCookie
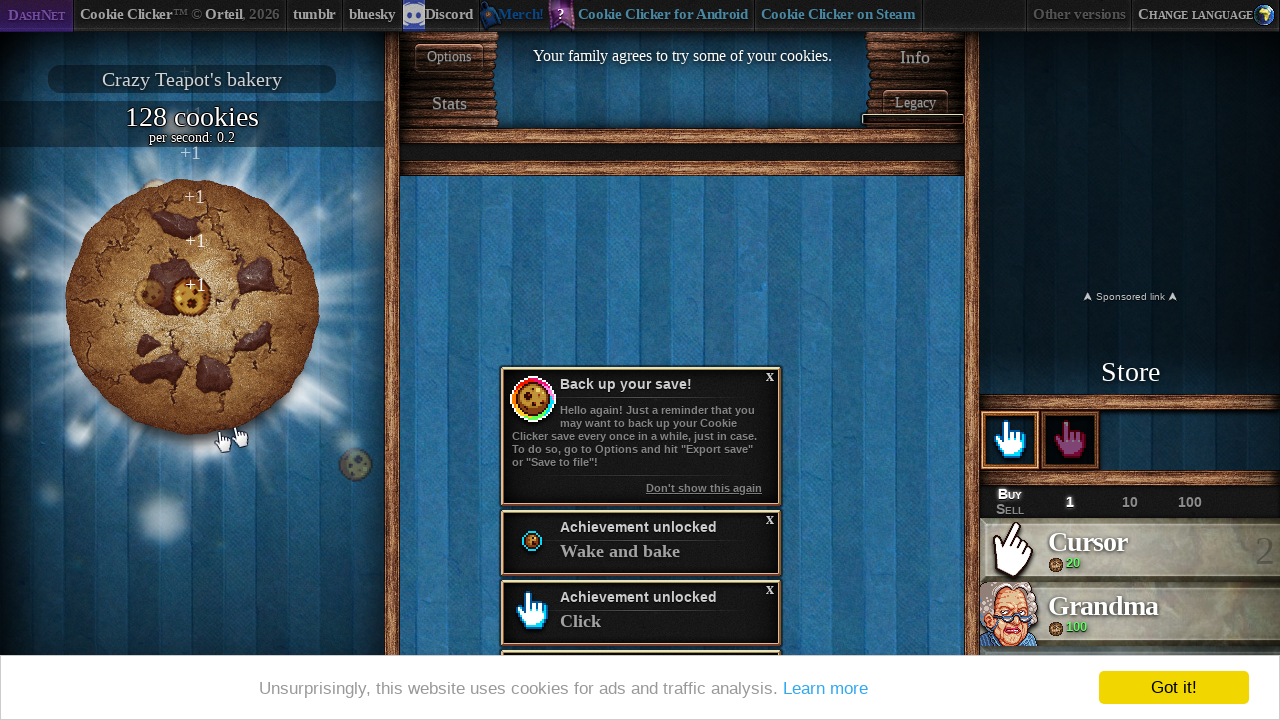

Clicked the big cookie at (192, 307) on #bigCookie
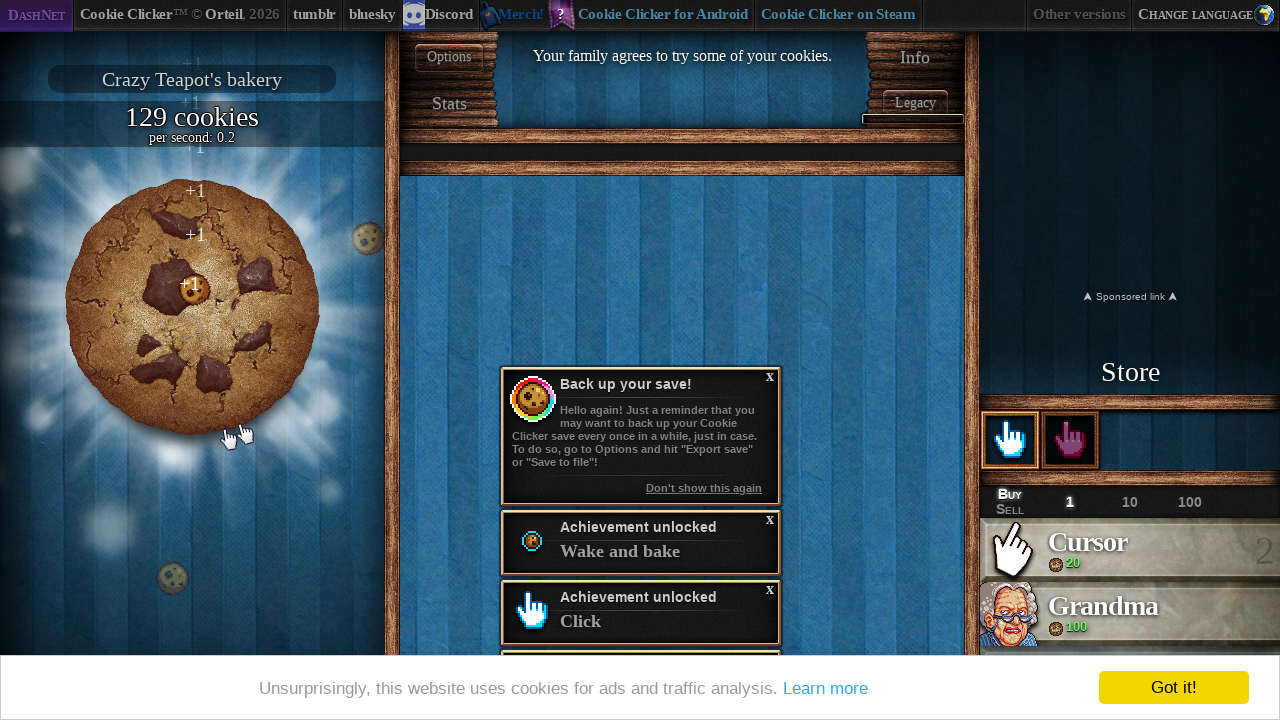

Waited for final cookie counter to be visible
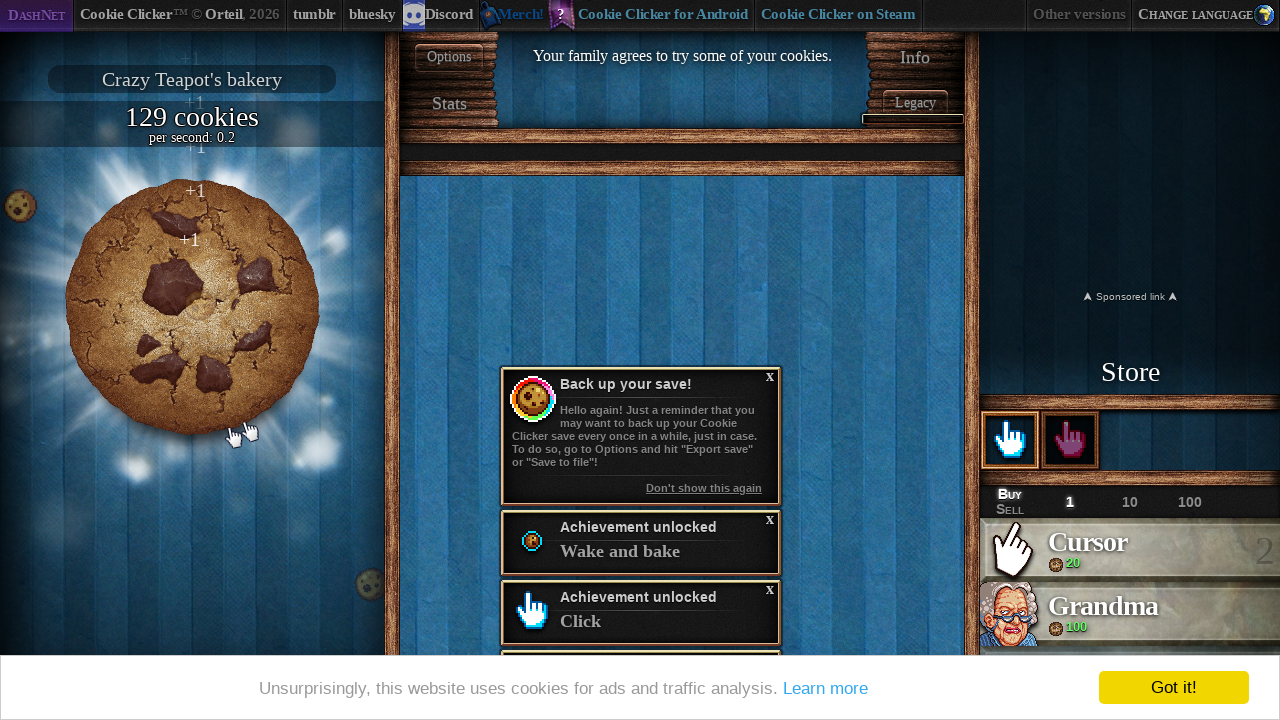

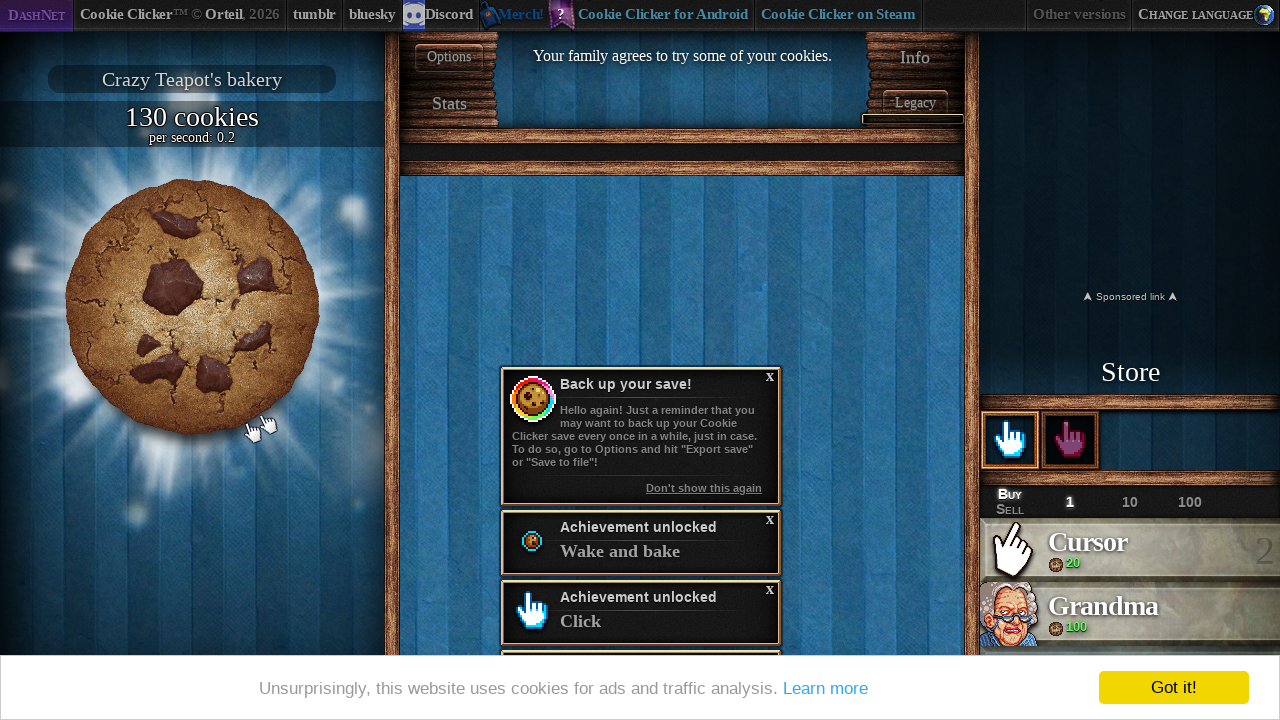